Tests a jQuery UI date picker calendar widget by clicking the date picker field, navigating through months using previous/next buttons, and selecting specific dates (June 5 2021, February 5 2021, and March 15 2023).

Starting URL: https://www.hyrtutorials.com/p/calendar-practice.html

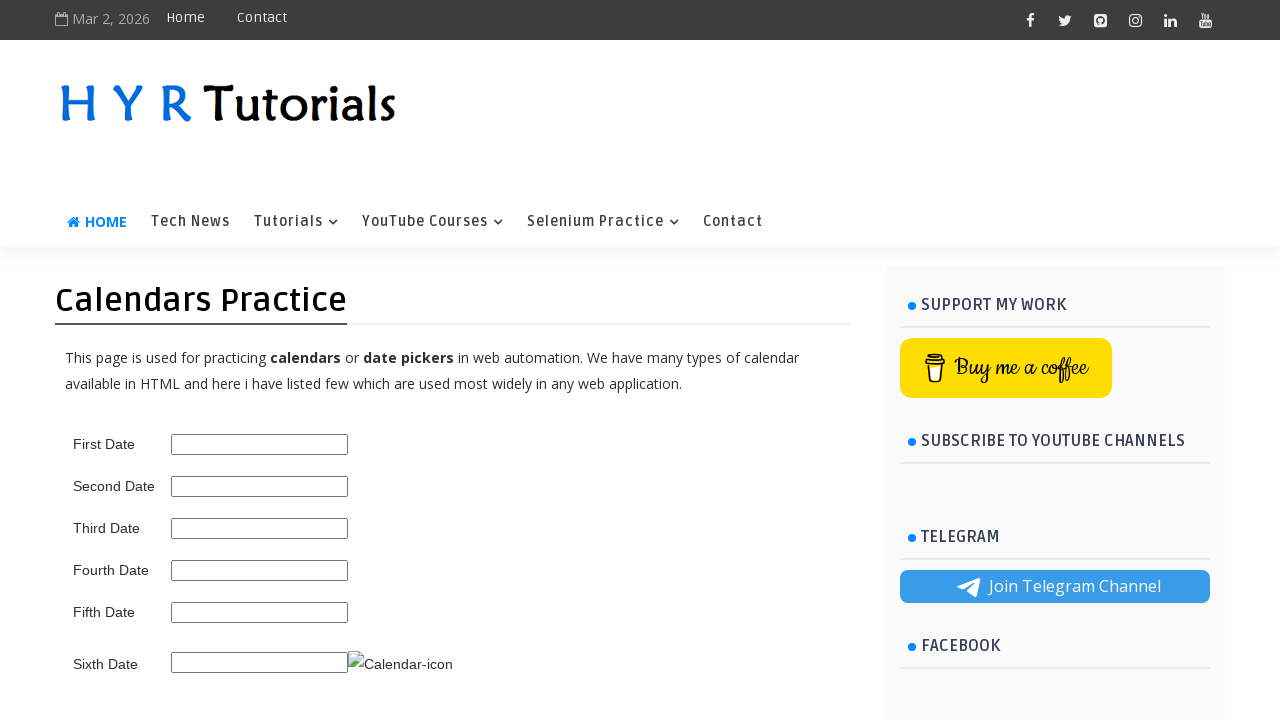

Clicked on the second date picker field at (260, 486) on #second_date_picker
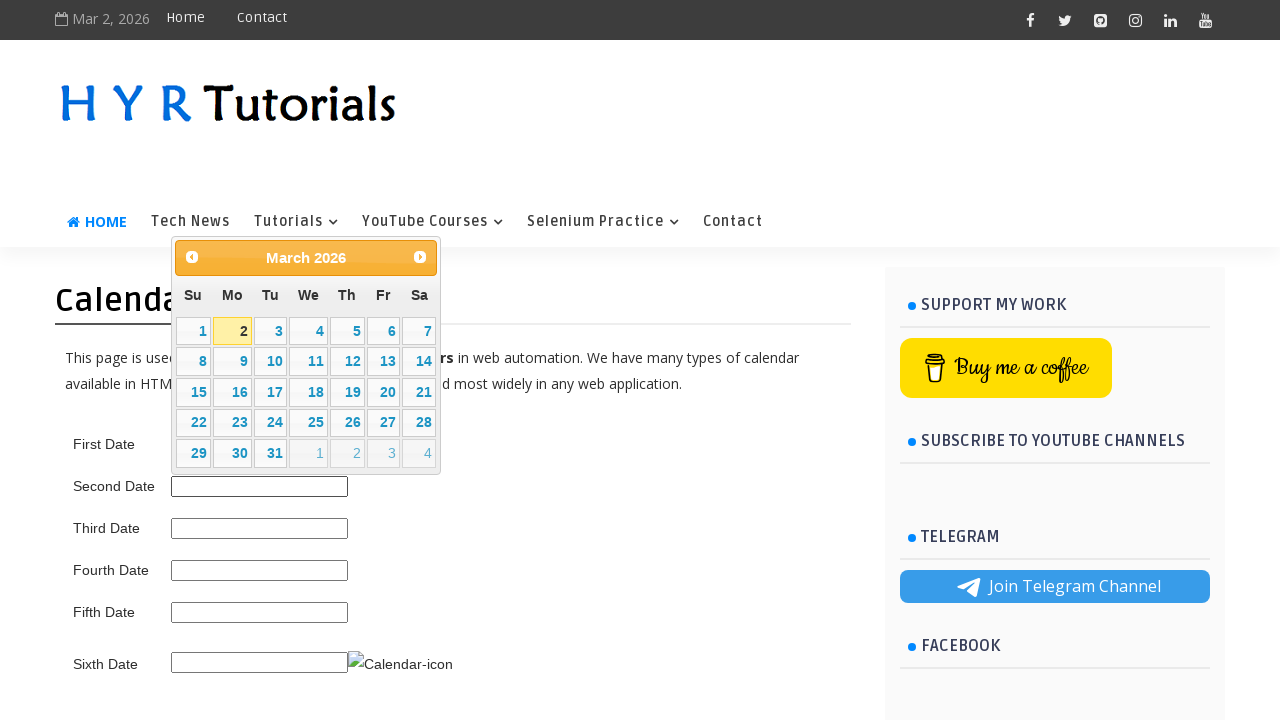

Retrieved current calendar month/year: March 2026
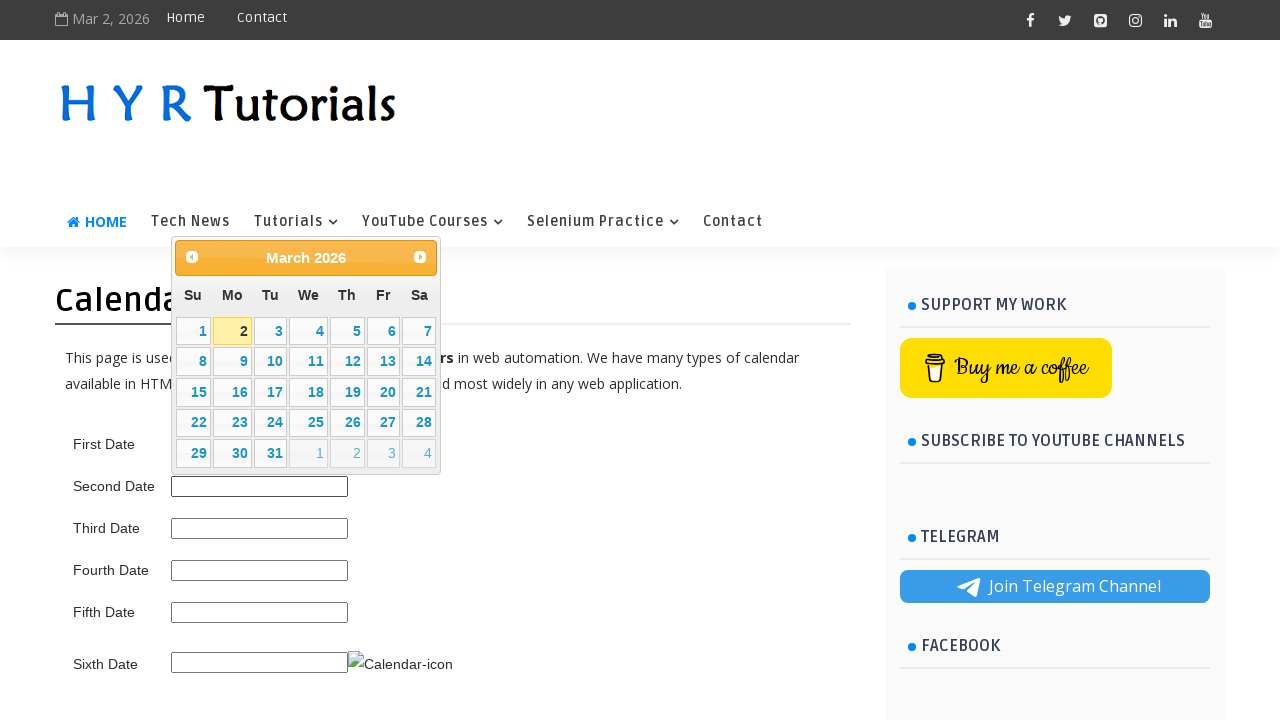

Clicked previous month button to navigate backward at (192, 257) on .ui-datepicker-prev
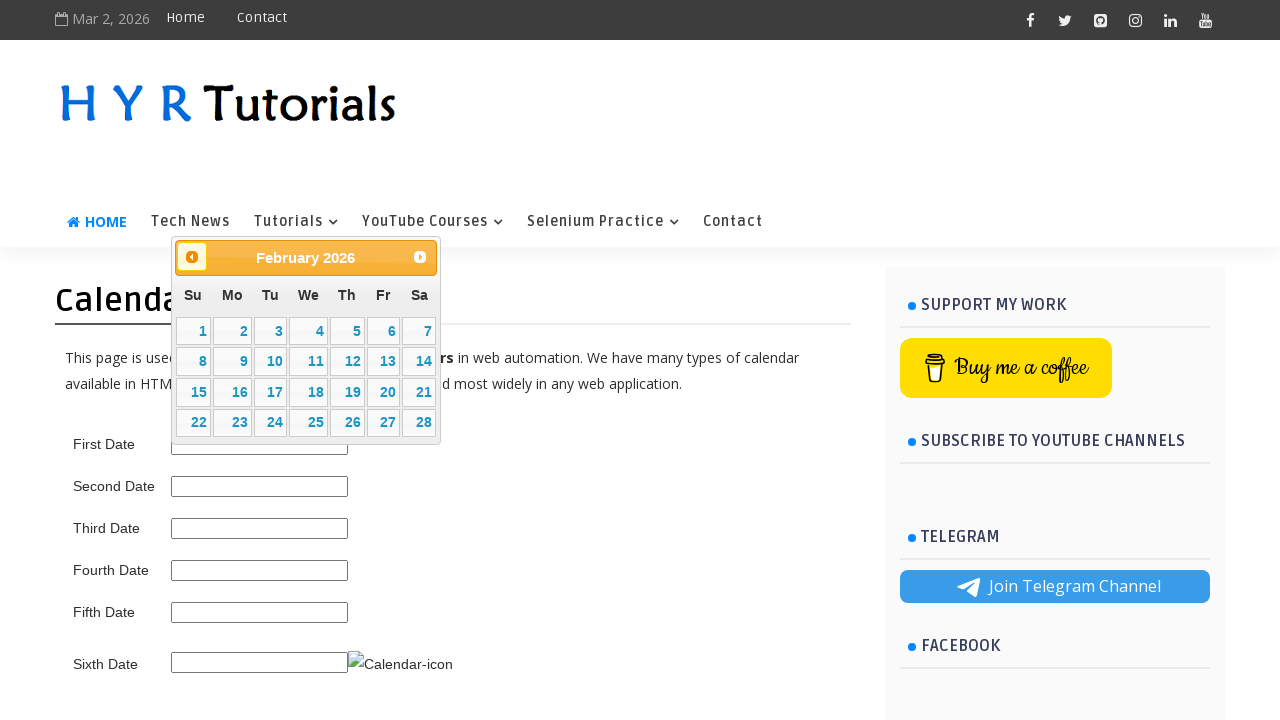

Retrieved updated calendar month/year: February 2026
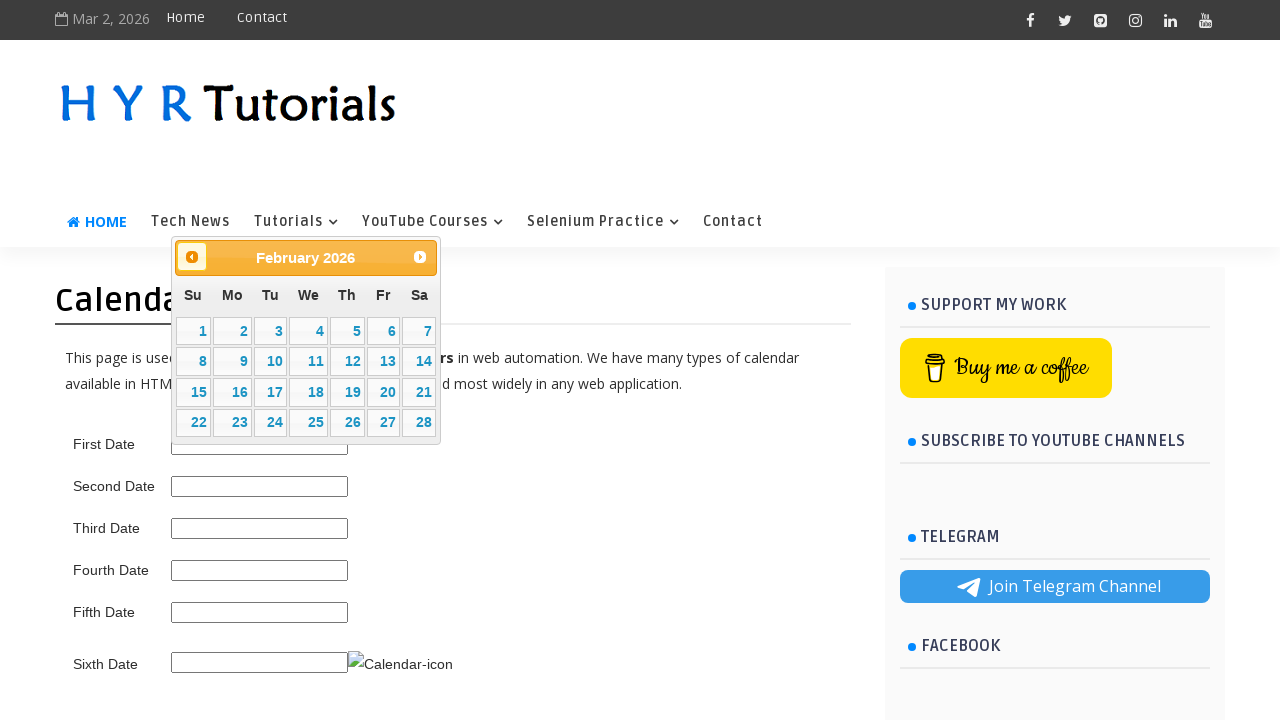

Clicked previous month button to navigate backward at (192, 257) on .ui-datepicker-prev
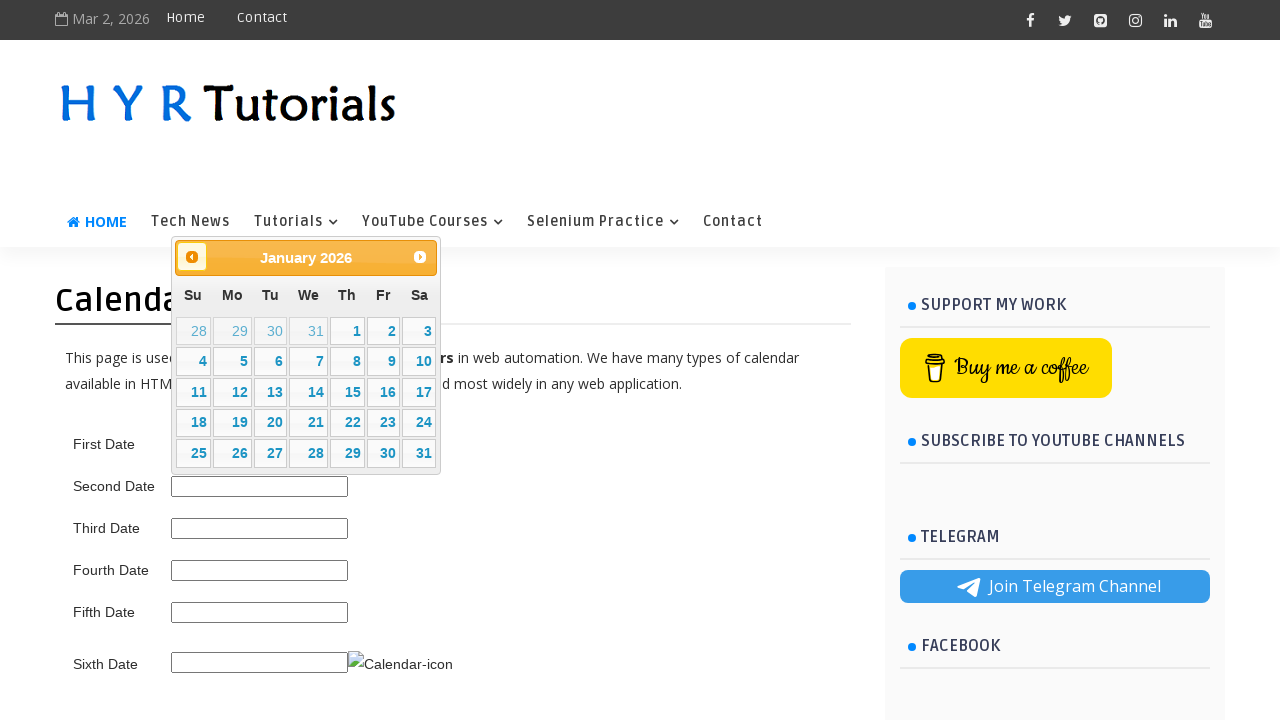

Retrieved updated calendar month/year: January 2026
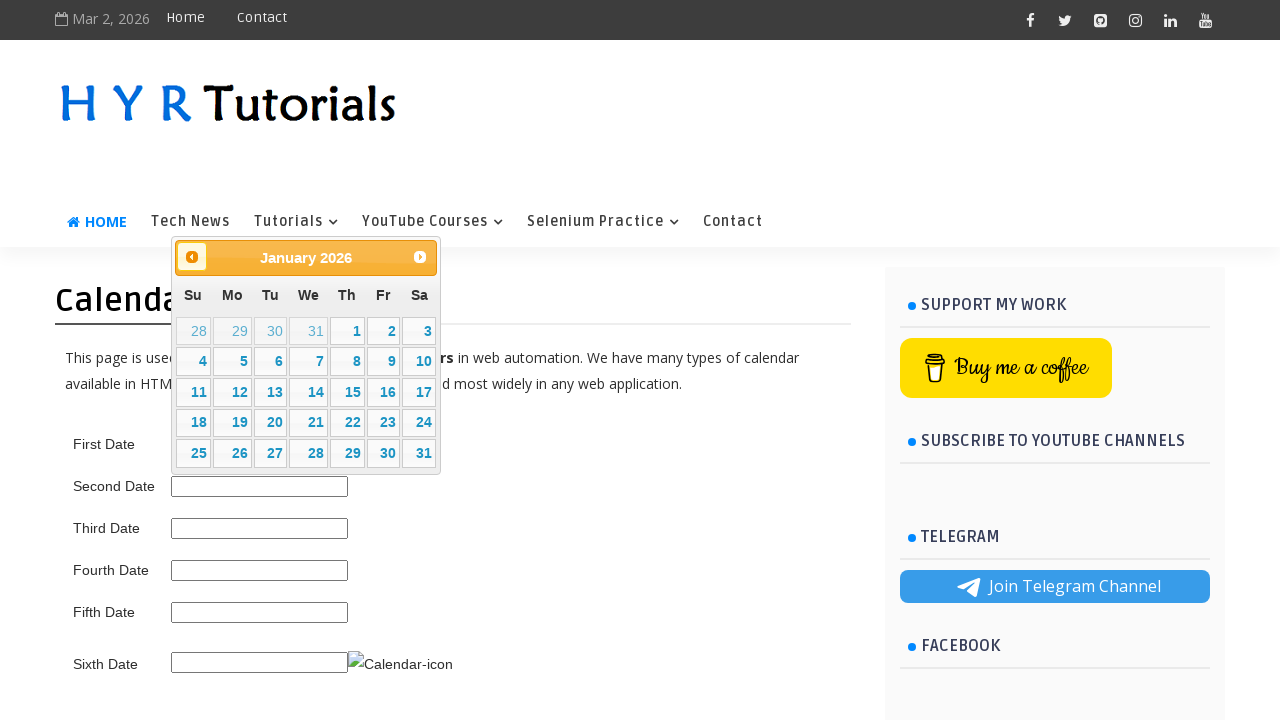

Clicked previous month button to navigate backward at (192, 257) on .ui-datepicker-prev
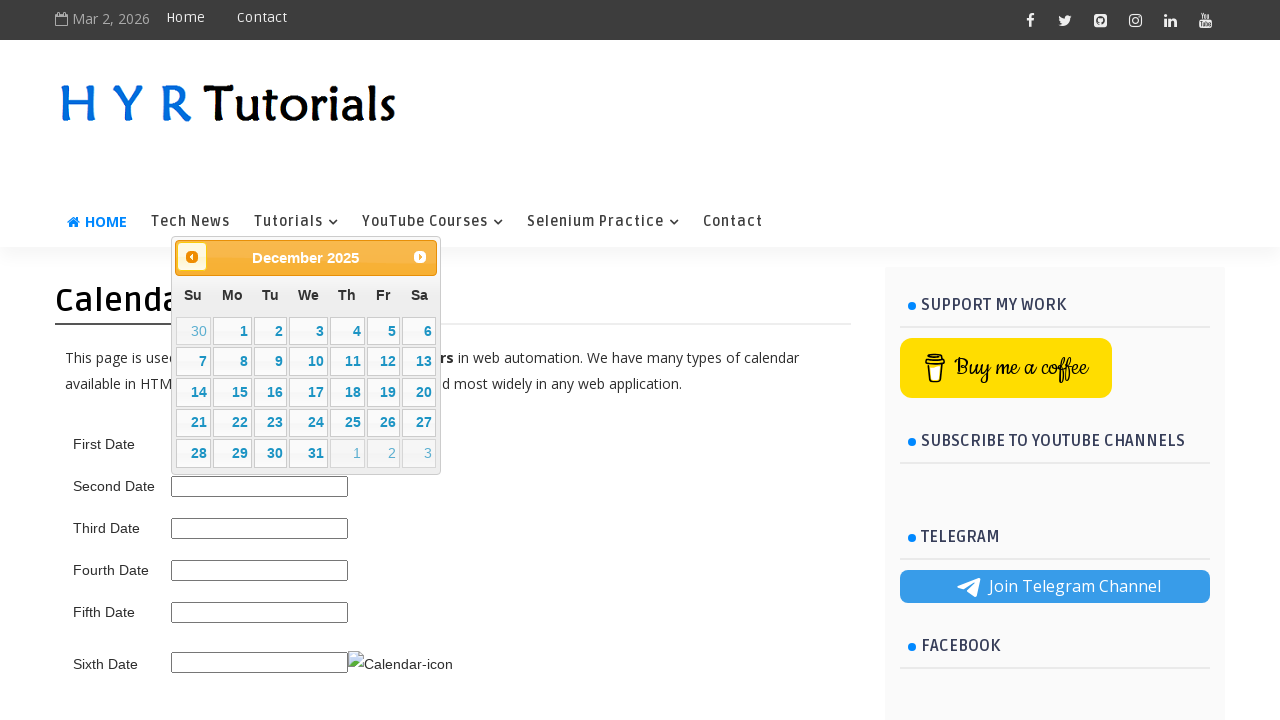

Retrieved updated calendar month/year: December 2025
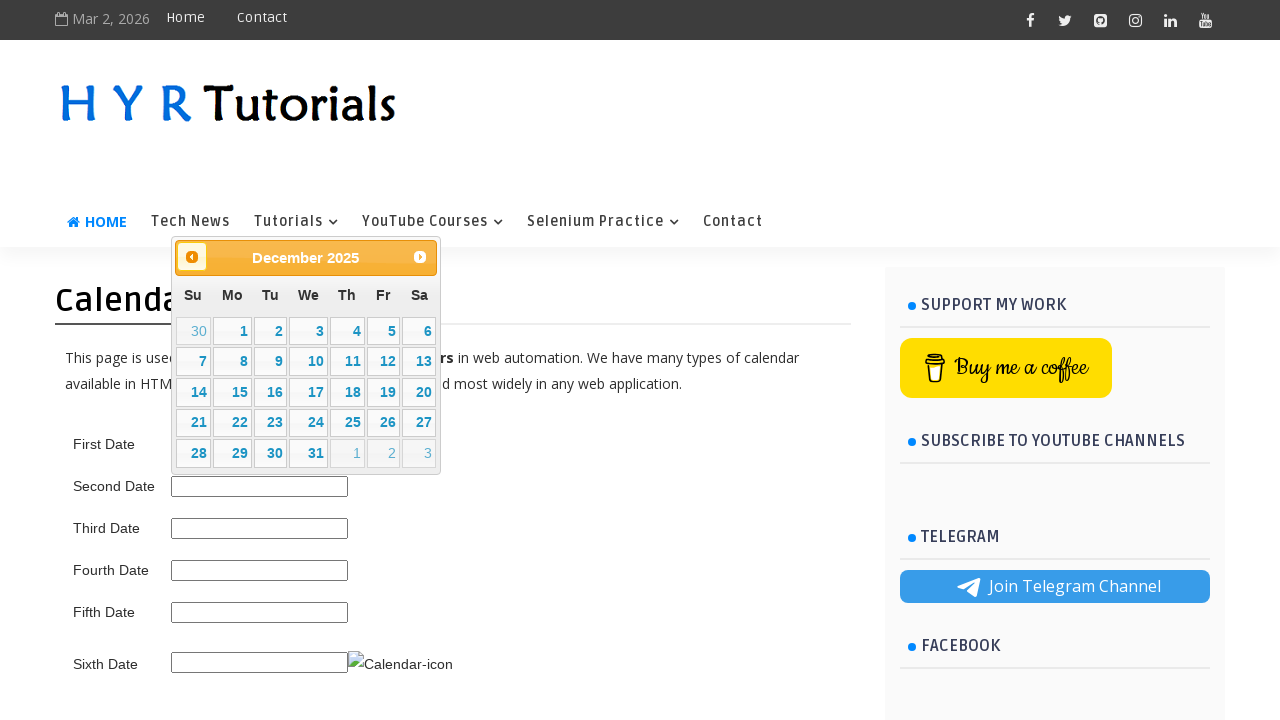

Clicked previous month button to navigate backward at (192, 257) on .ui-datepicker-prev
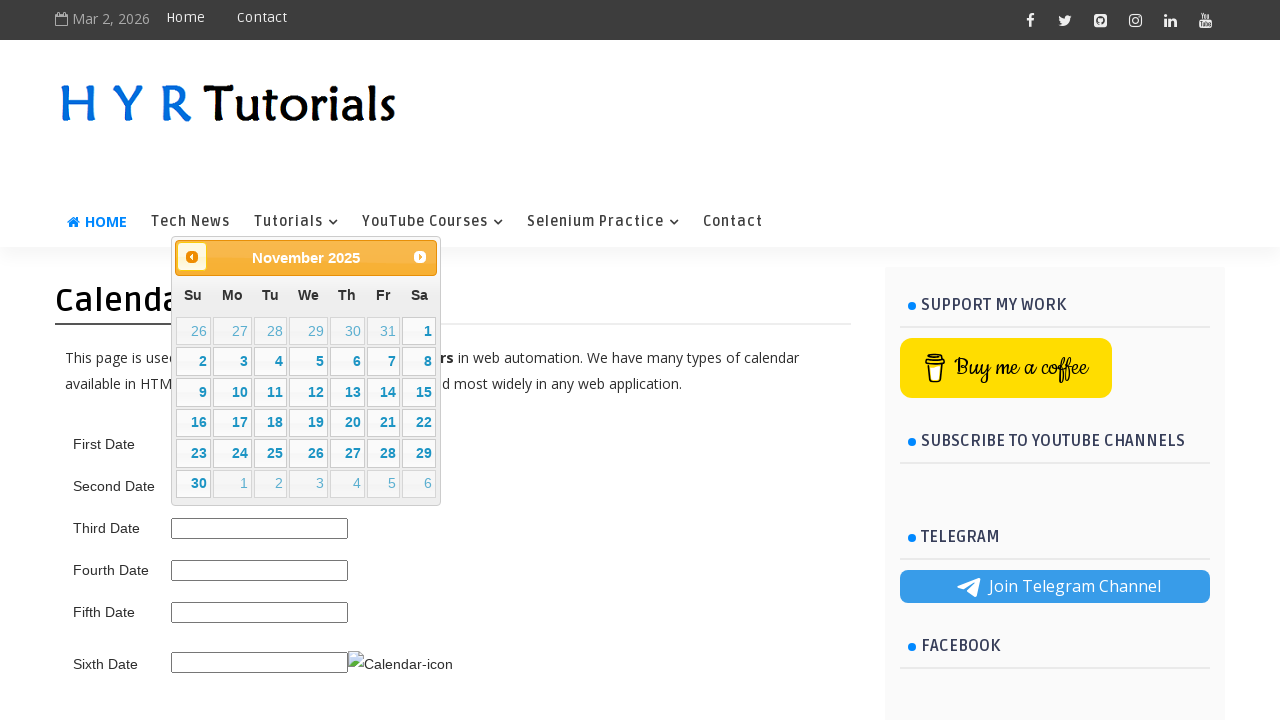

Retrieved updated calendar month/year: November 2025
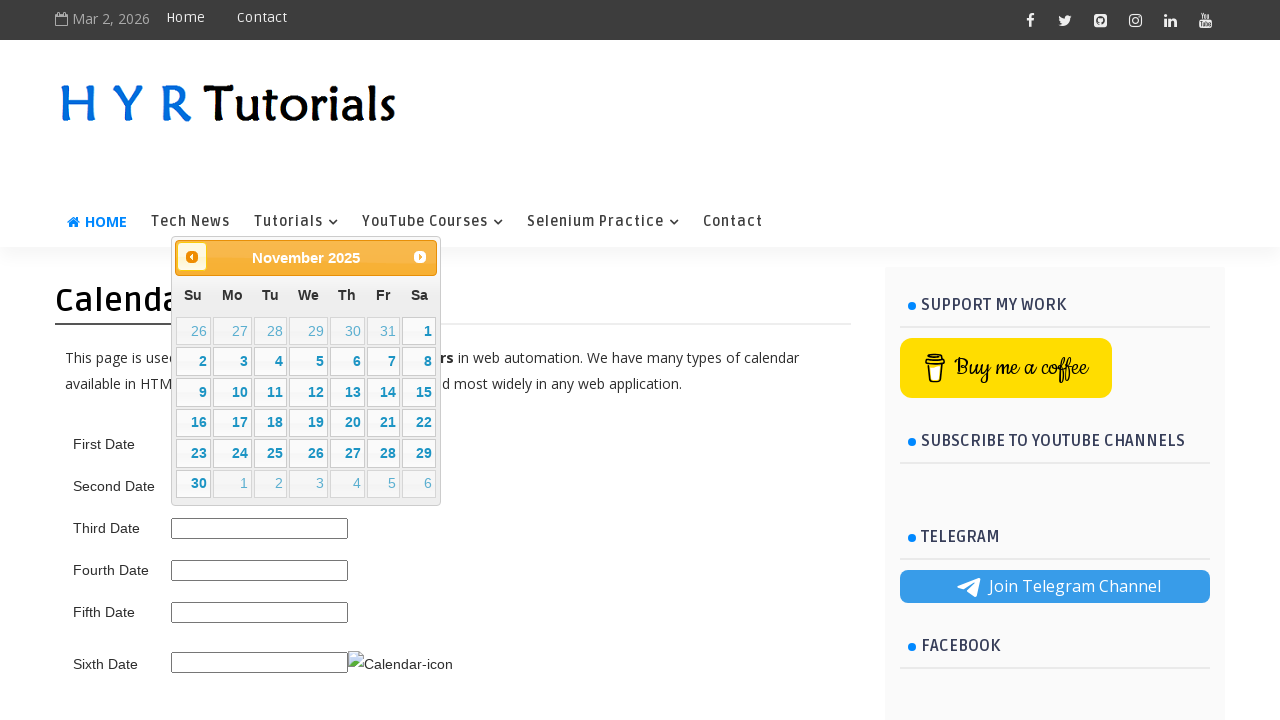

Clicked previous month button to navigate backward at (192, 257) on .ui-datepicker-prev
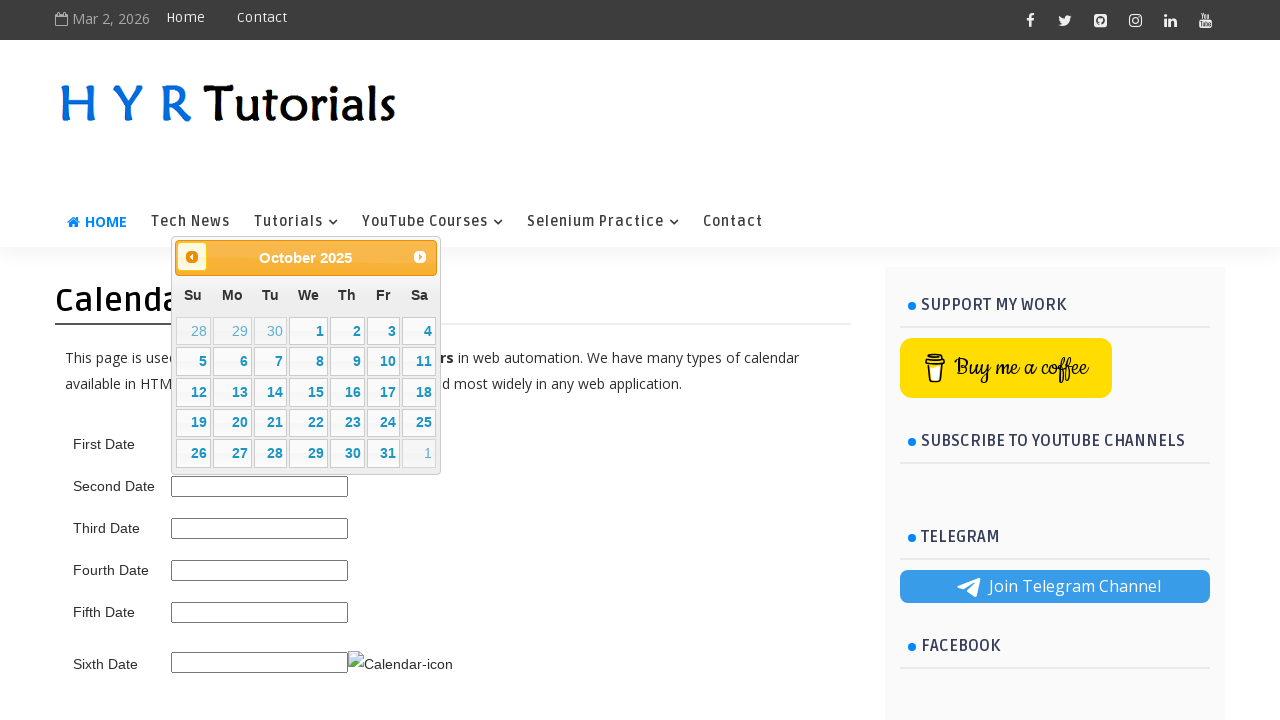

Retrieved updated calendar month/year: October 2025
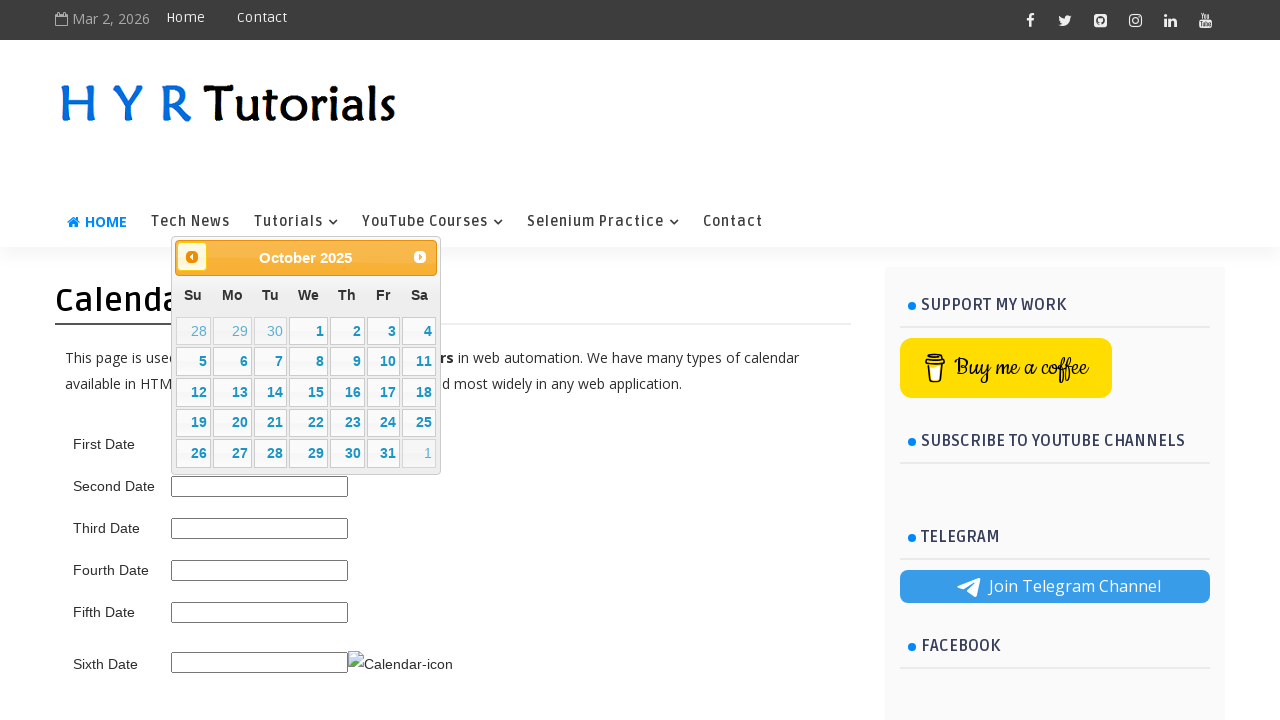

Clicked previous month button to navigate backward at (192, 257) on .ui-datepicker-prev
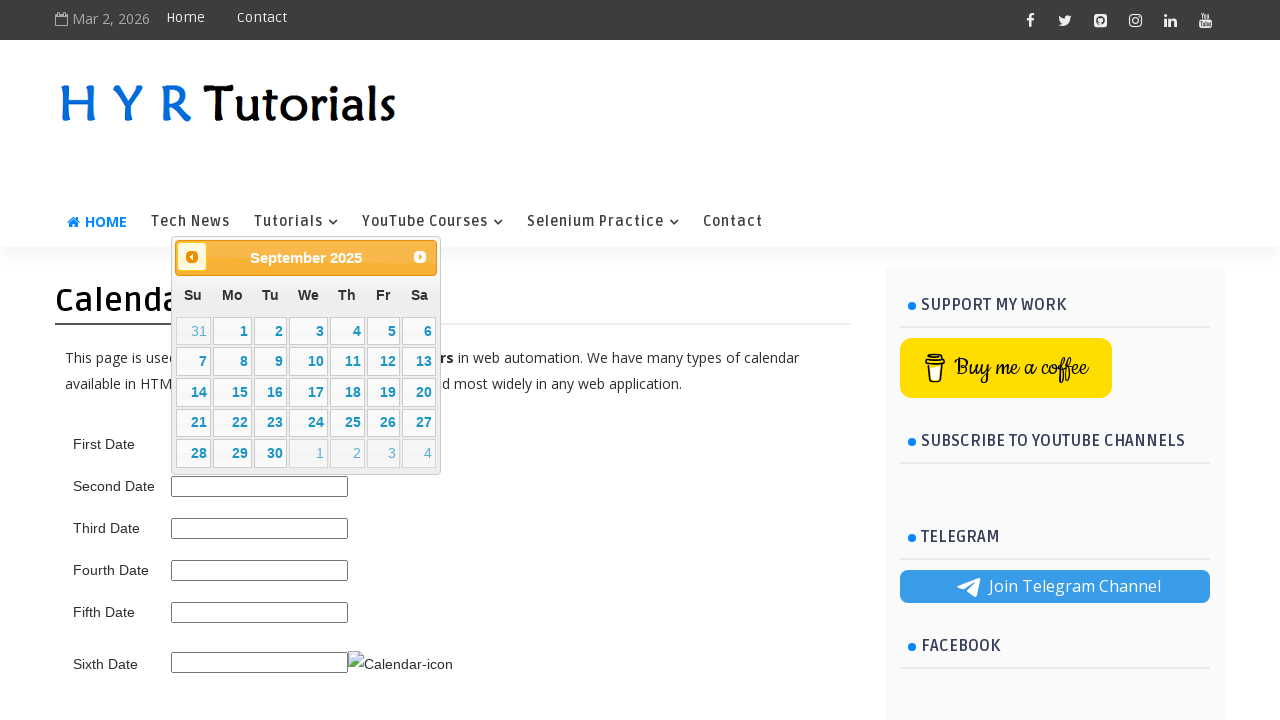

Retrieved updated calendar month/year: September 2025
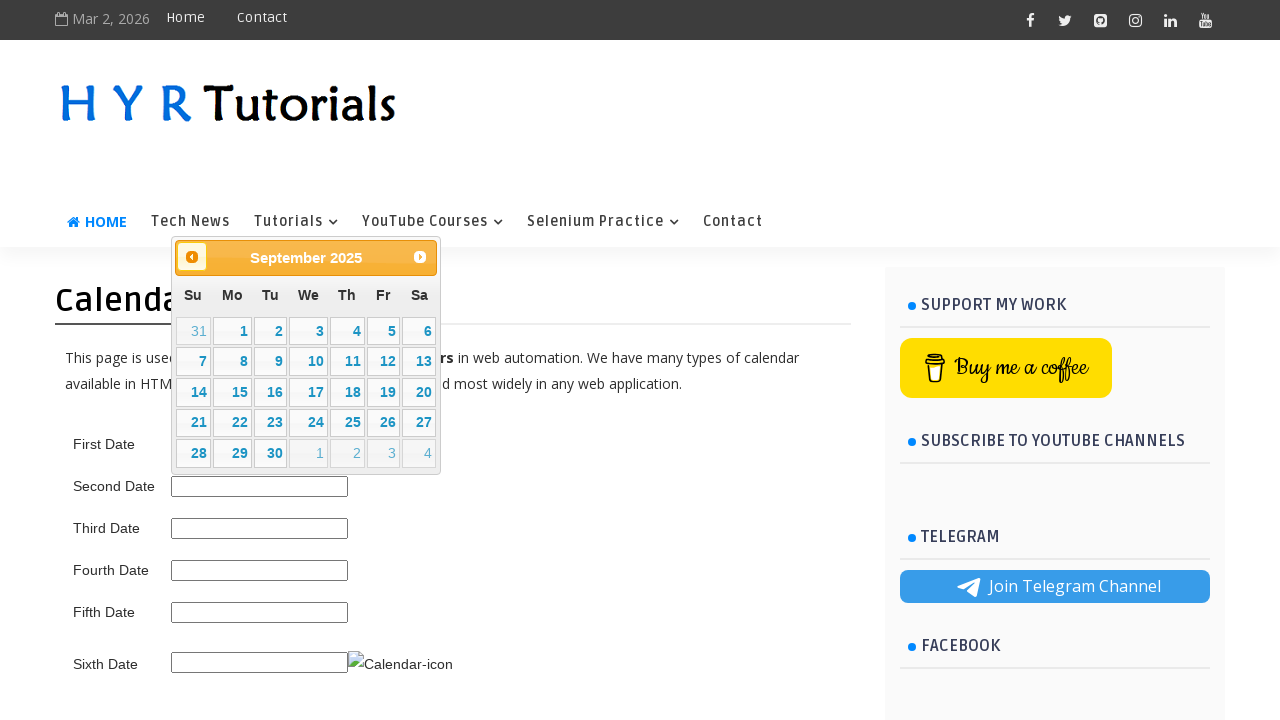

Clicked previous month button to navigate backward at (192, 257) on .ui-datepicker-prev
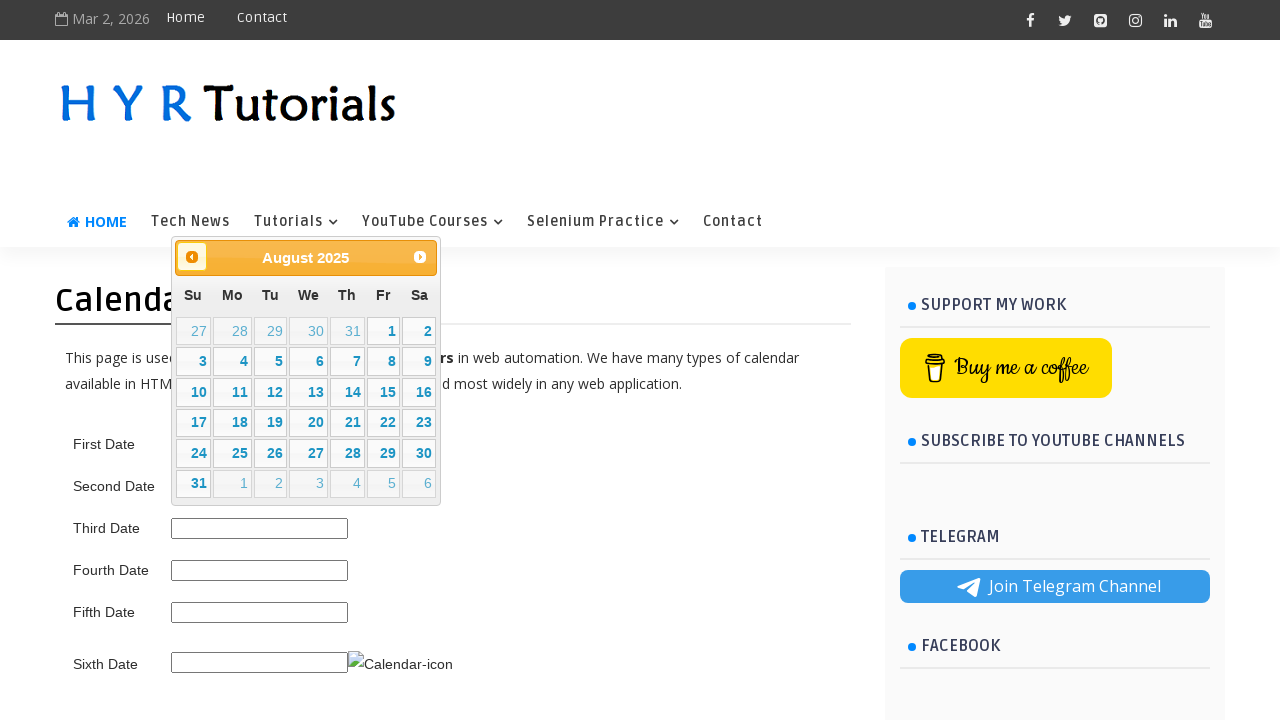

Retrieved updated calendar month/year: August 2025
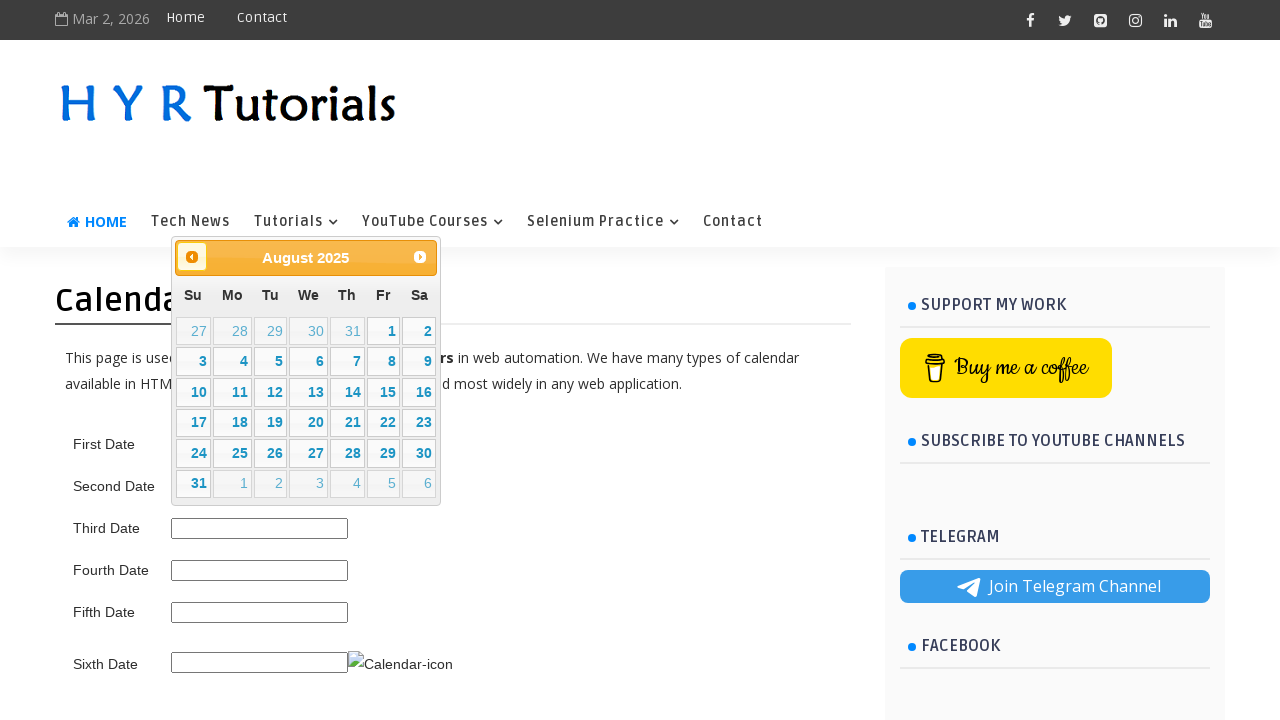

Clicked previous month button to navigate backward at (192, 257) on .ui-datepicker-prev
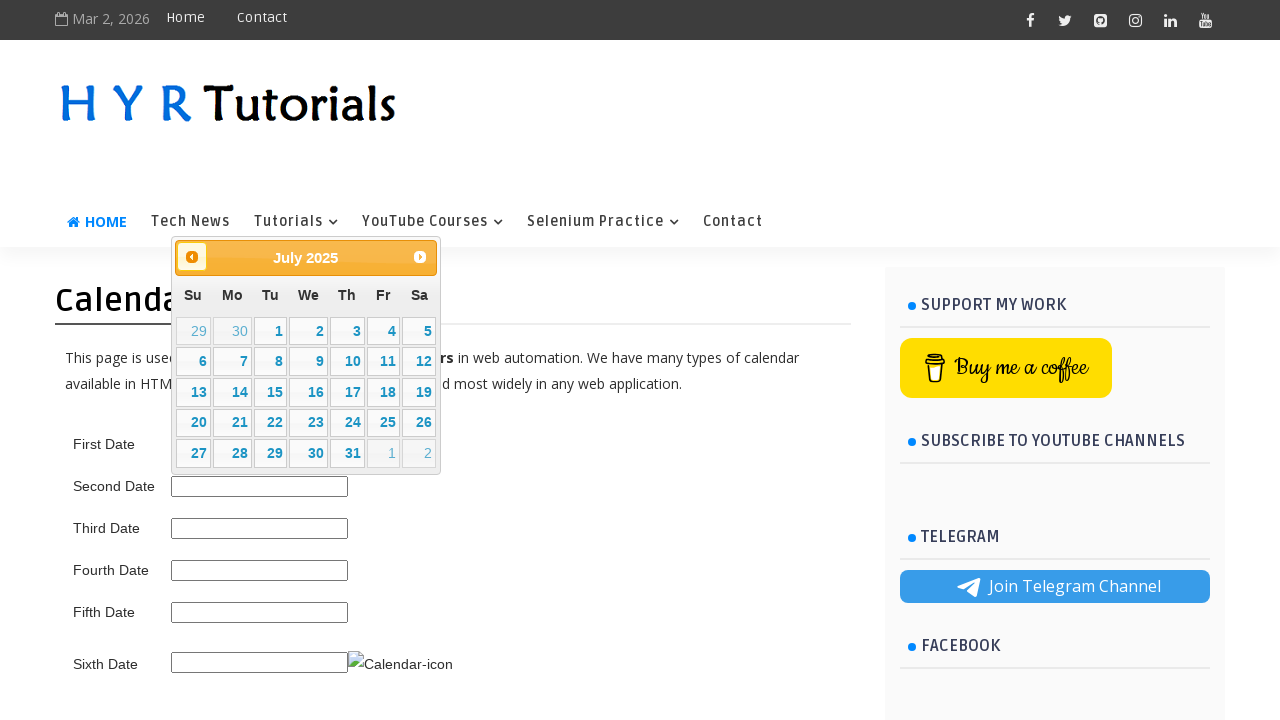

Retrieved updated calendar month/year: July 2025
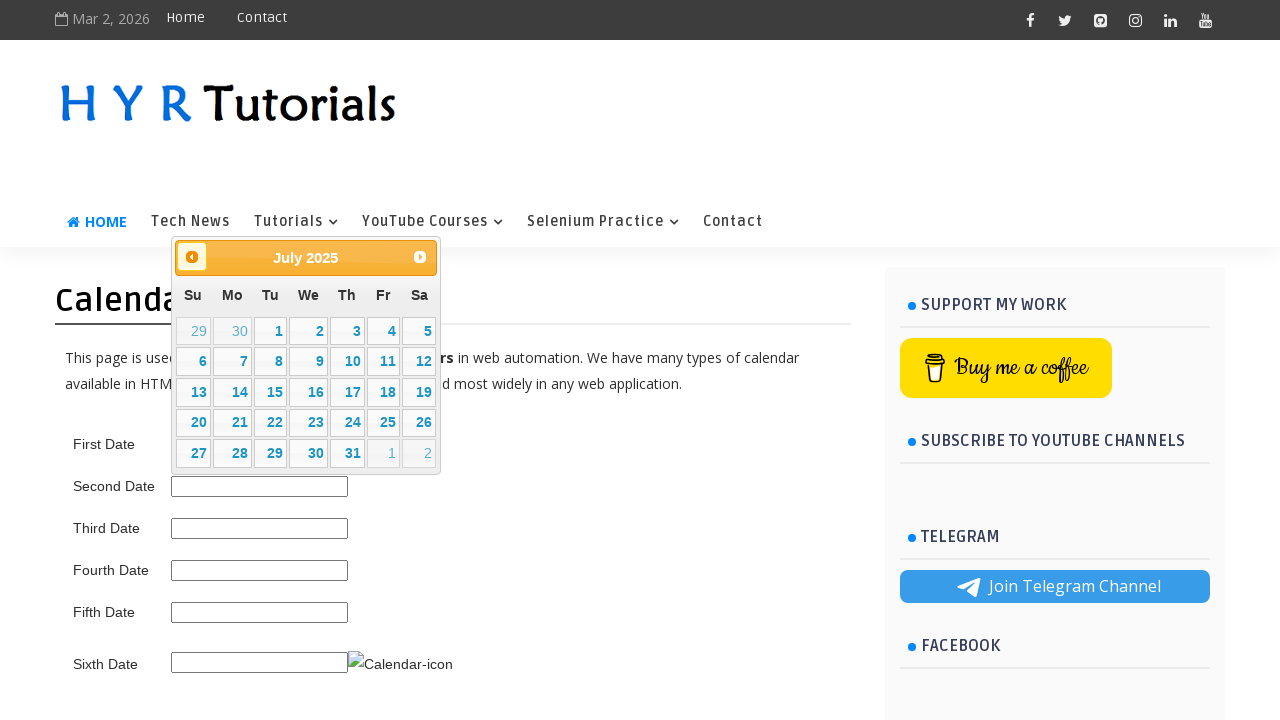

Clicked previous month button to navigate backward at (192, 257) on .ui-datepicker-prev
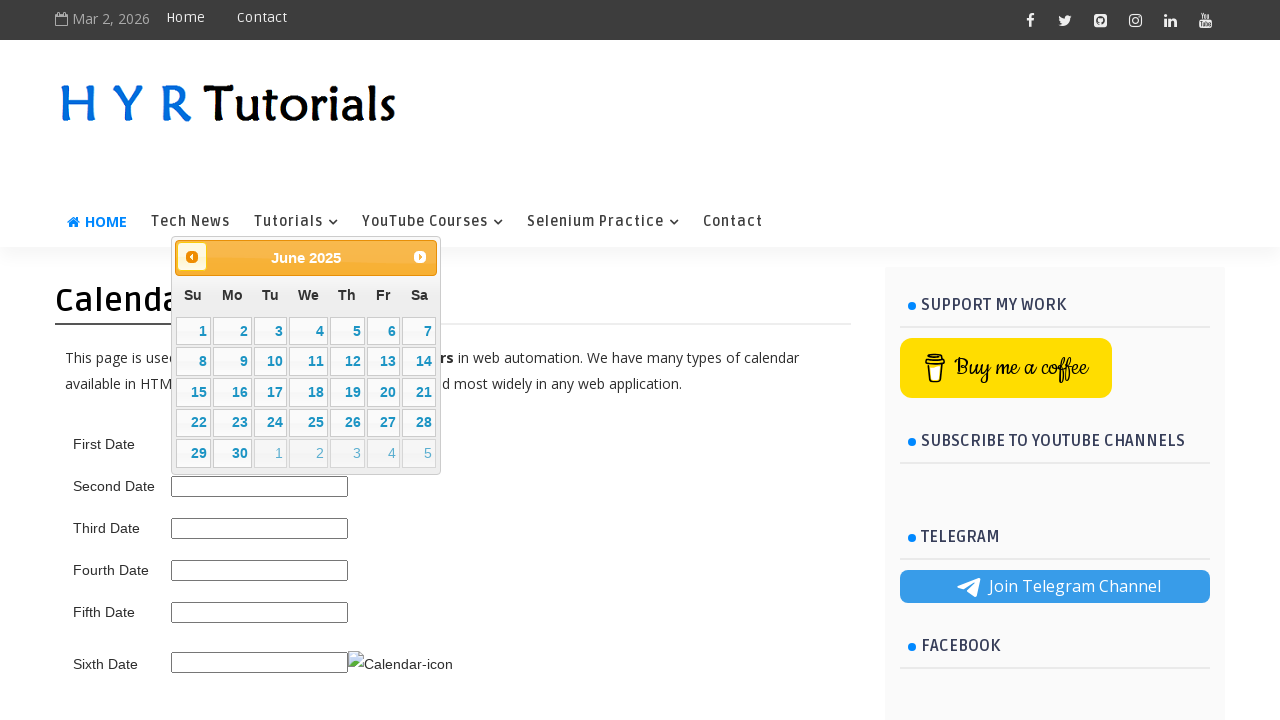

Retrieved updated calendar month/year: June 2025
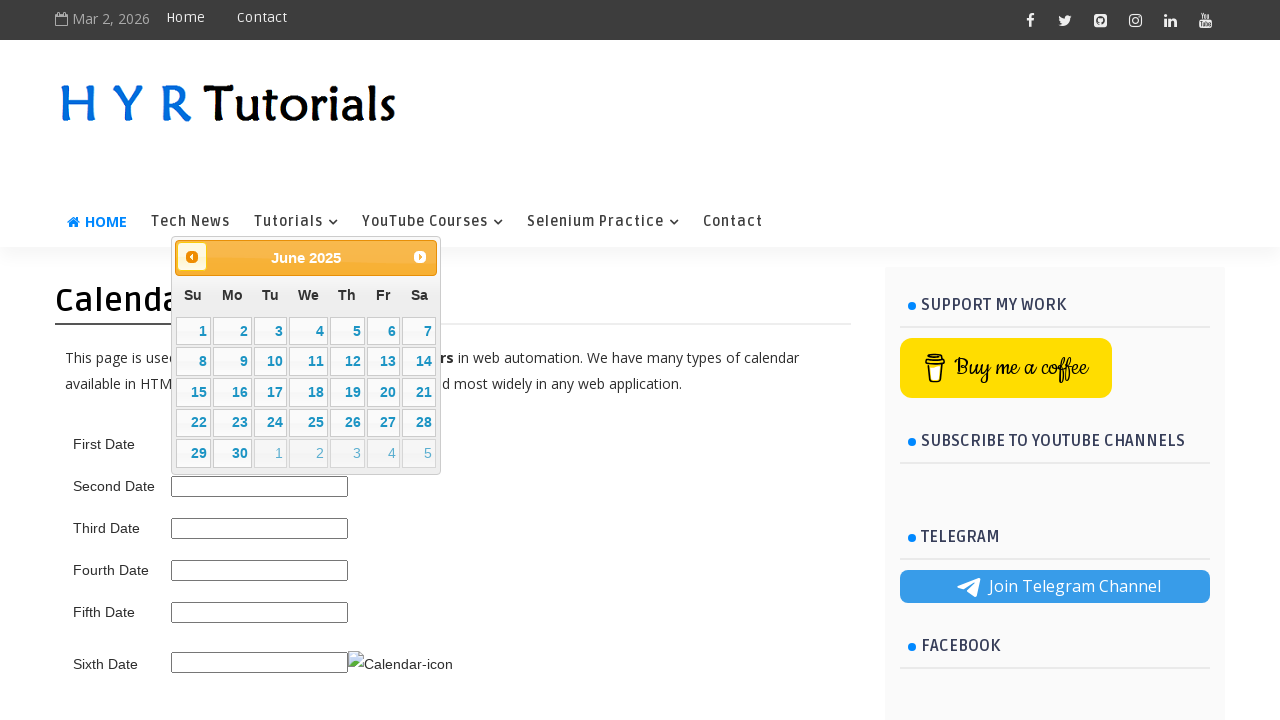

Clicked previous month button to navigate backward at (192, 257) on .ui-datepicker-prev
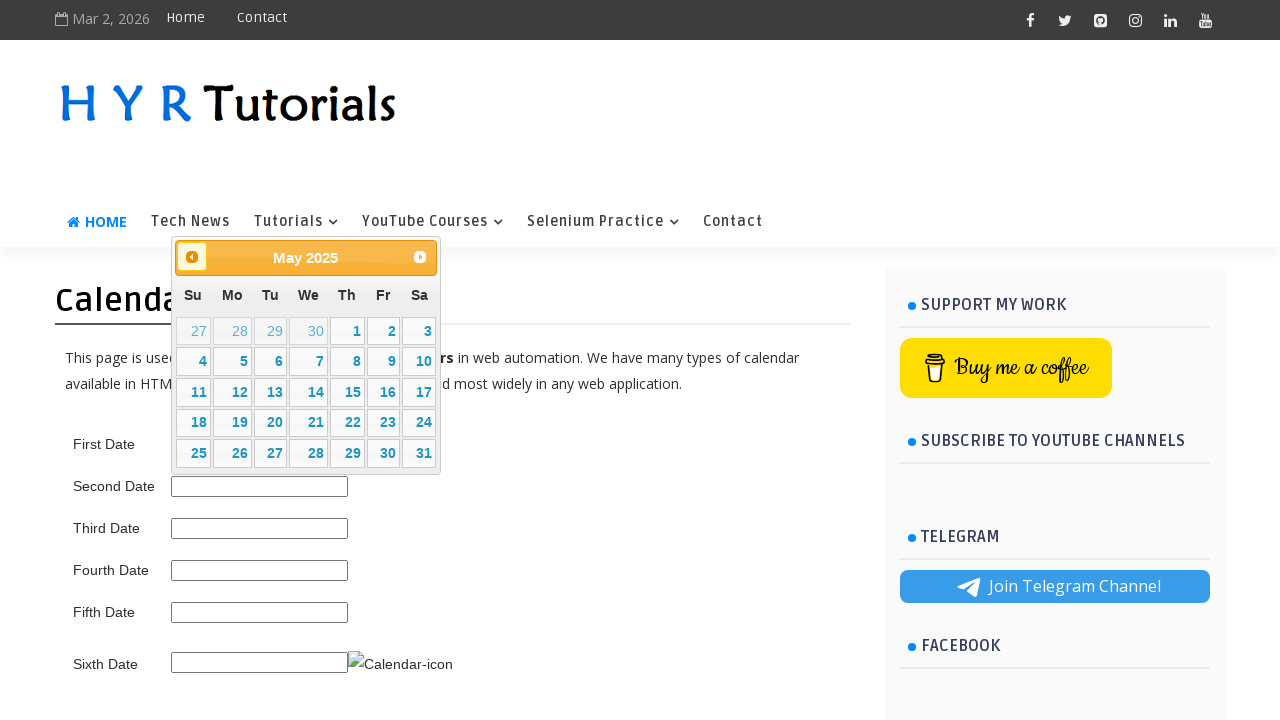

Retrieved updated calendar month/year: May 2025
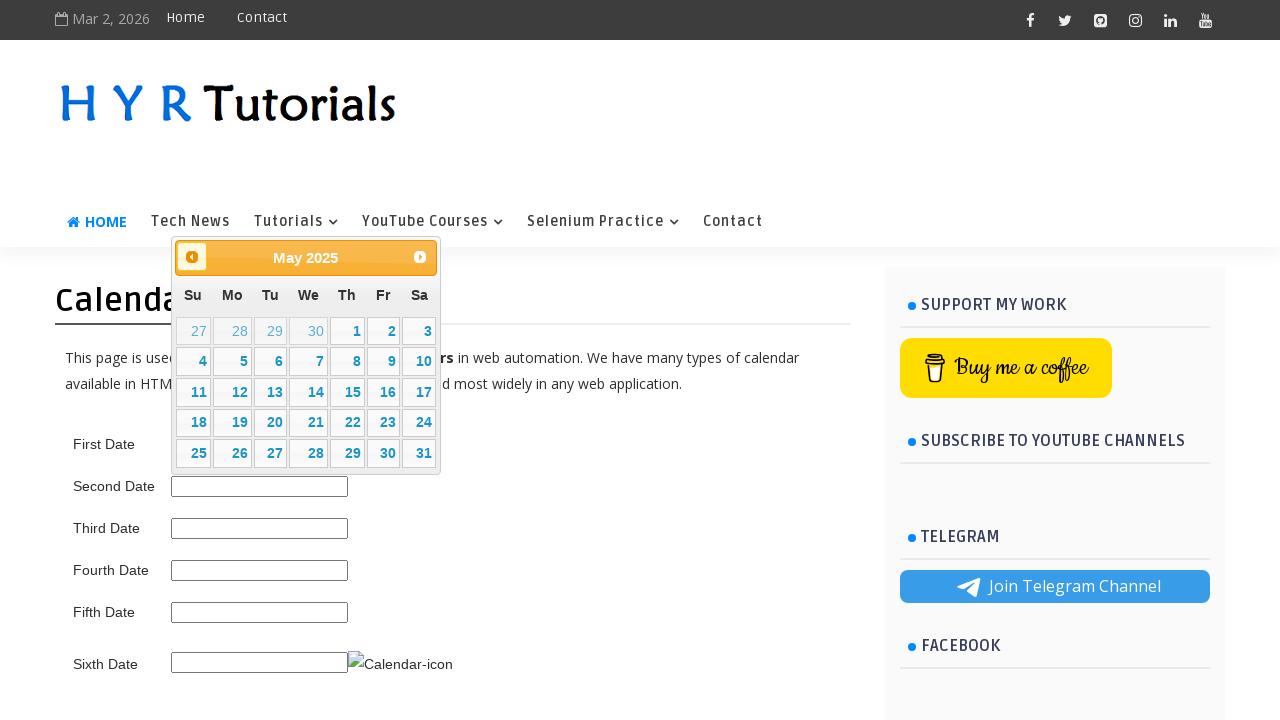

Clicked previous month button to navigate backward at (192, 257) on .ui-datepicker-prev
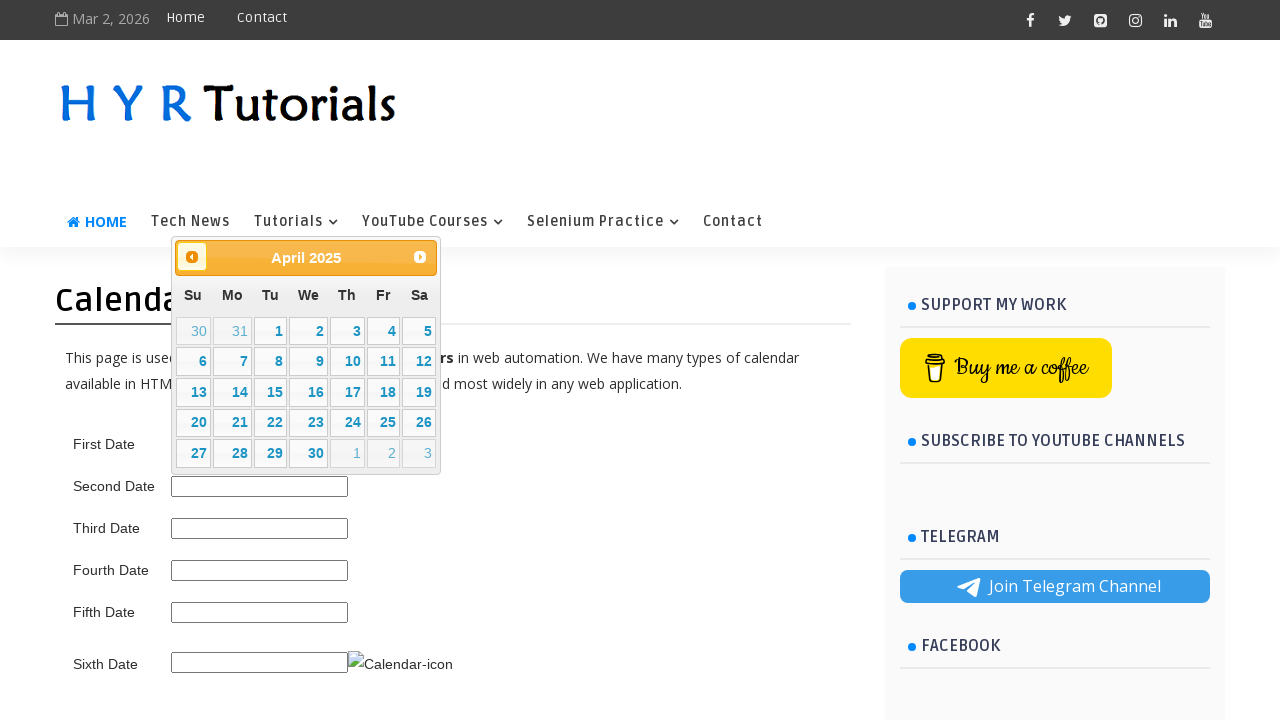

Retrieved updated calendar month/year: April 2025
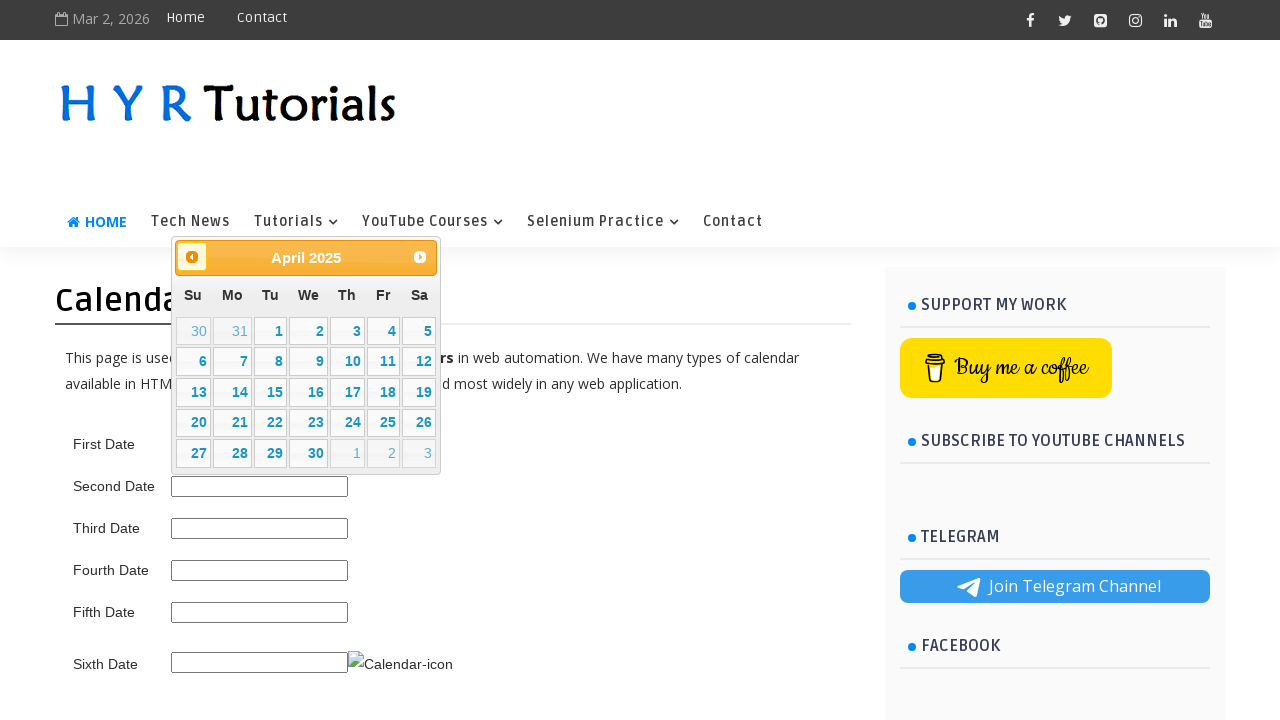

Clicked previous month button to navigate backward at (192, 257) on .ui-datepicker-prev
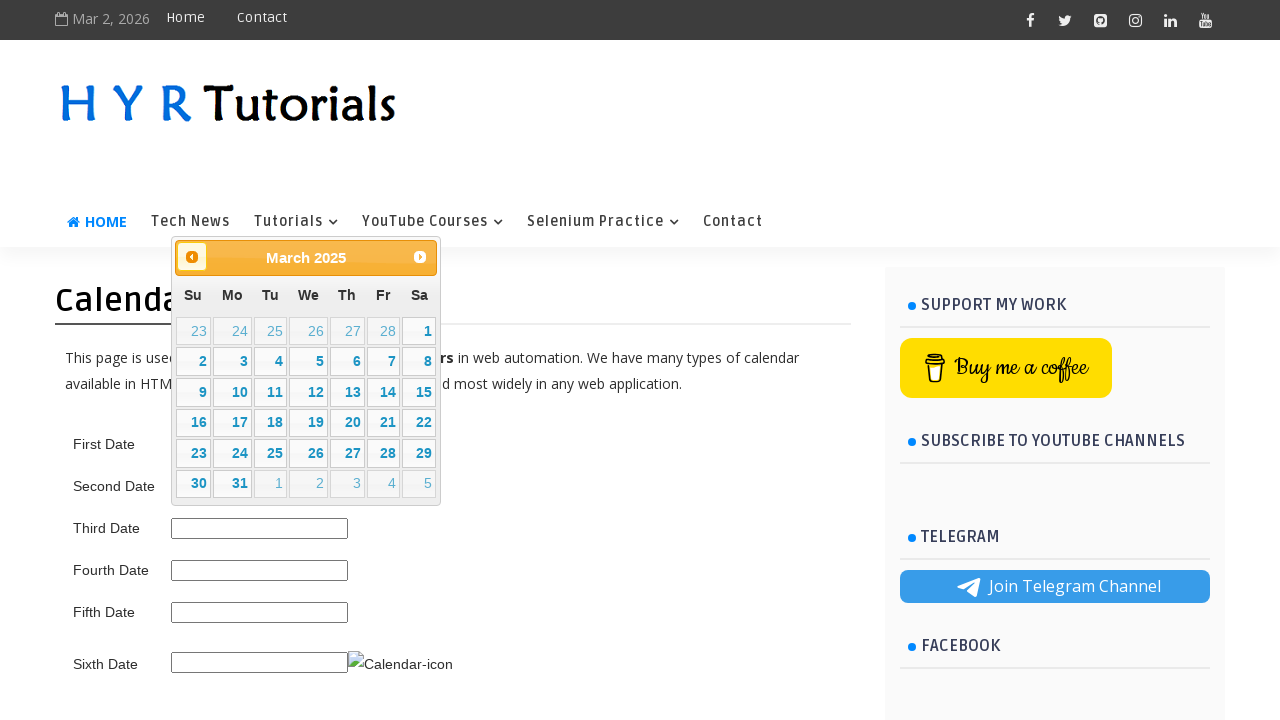

Retrieved updated calendar month/year: March 2025
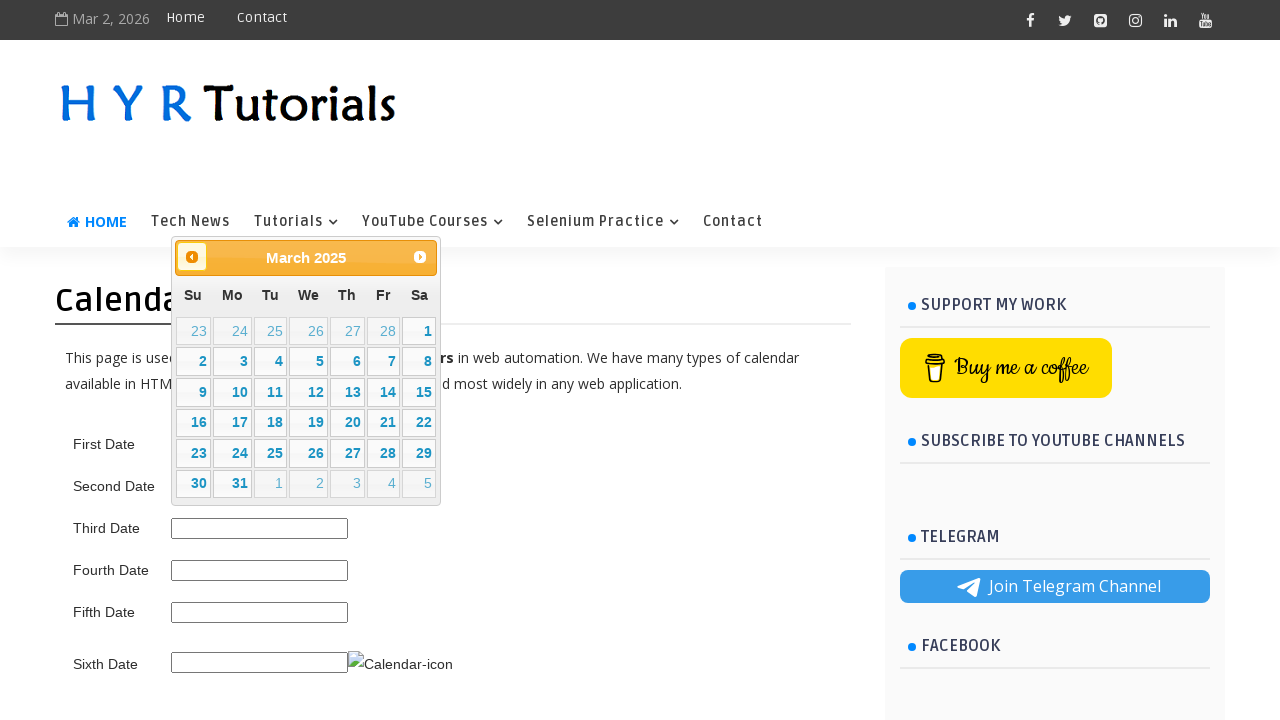

Clicked previous month button to navigate backward at (192, 257) on .ui-datepicker-prev
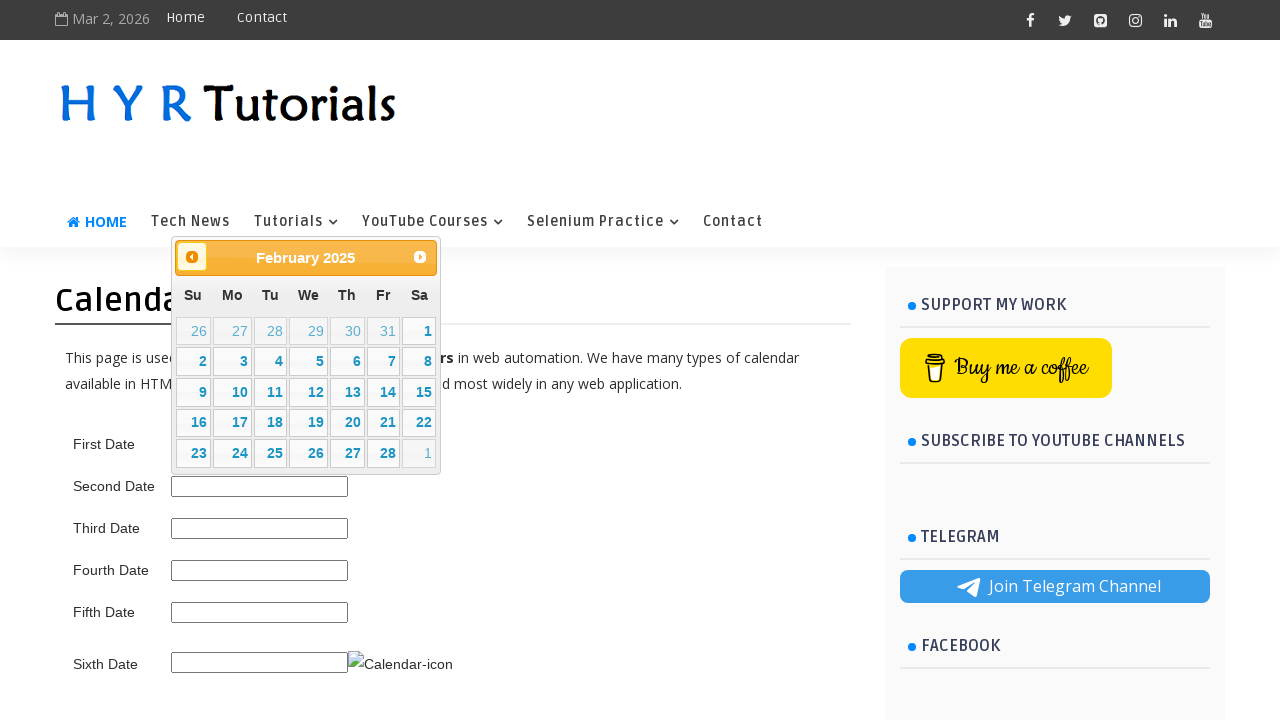

Retrieved updated calendar month/year: February 2025
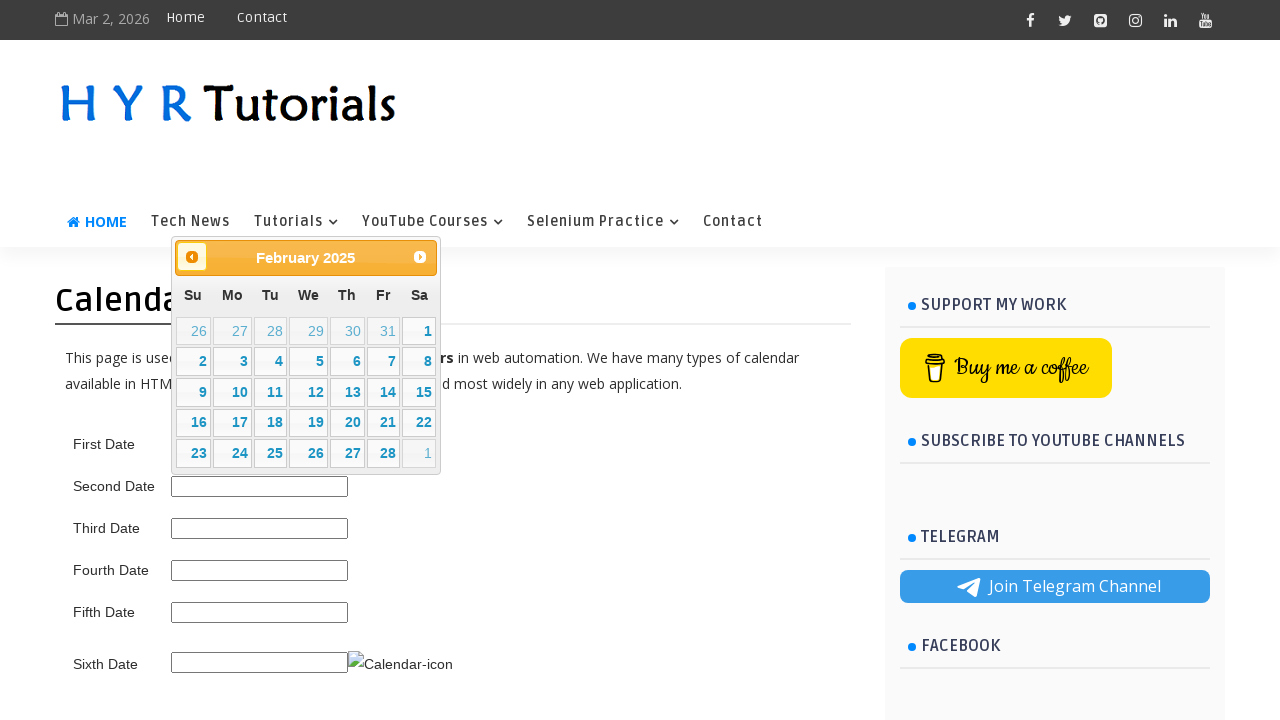

Clicked previous month button to navigate backward at (192, 257) on .ui-datepicker-prev
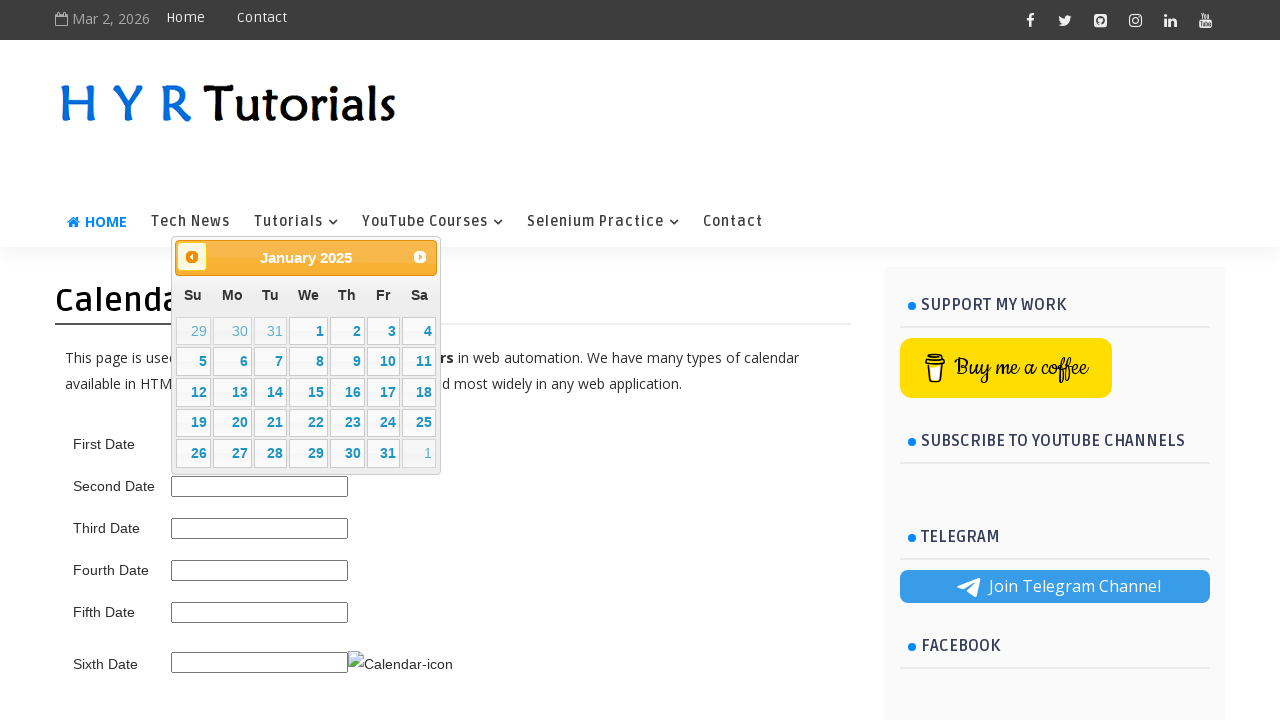

Retrieved updated calendar month/year: January 2025
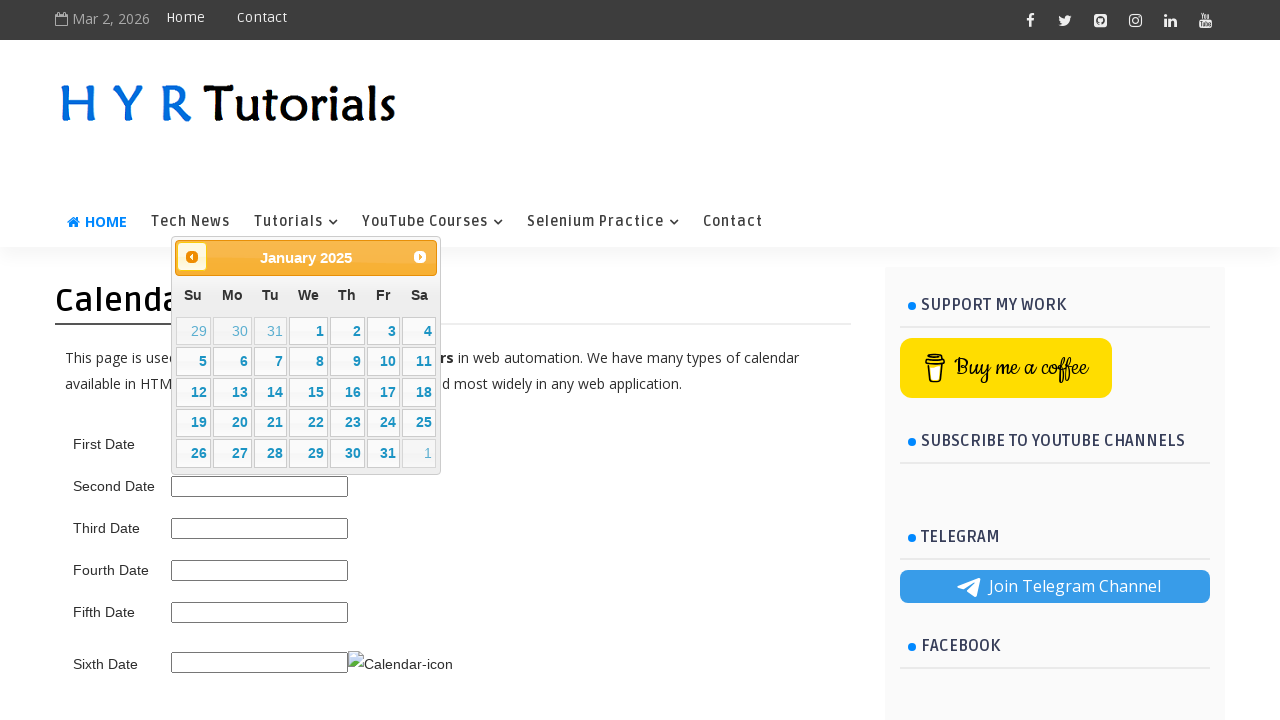

Clicked previous month button to navigate backward at (192, 257) on .ui-datepicker-prev
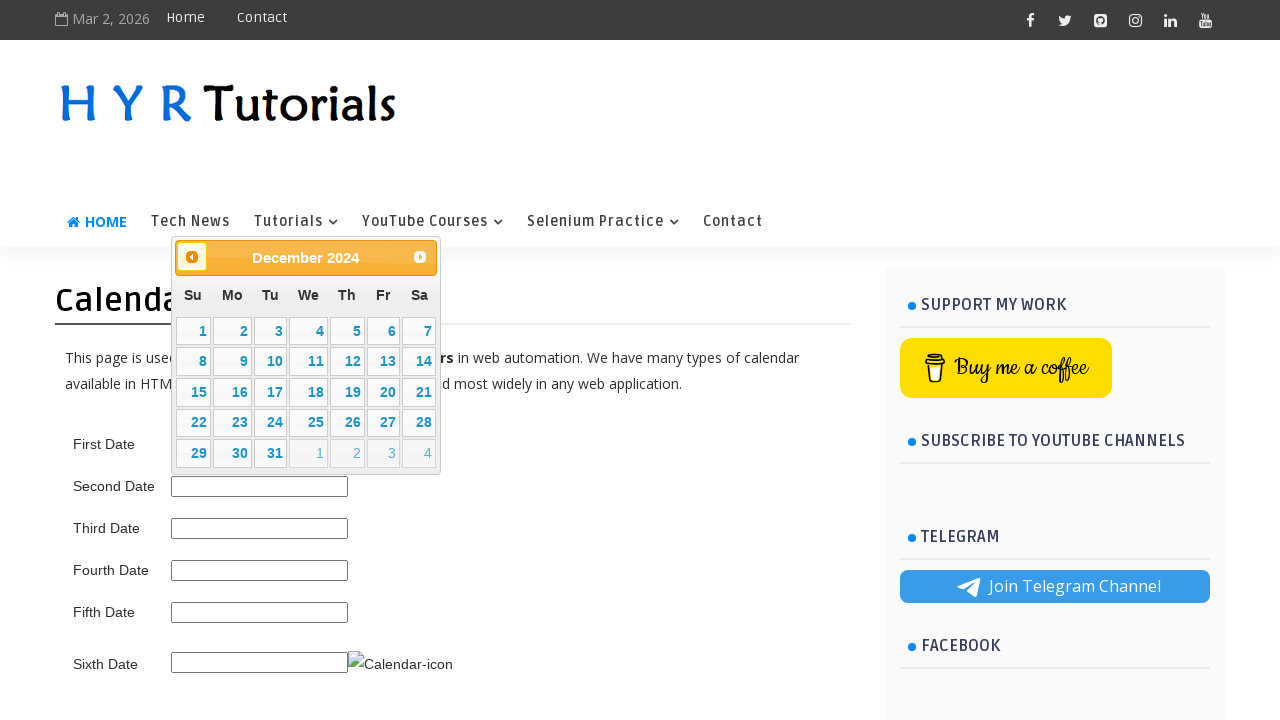

Retrieved updated calendar month/year: December 2024
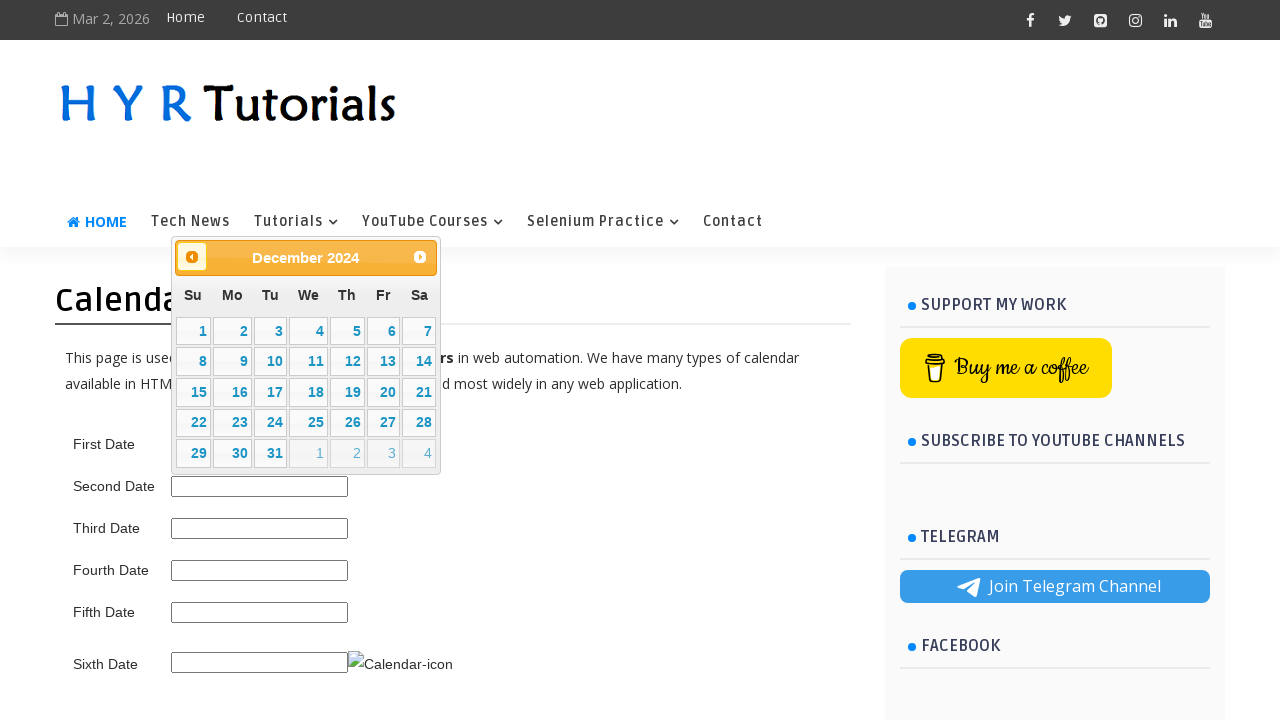

Clicked previous month button to navigate backward at (192, 257) on .ui-datepicker-prev
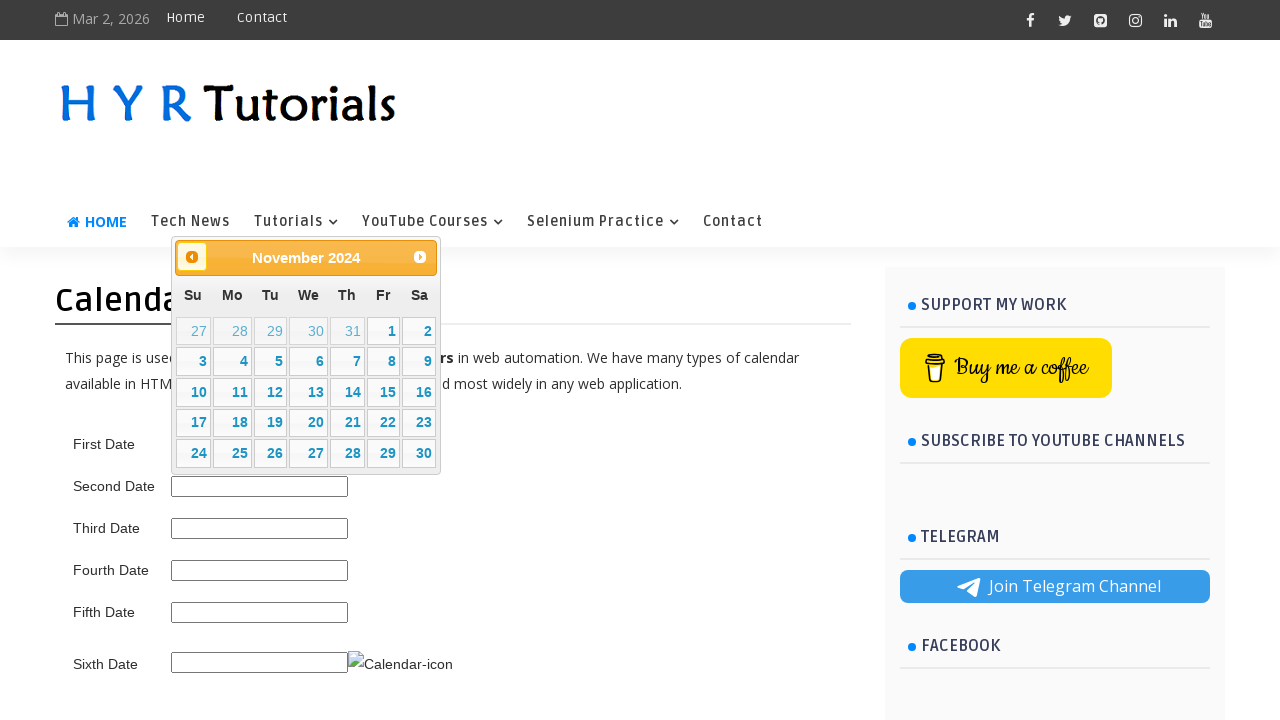

Retrieved updated calendar month/year: November 2024
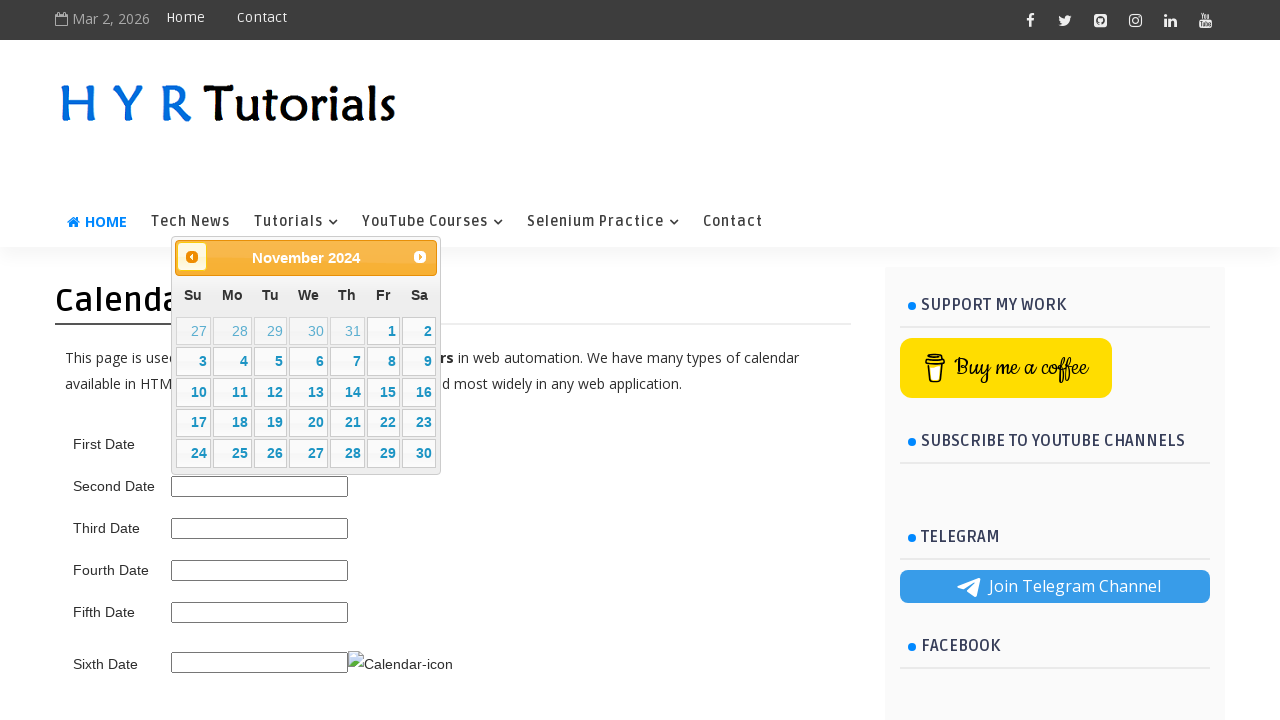

Clicked previous month button to navigate backward at (192, 257) on .ui-datepicker-prev
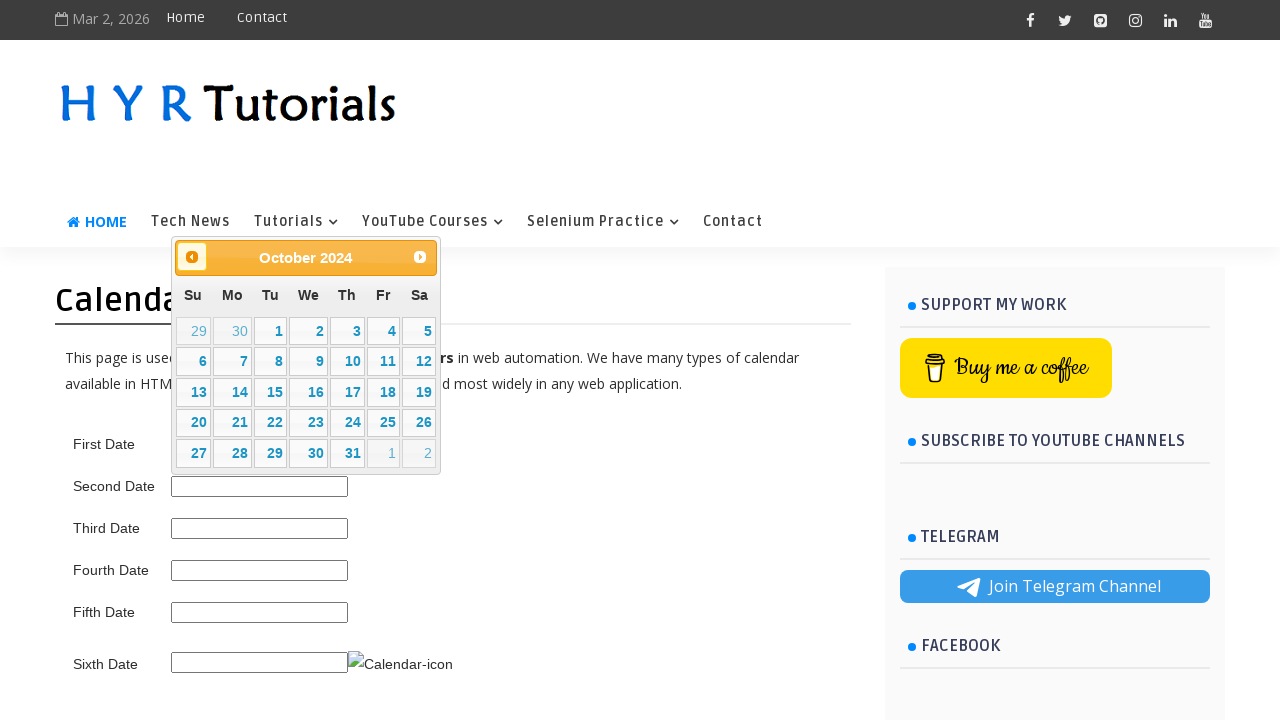

Retrieved updated calendar month/year: October 2024
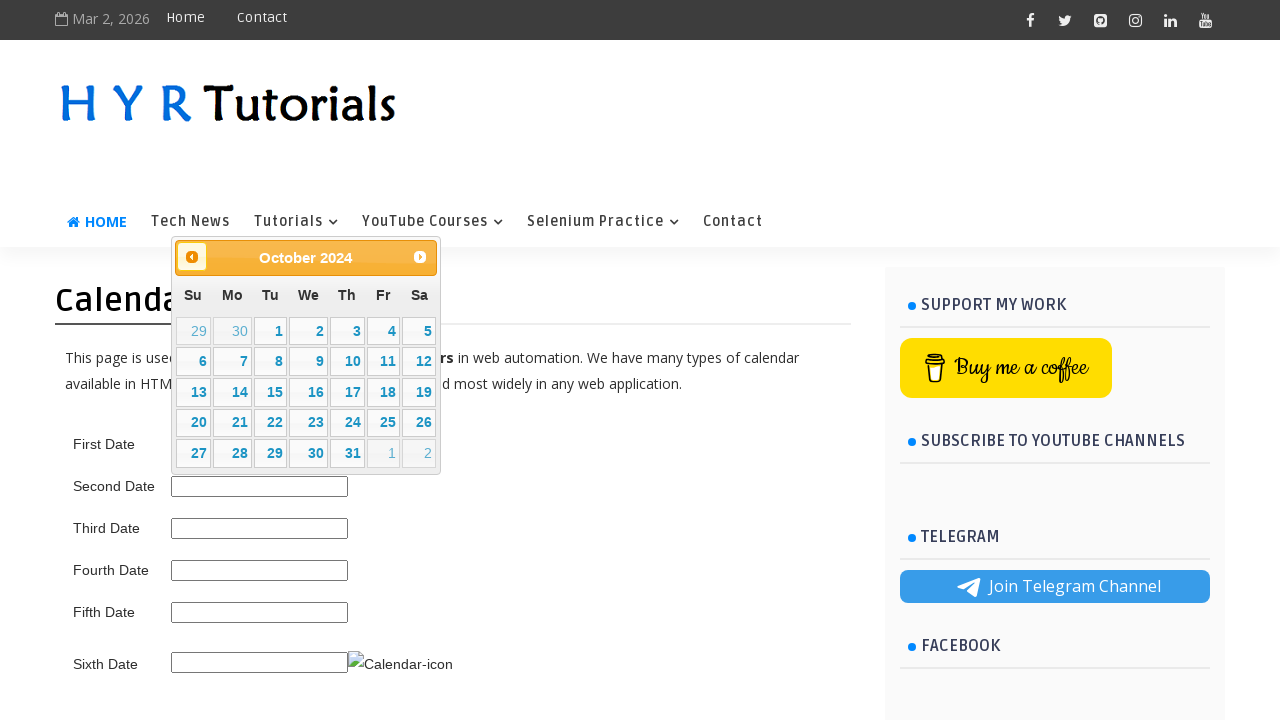

Clicked previous month button to navigate backward at (192, 257) on .ui-datepicker-prev
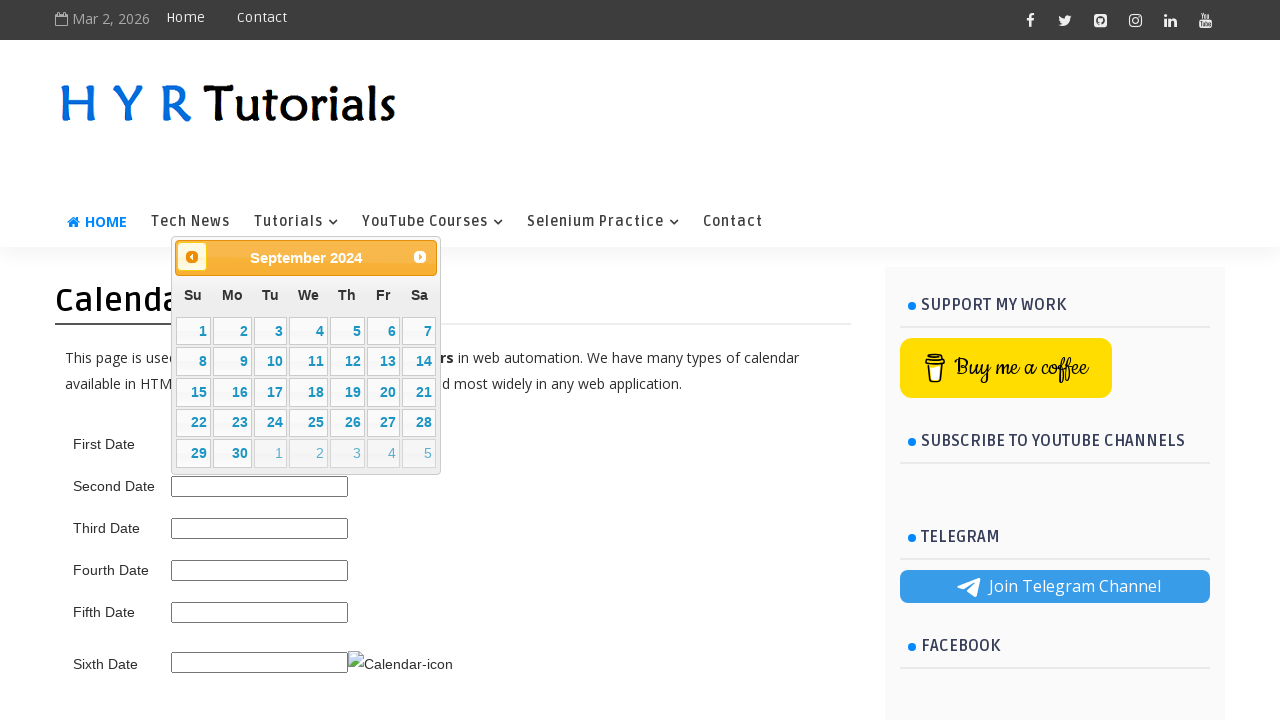

Retrieved updated calendar month/year: September 2024
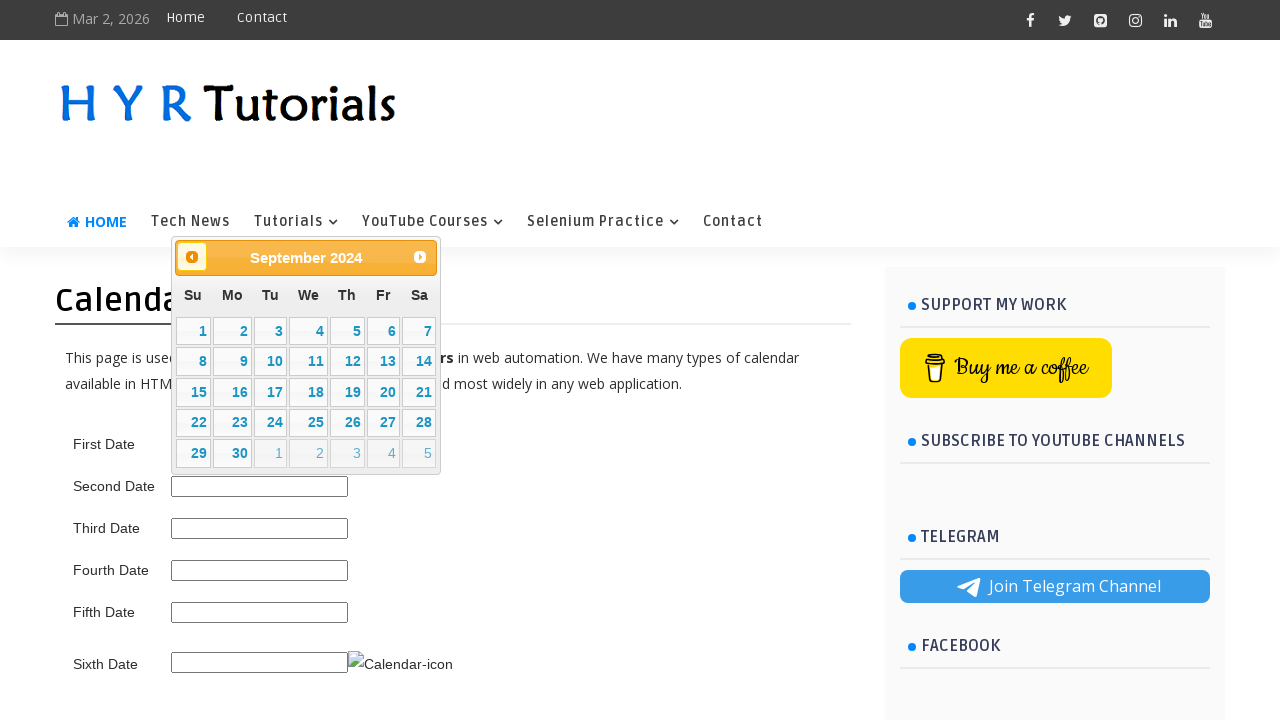

Clicked previous month button to navigate backward at (192, 257) on .ui-datepicker-prev
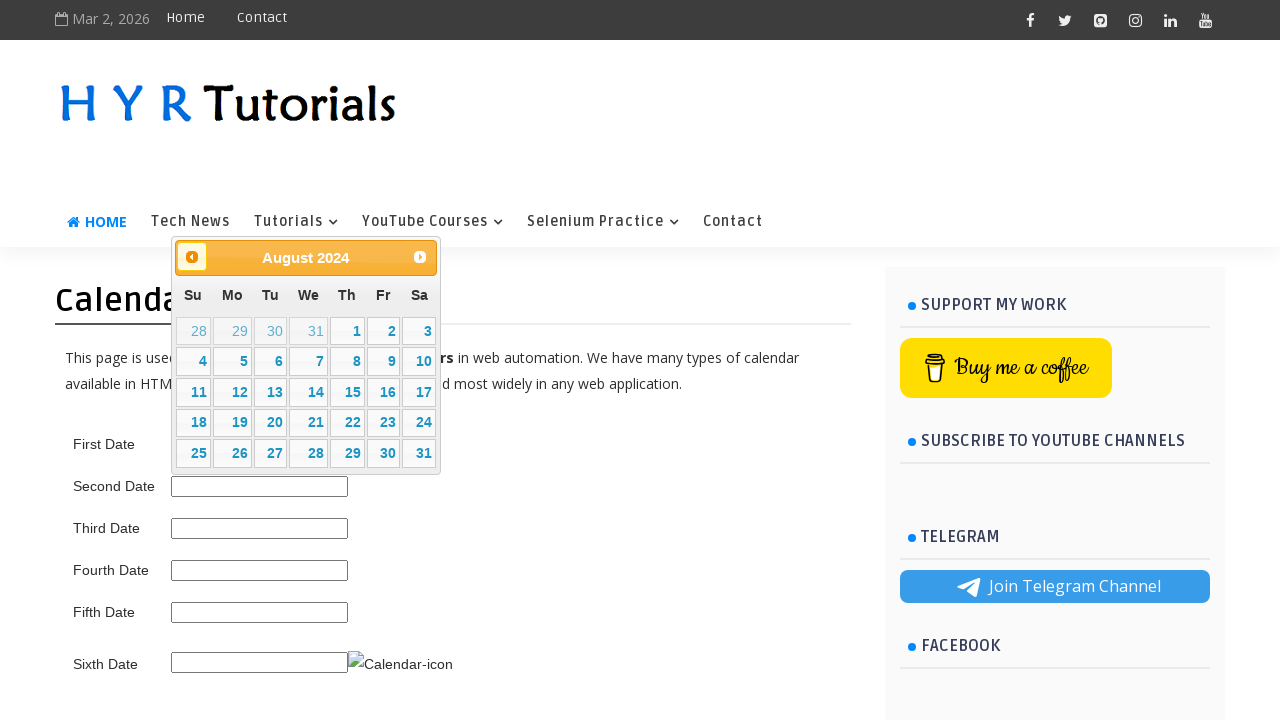

Retrieved updated calendar month/year: August 2024
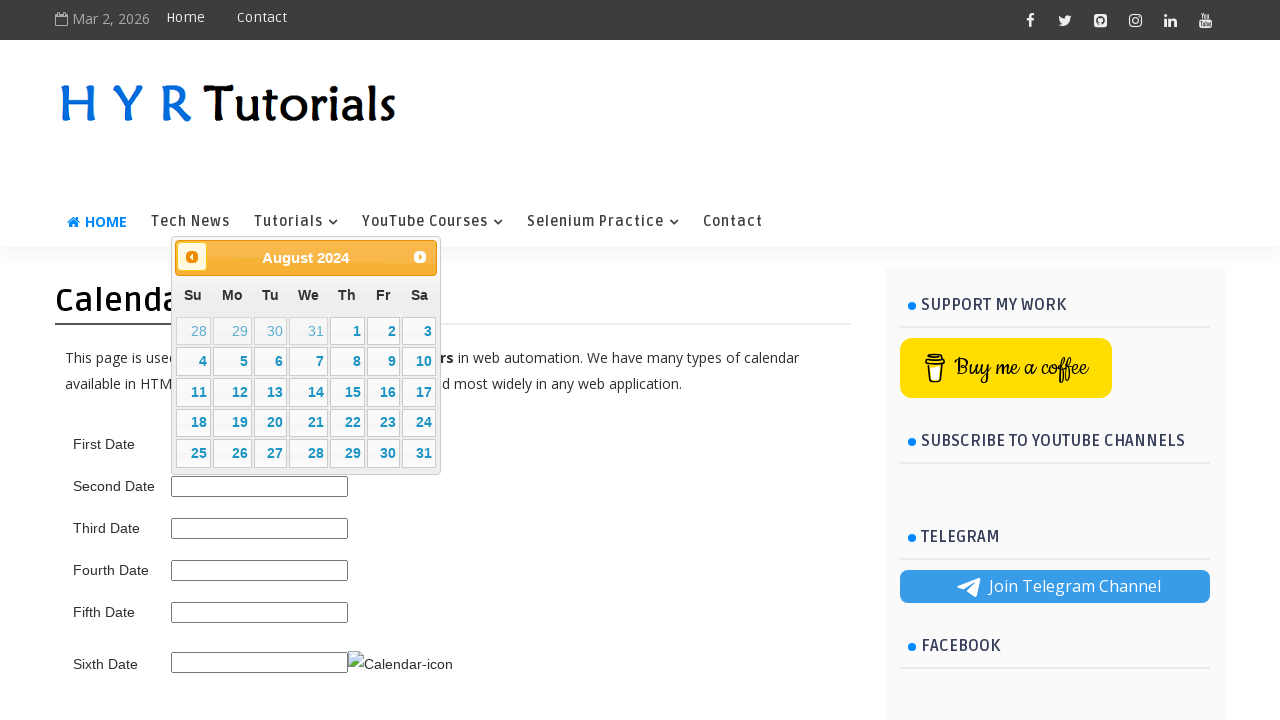

Clicked previous month button to navigate backward at (192, 257) on .ui-datepicker-prev
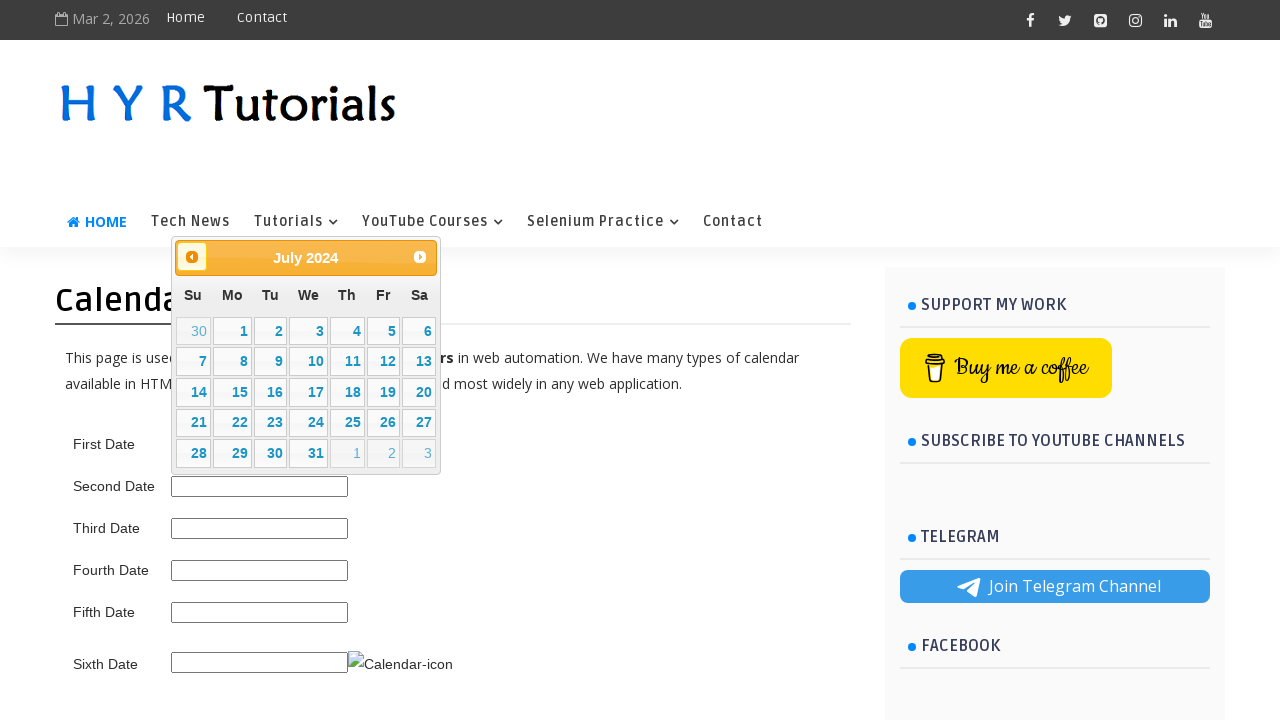

Retrieved updated calendar month/year: July 2024
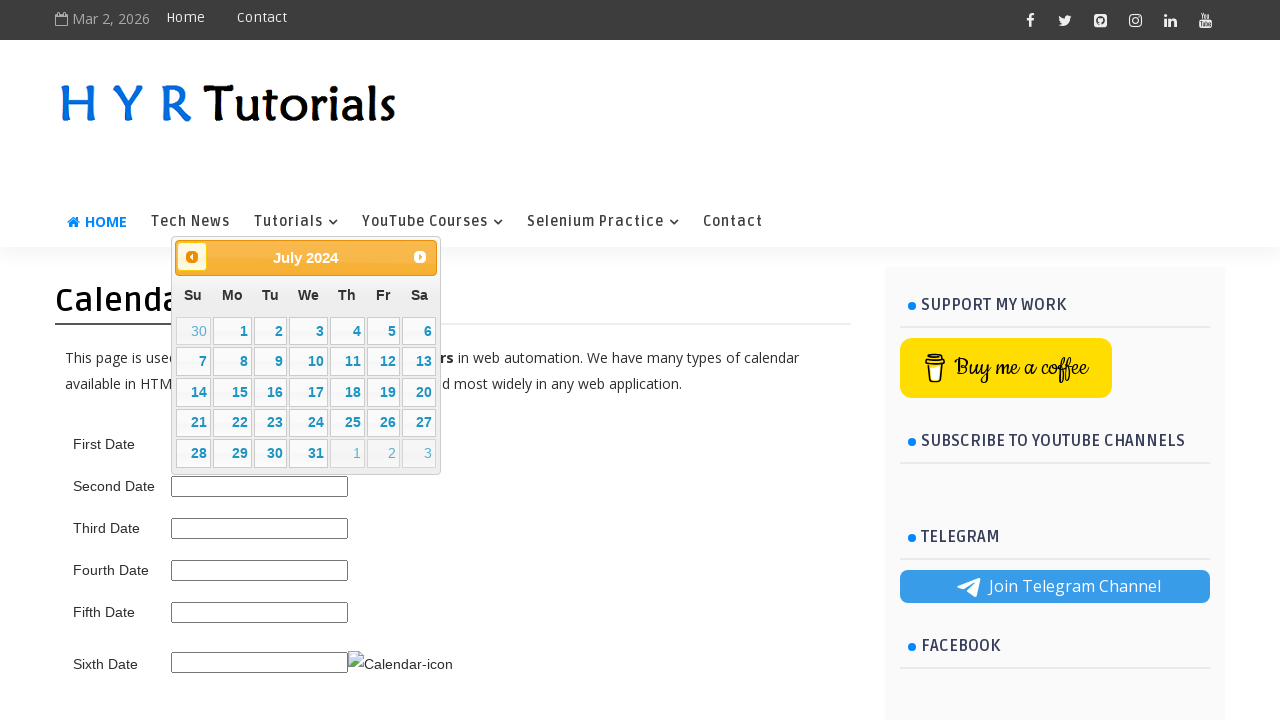

Clicked previous month button to navigate backward at (192, 257) on .ui-datepicker-prev
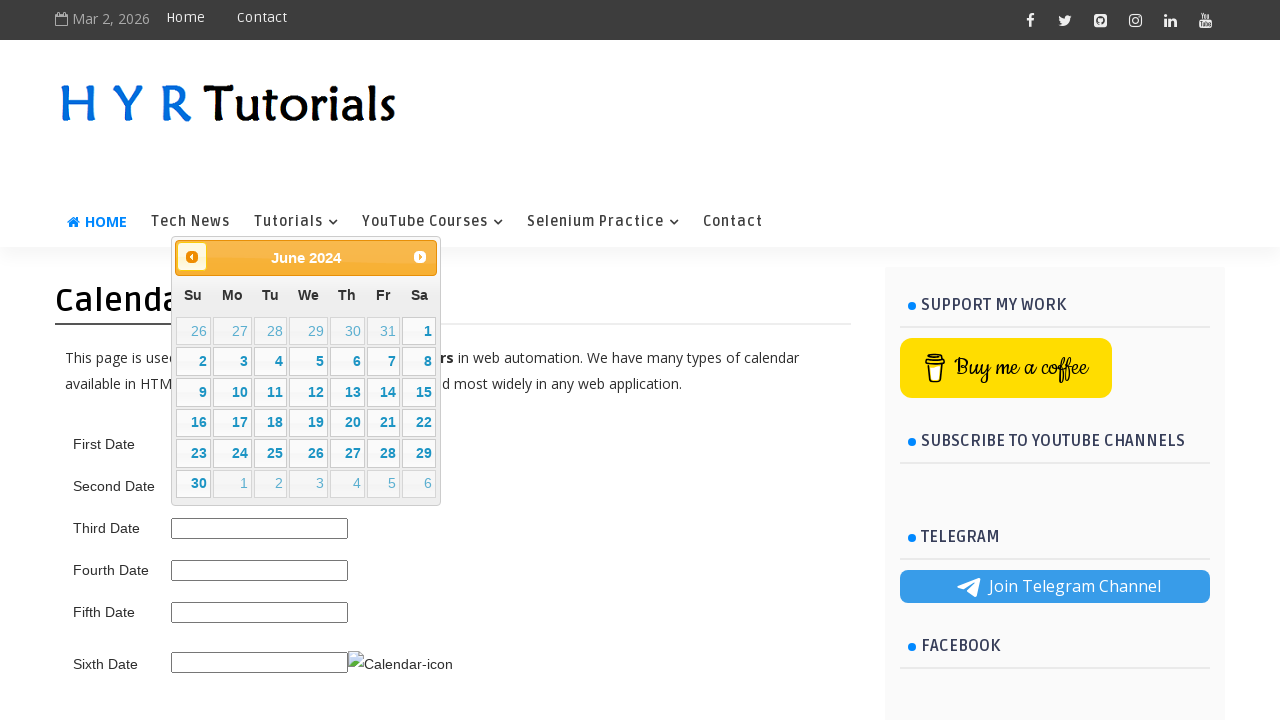

Retrieved updated calendar month/year: June 2024
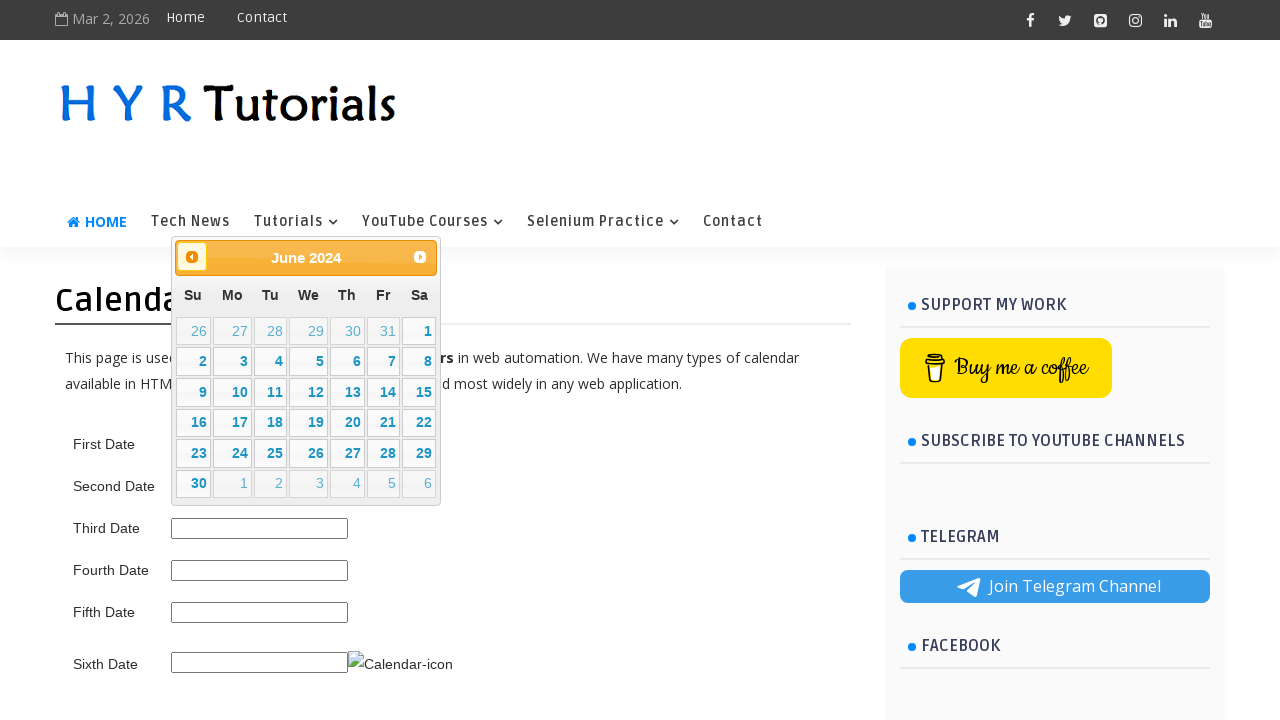

Clicked previous month button to navigate backward at (192, 257) on .ui-datepicker-prev
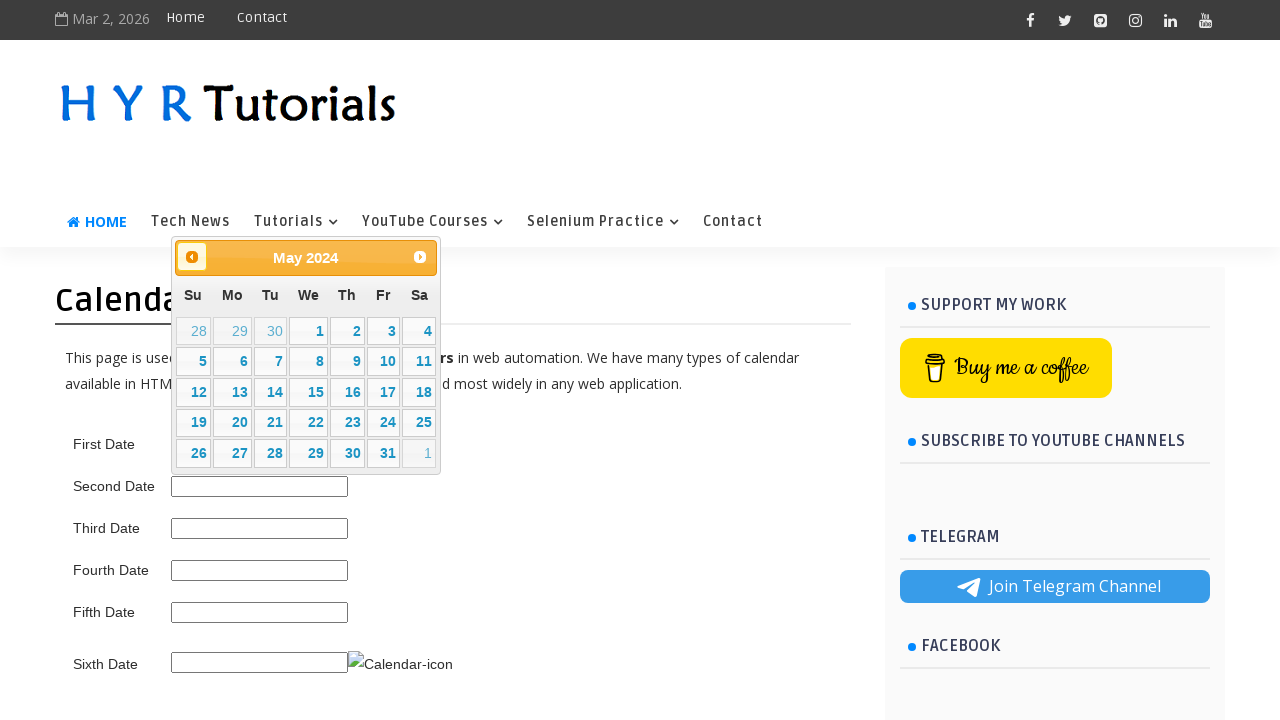

Retrieved updated calendar month/year: May 2024
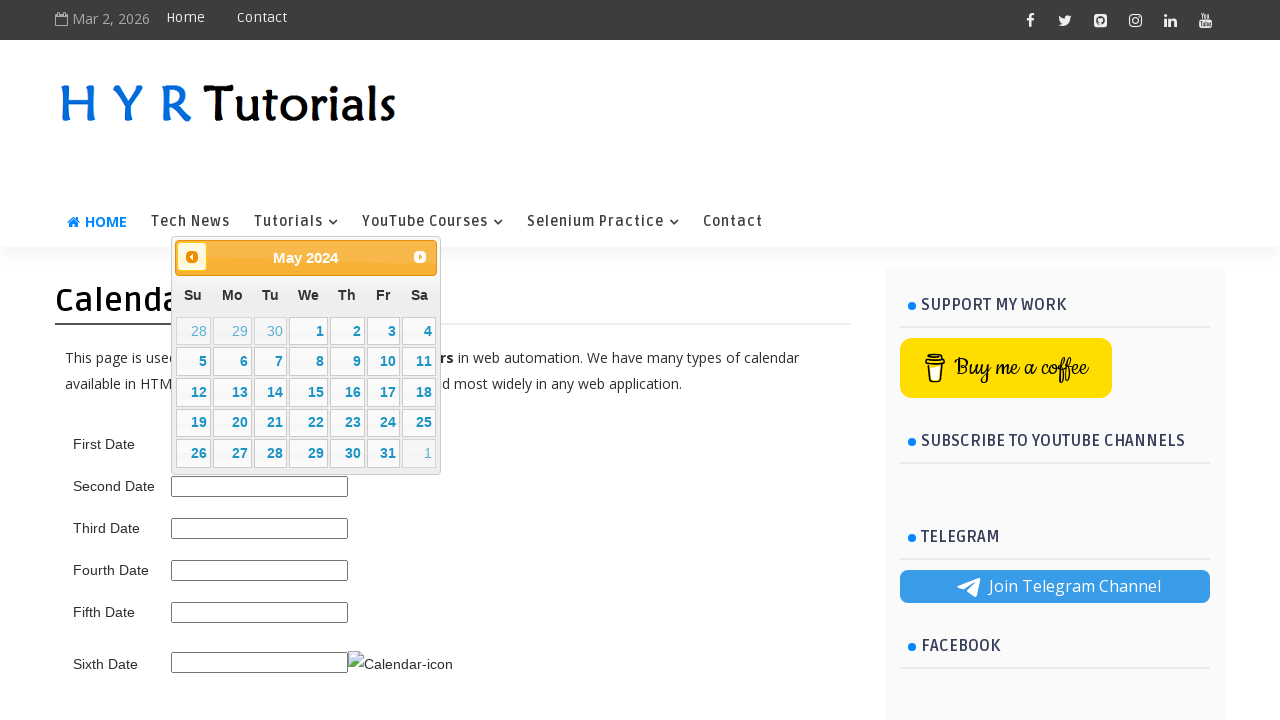

Clicked previous month button to navigate backward at (192, 257) on .ui-datepicker-prev
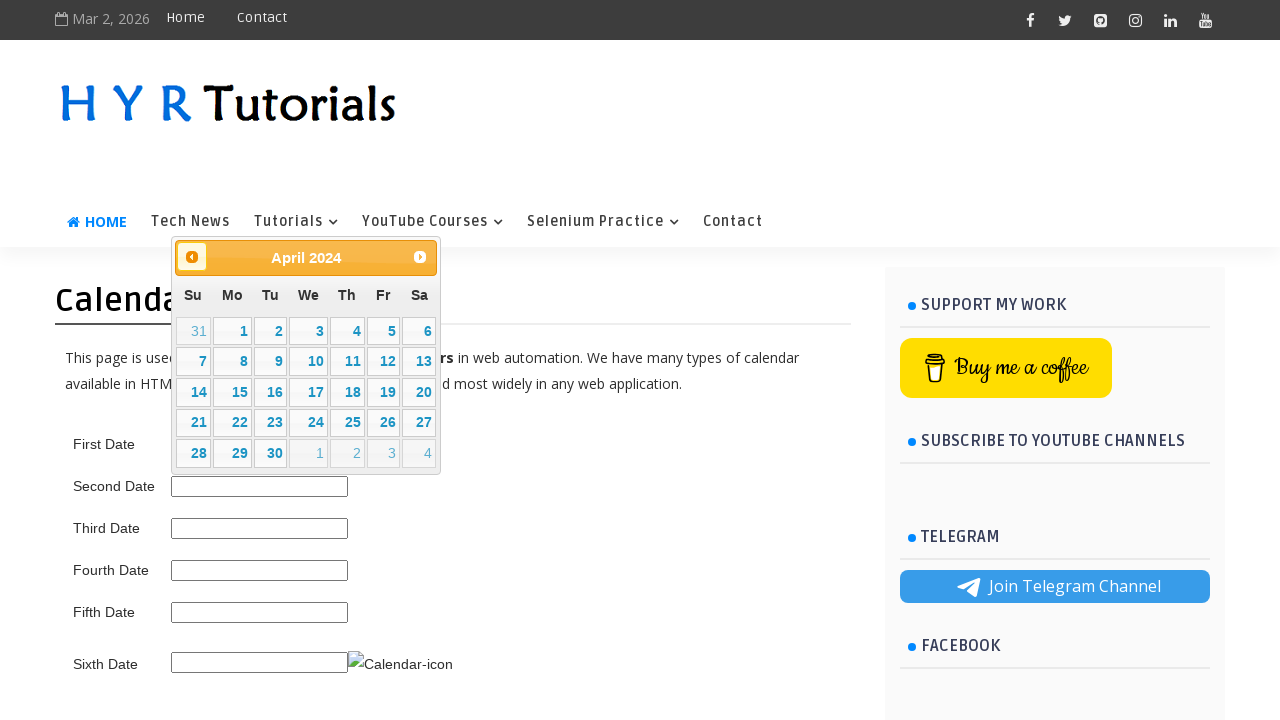

Retrieved updated calendar month/year: April 2024
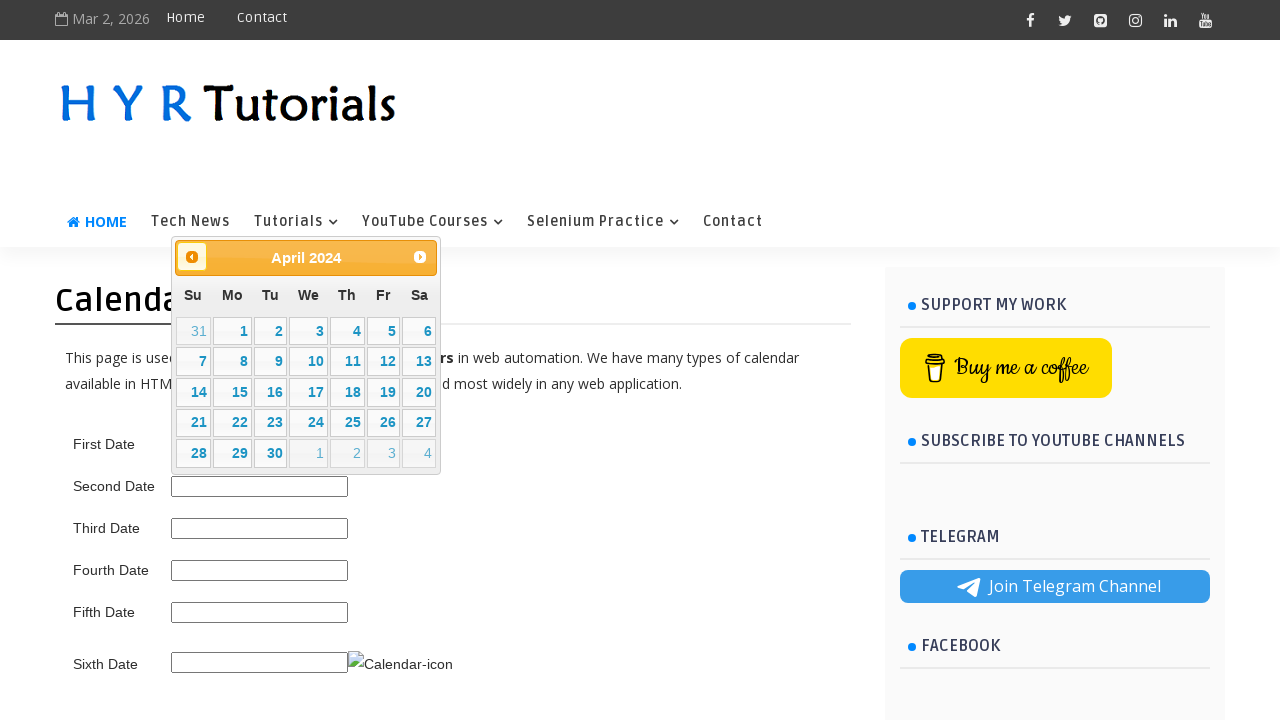

Clicked previous month button to navigate backward at (192, 257) on .ui-datepicker-prev
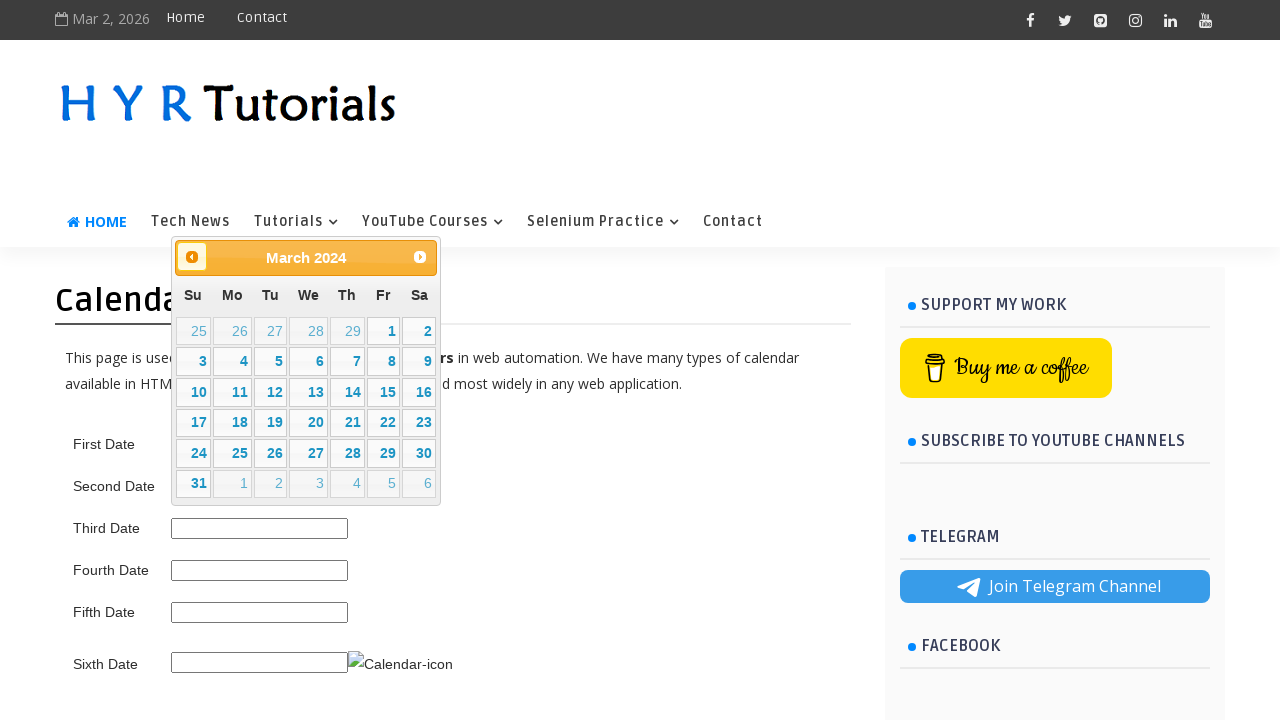

Retrieved updated calendar month/year: March 2024
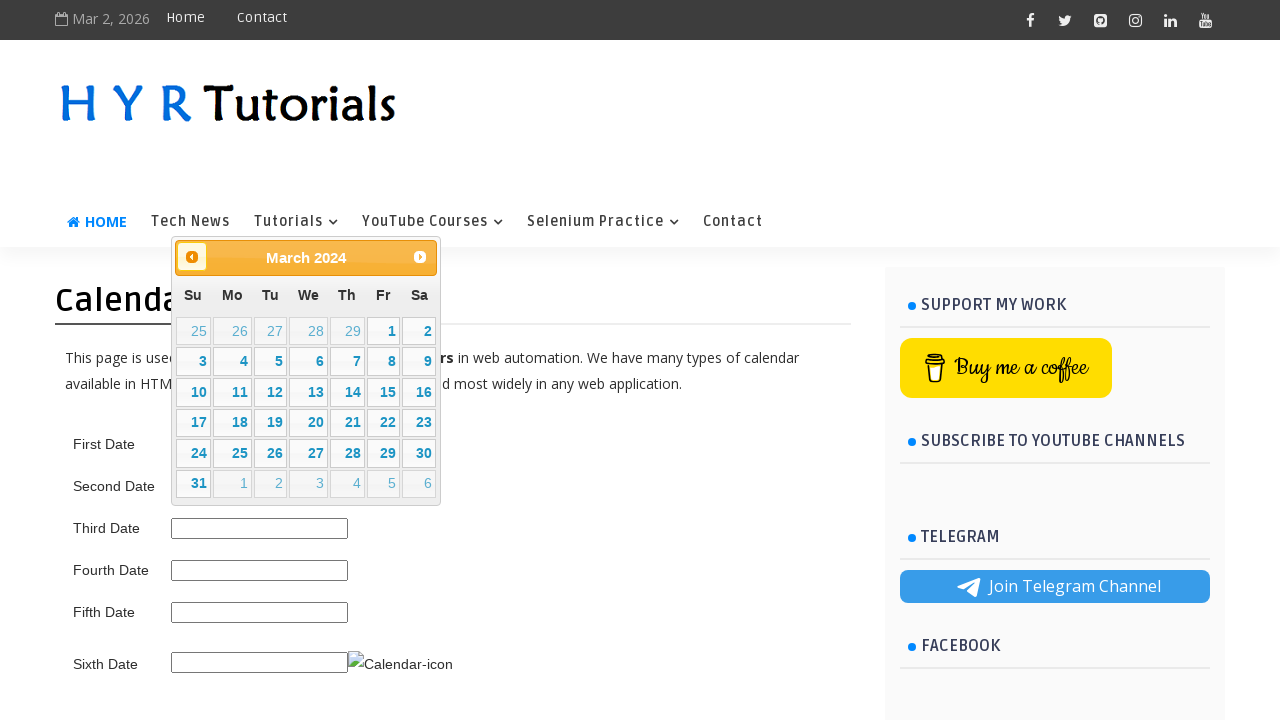

Clicked previous month button to navigate backward at (192, 257) on .ui-datepicker-prev
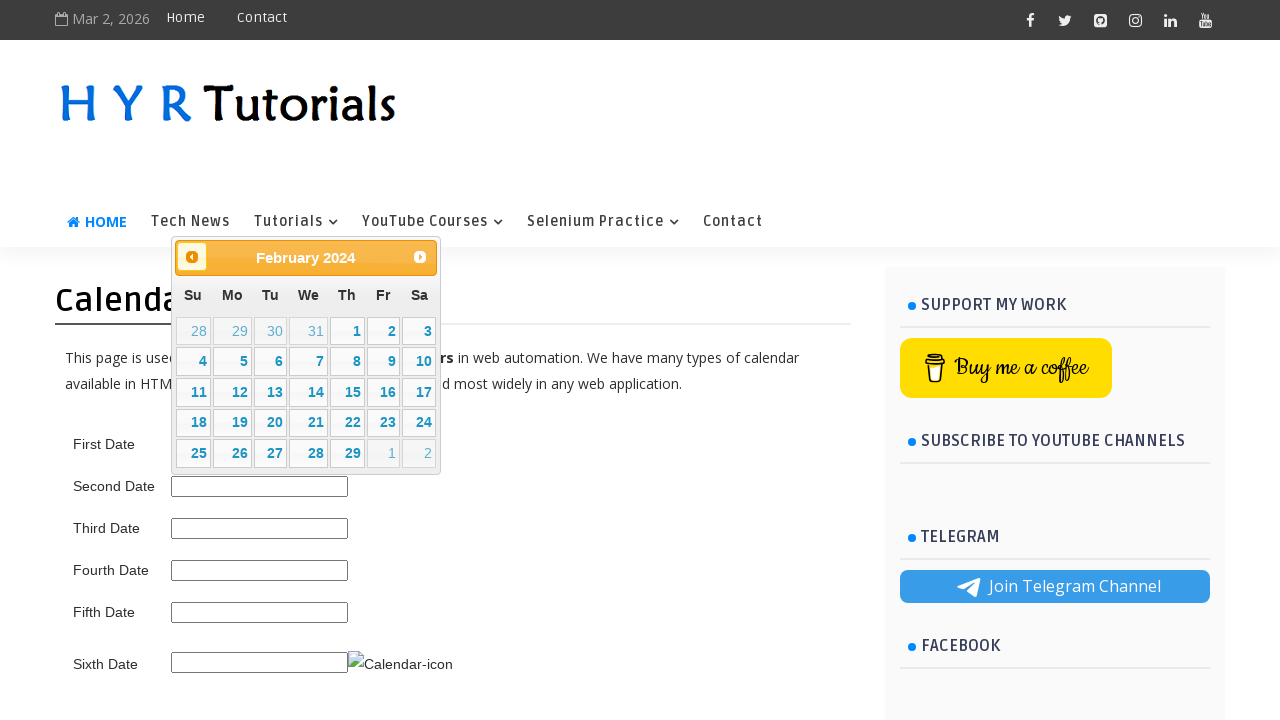

Retrieved updated calendar month/year: February 2024
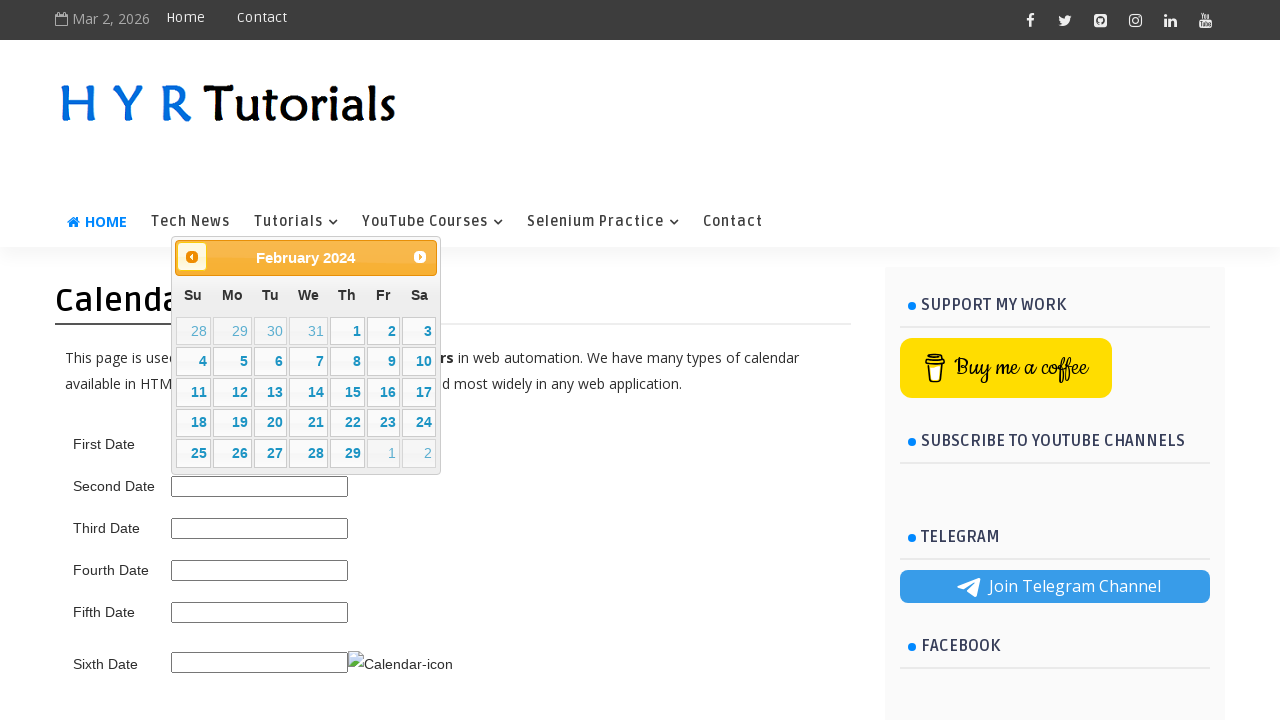

Clicked previous month button to navigate backward at (192, 257) on .ui-datepicker-prev
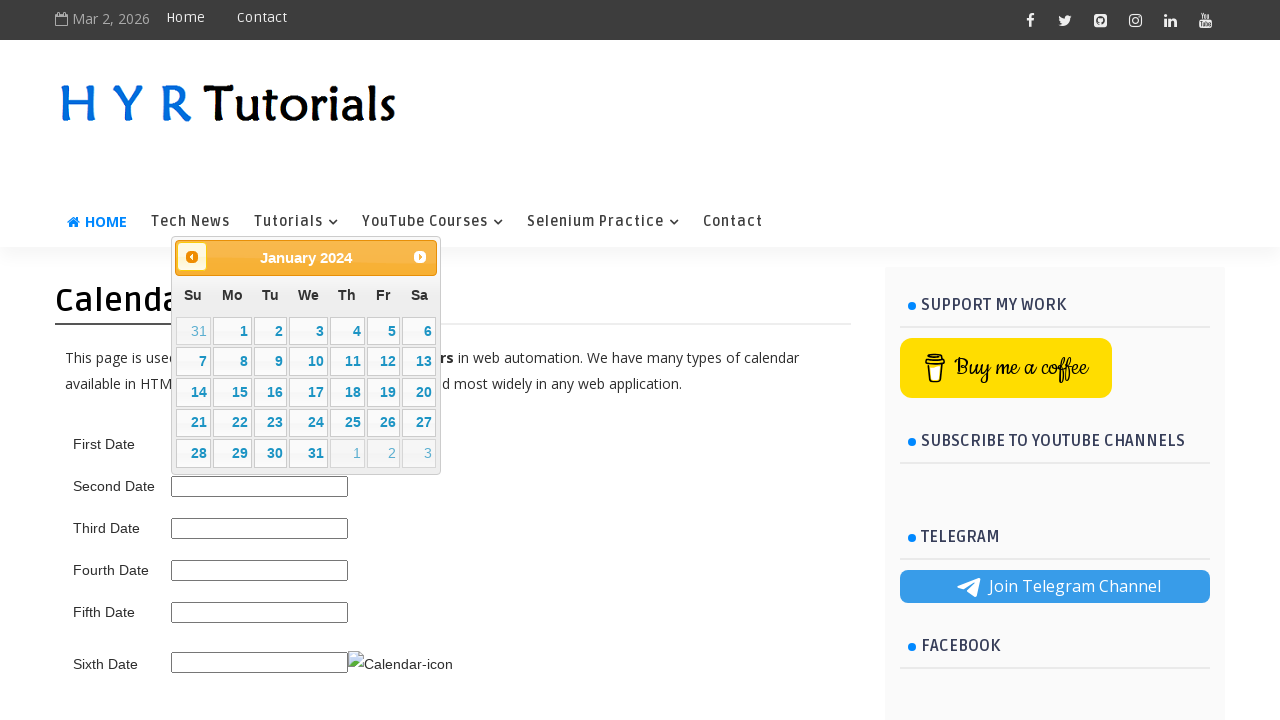

Retrieved updated calendar month/year: January 2024
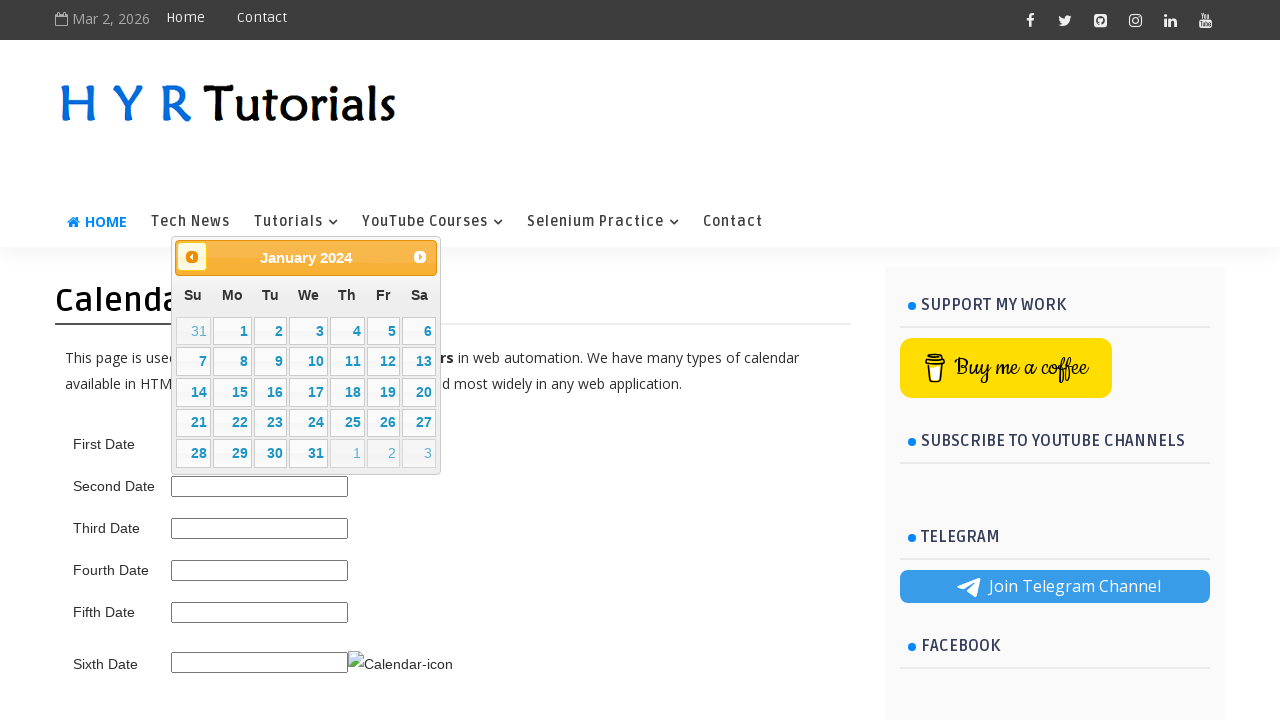

Clicked previous month button to navigate backward at (192, 257) on .ui-datepicker-prev
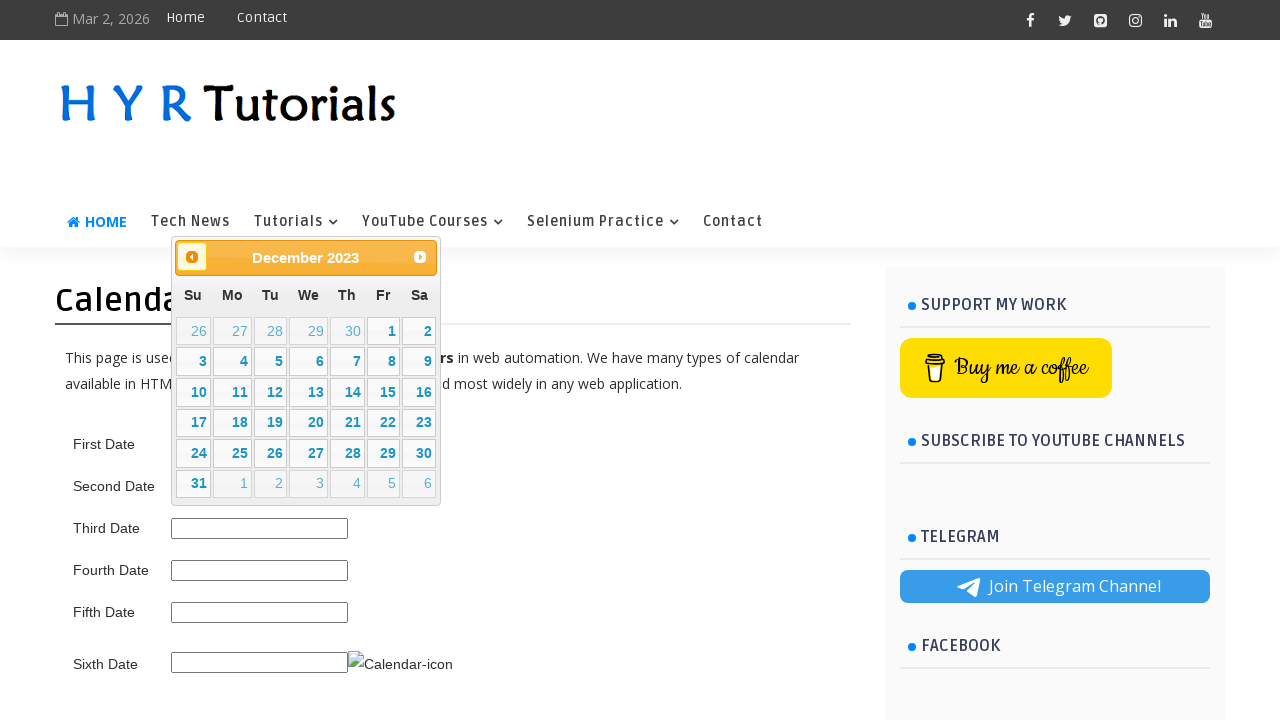

Retrieved updated calendar month/year: December 2023
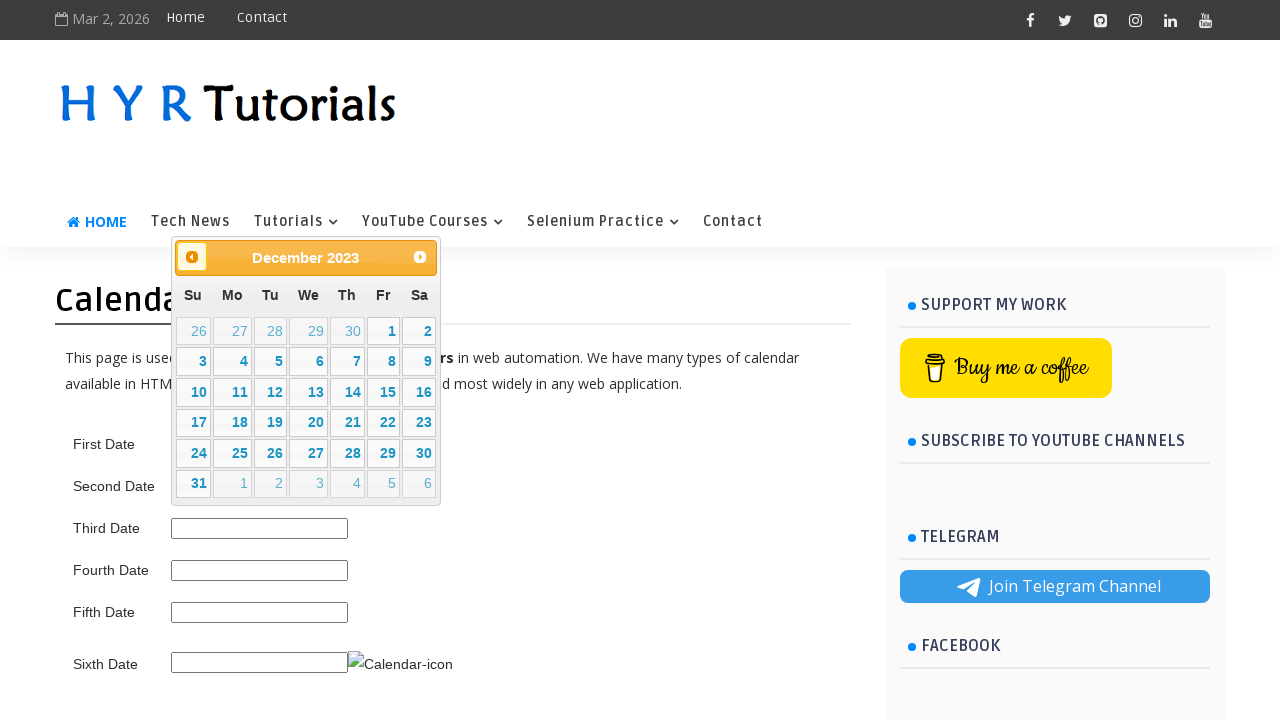

Clicked previous month button to navigate backward at (192, 257) on .ui-datepicker-prev
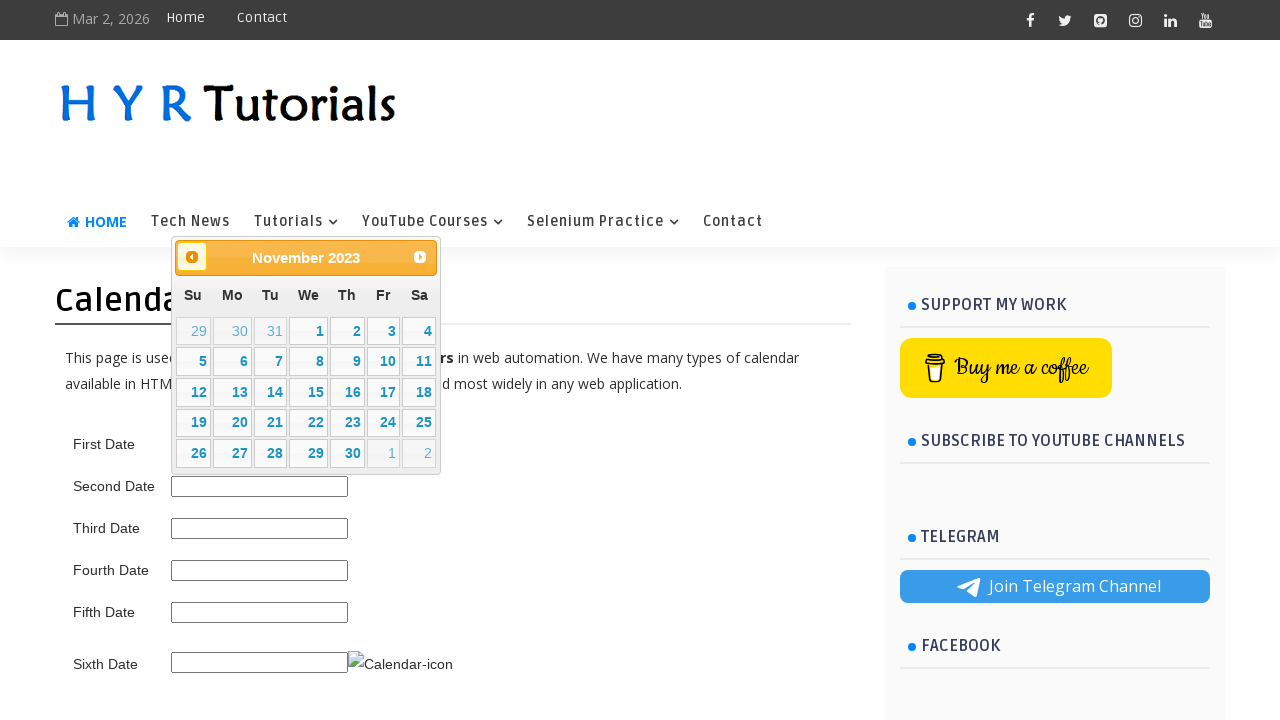

Retrieved updated calendar month/year: November 2023
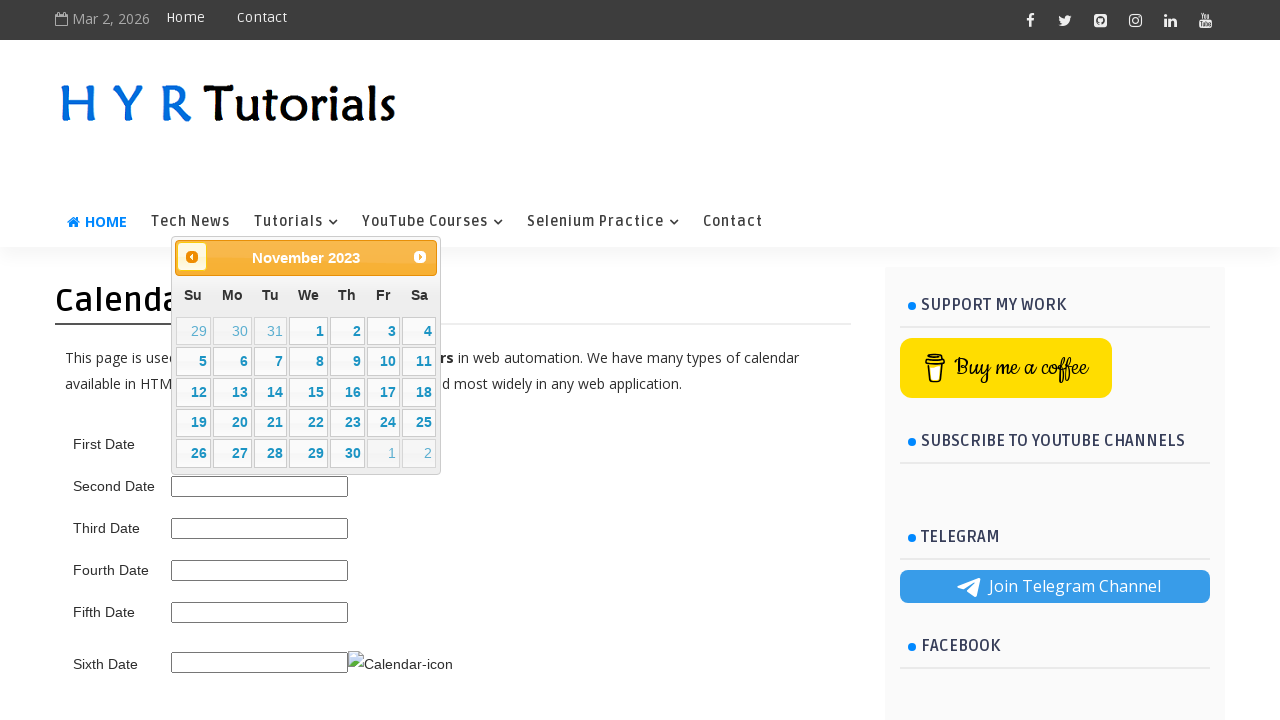

Clicked previous month button to navigate backward at (192, 257) on .ui-datepicker-prev
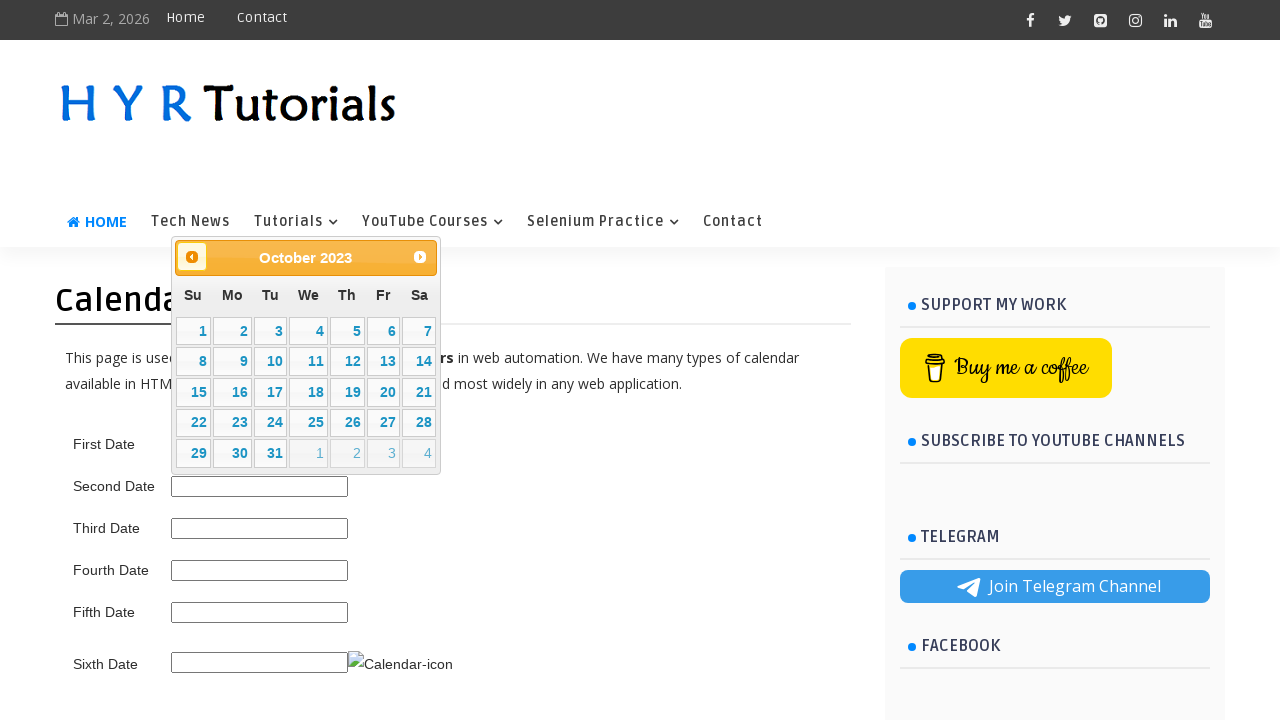

Retrieved updated calendar month/year: October 2023
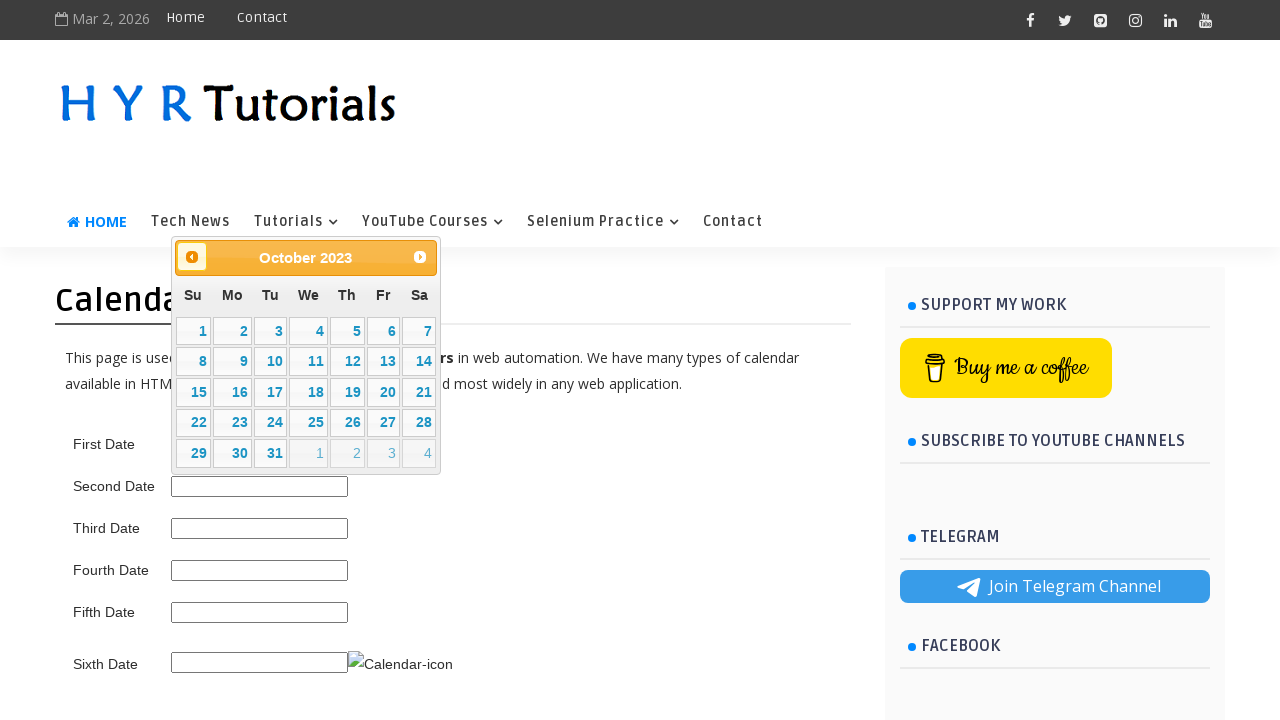

Clicked previous month button to navigate backward at (192, 257) on .ui-datepicker-prev
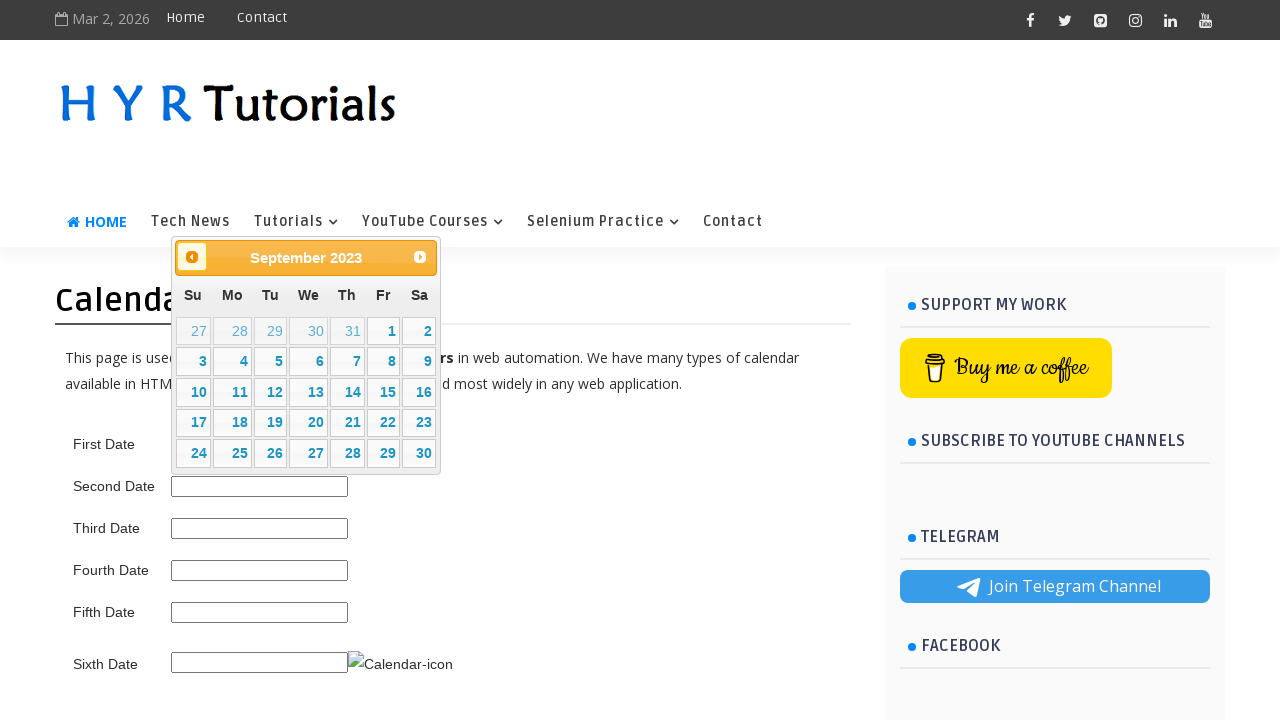

Retrieved updated calendar month/year: September 2023
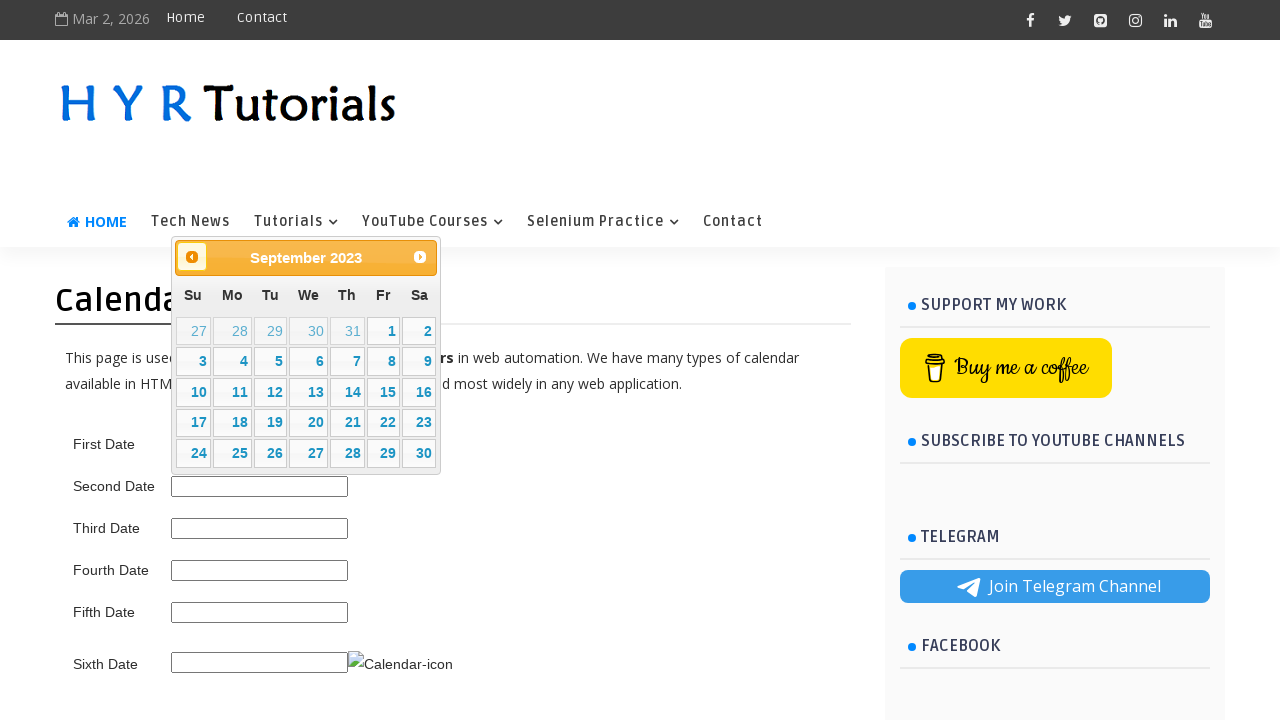

Clicked previous month button to navigate backward at (192, 257) on .ui-datepicker-prev
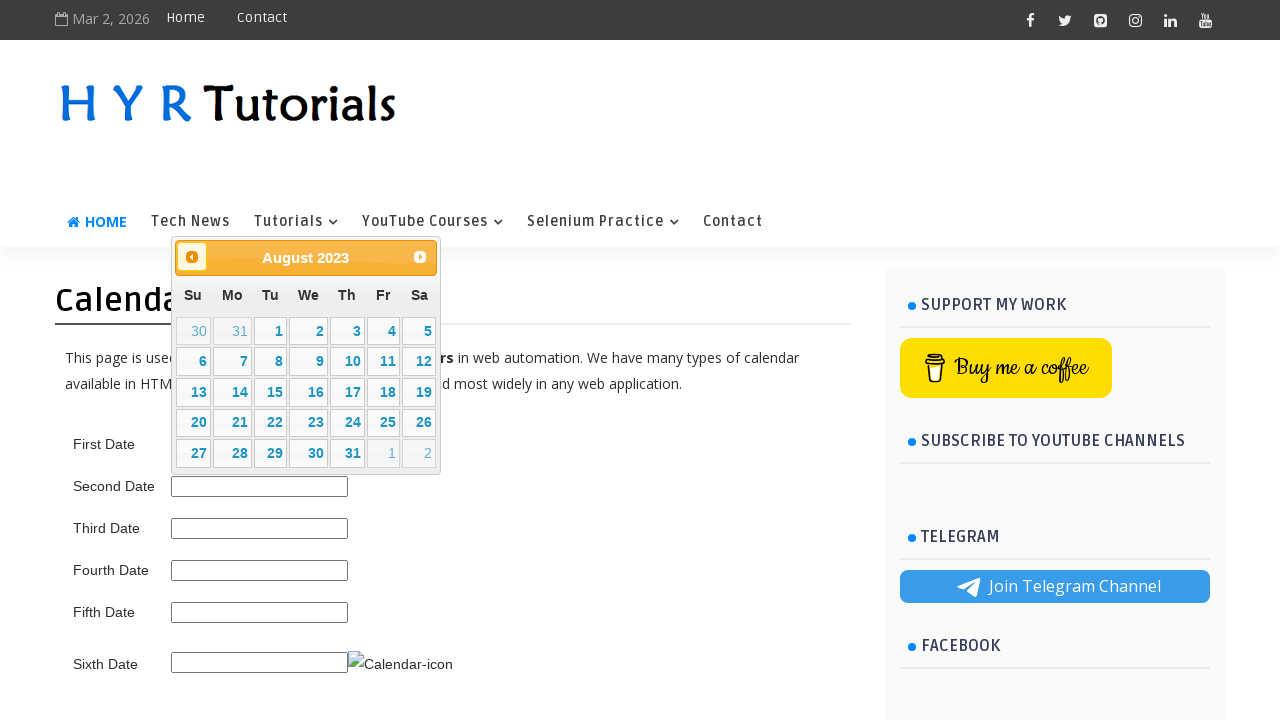

Retrieved updated calendar month/year: August 2023
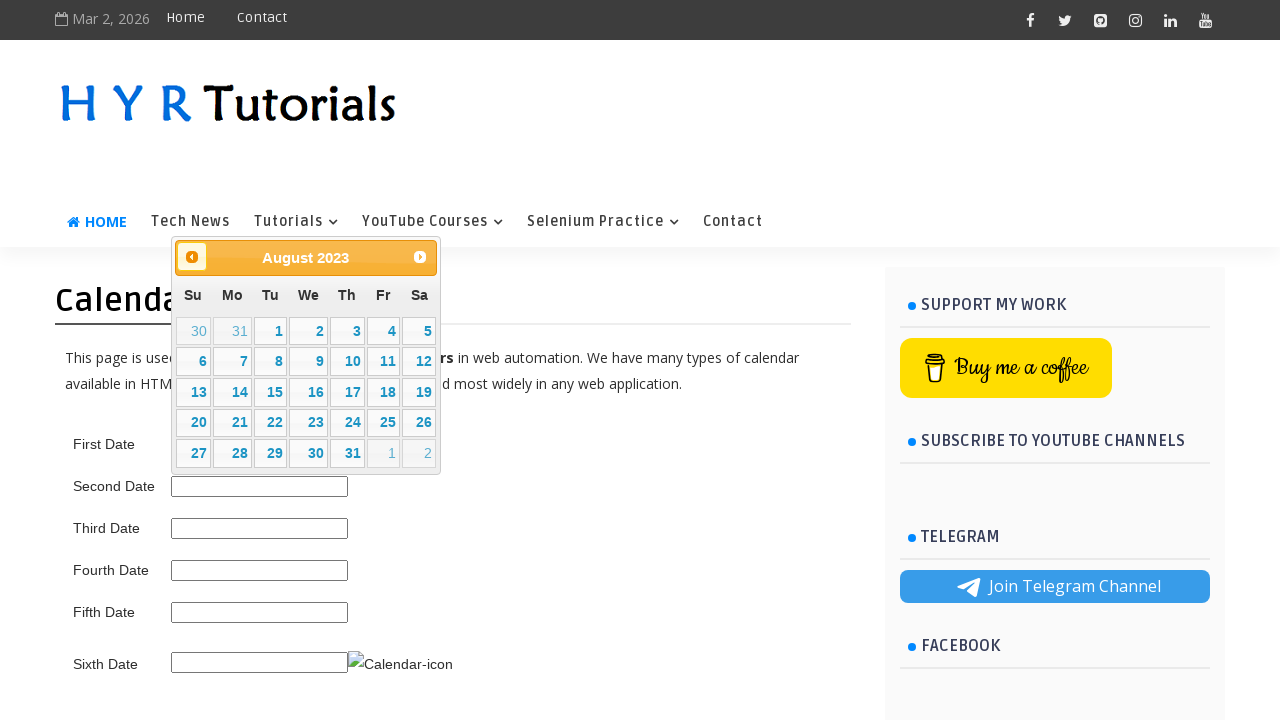

Clicked previous month button to navigate backward at (192, 257) on .ui-datepicker-prev
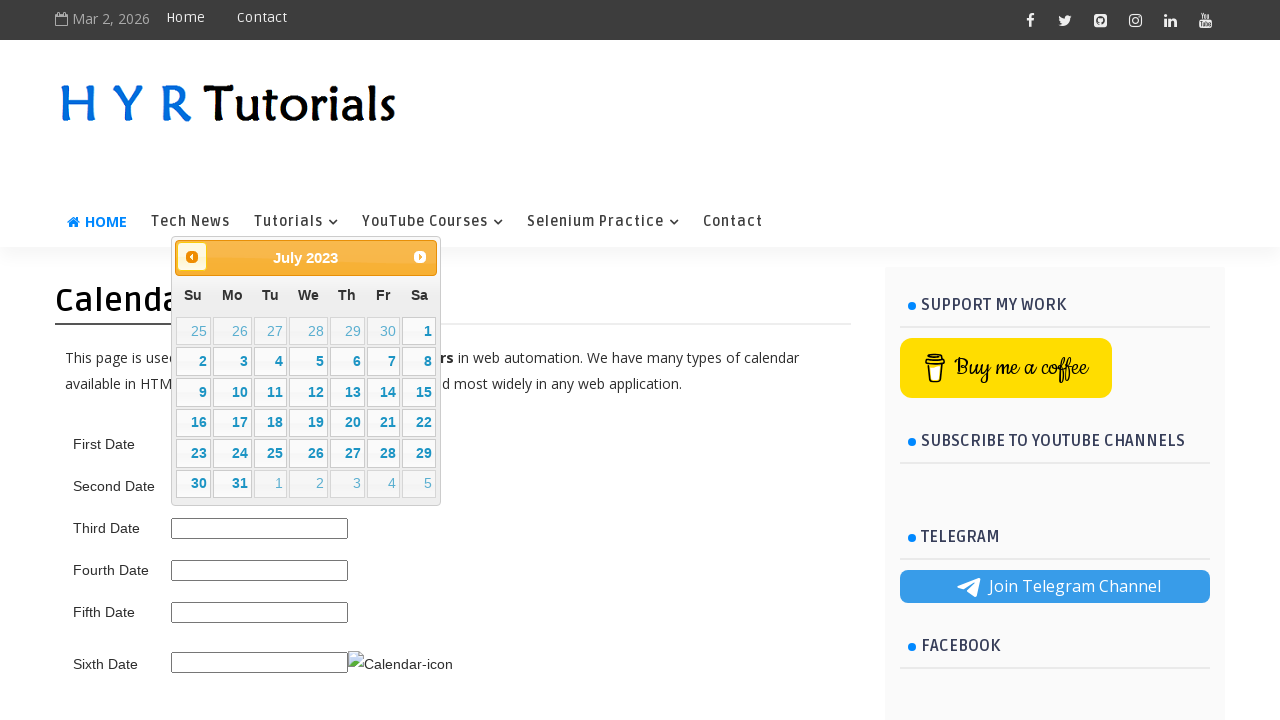

Retrieved updated calendar month/year: July 2023
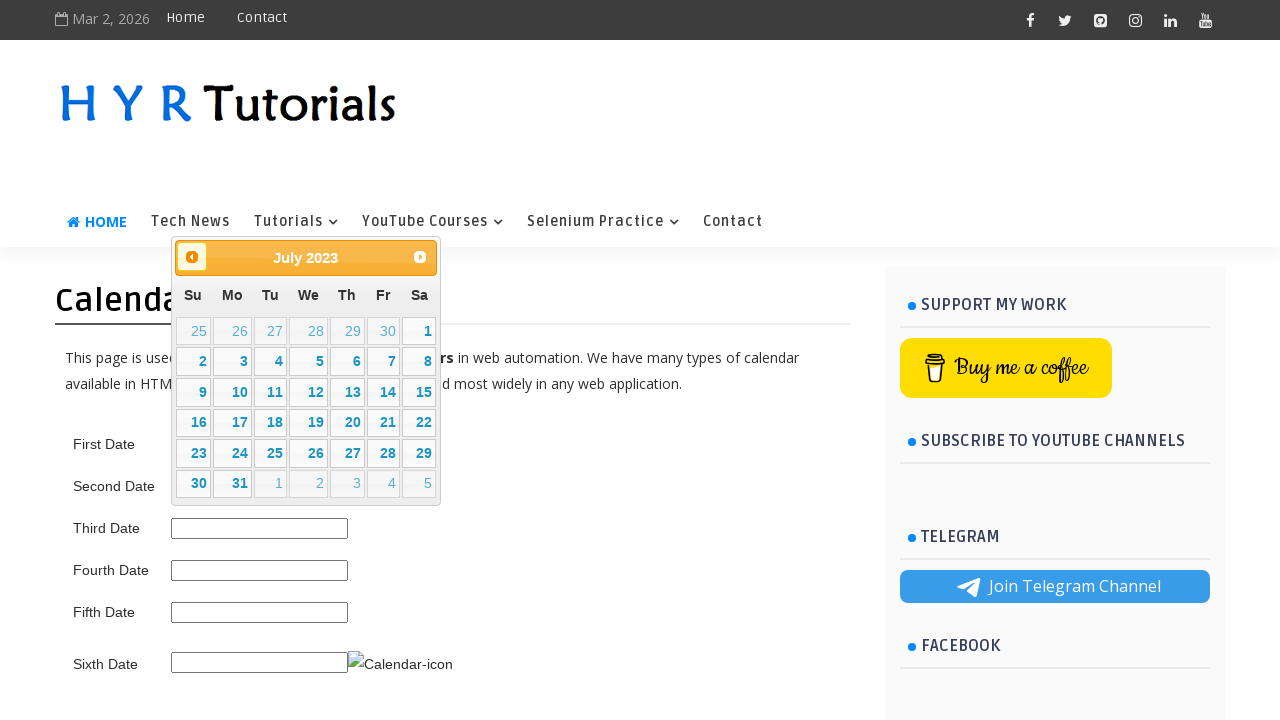

Clicked previous month button to navigate backward at (192, 257) on .ui-datepicker-prev
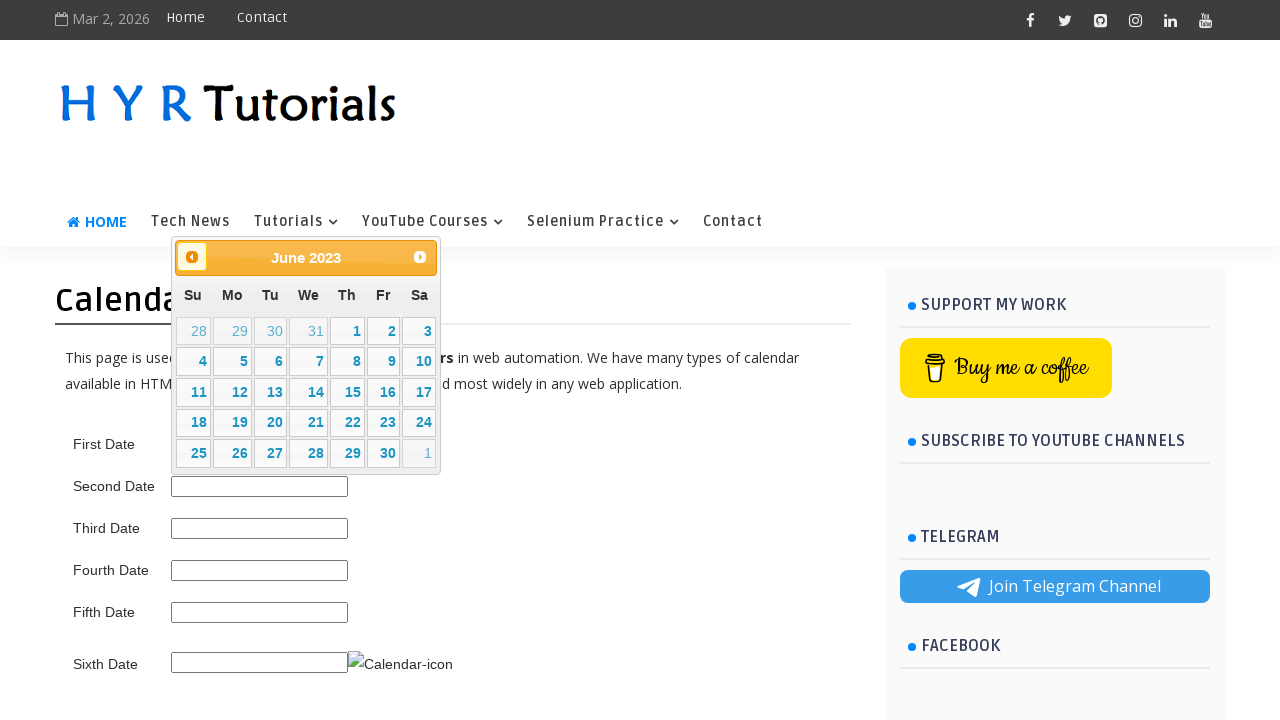

Retrieved updated calendar month/year: June 2023
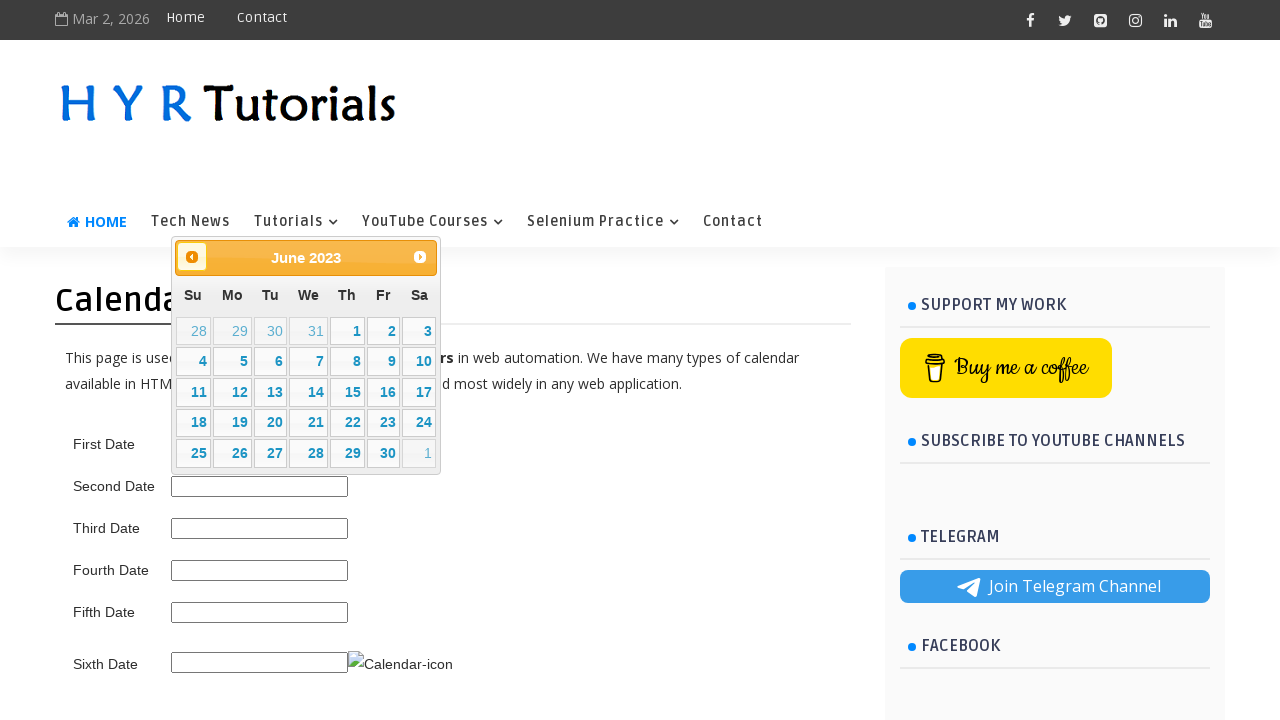

Clicked previous month button to navigate backward at (192, 257) on .ui-datepicker-prev
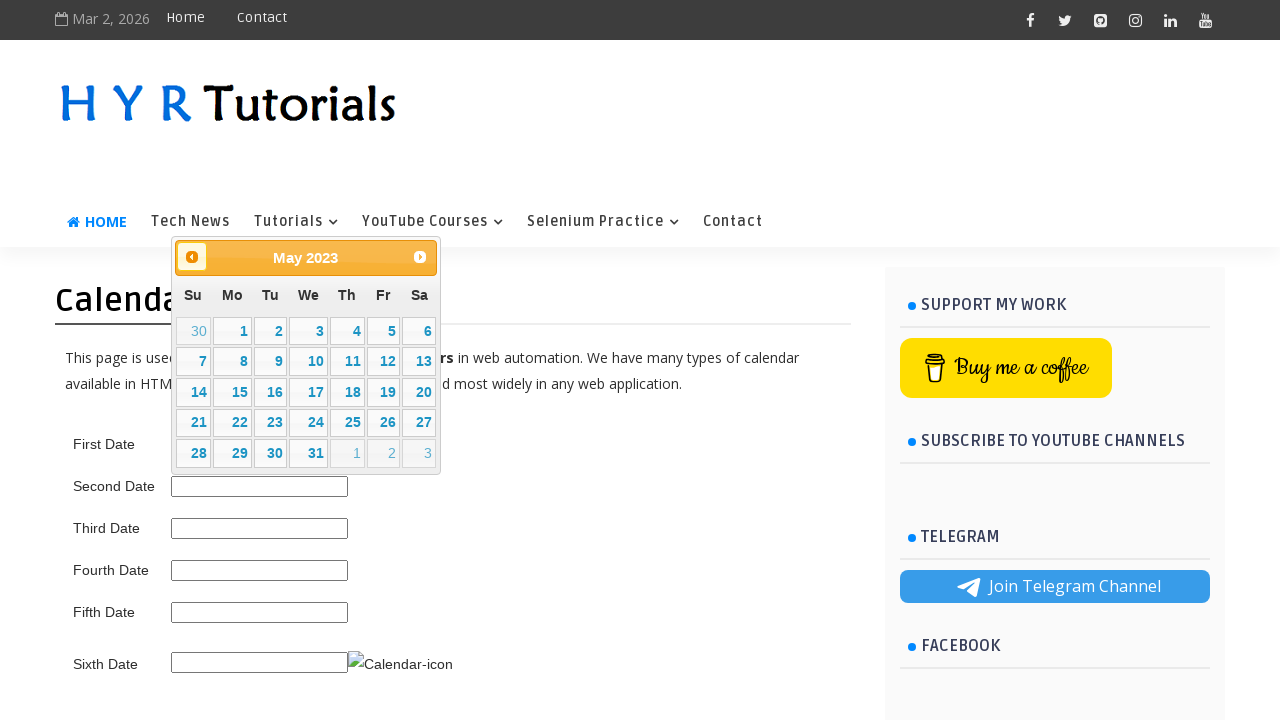

Retrieved updated calendar month/year: May 2023
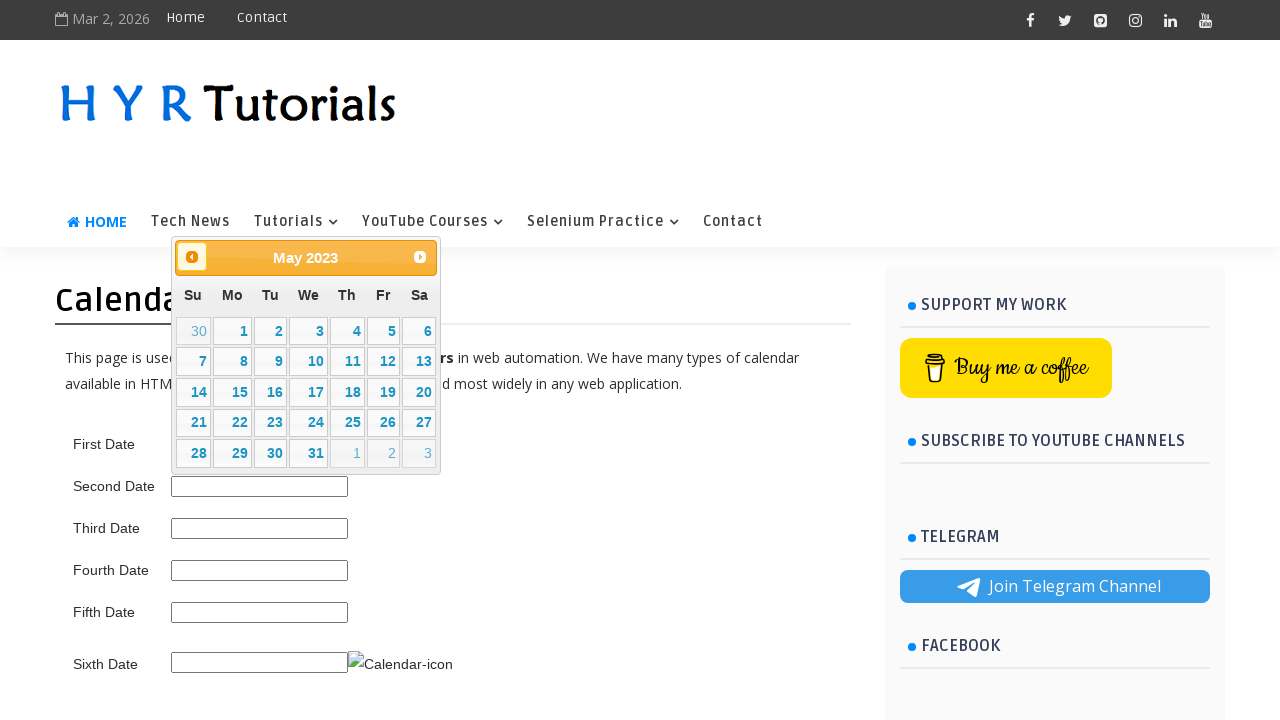

Clicked previous month button to navigate backward at (192, 257) on .ui-datepicker-prev
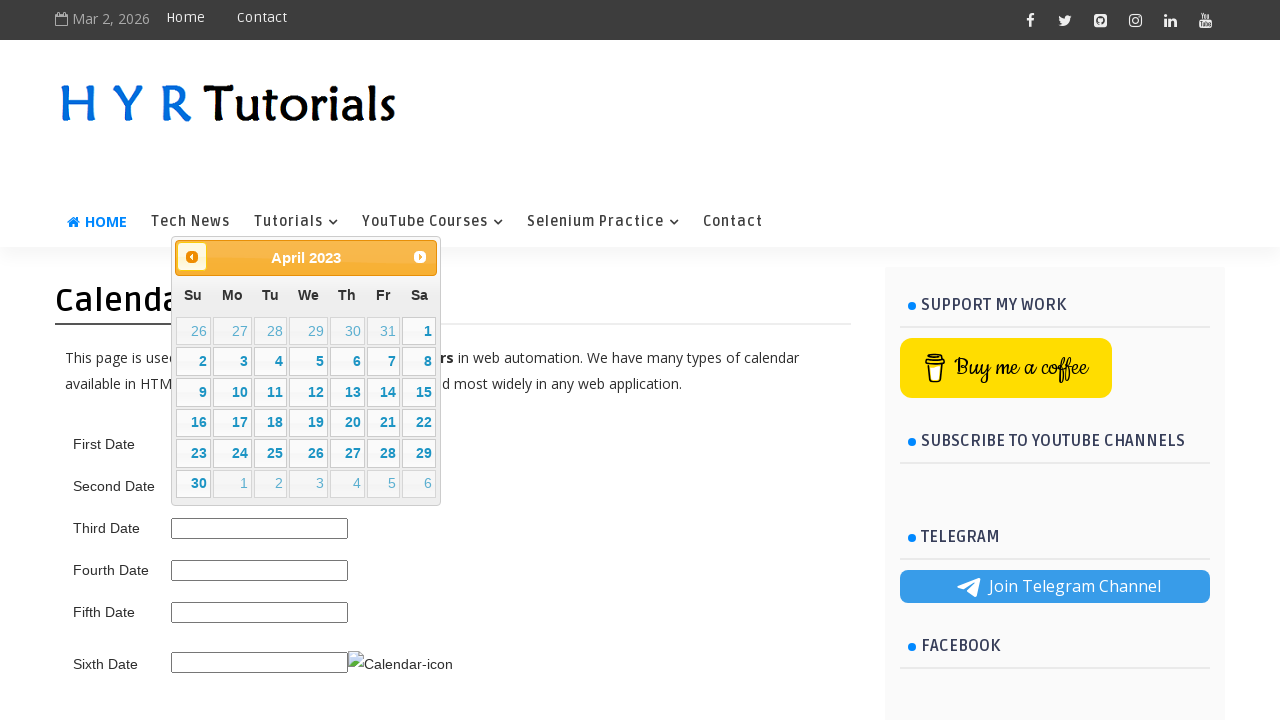

Retrieved updated calendar month/year: April 2023
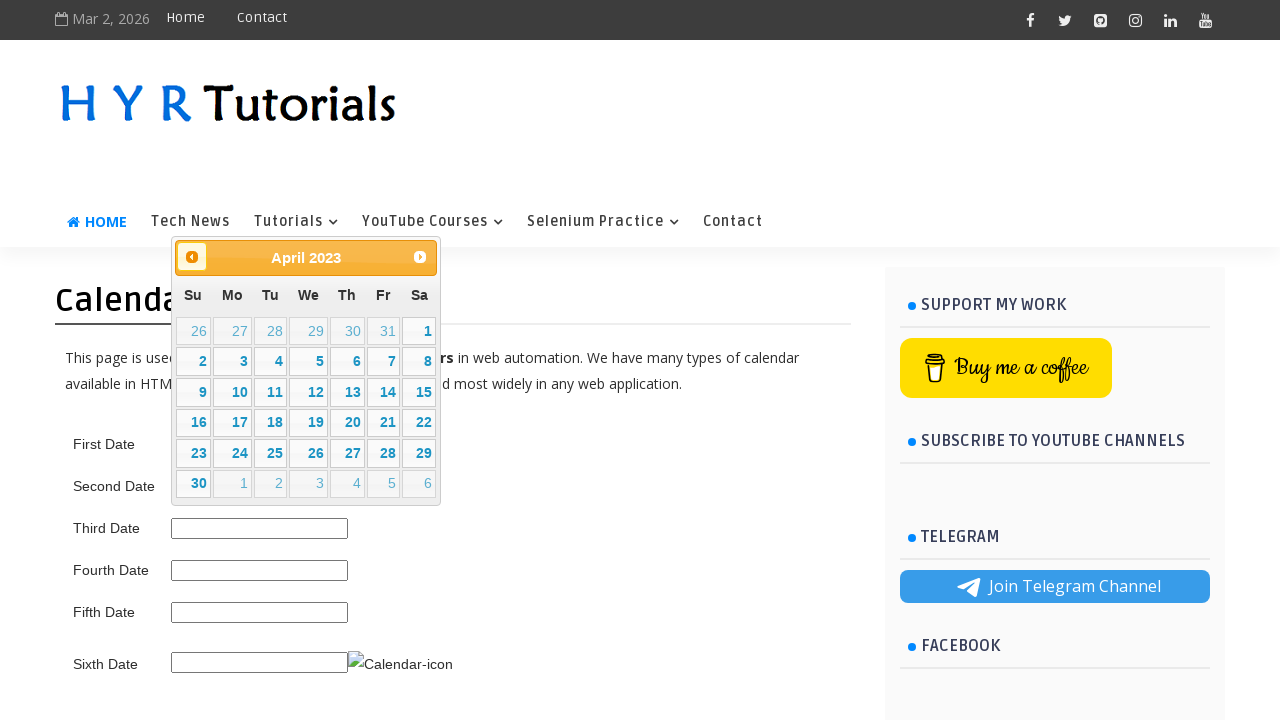

Clicked previous month button to navigate backward at (192, 257) on .ui-datepicker-prev
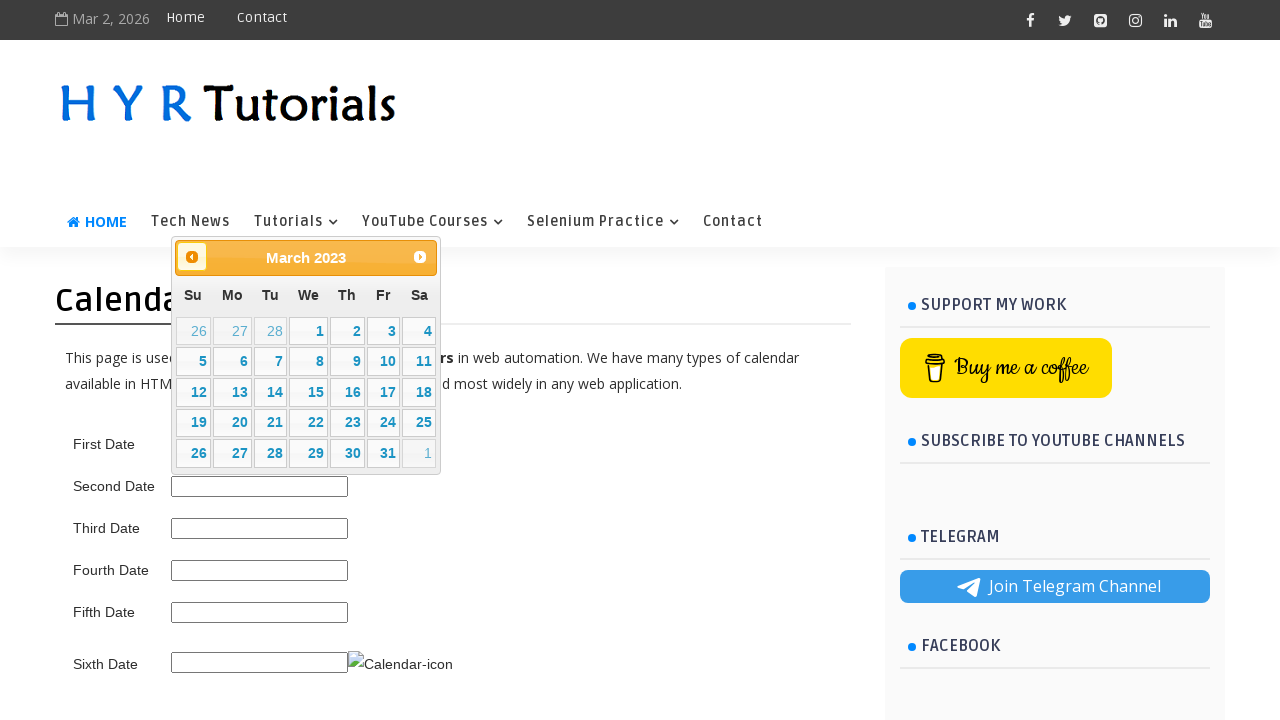

Retrieved updated calendar month/year: March 2023
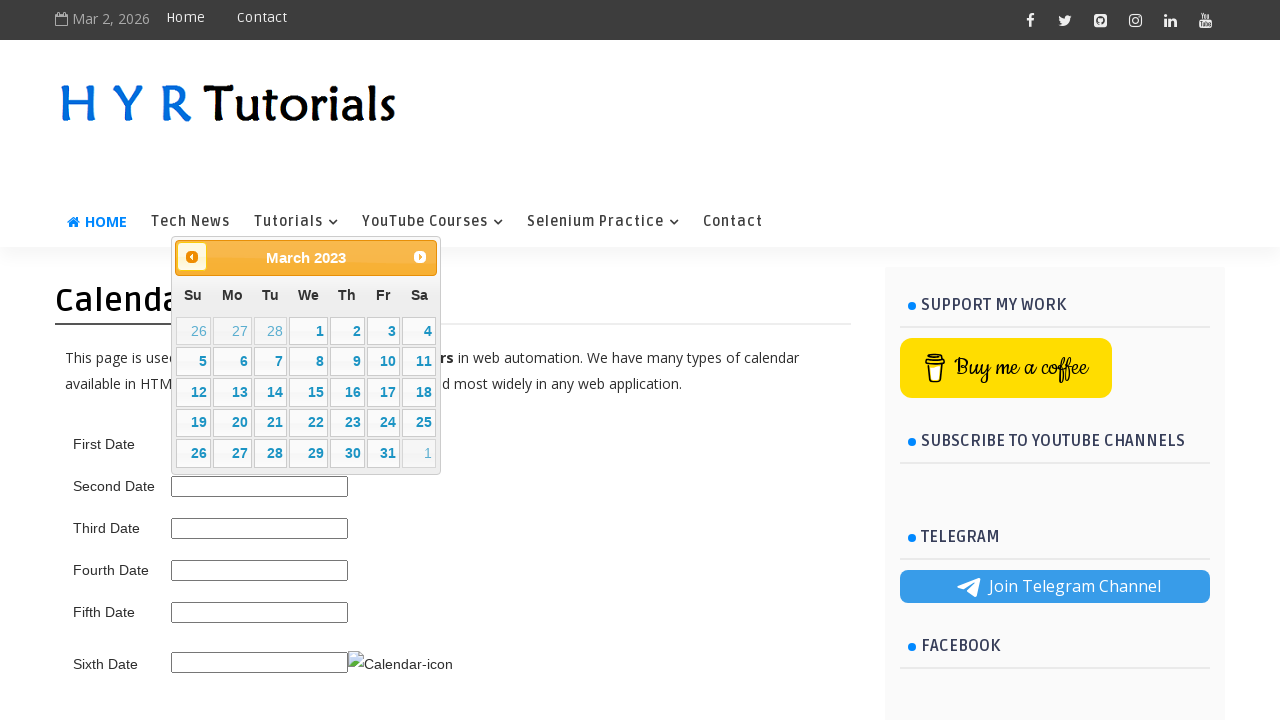

Clicked previous month button to navigate backward at (192, 257) on .ui-datepicker-prev
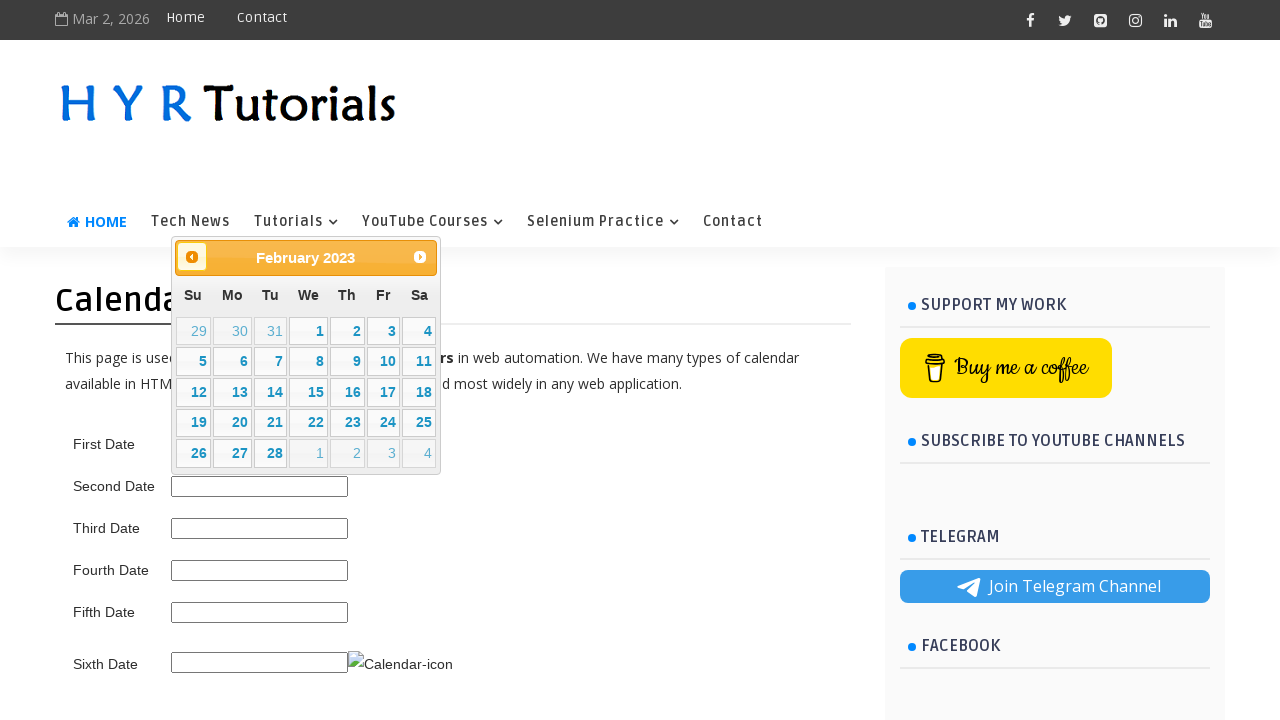

Retrieved updated calendar month/year: February 2023
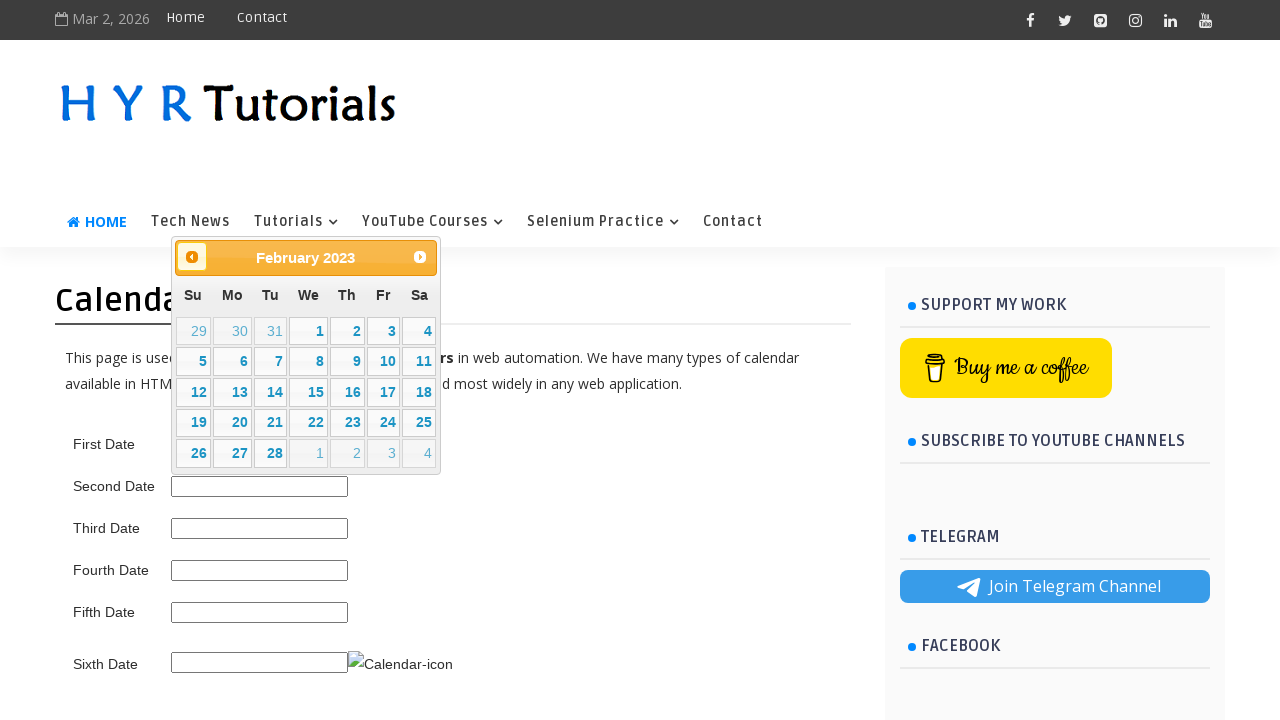

Clicked previous month button to navigate backward at (192, 257) on .ui-datepicker-prev
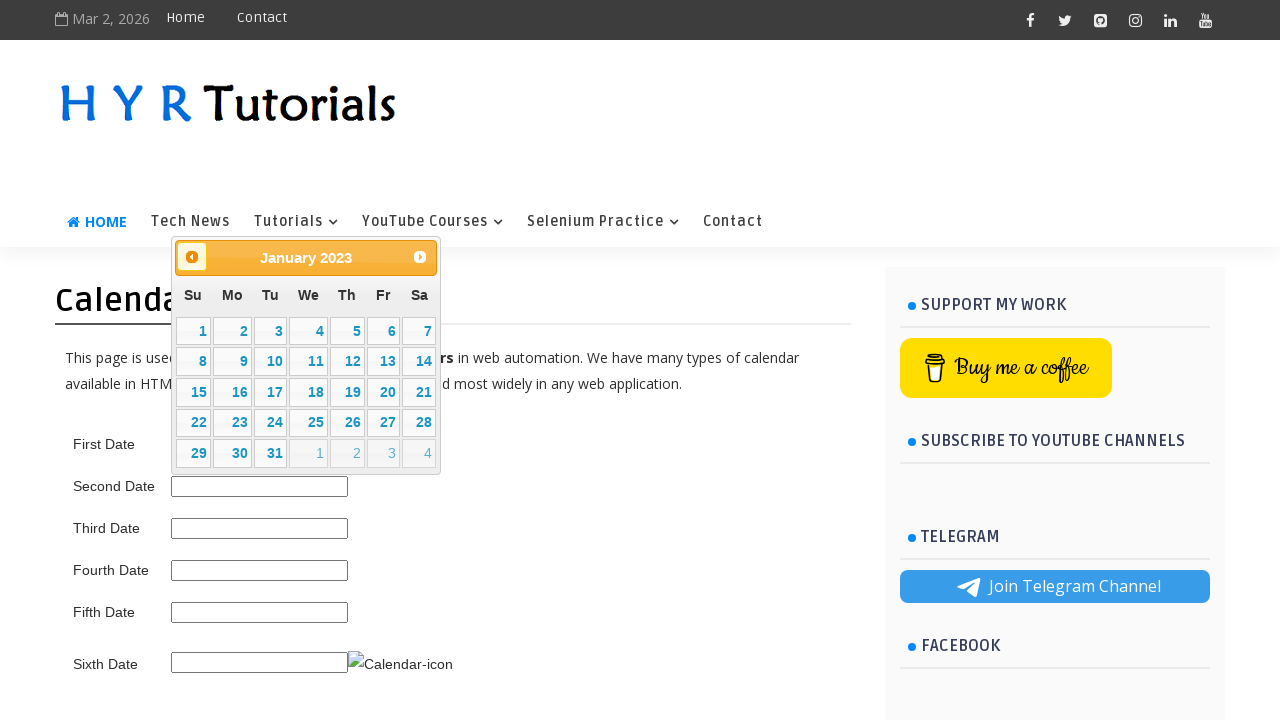

Retrieved updated calendar month/year: January 2023
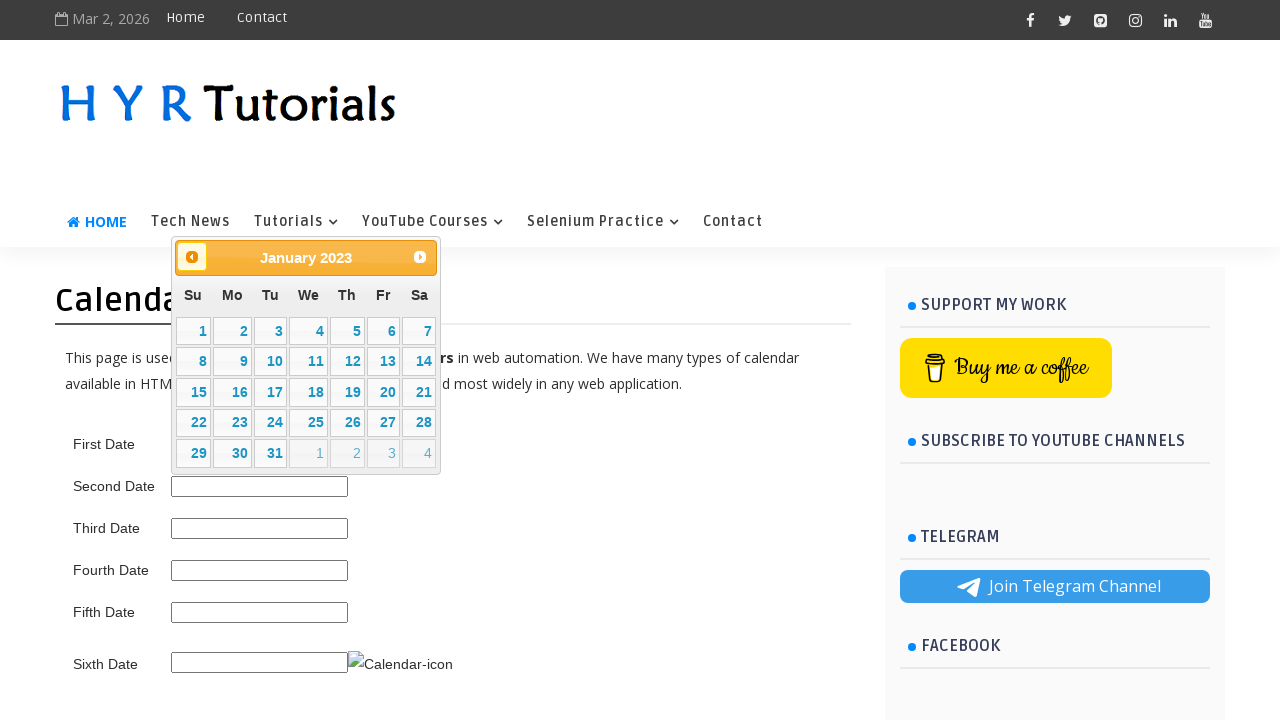

Clicked previous month button to navigate backward at (192, 257) on .ui-datepicker-prev
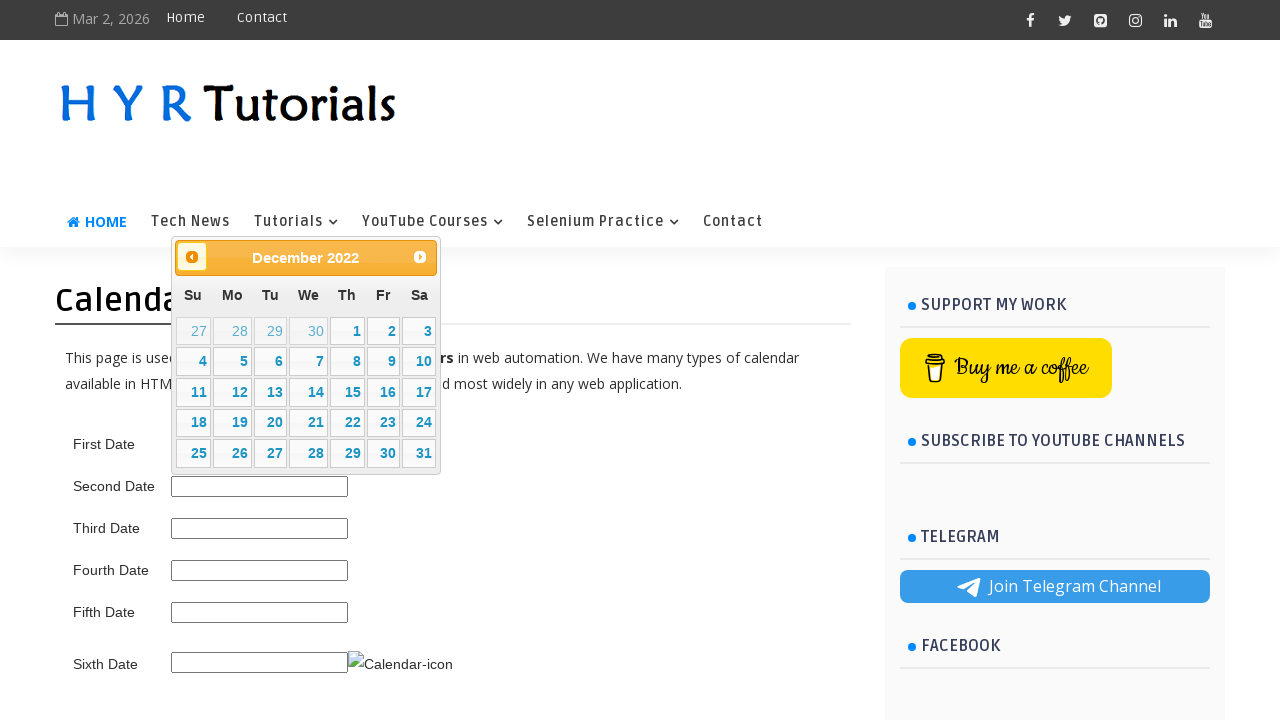

Retrieved updated calendar month/year: December 2022
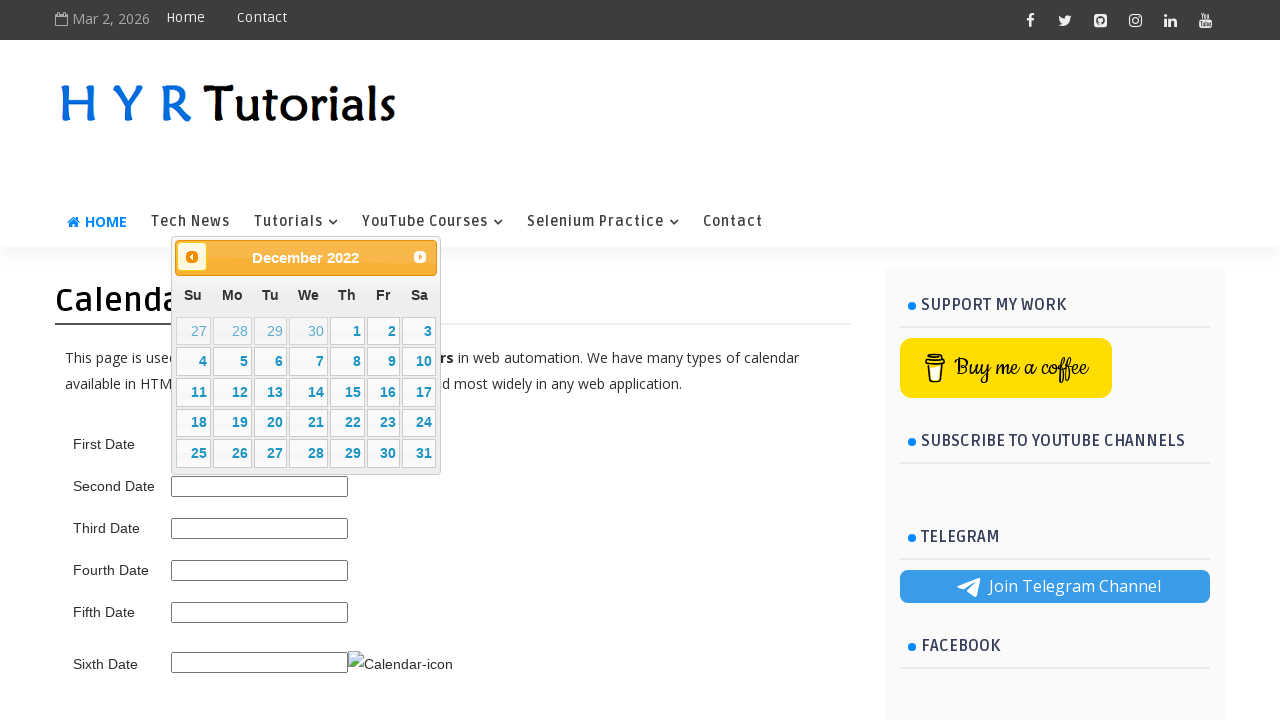

Clicked previous month button to navigate backward at (192, 257) on .ui-datepicker-prev
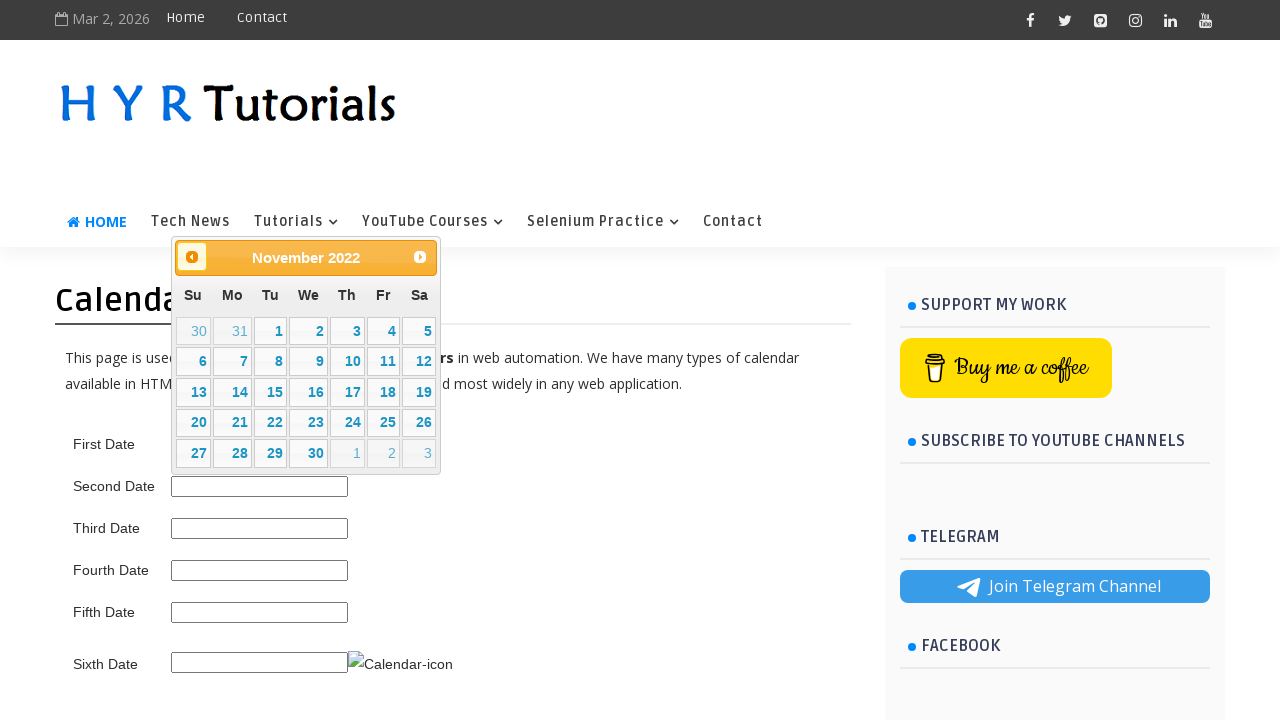

Retrieved updated calendar month/year: November 2022
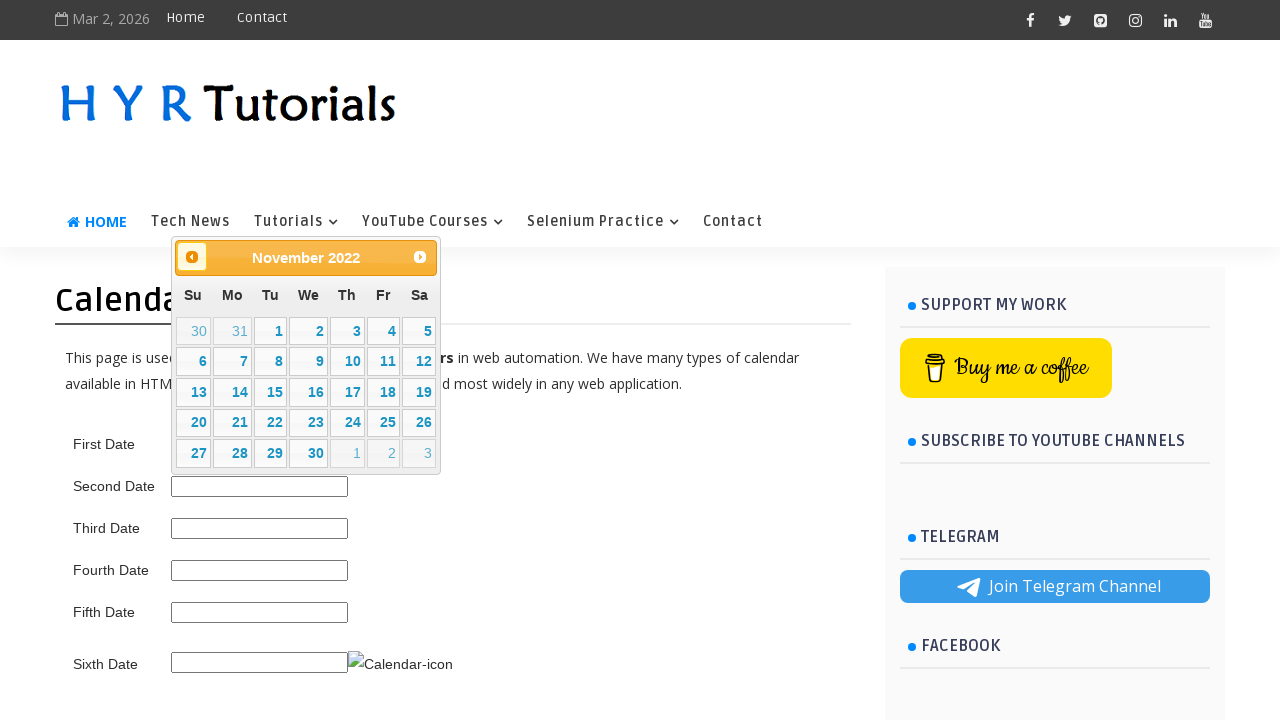

Clicked previous month button to navigate backward at (192, 257) on .ui-datepicker-prev
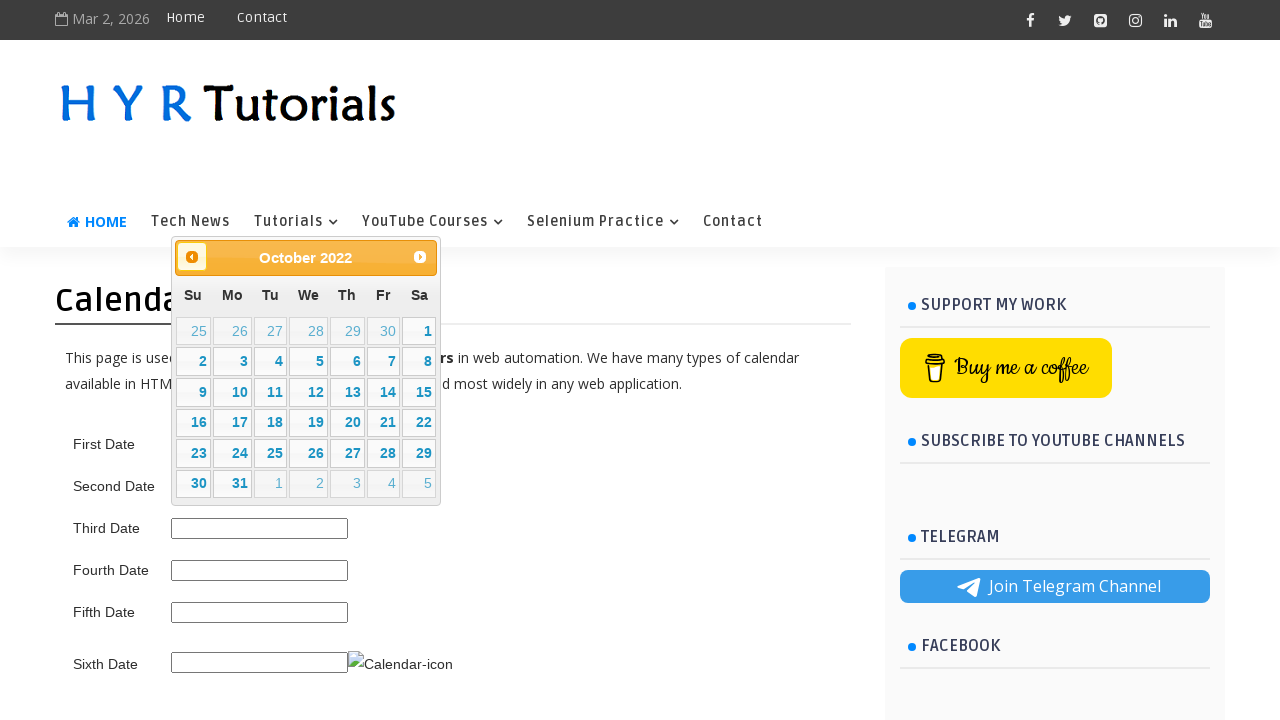

Retrieved updated calendar month/year: October 2022
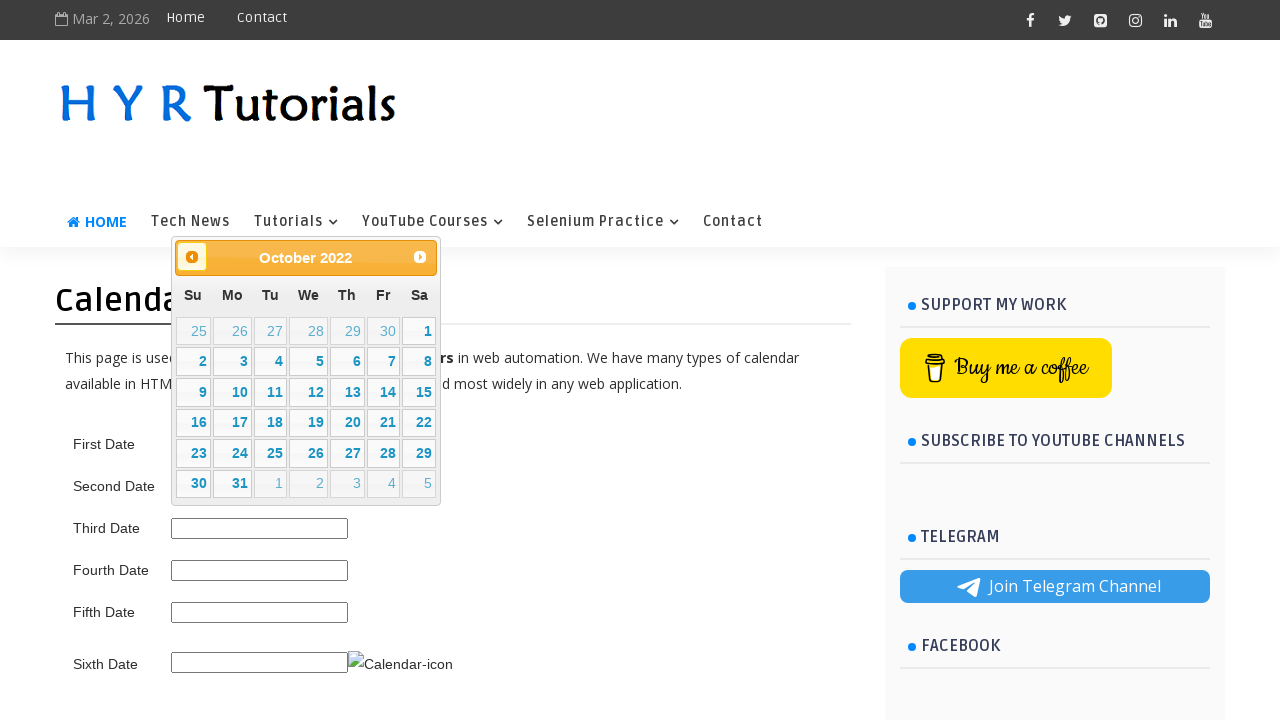

Clicked previous month button to navigate backward at (192, 257) on .ui-datepicker-prev
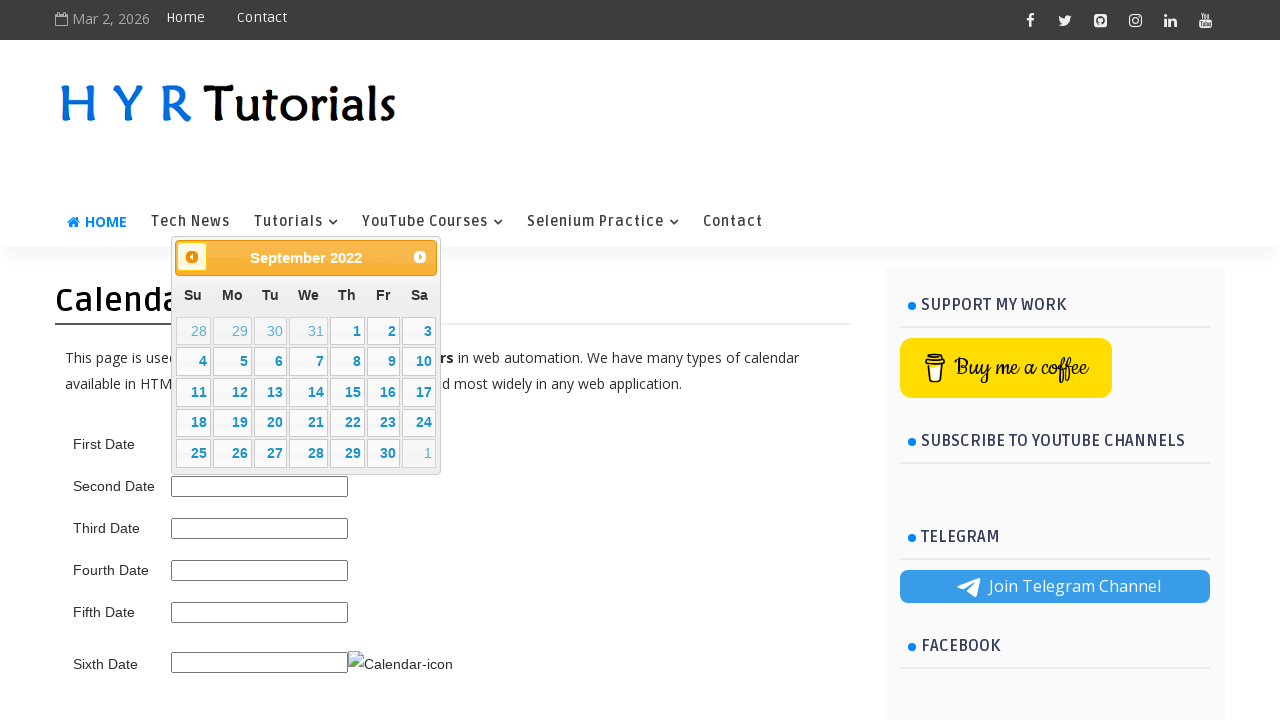

Retrieved updated calendar month/year: September 2022
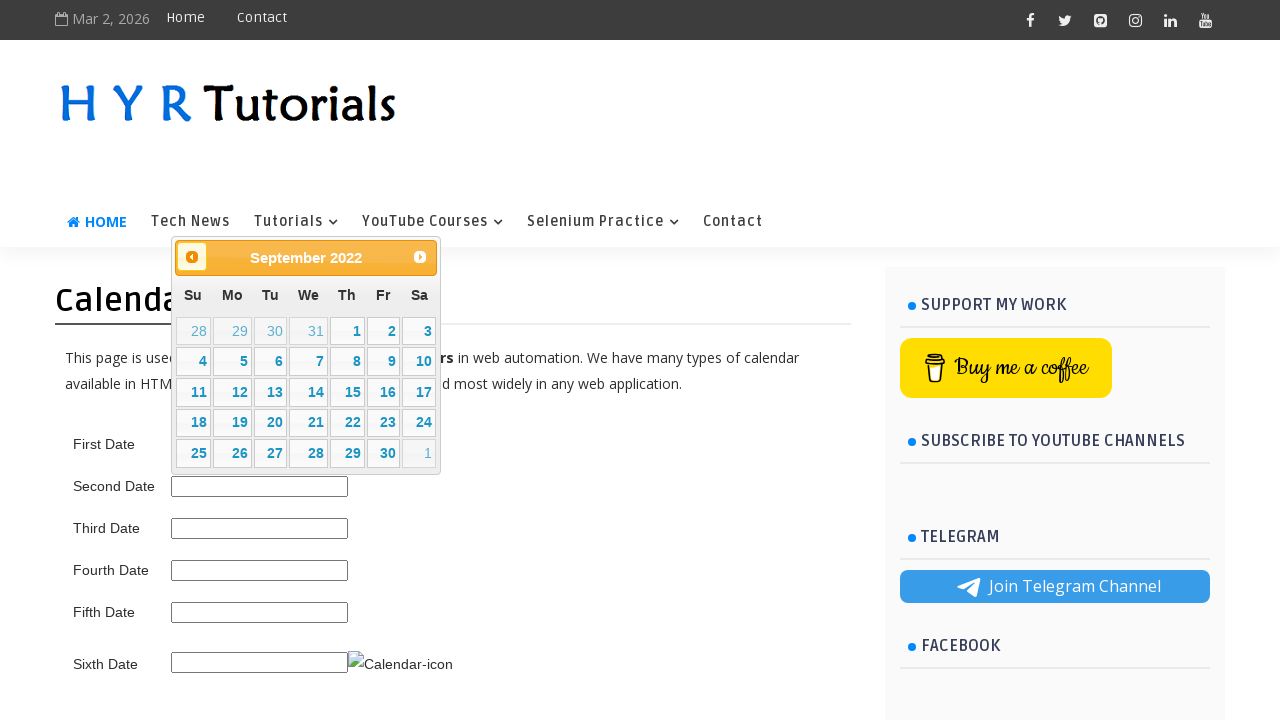

Clicked previous month button to navigate backward at (192, 257) on .ui-datepicker-prev
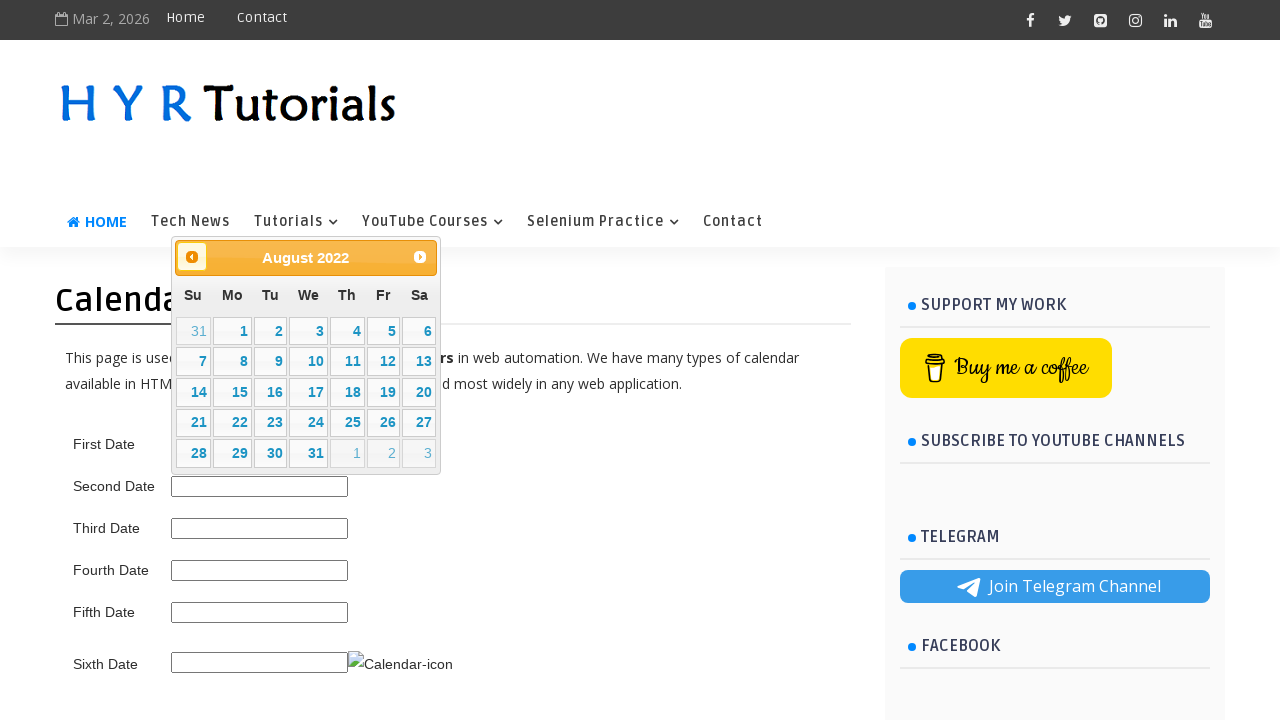

Retrieved updated calendar month/year: August 2022
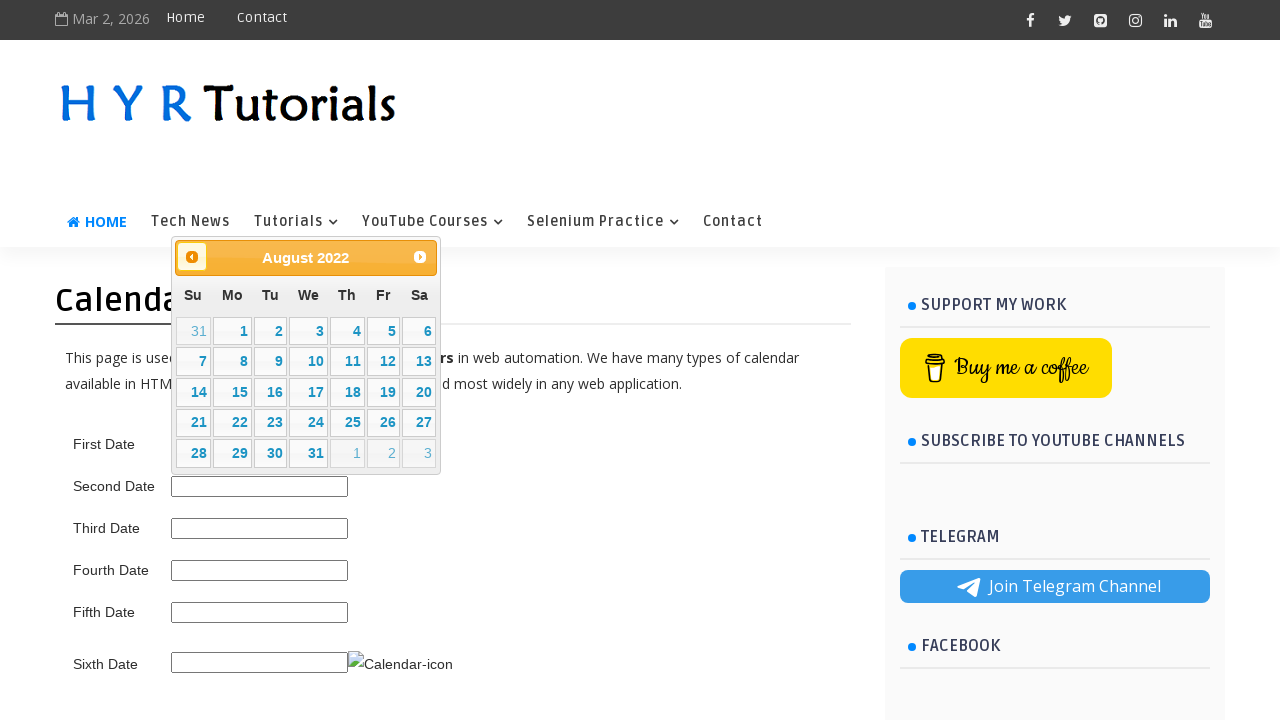

Clicked previous month button to navigate backward at (192, 257) on .ui-datepicker-prev
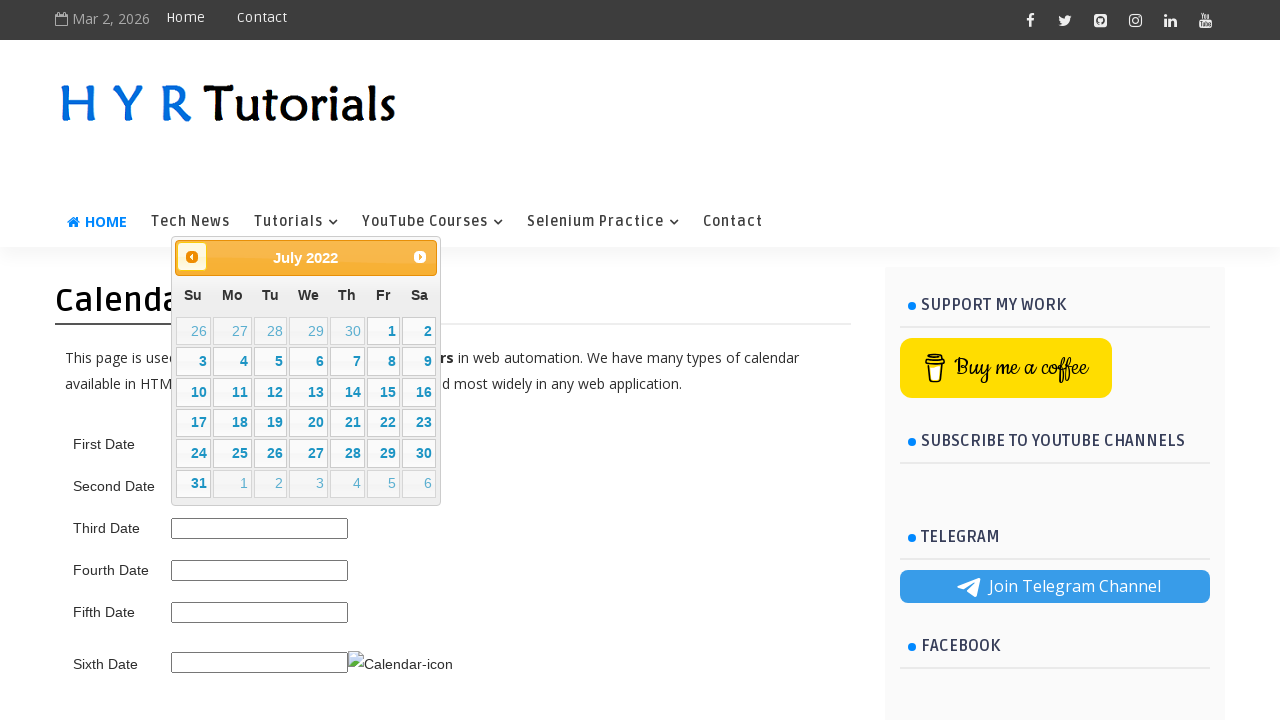

Retrieved updated calendar month/year: July 2022
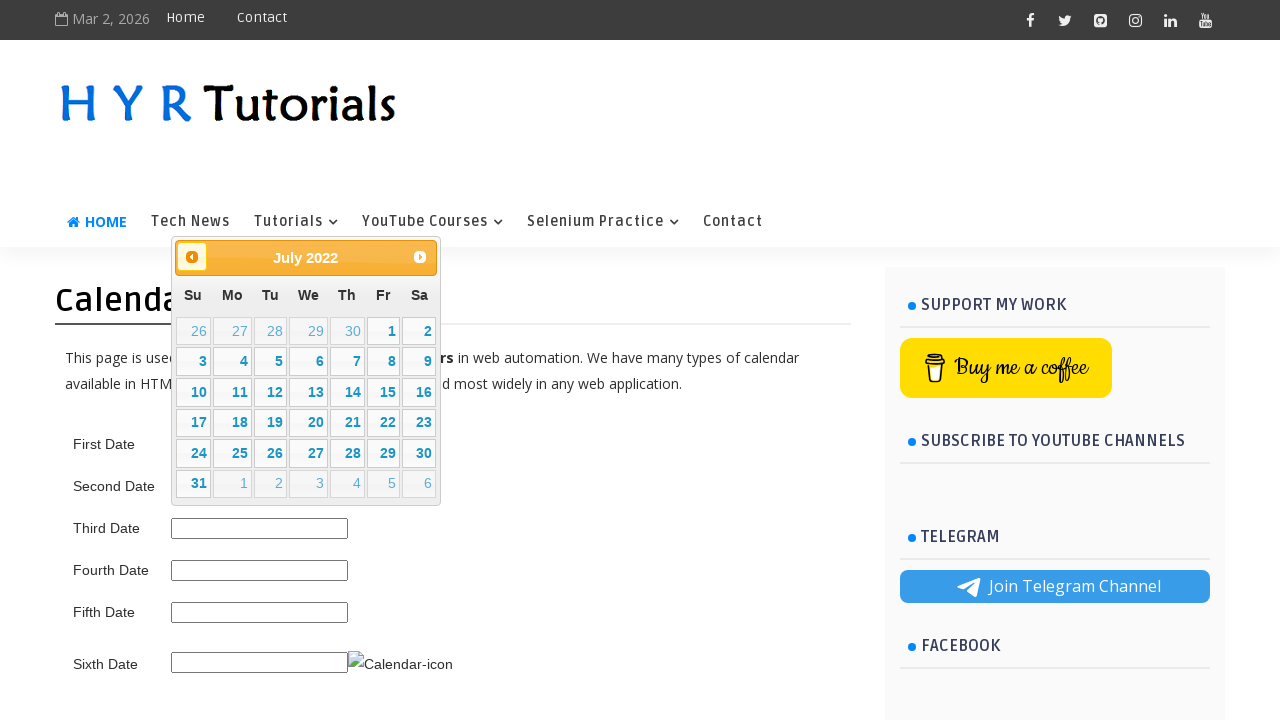

Clicked previous month button to navigate backward at (192, 257) on .ui-datepicker-prev
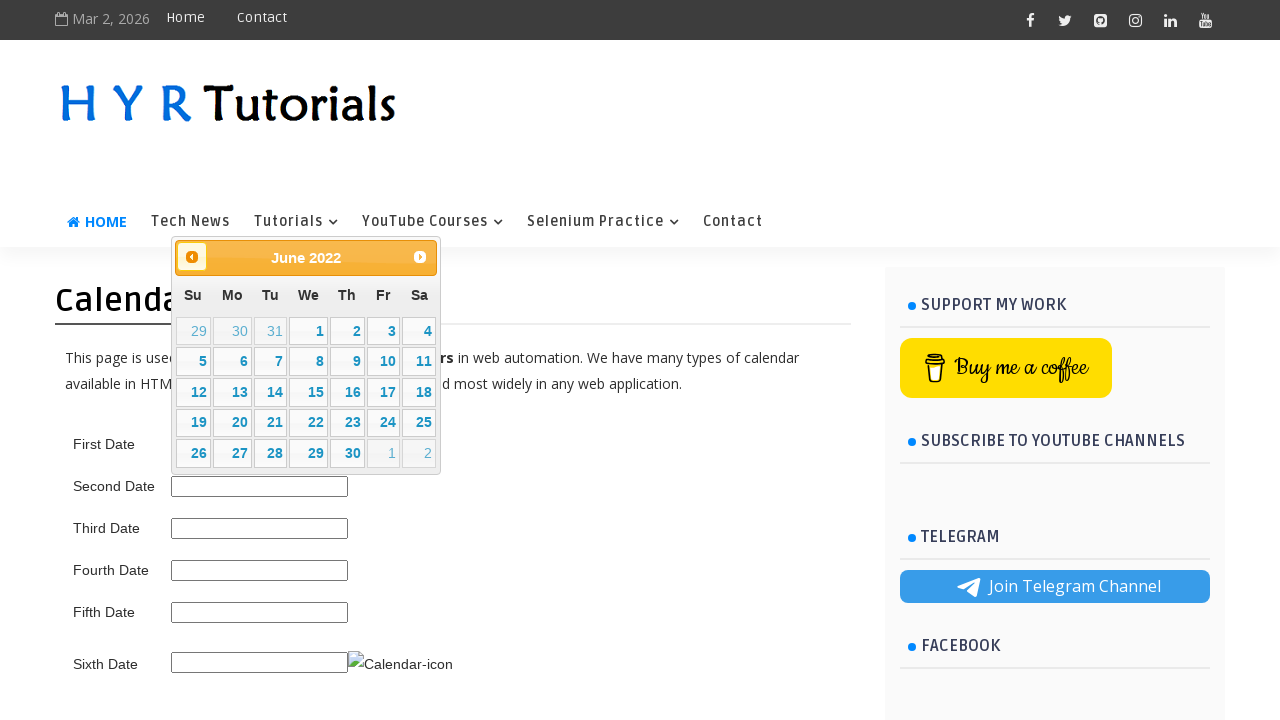

Retrieved updated calendar month/year: June 2022
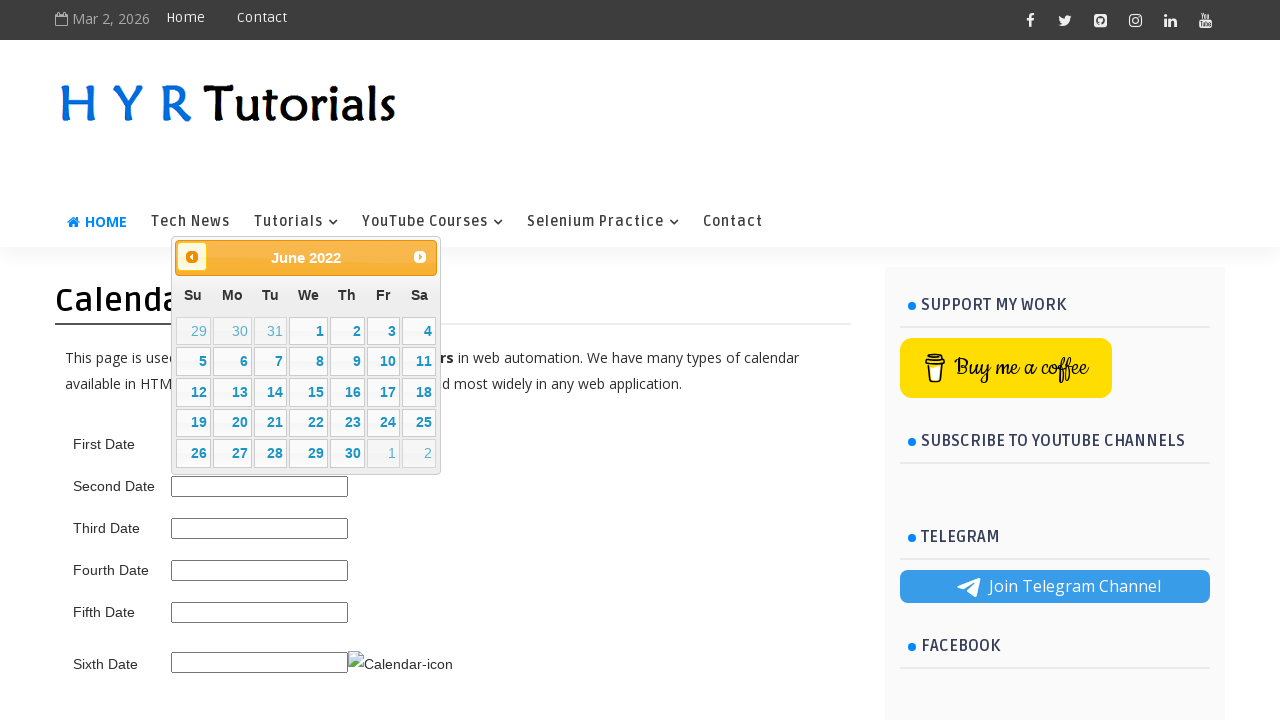

Clicked previous month button to navigate backward at (192, 257) on .ui-datepicker-prev
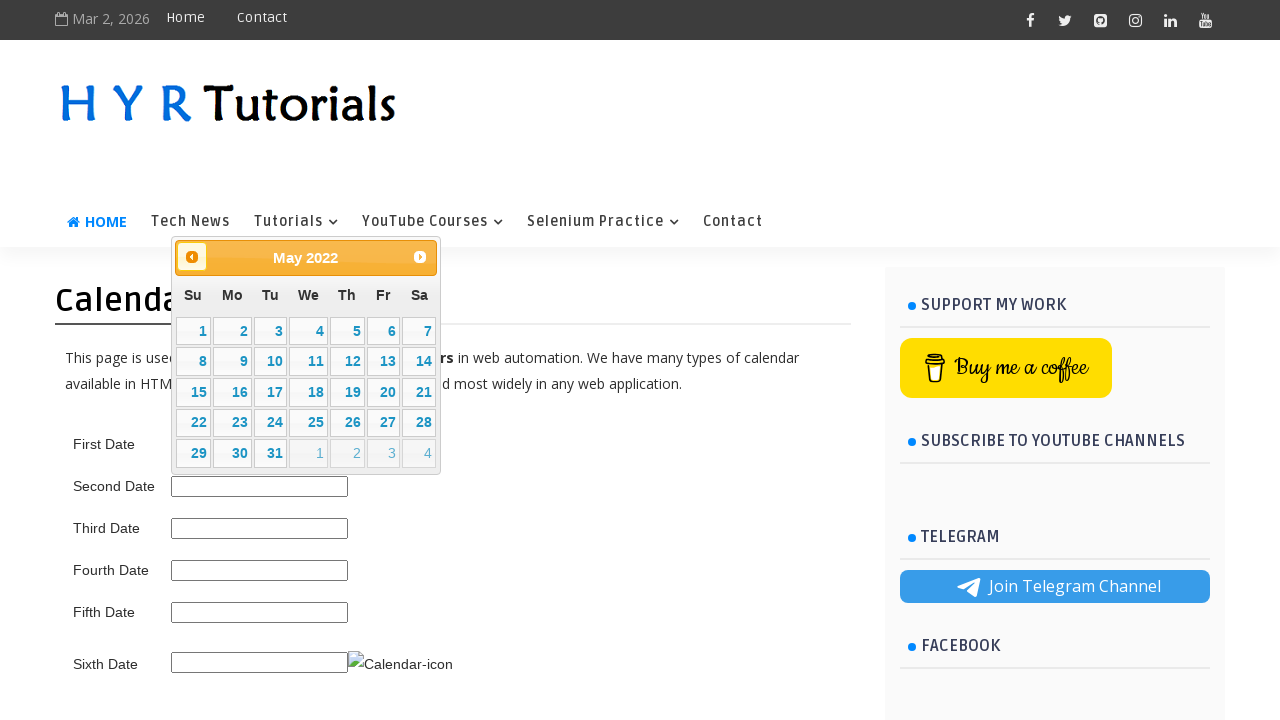

Retrieved updated calendar month/year: May 2022
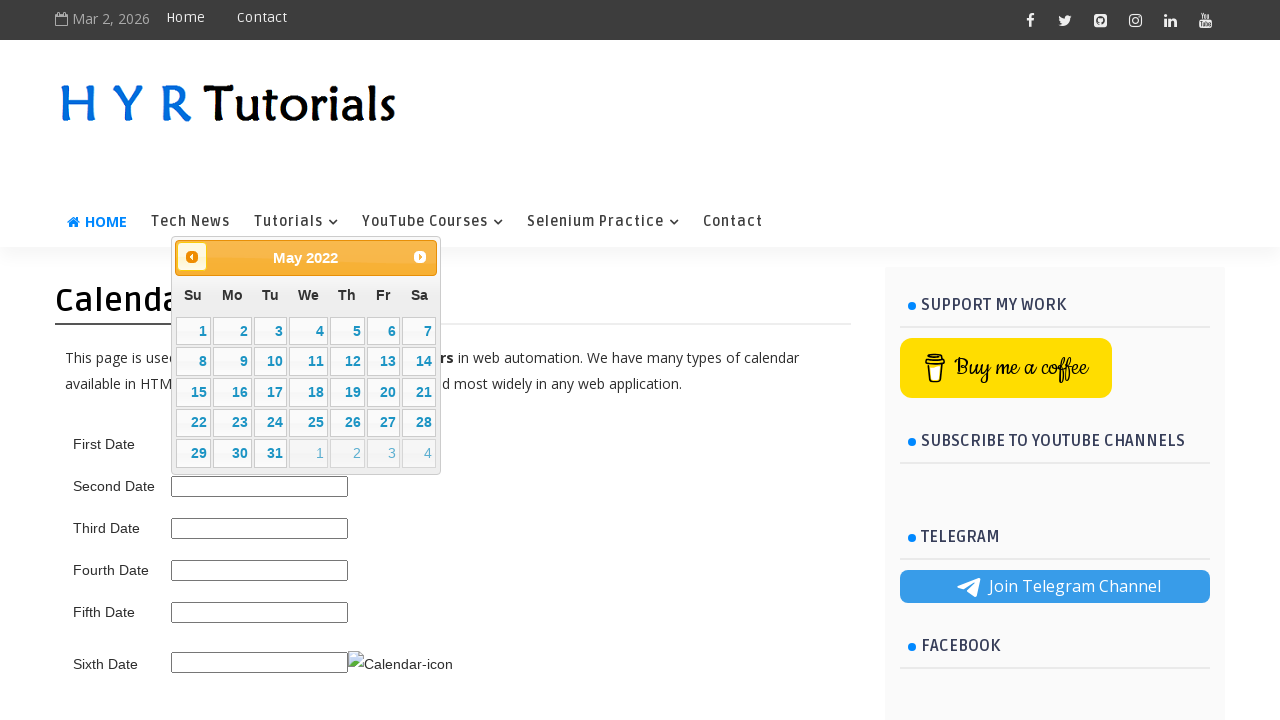

Clicked previous month button to navigate backward at (192, 257) on .ui-datepicker-prev
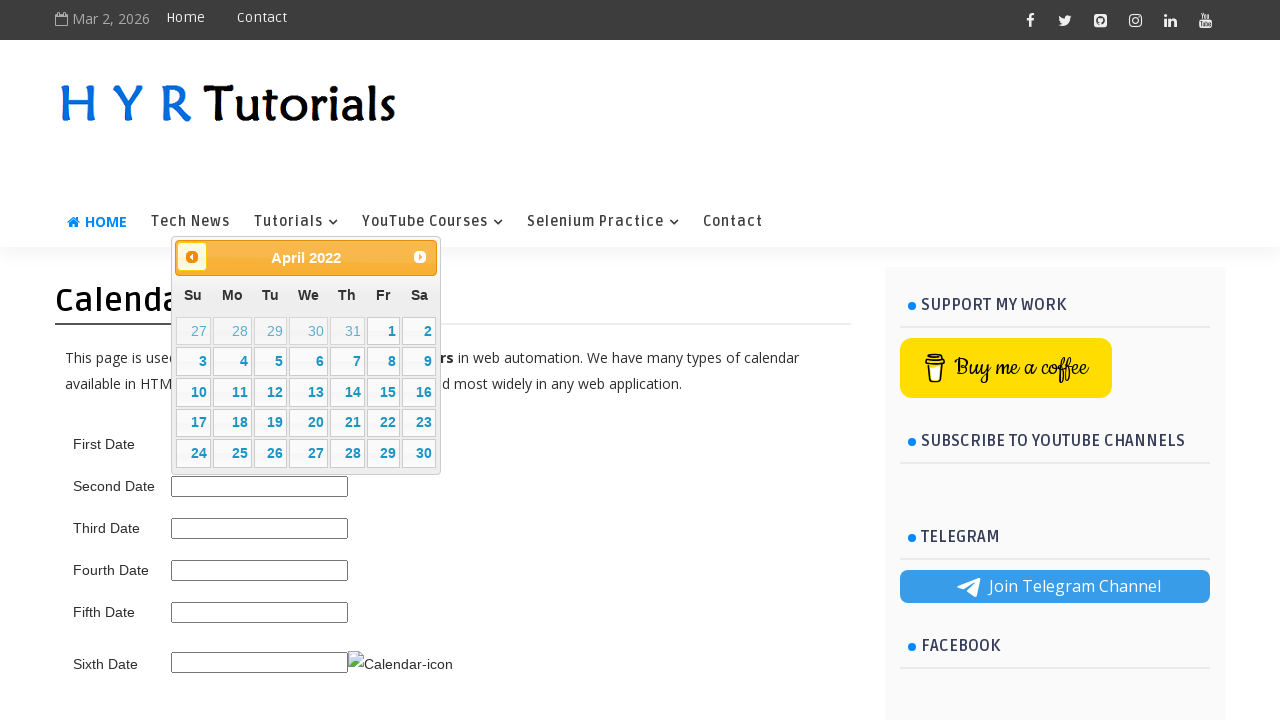

Retrieved updated calendar month/year: April 2022
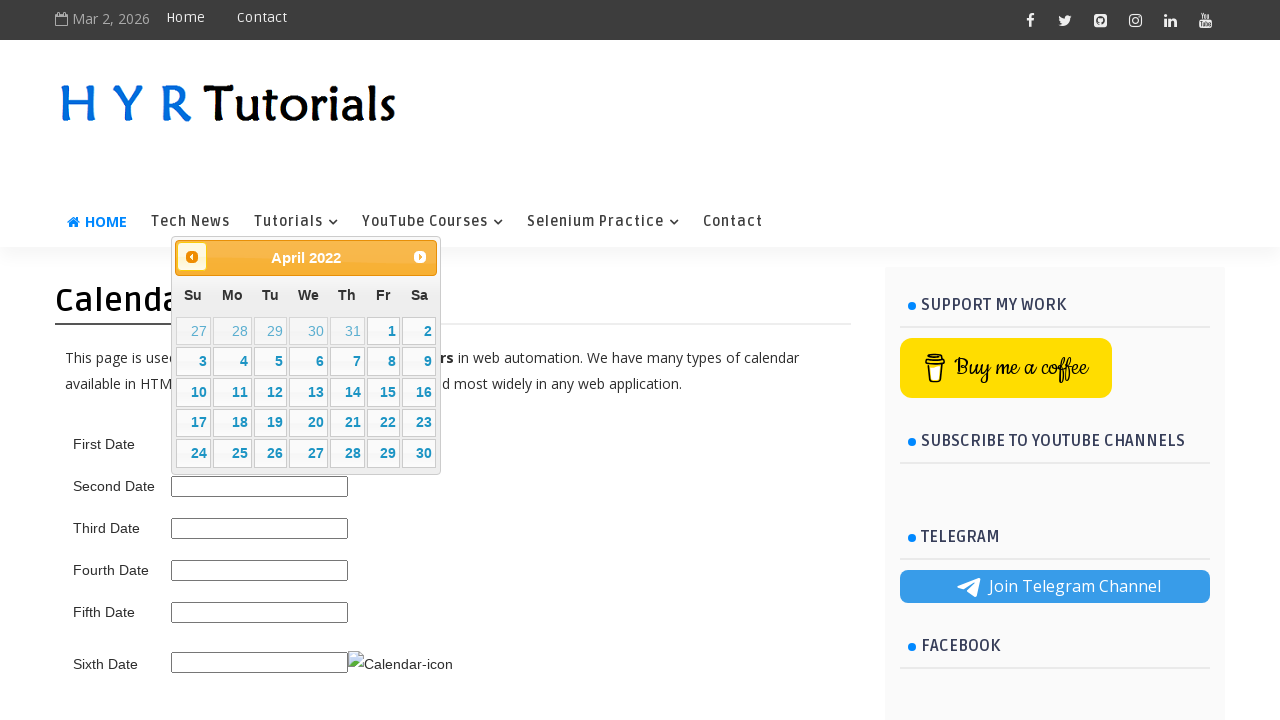

Clicked previous month button to navigate backward at (192, 257) on .ui-datepicker-prev
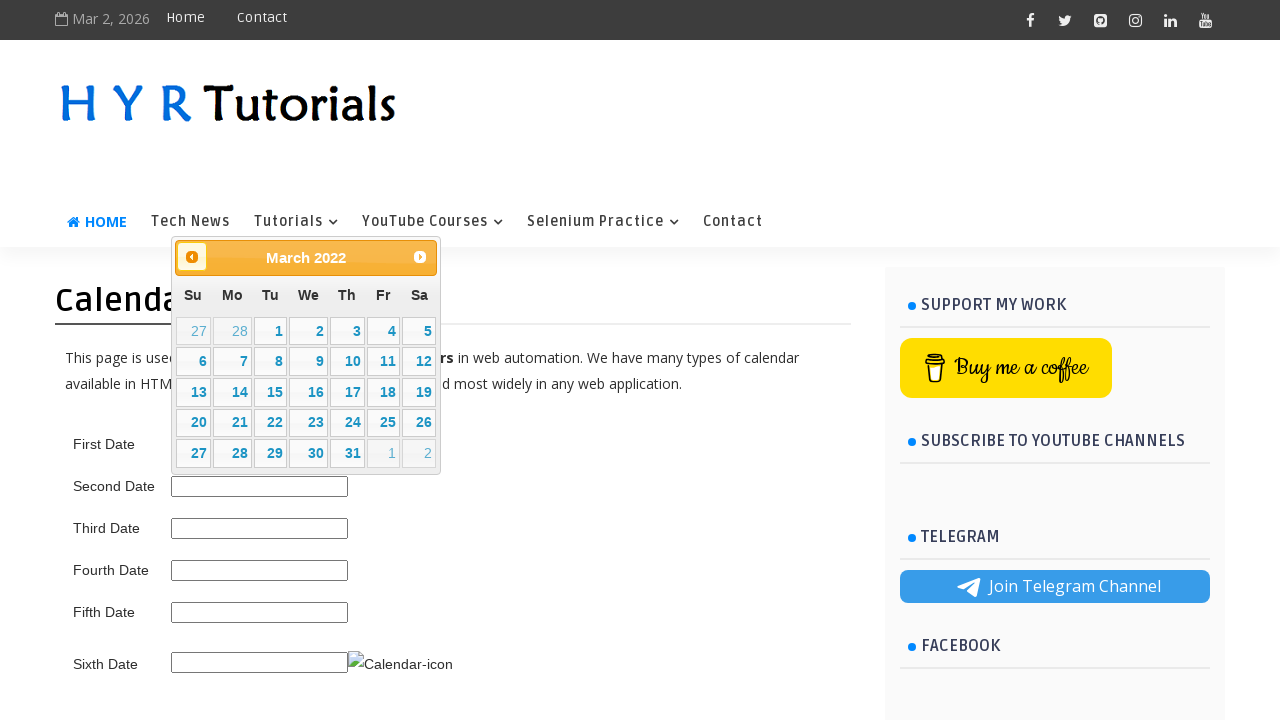

Retrieved updated calendar month/year: March 2022
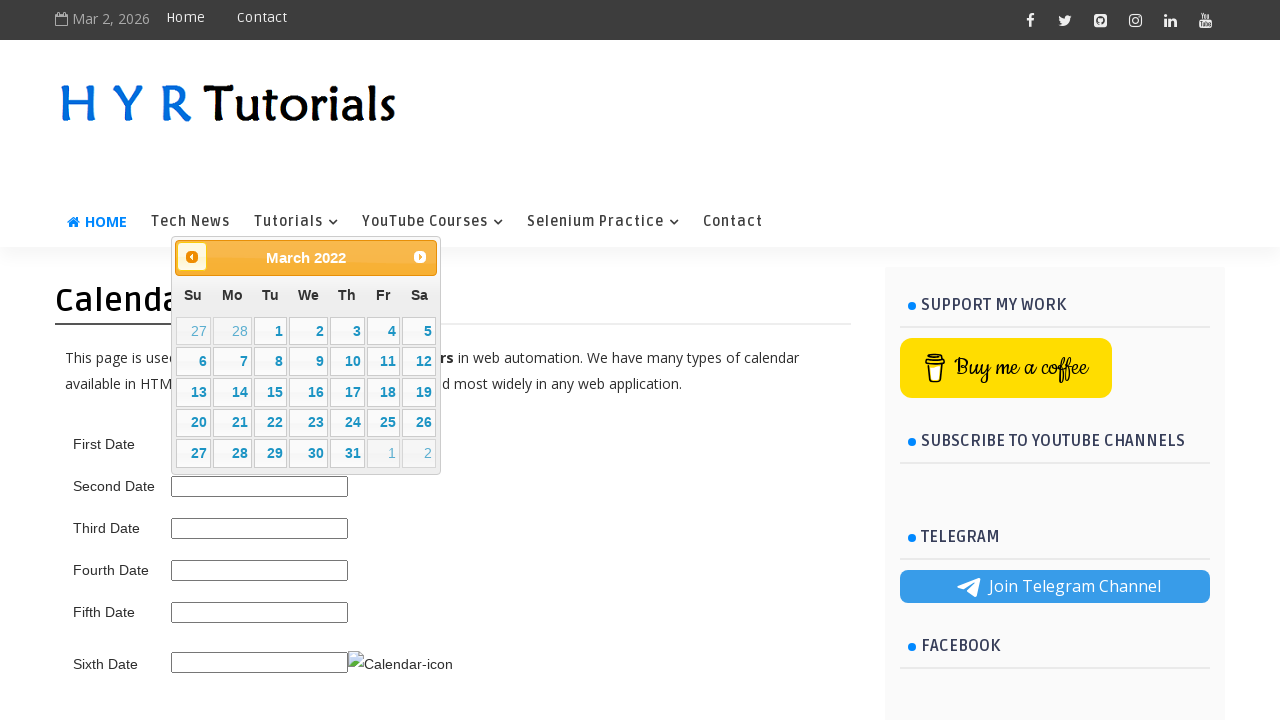

Clicked previous month button to navigate backward at (192, 257) on .ui-datepicker-prev
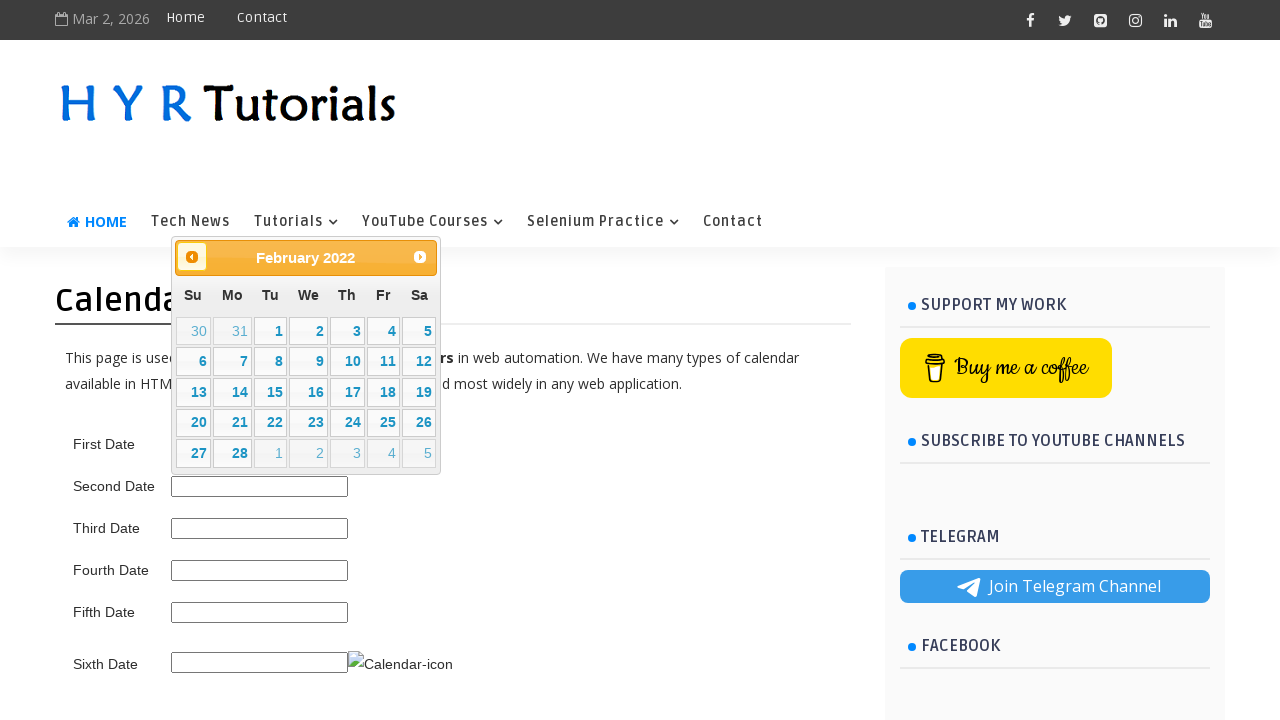

Retrieved updated calendar month/year: February 2022
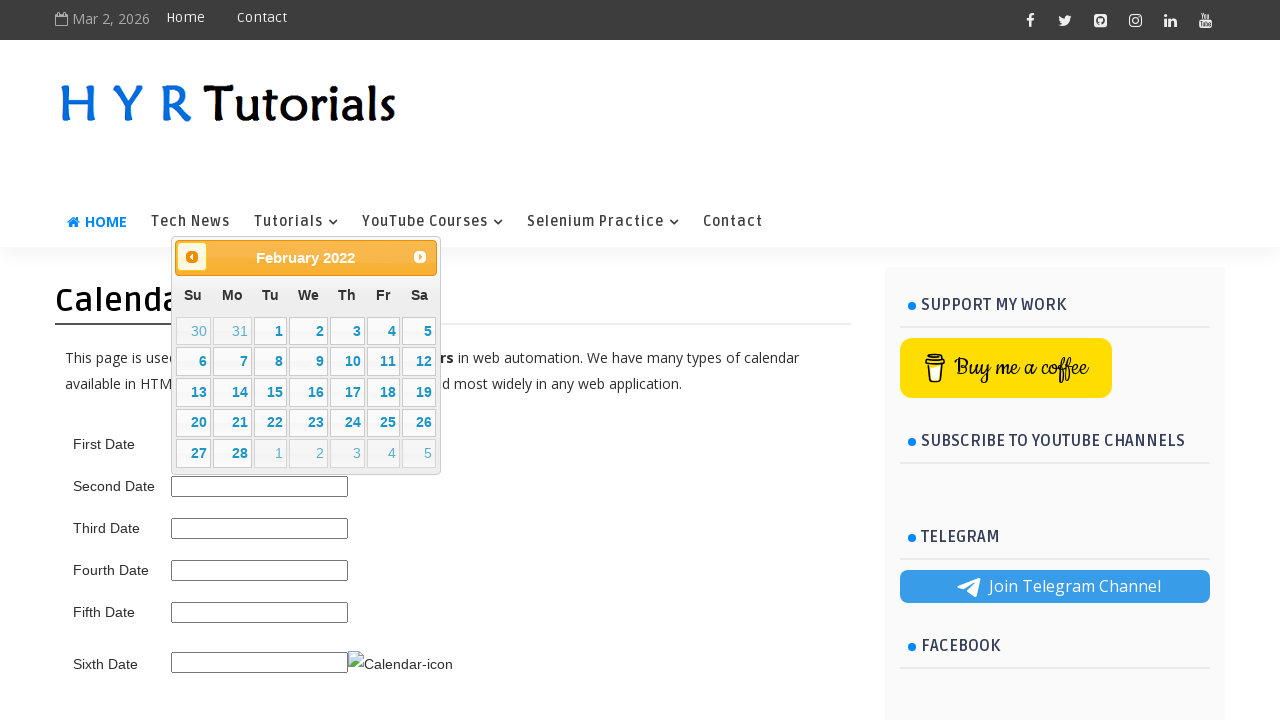

Clicked previous month button to navigate backward at (192, 257) on .ui-datepicker-prev
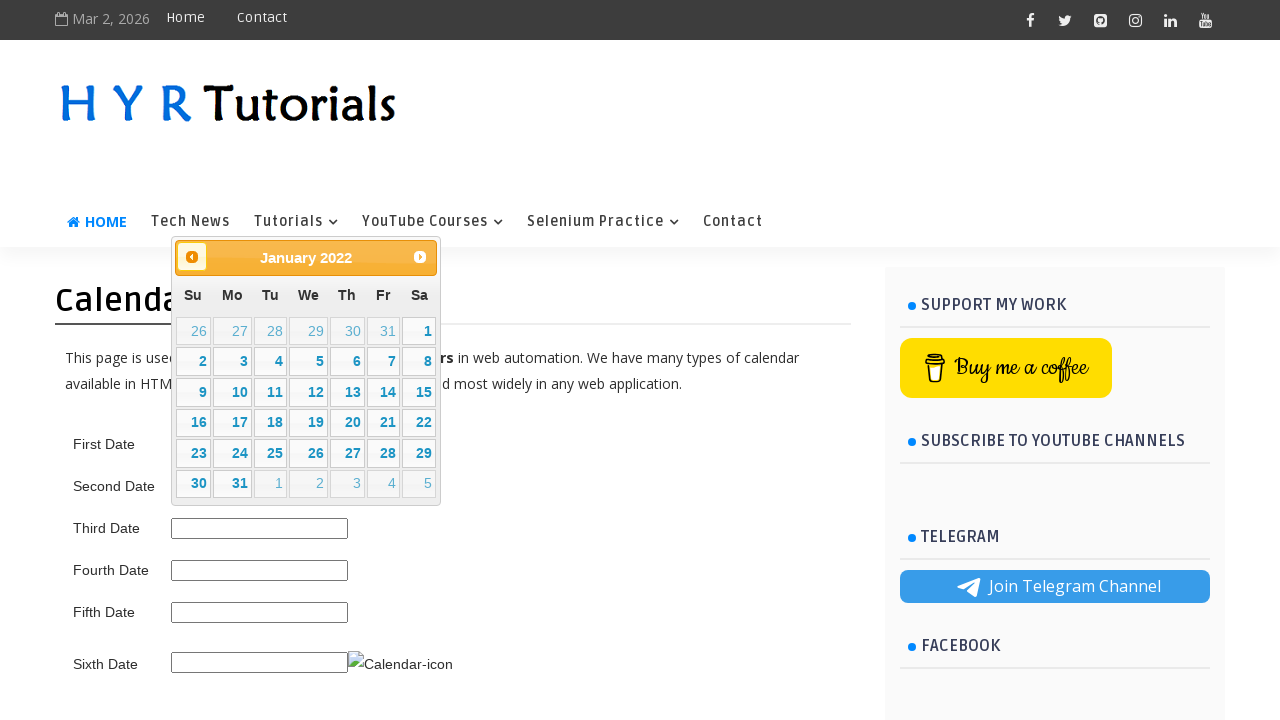

Retrieved updated calendar month/year: January 2022
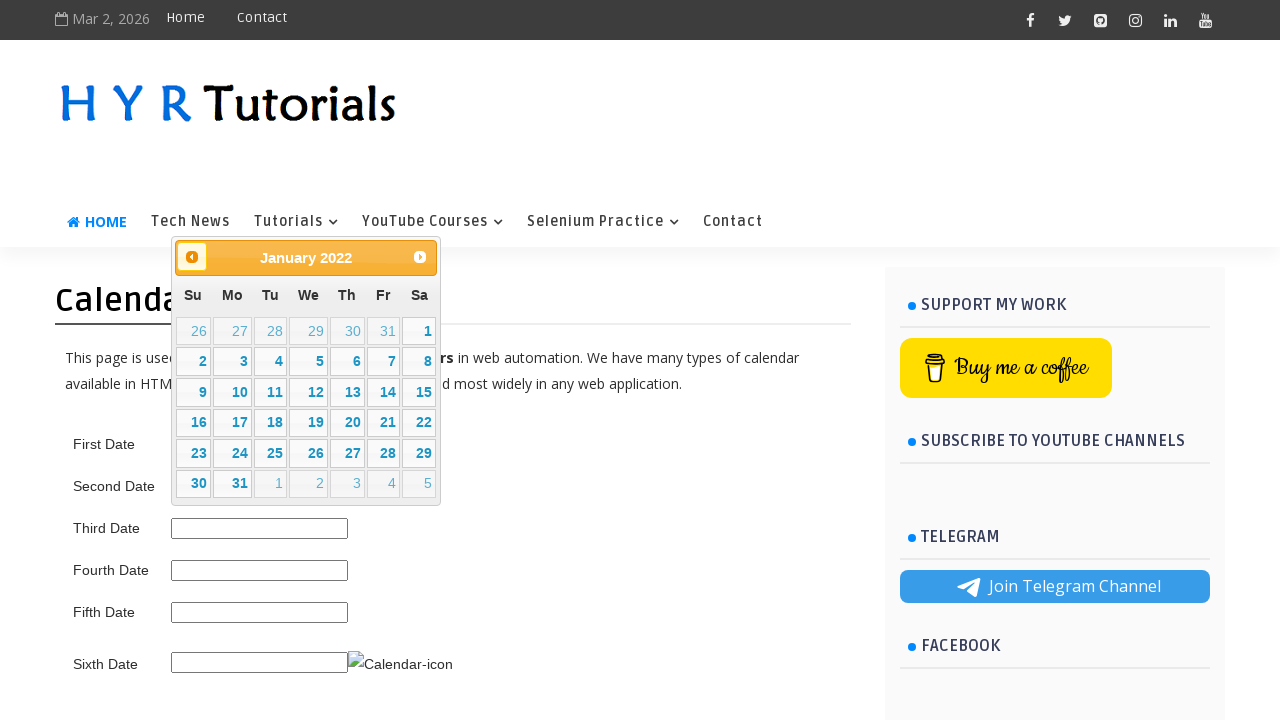

Clicked previous month button to navigate backward at (192, 257) on .ui-datepicker-prev
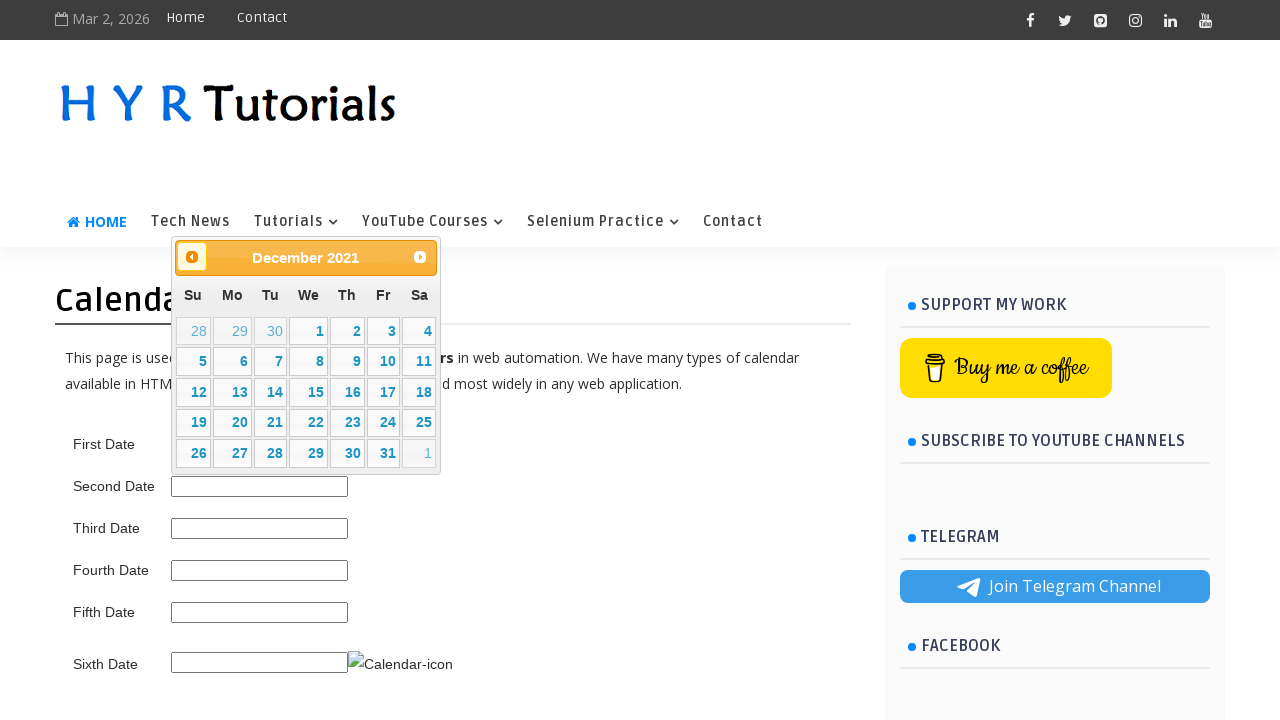

Retrieved updated calendar month/year: December 2021
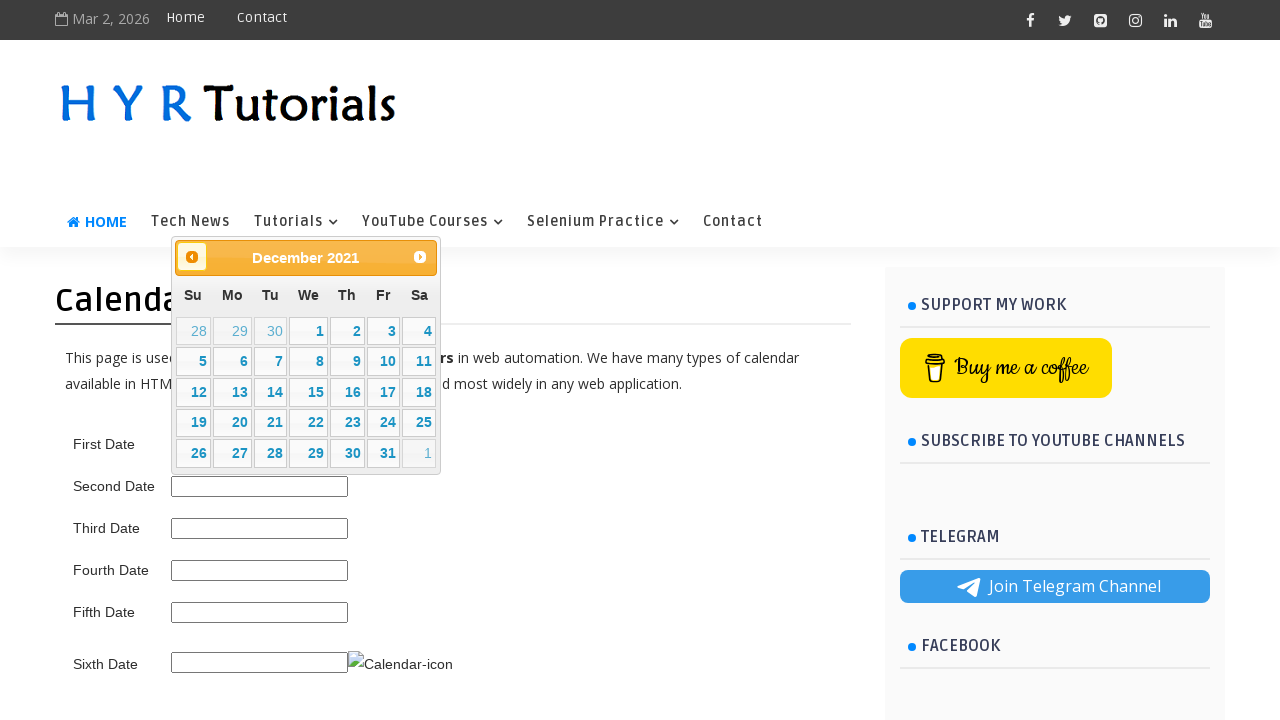

Clicked previous month button to navigate backward at (192, 257) on .ui-datepicker-prev
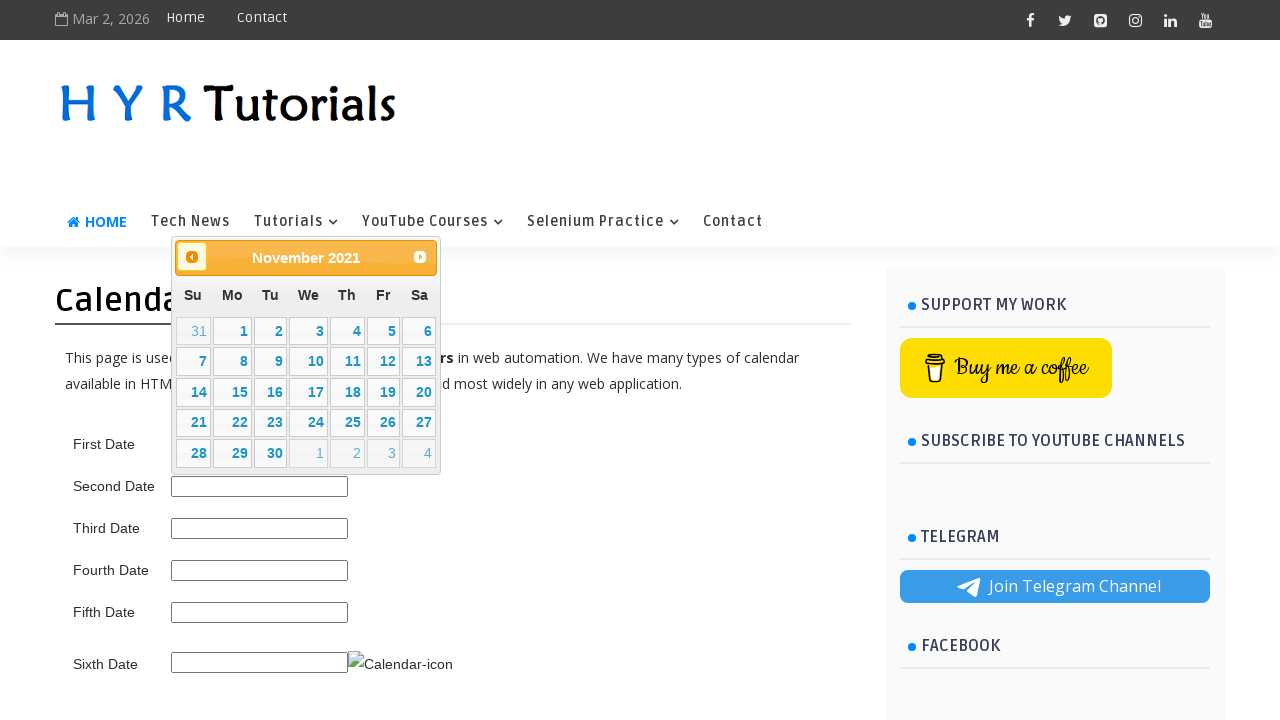

Retrieved updated calendar month/year: November 2021
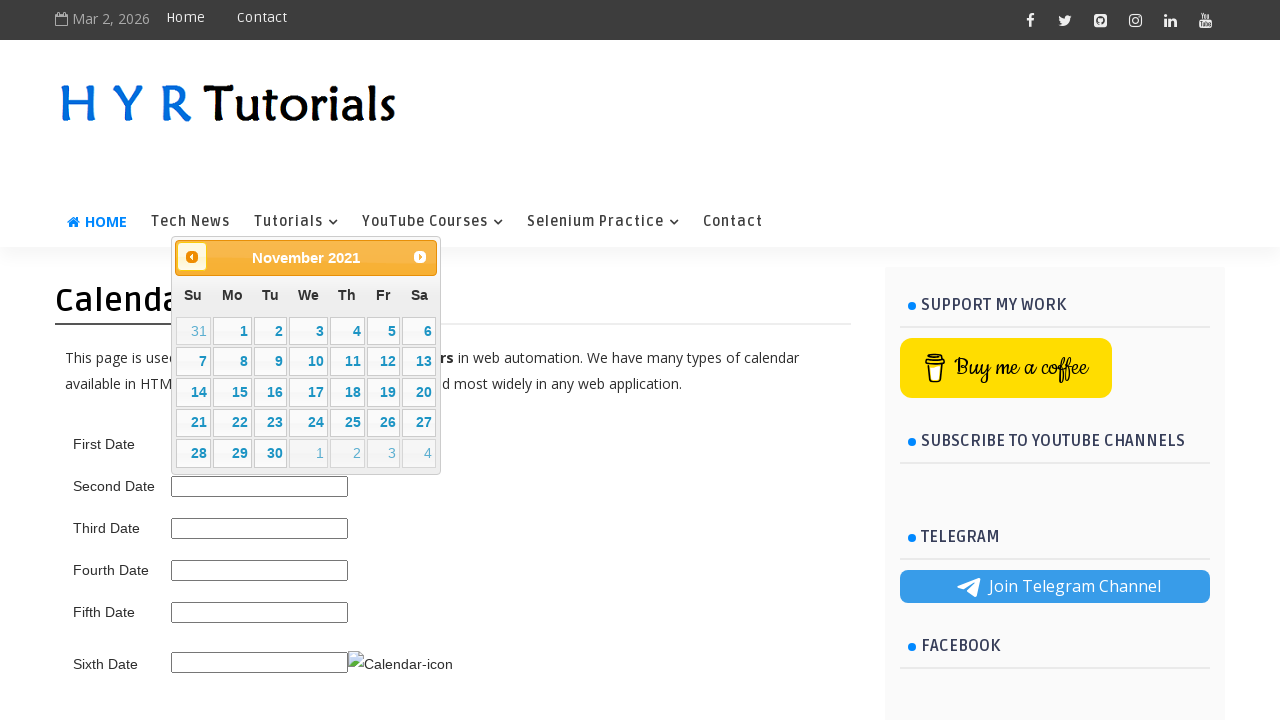

Clicked previous month button to navigate backward at (192, 257) on .ui-datepicker-prev
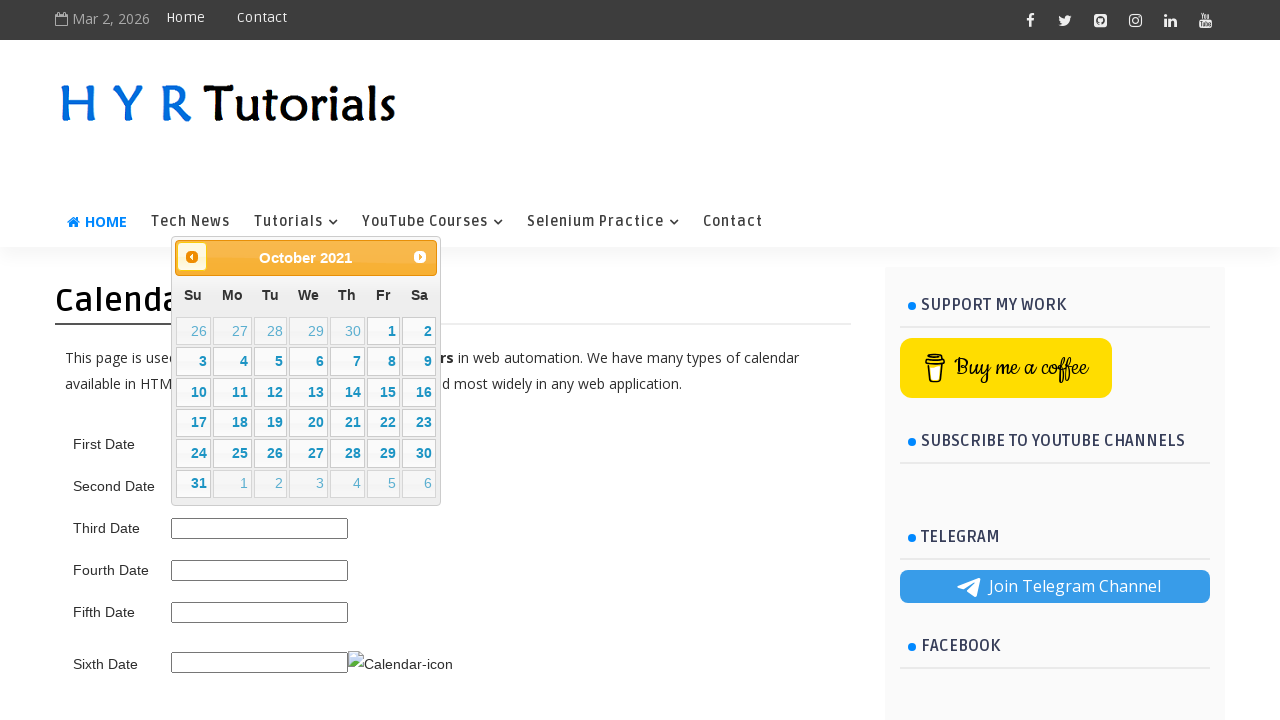

Retrieved updated calendar month/year: October 2021
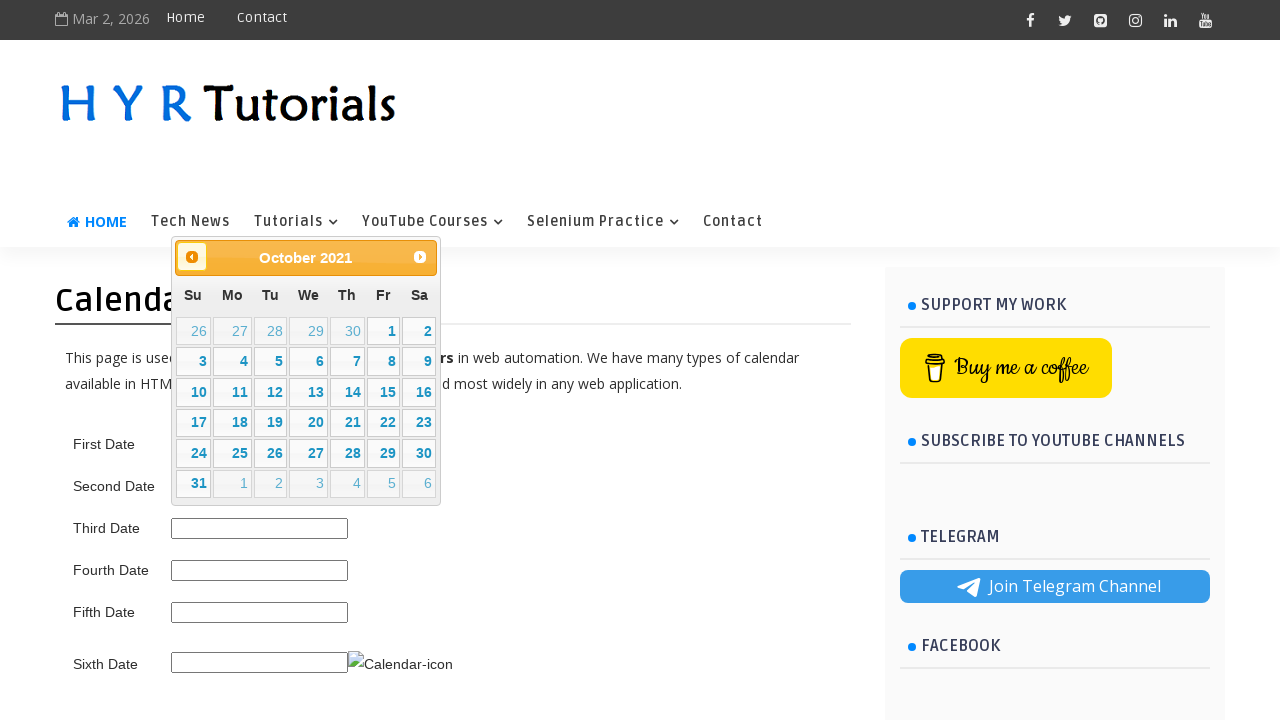

Clicked previous month button to navigate backward at (192, 257) on .ui-datepicker-prev
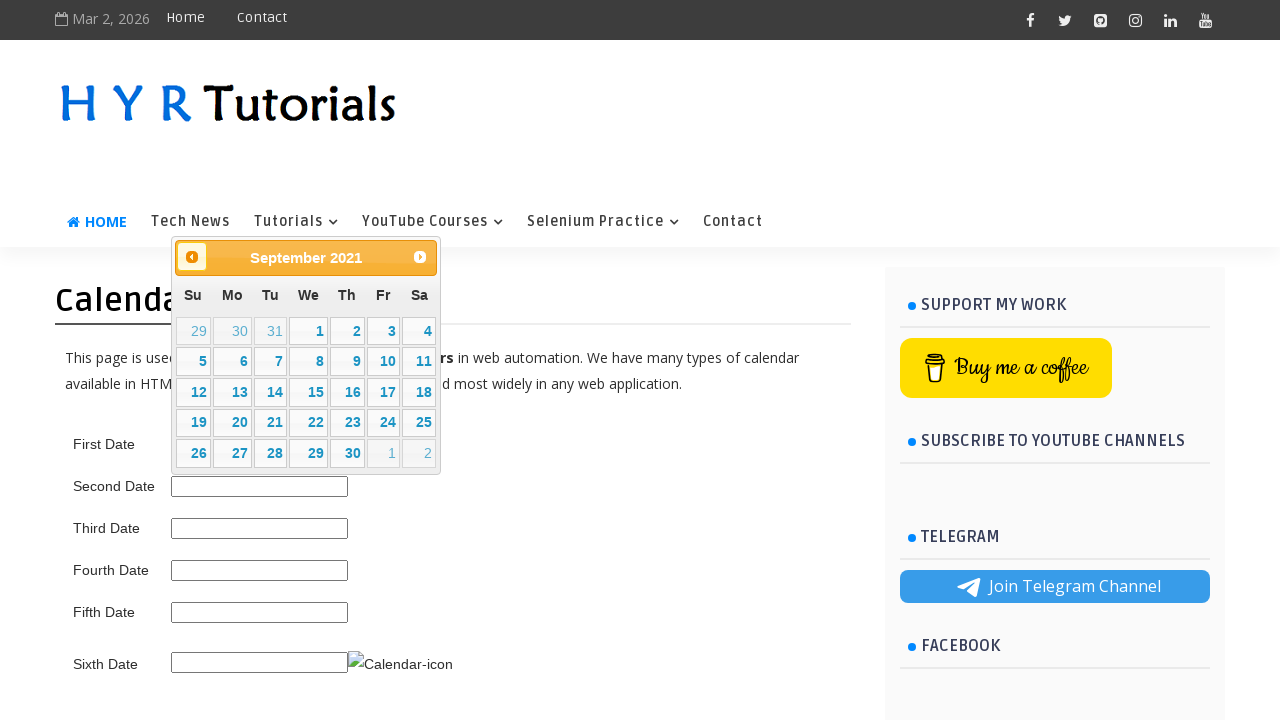

Retrieved updated calendar month/year: September 2021
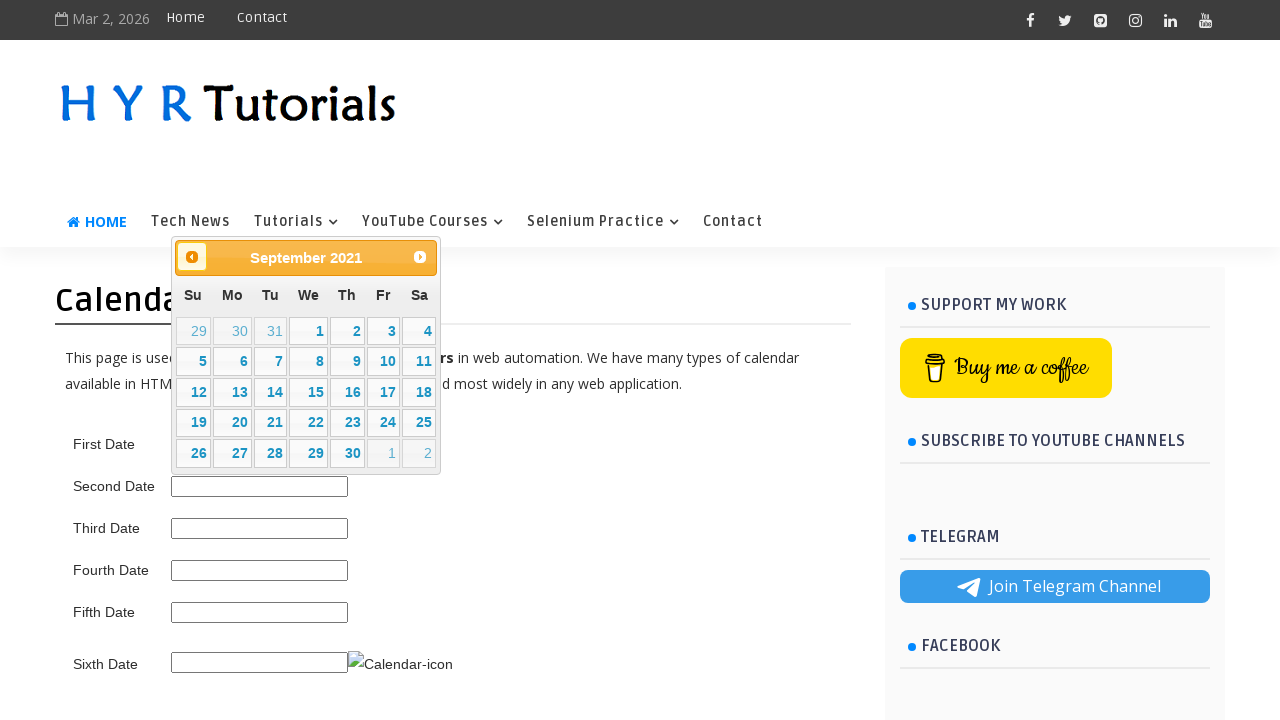

Clicked previous month button to navigate backward at (192, 257) on .ui-datepicker-prev
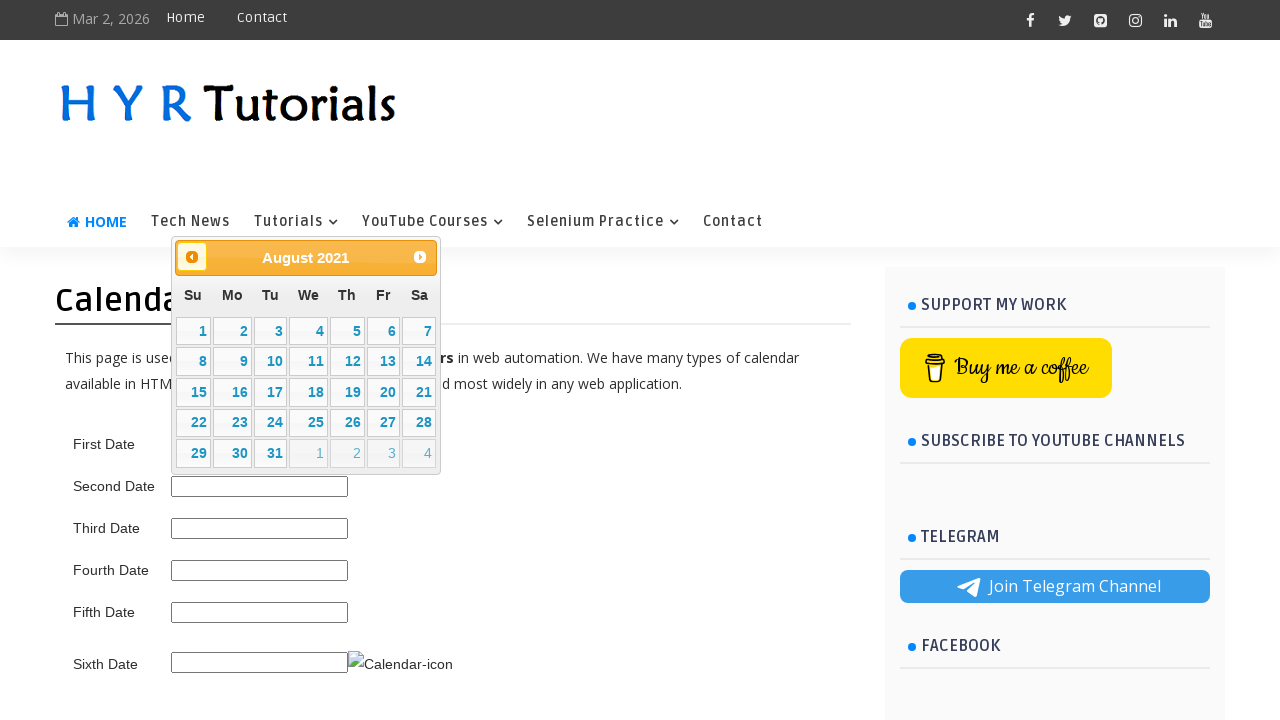

Retrieved updated calendar month/year: August 2021
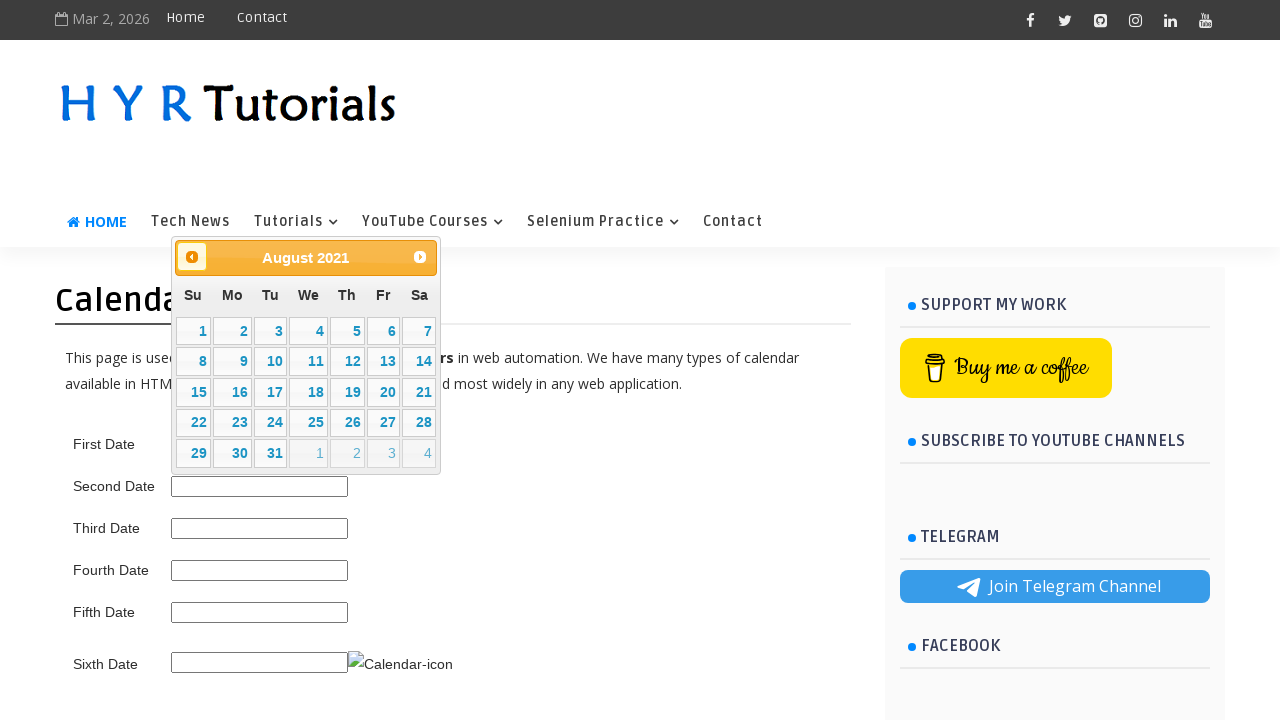

Clicked previous month button to navigate backward at (192, 257) on .ui-datepicker-prev
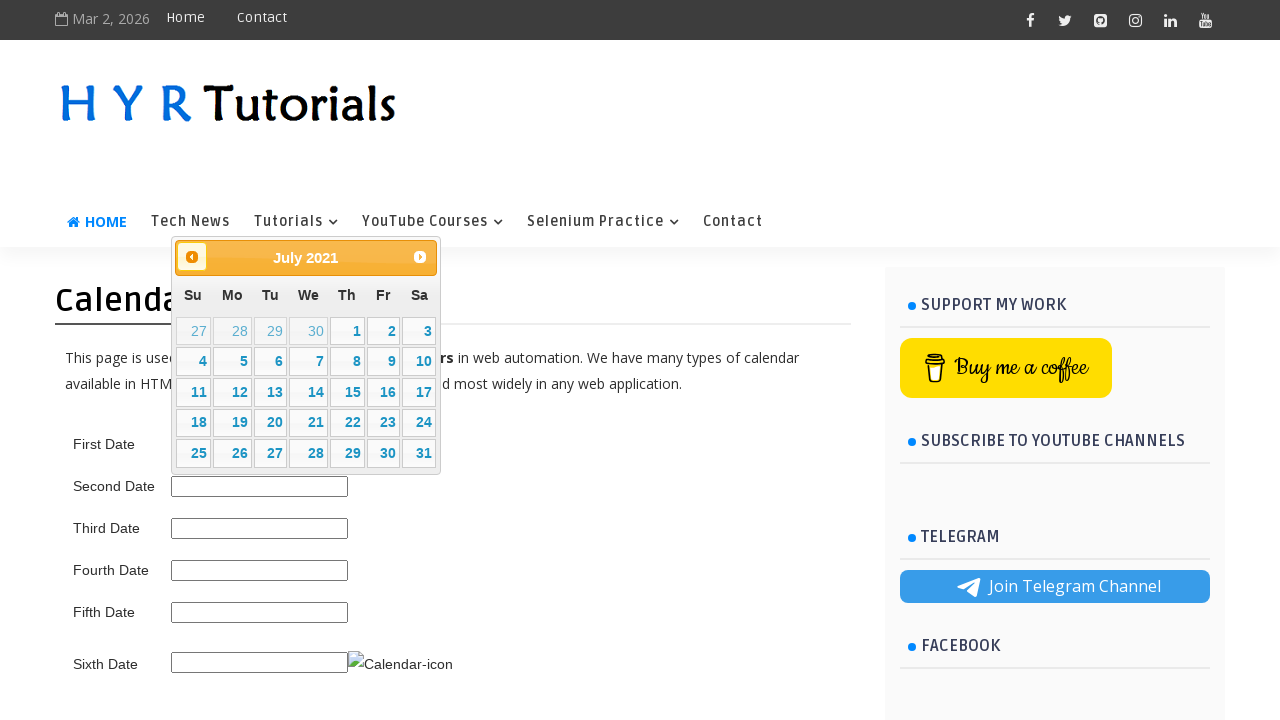

Retrieved updated calendar month/year: July 2021
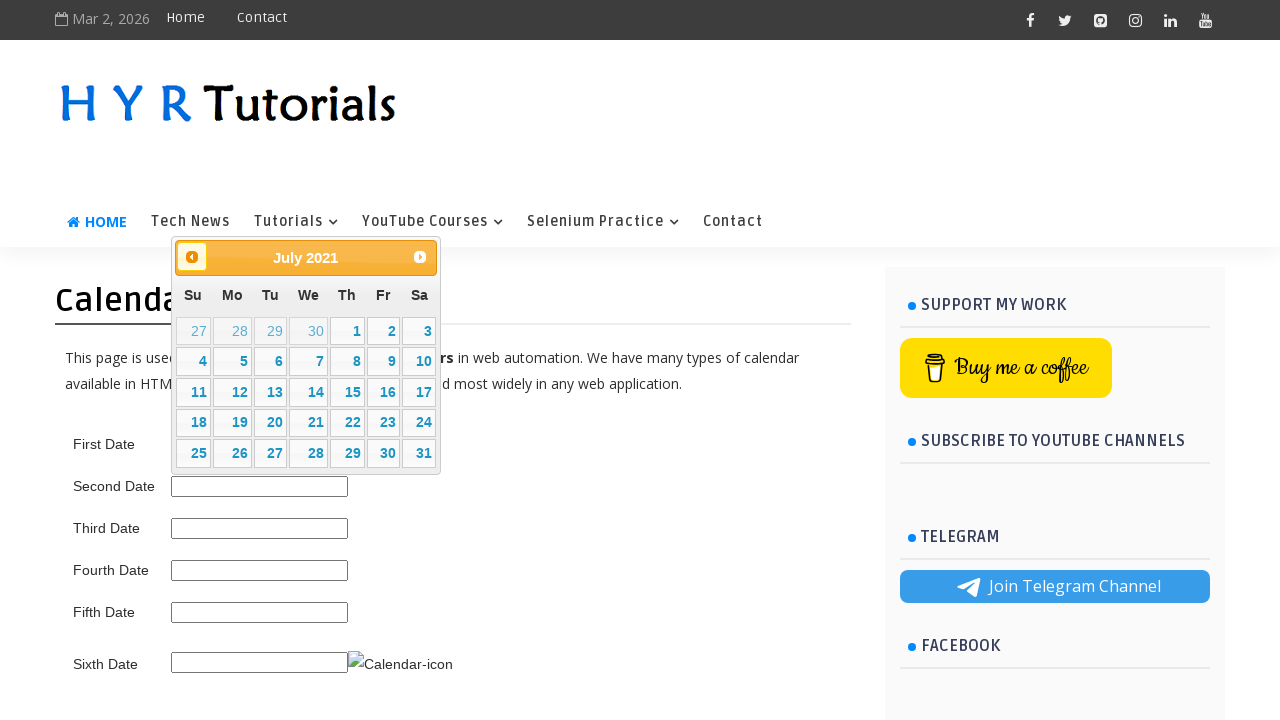

Clicked previous month button to navigate backward at (192, 257) on .ui-datepicker-prev
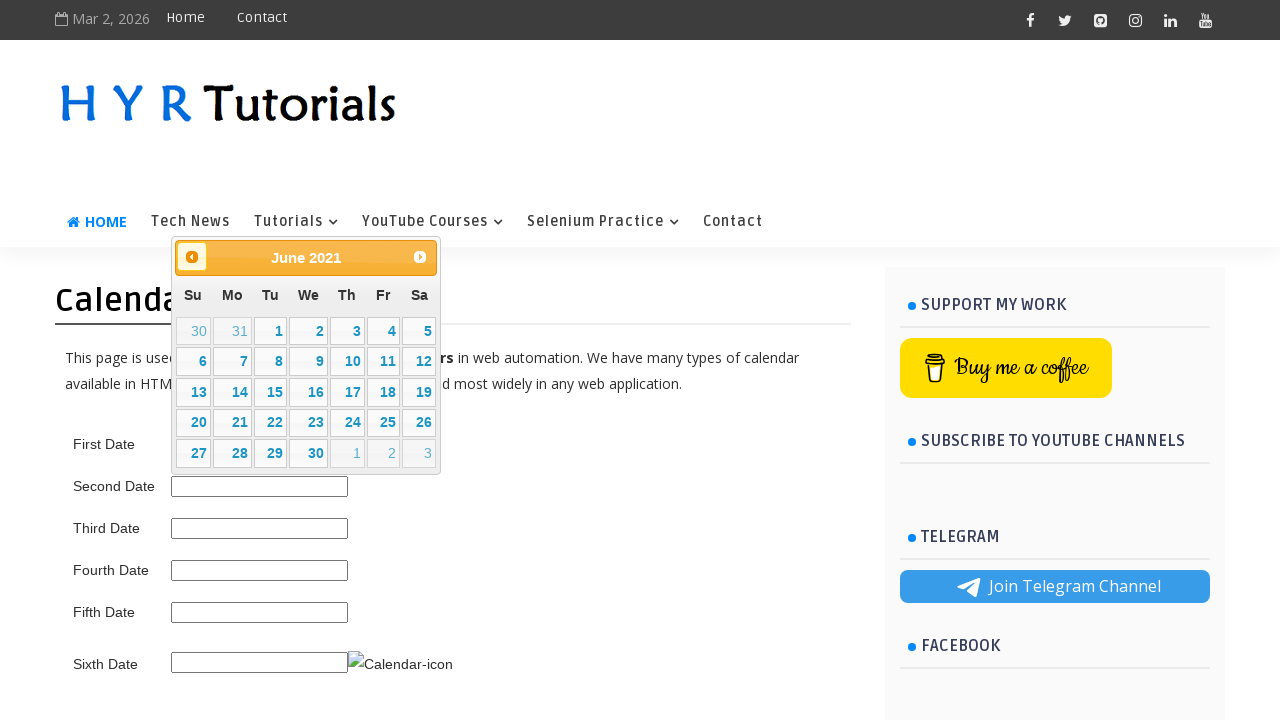

Retrieved updated calendar month/year: June 2021
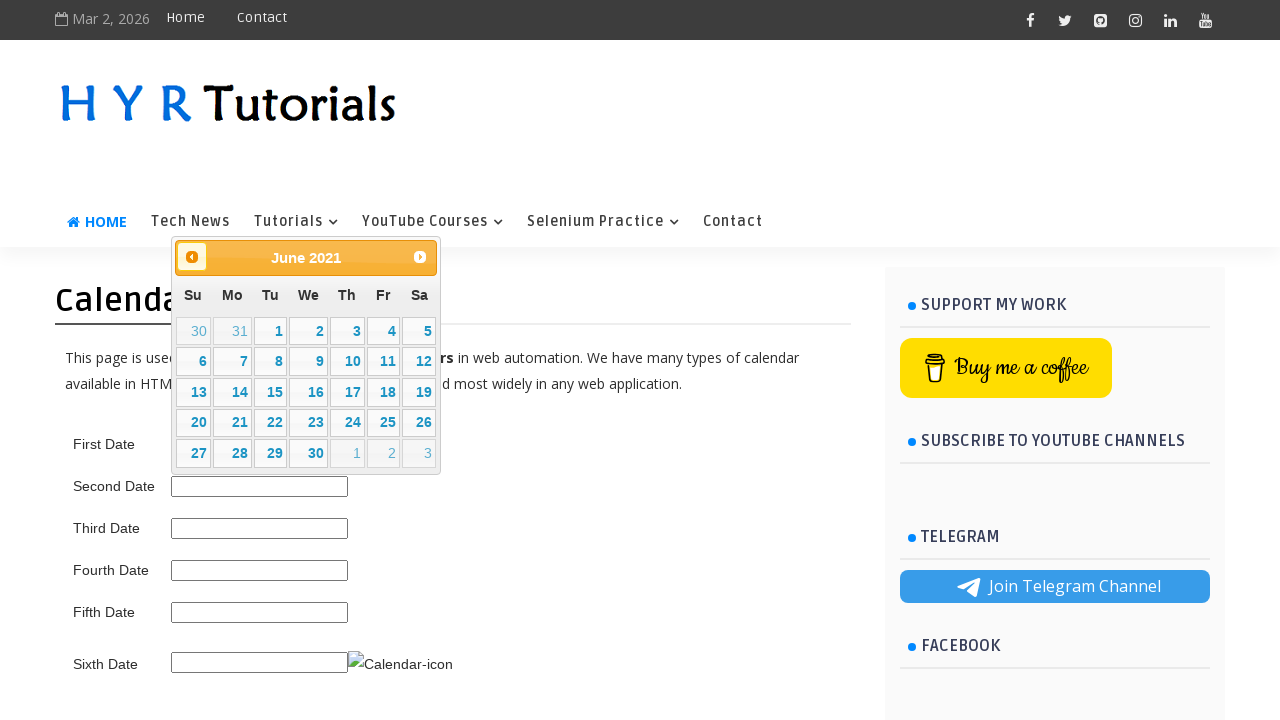

Clicked day 5 in the calendar at (419, 331) on //table[@class='ui-datepicker-calendar']//td[not(contains(@class,'ui-datepicker-
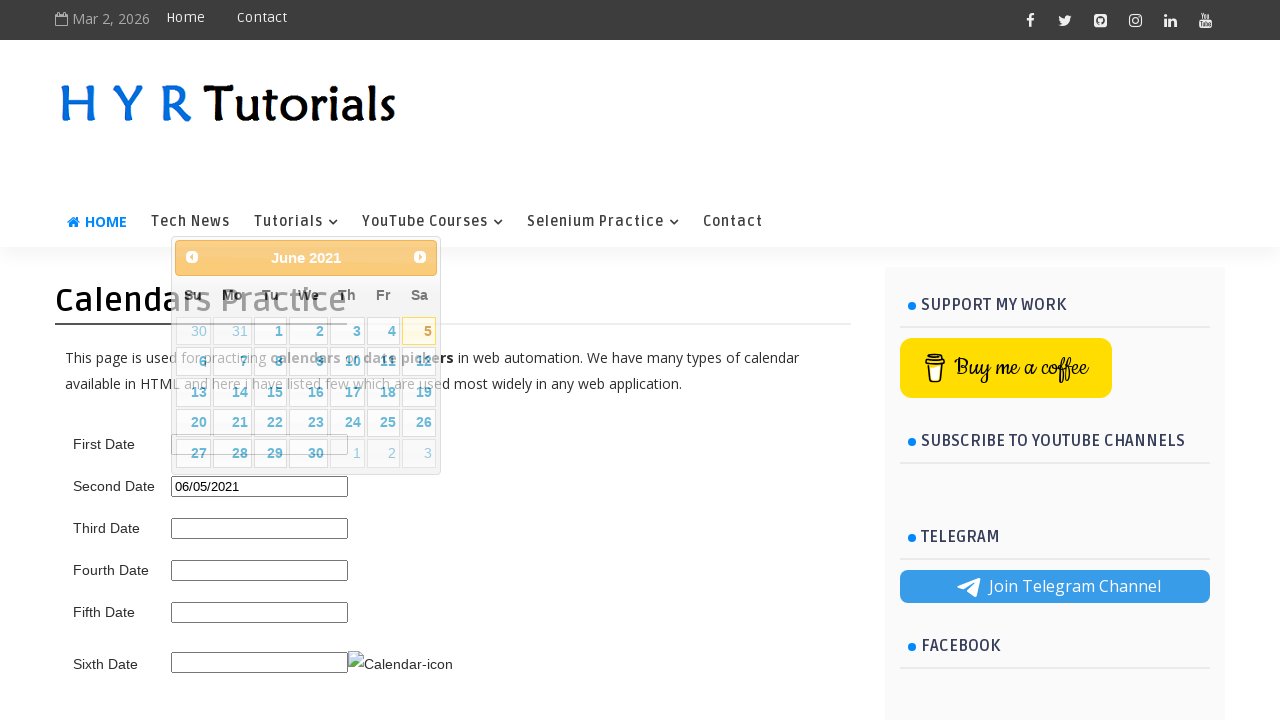

Selected date June 5, 2021
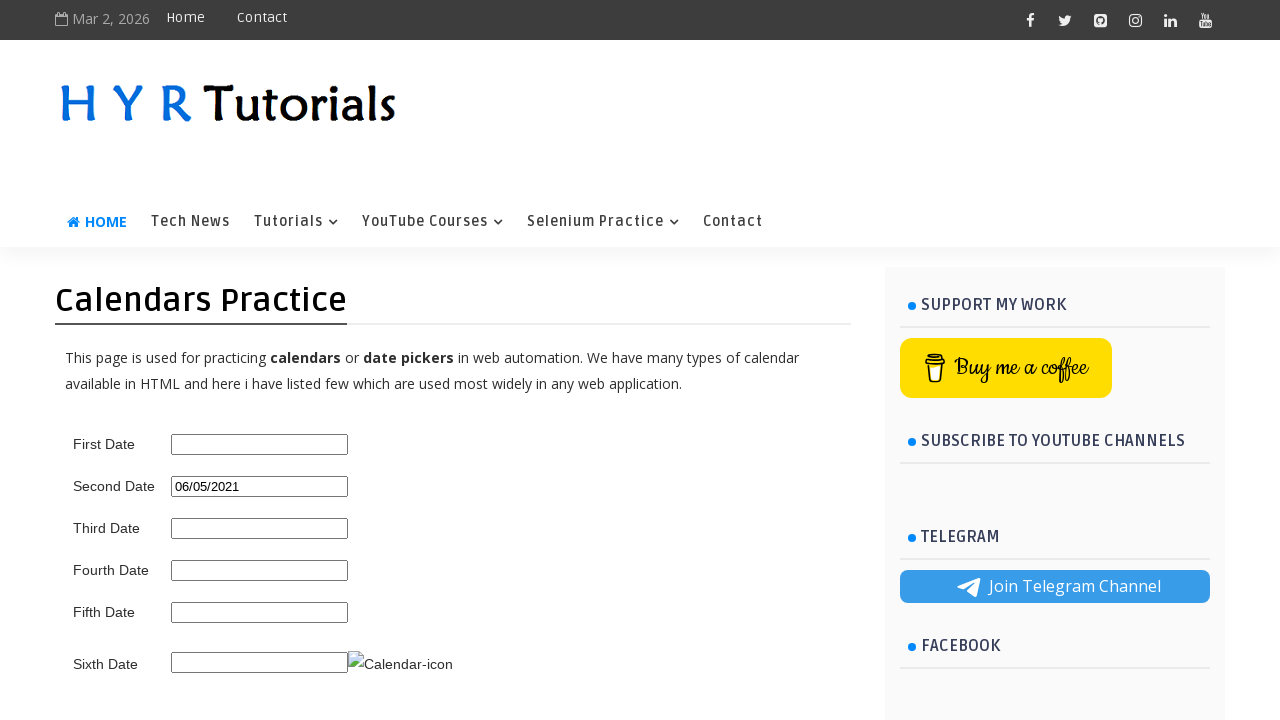

Waited 2 seconds after selecting June 5, 2021
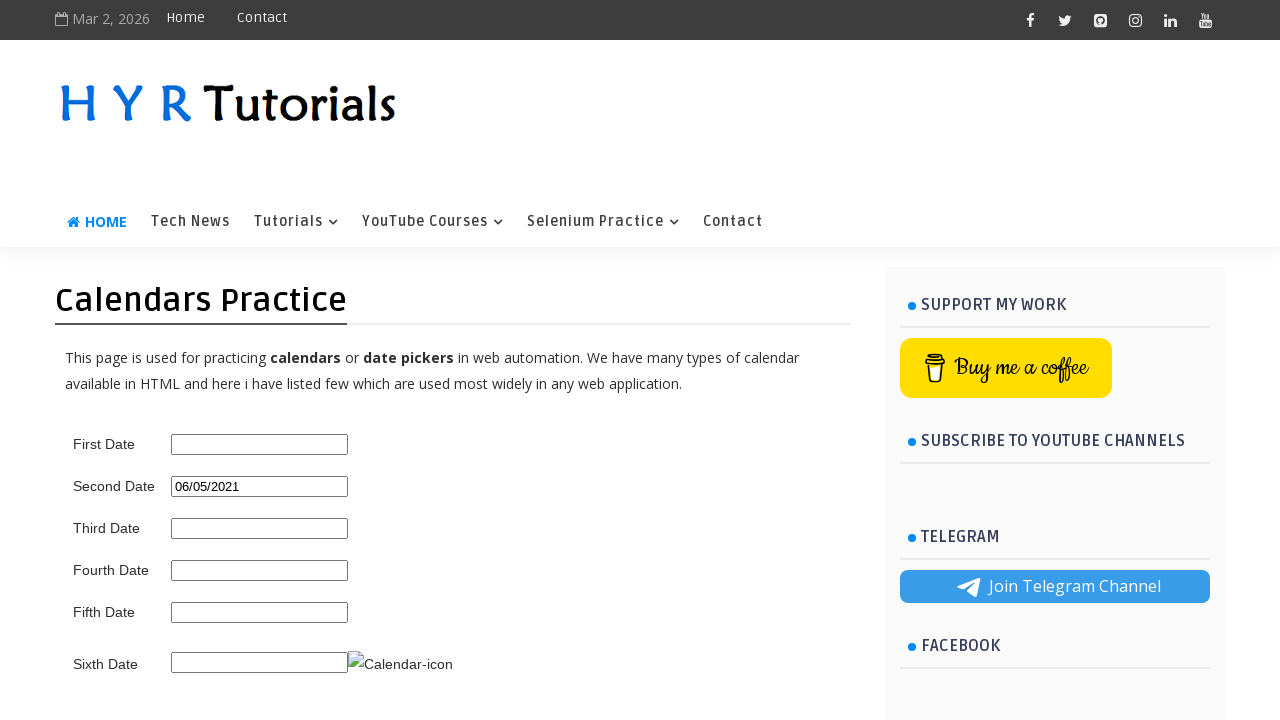

Clicked on the second date picker field again at (260, 486) on #second_date_picker
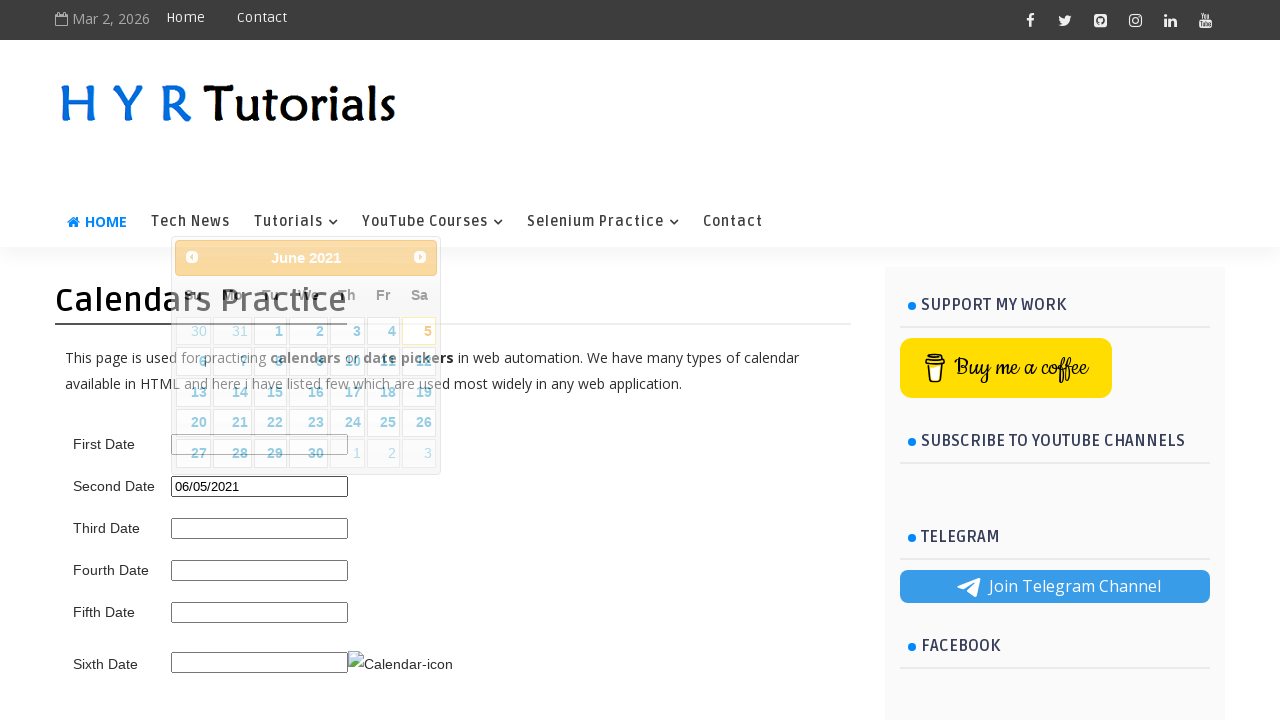

Retrieved current calendar month/year: June 2021
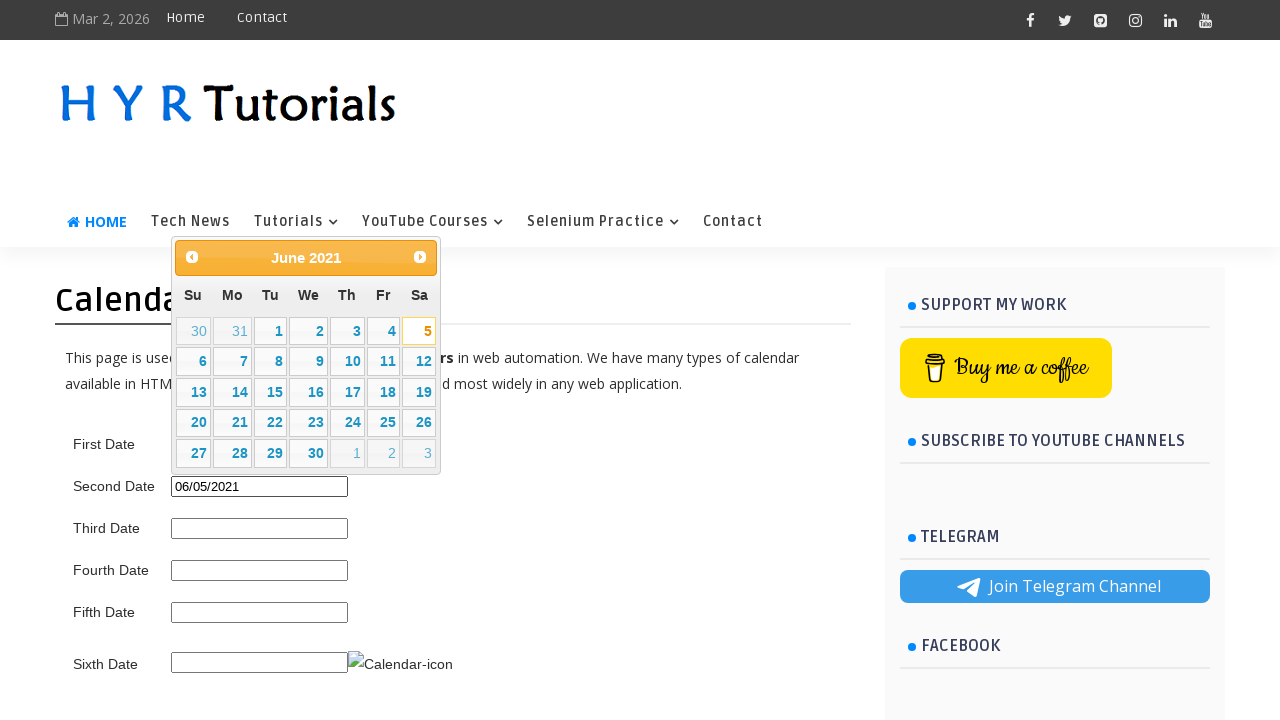

Clicked previous month button to navigate backward at (192, 257) on .ui-datepicker-prev
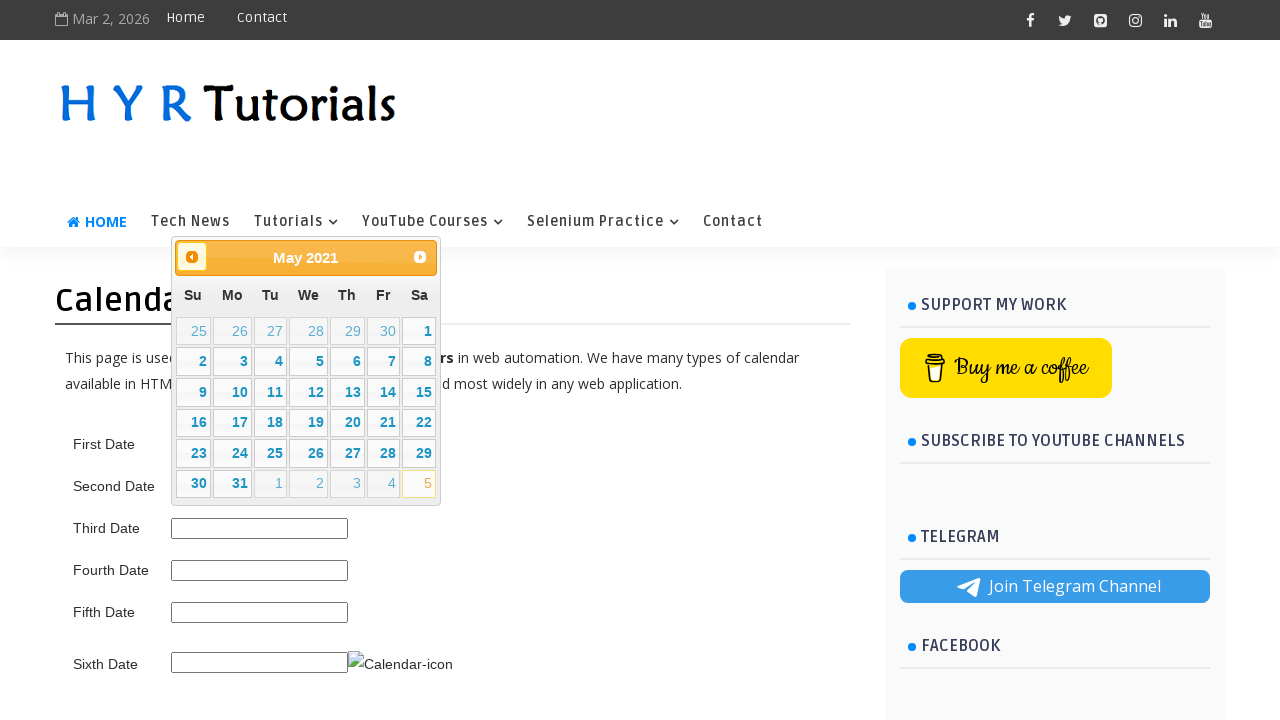

Retrieved updated calendar month/year: May 2021
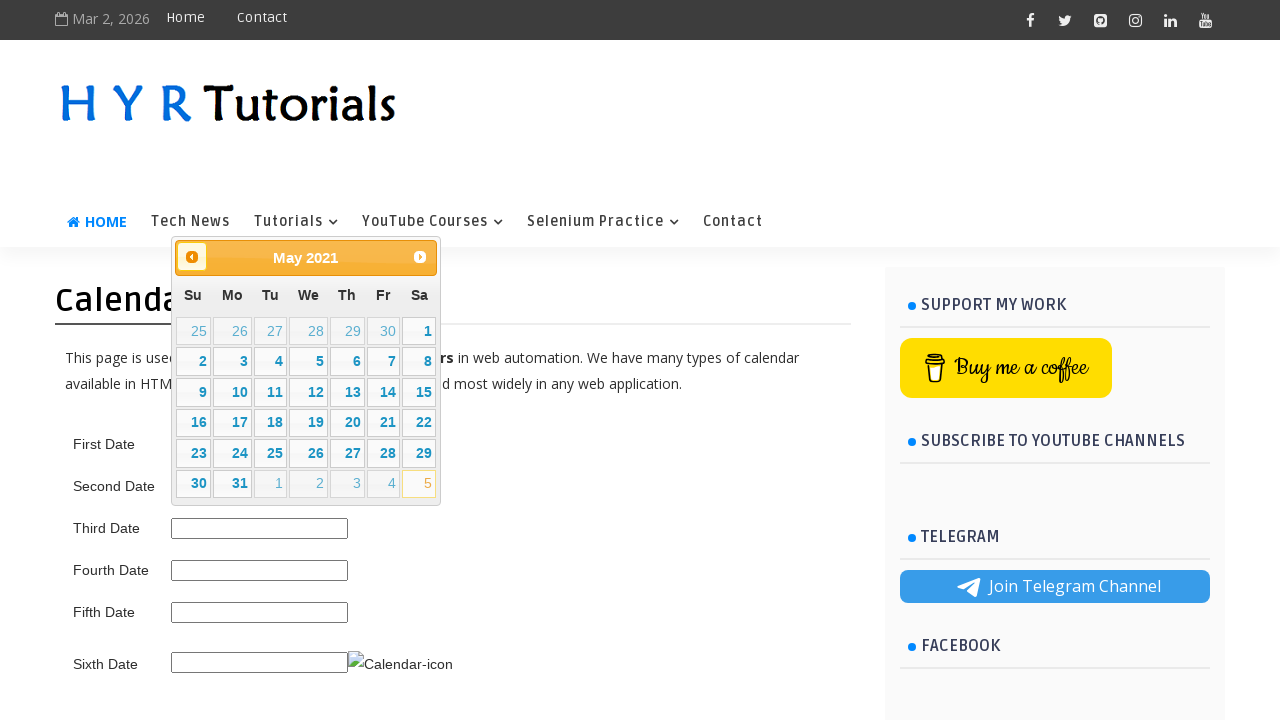

Clicked previous month button to navigate backward at (192, 257) on .ui-datepicker-prev
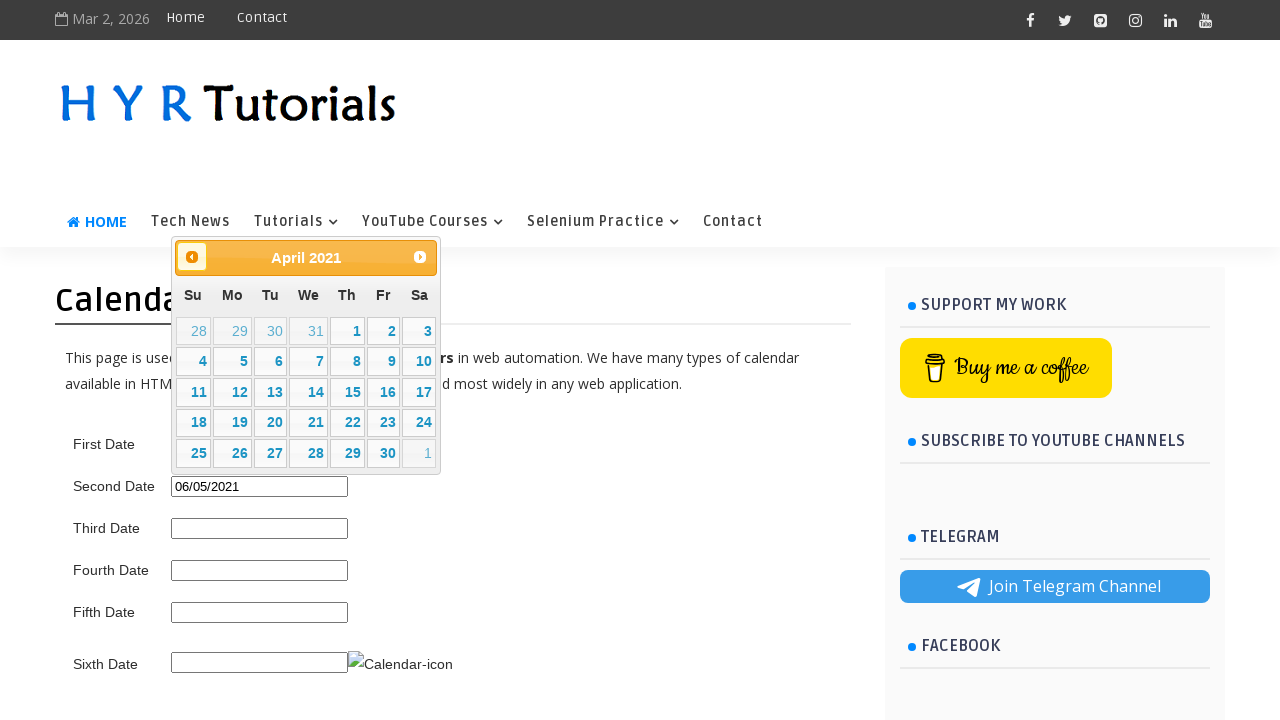

Retrieved updated calendar month/year: April 2021
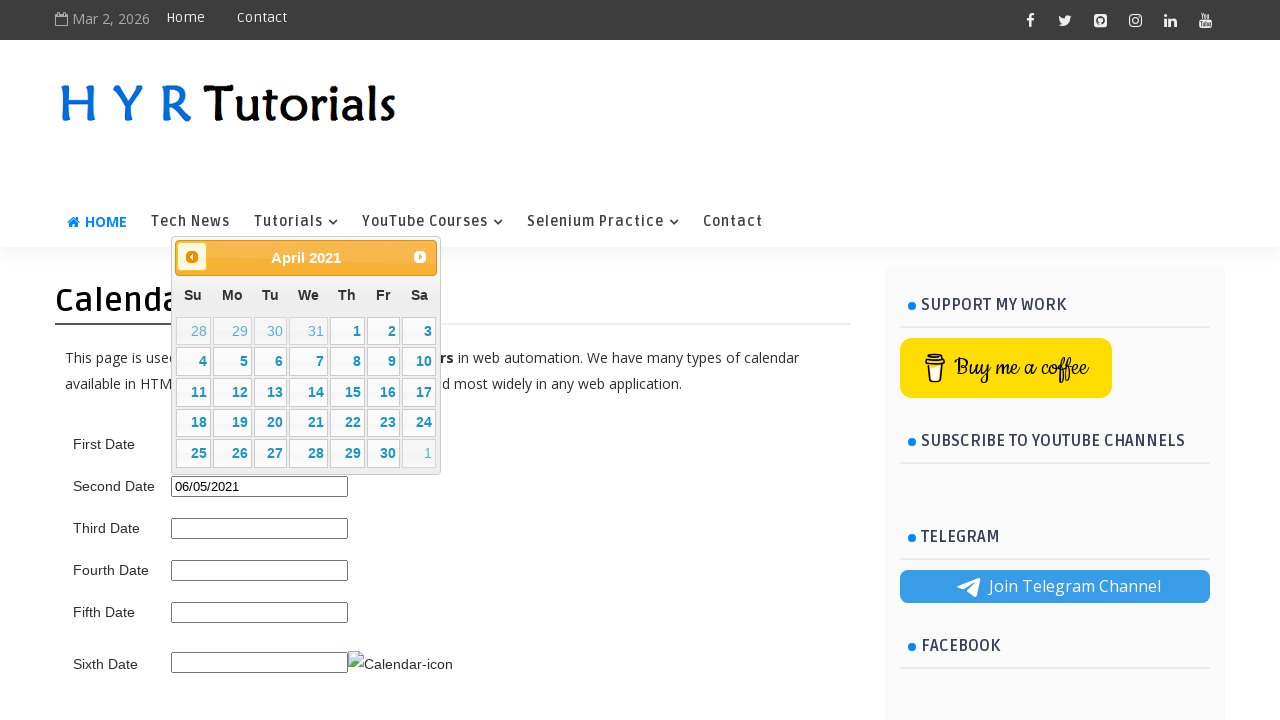

Clicked previous month button to navigate backward at (192, 257) on .ui-datepicker-prev
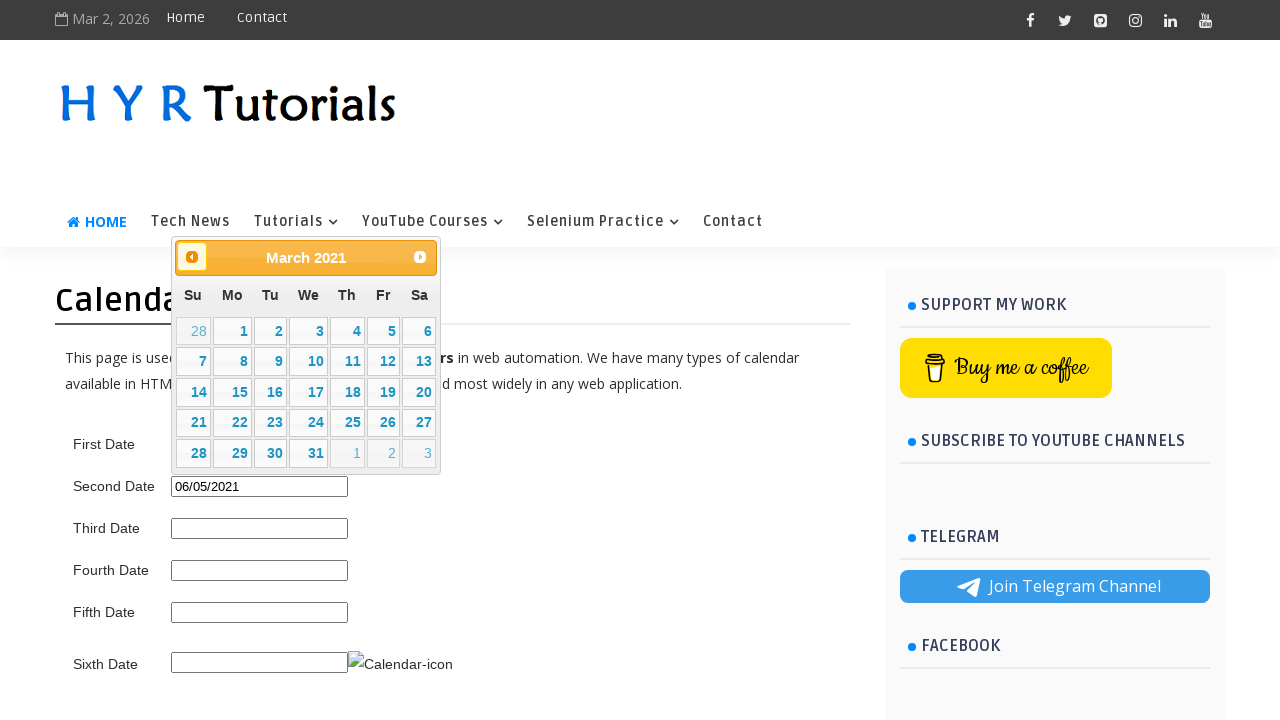

Retrieved updated calendar month/year: March 2021
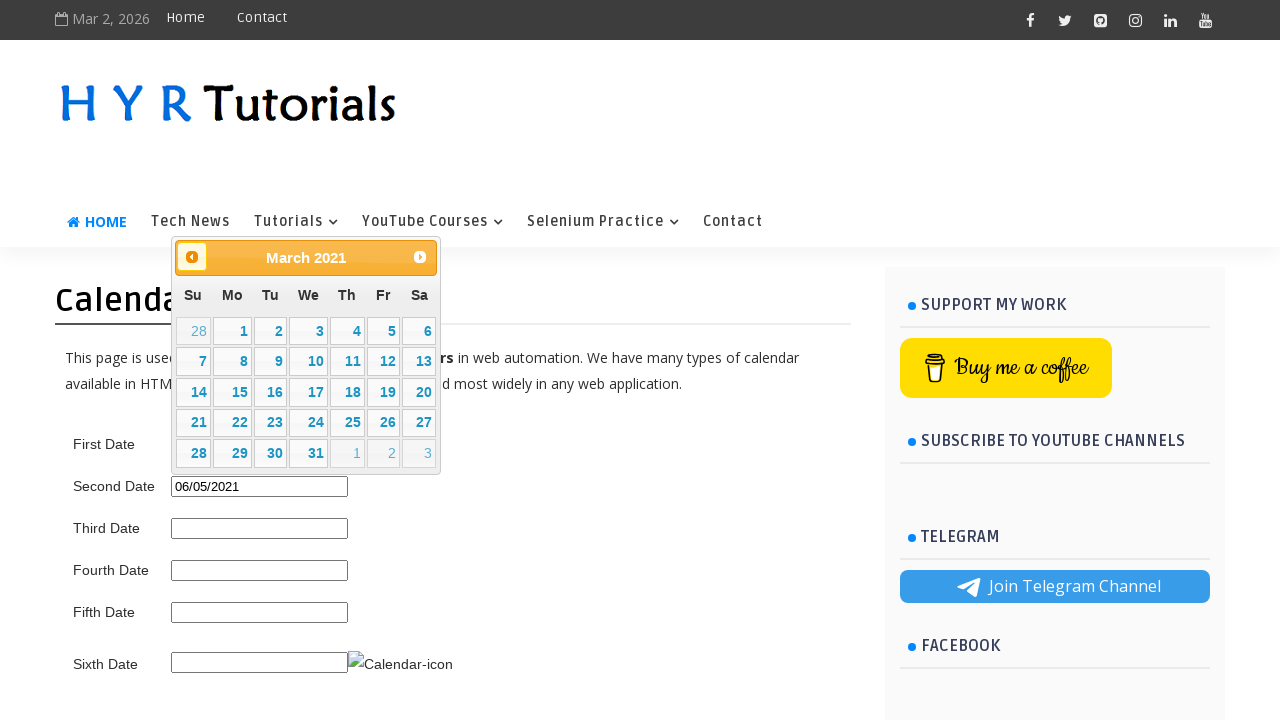

Clicked previous month button to navigate backward at (192, 257) on .ui-datepicker-prev
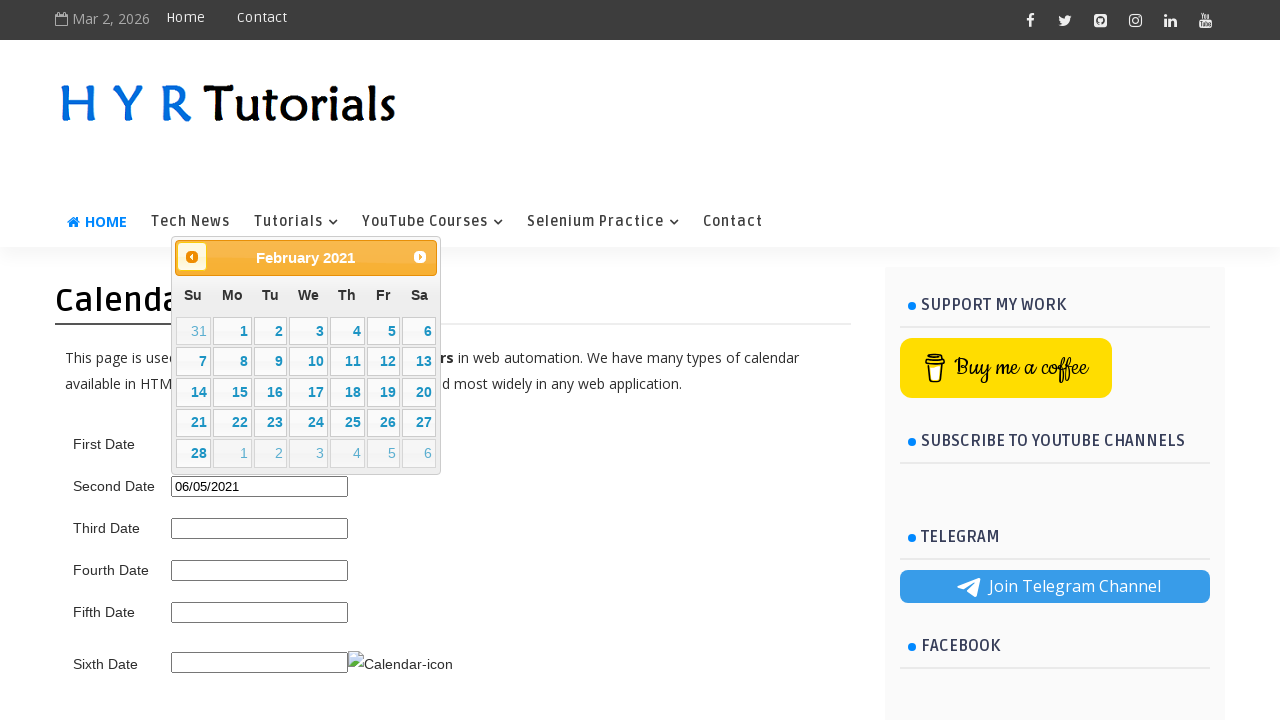

Retrieved updated calendar month/year: February 2021
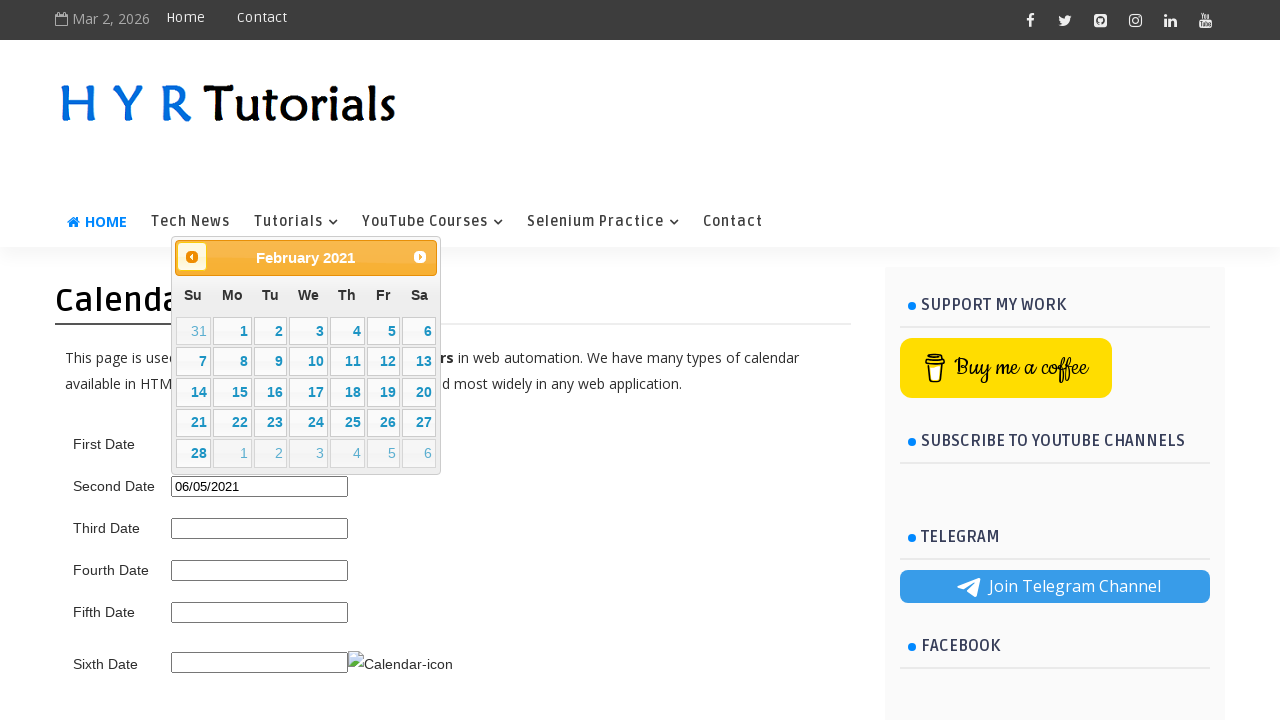

Clicked day 5 in the calendar at (383, 331) on //table[@class='ui-datepicker-calendar']//td[not(contains(@class,'ui-datepicker-
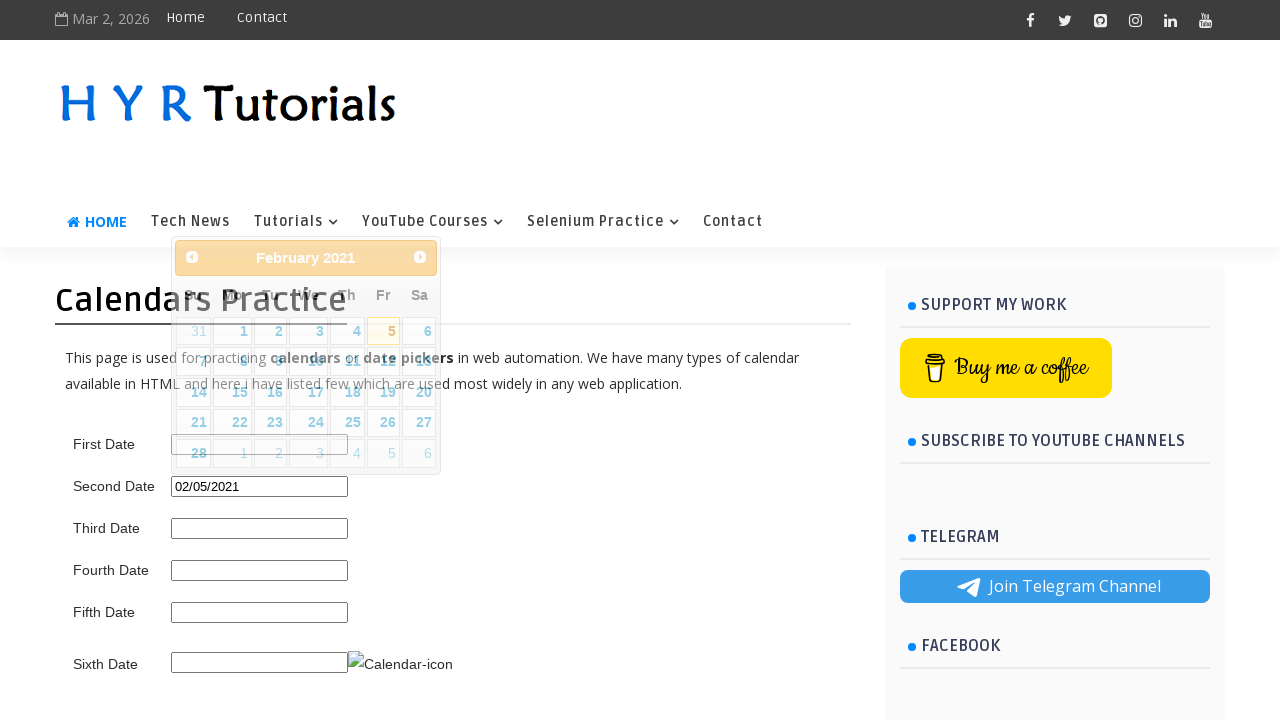

Selected date February 5, 2021
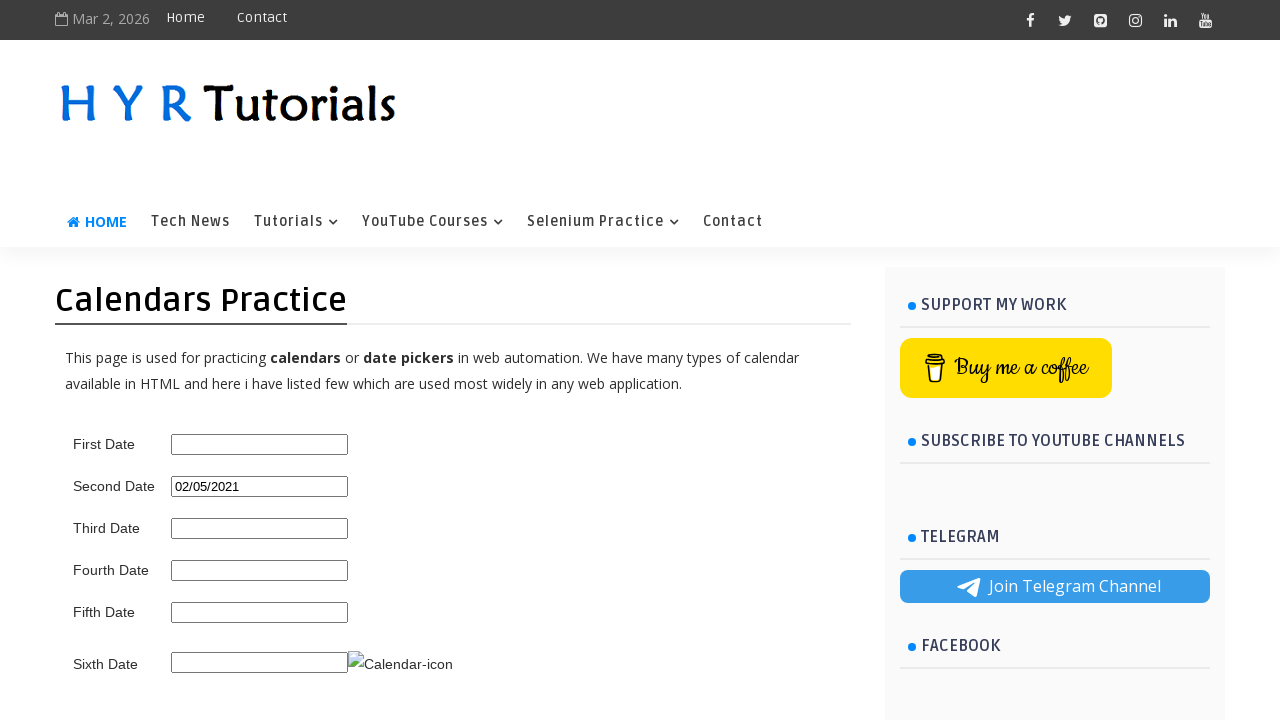

Waited 2 seconds after selecting February 5, 2021
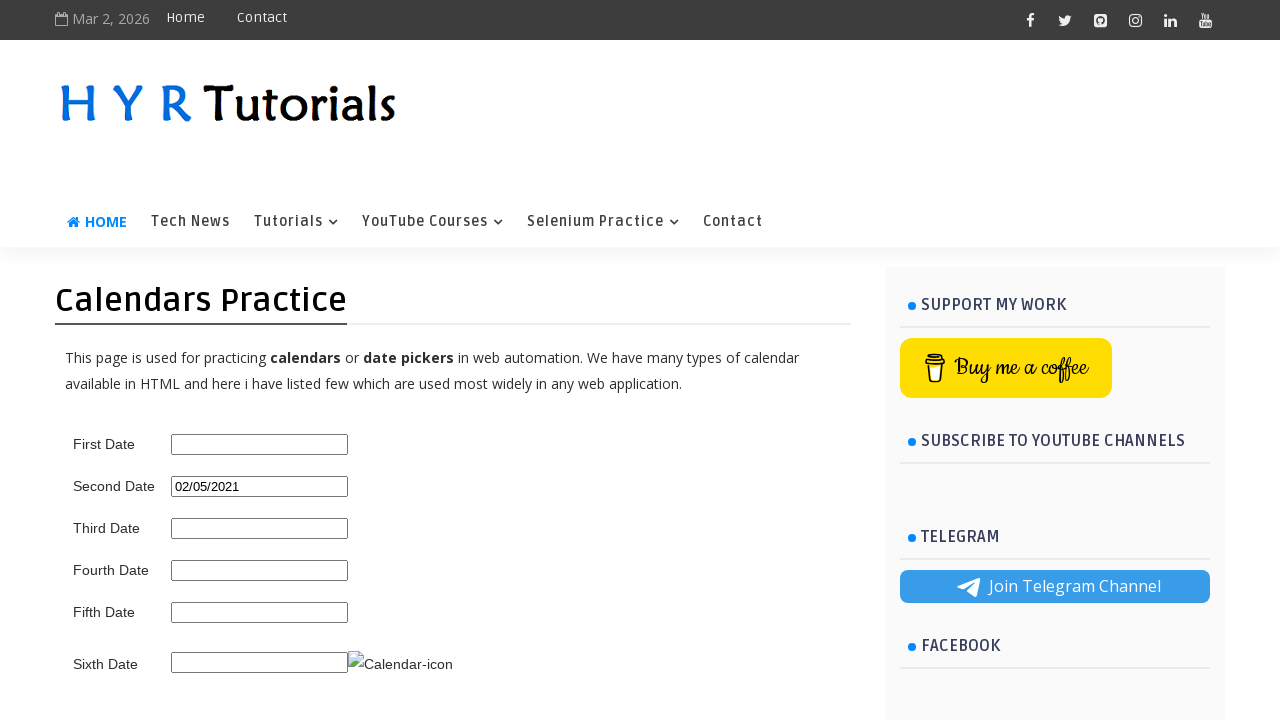

Clicked on the second date picker field for the third time at (260, 486) on #second_date_picker
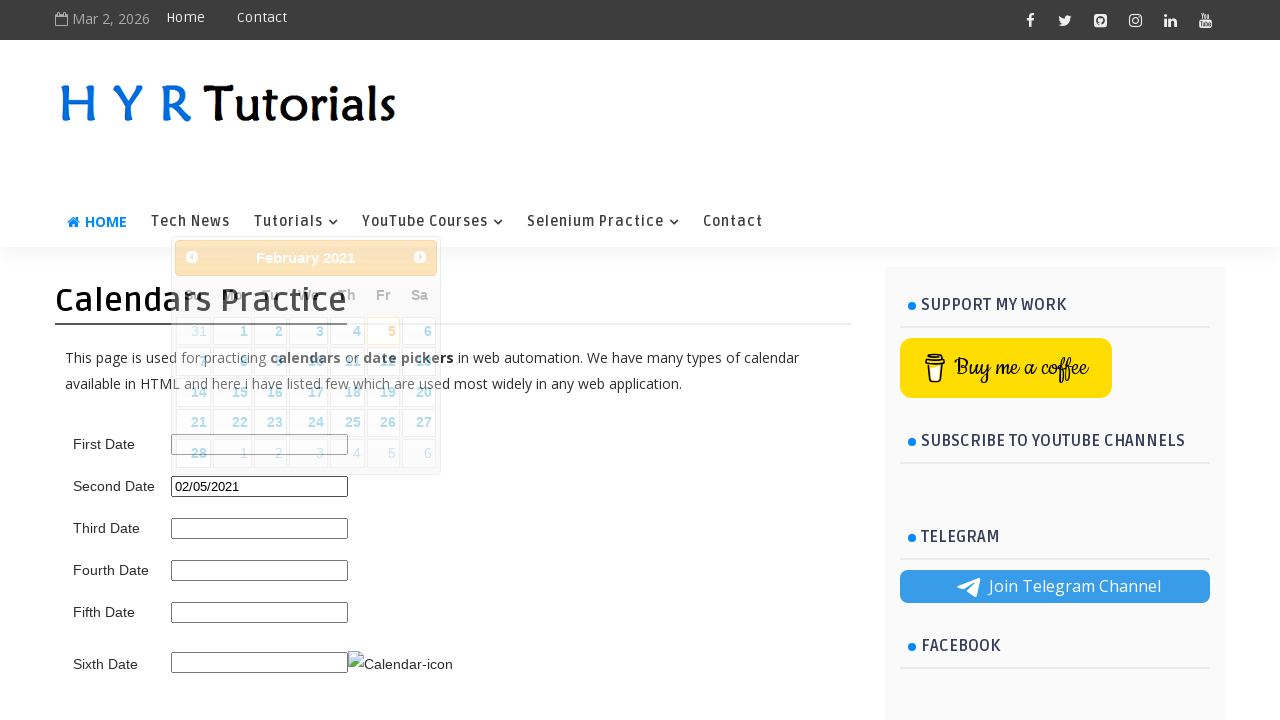

Retrieved current calendar month/year: February 2021
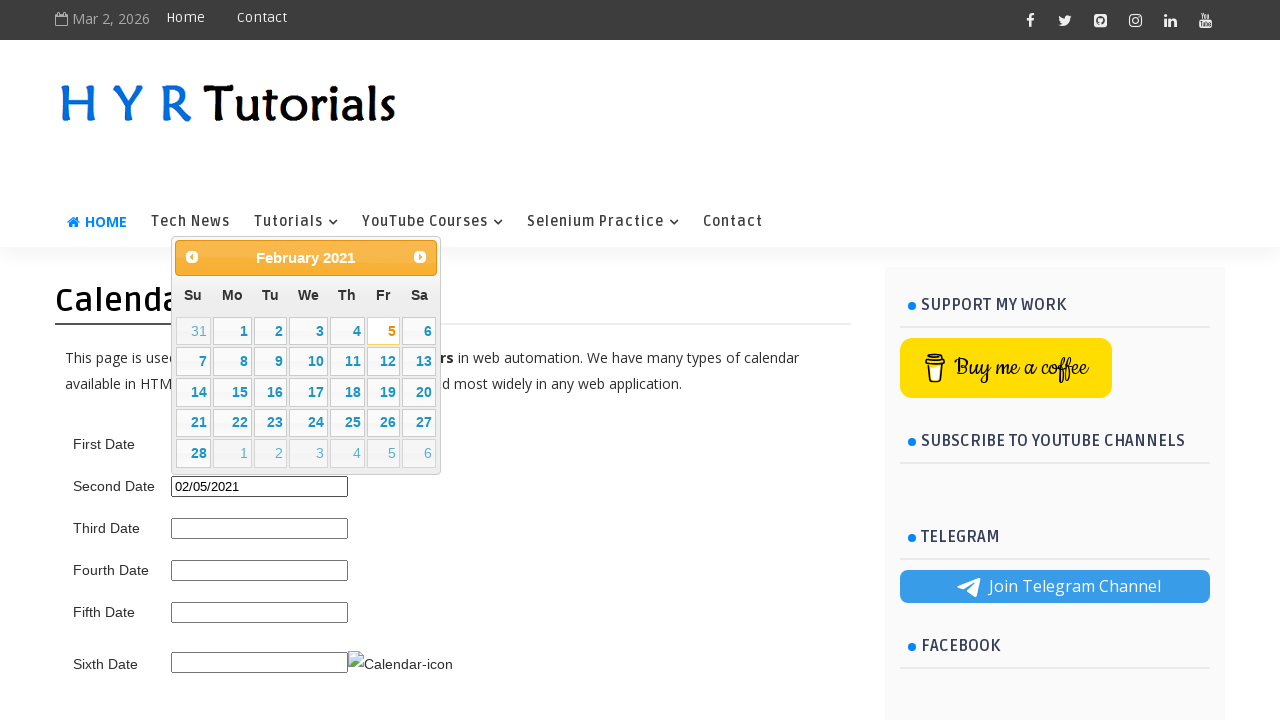

Clicked next month button to navigate forward at (420, 257) on .ui-datepicker-next
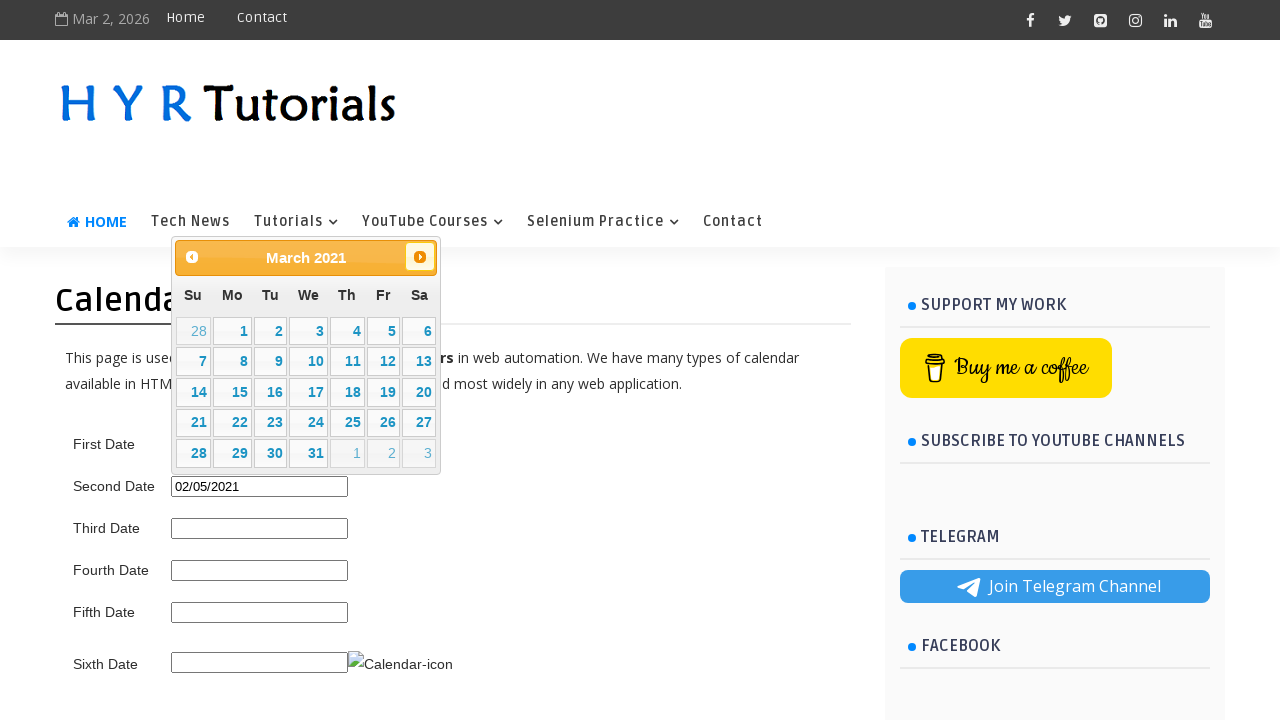

Retrieved updated calendar month/year: March 2021
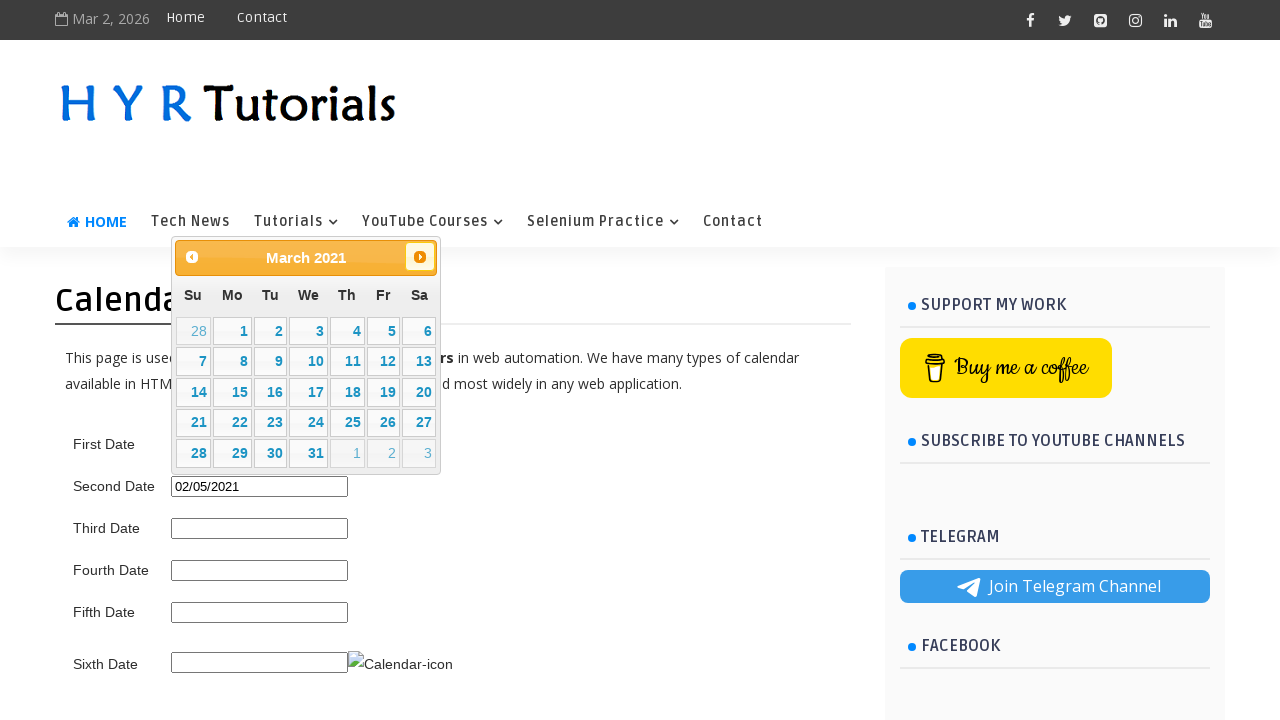

Clicked next month button to navigate forward at (420, 257) on .ui-datepicker-next
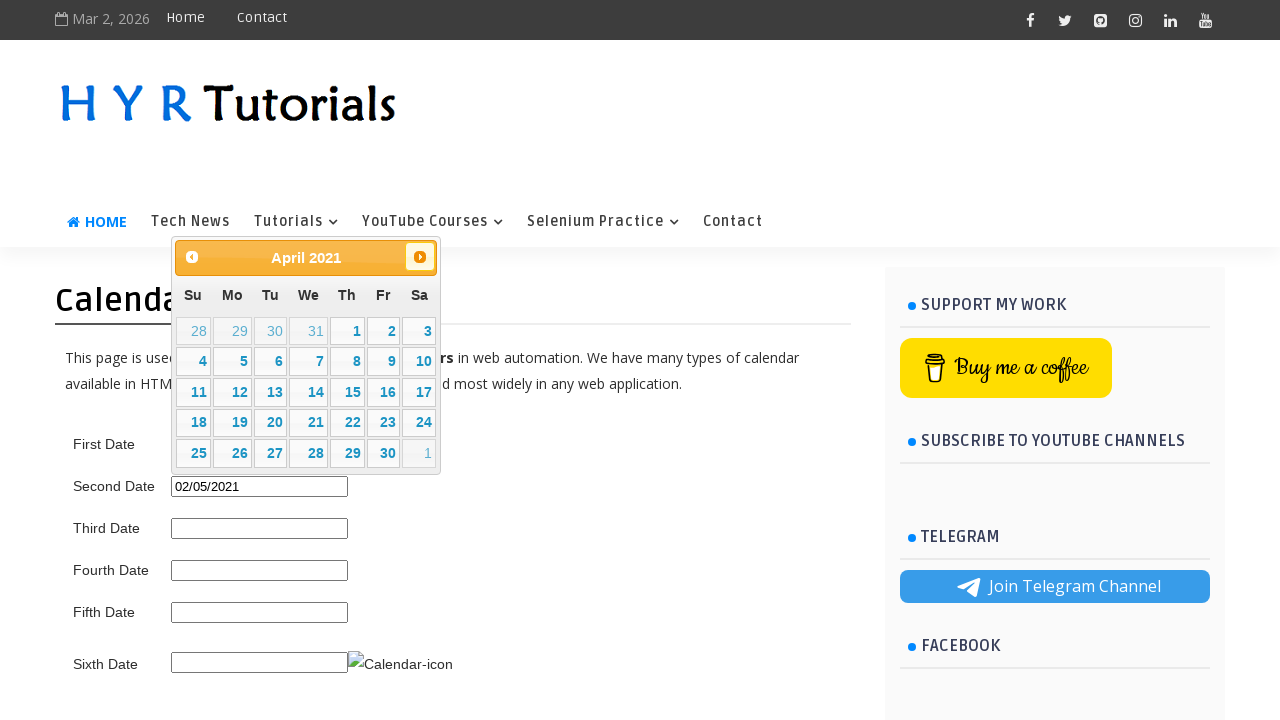

Retrieved updated calendar month/year: April 2021
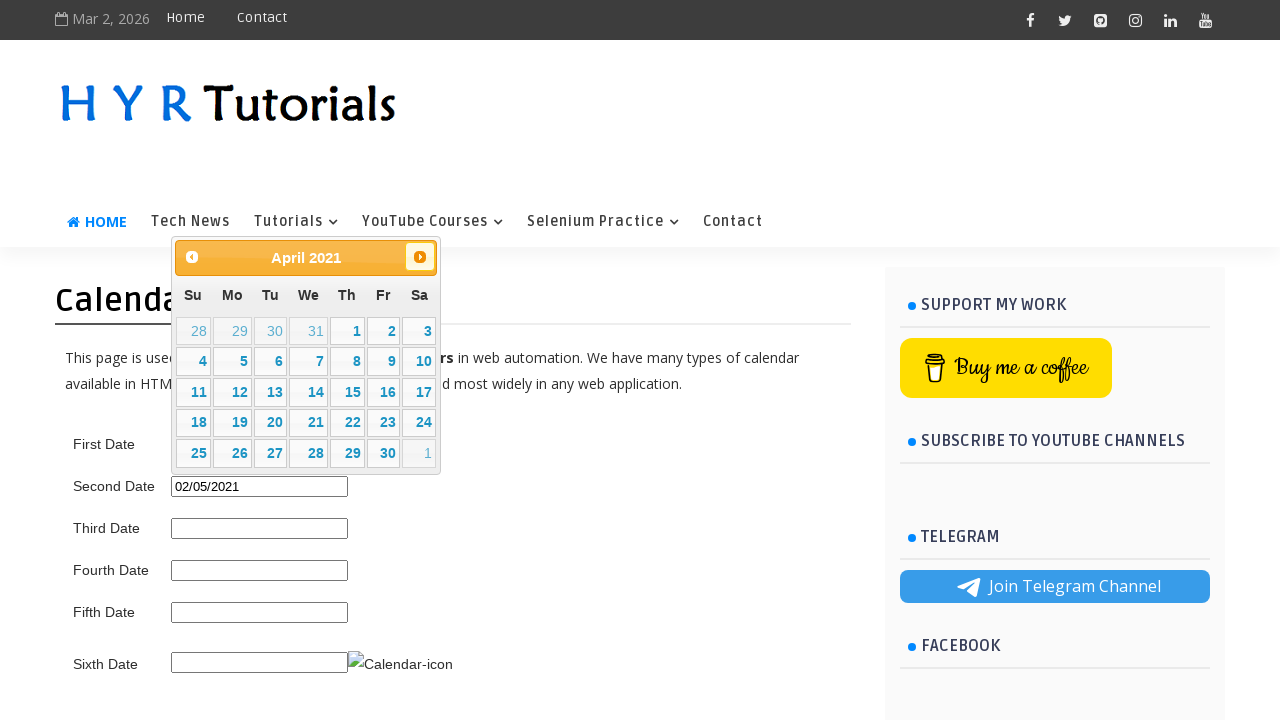

Clicked next month button to navigate forward at (420, 257) on .ui-datepicker-next
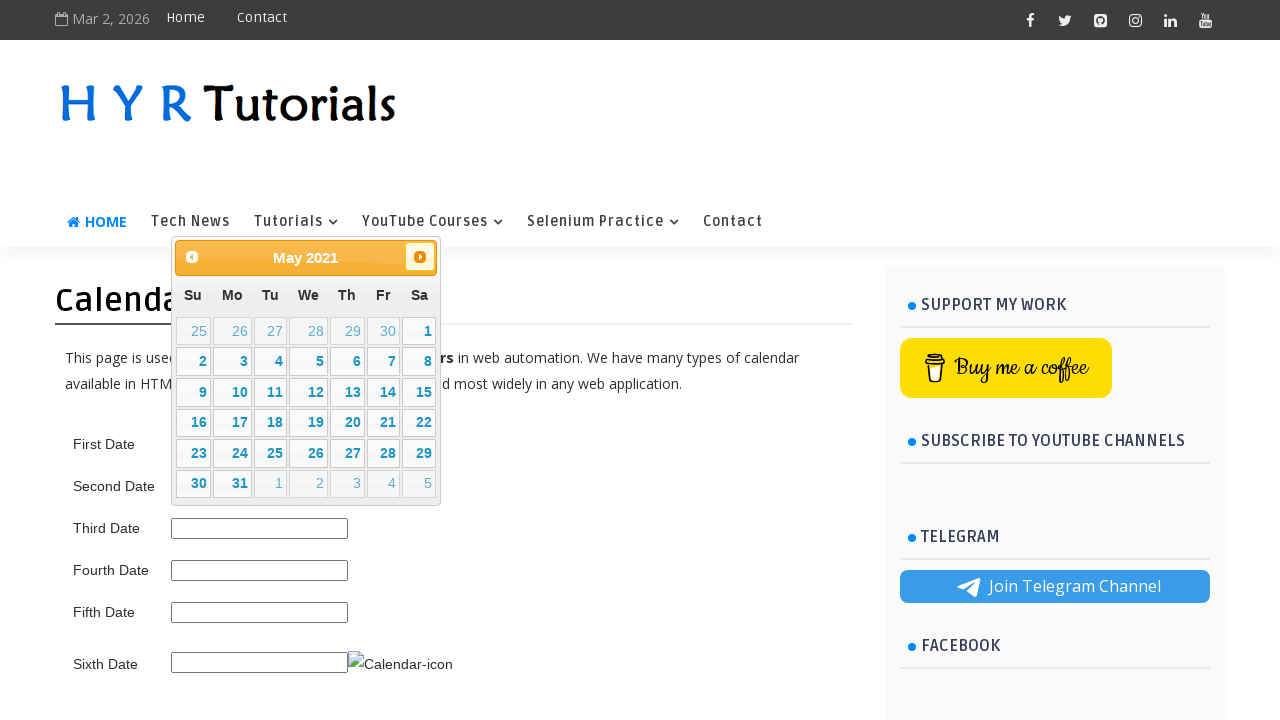

Retrieved updated calendar month/year: May 2021
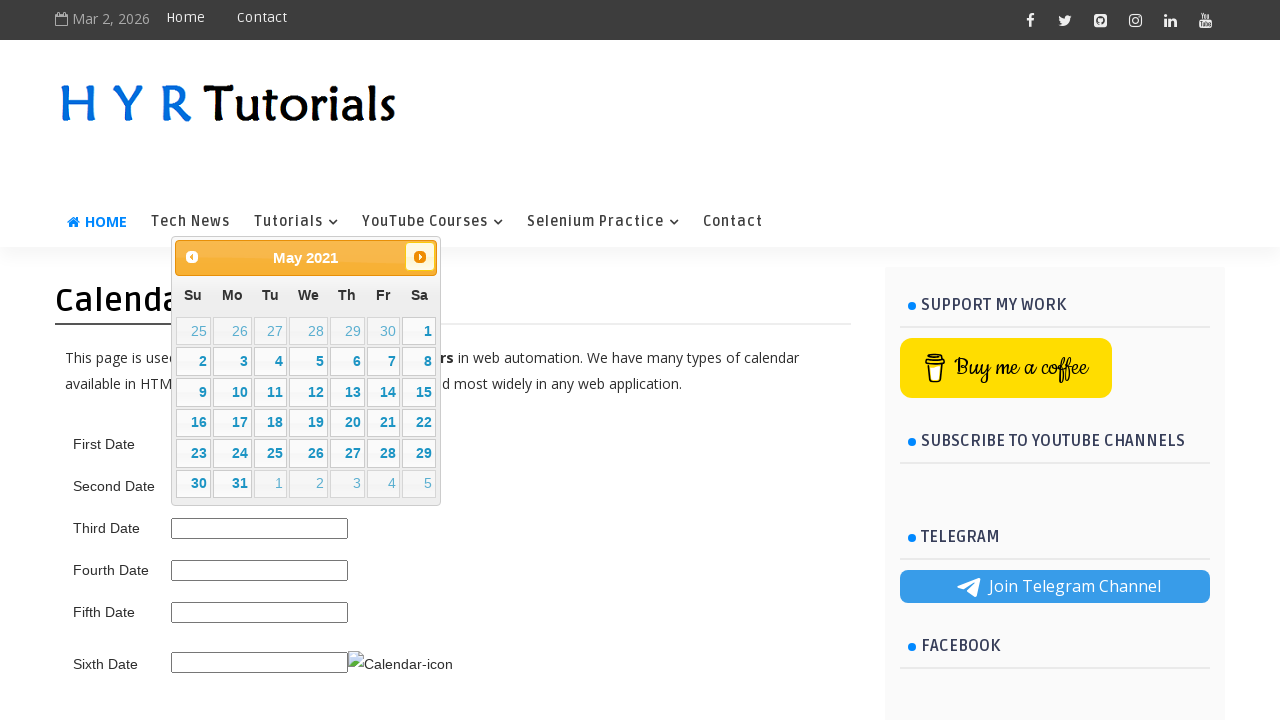

Clicked next month button to navigate forward at (420, 257) on .ui-datepicker-next
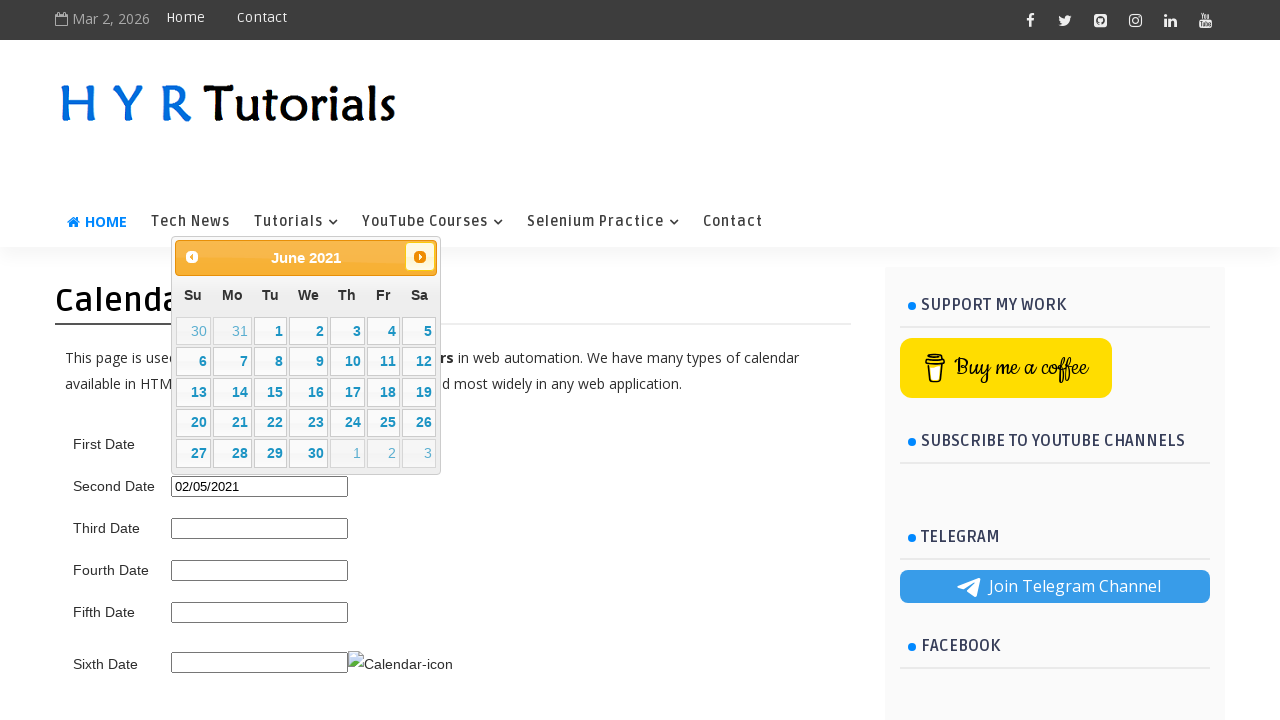

Retrieved updated calendar month/year: June 2021
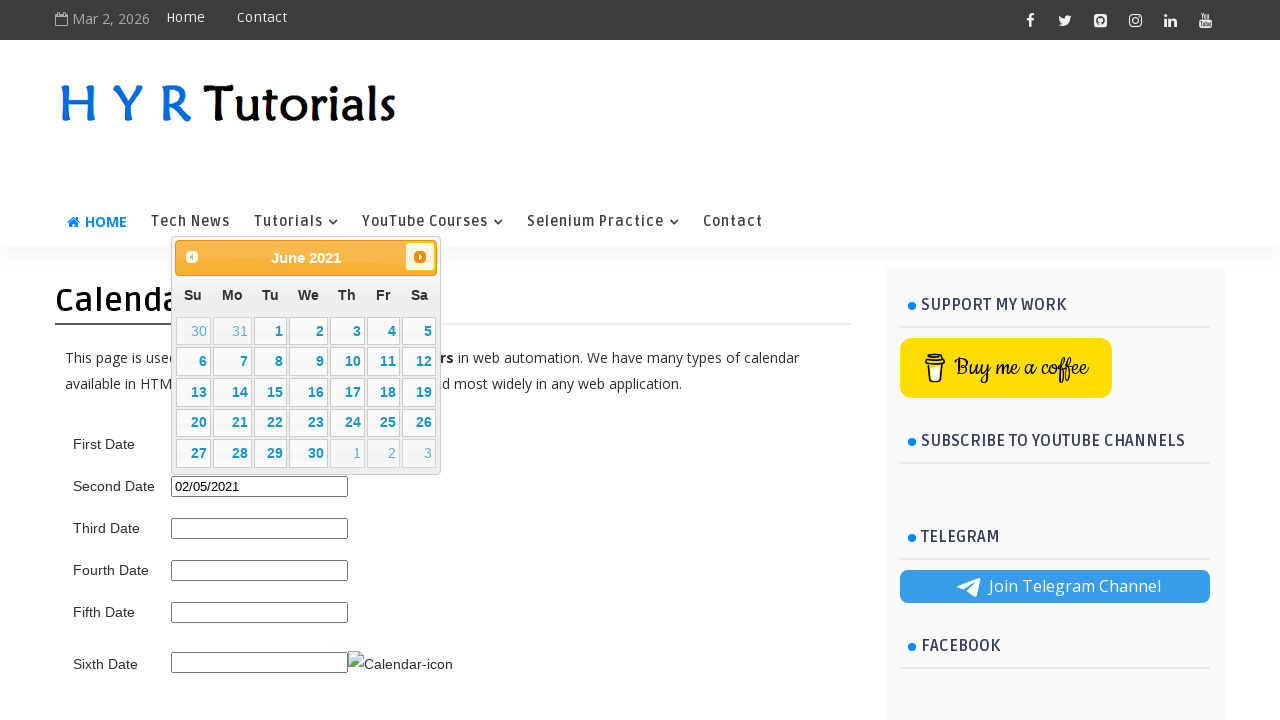

Clicked next month button to navigate forward at (420, 257) on .ui-datepicker-next
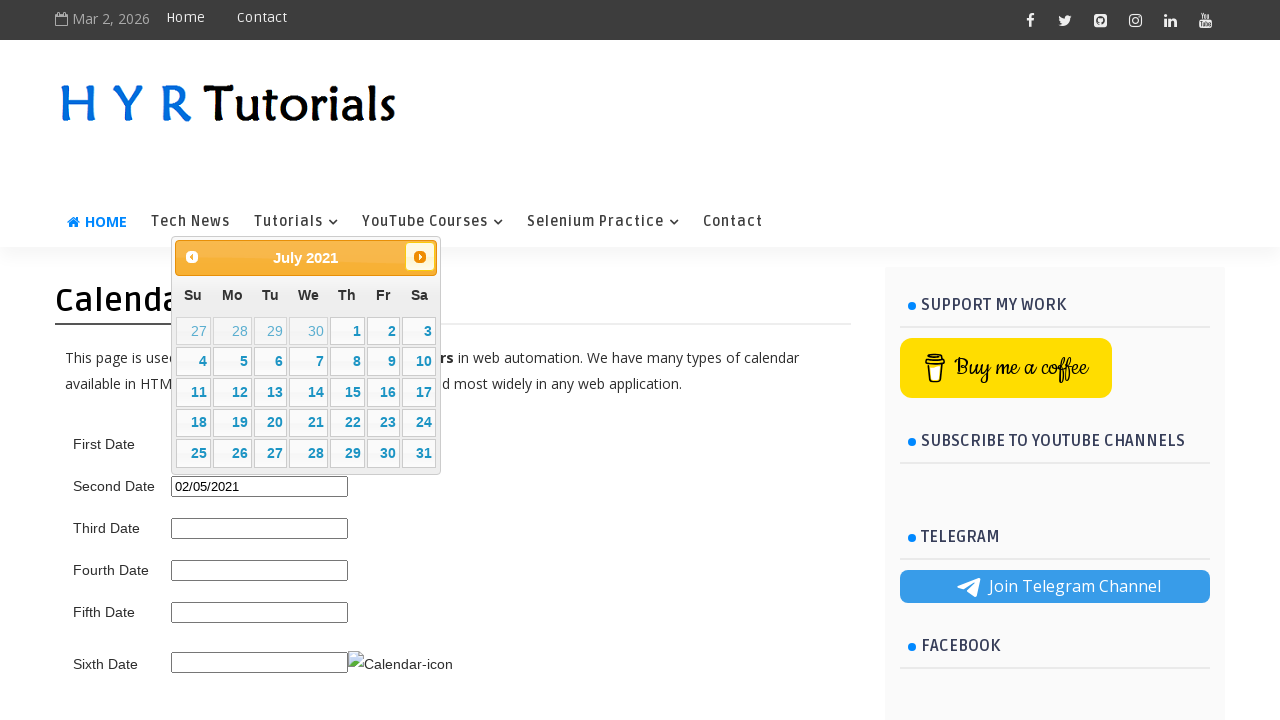

Retrieved updated calendar month/year: July 2021
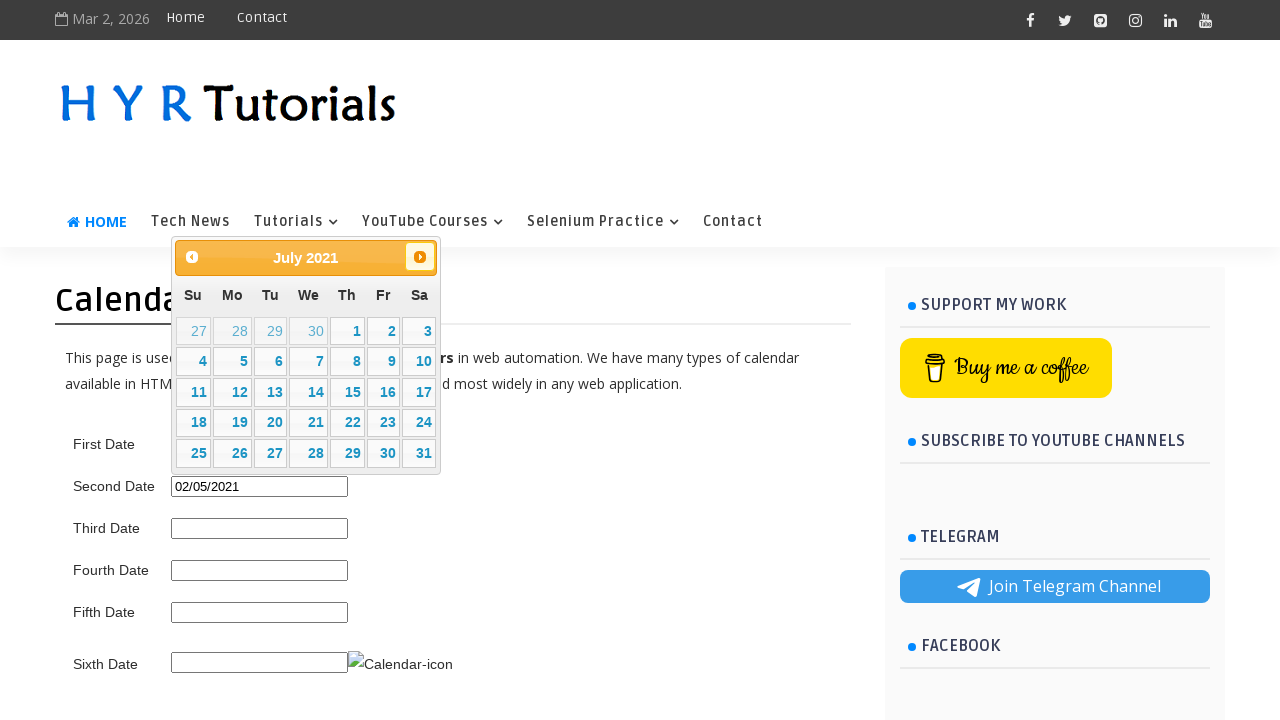

Clicked next month button to navigate forward at (420, 257) on .ui-datepicker-next
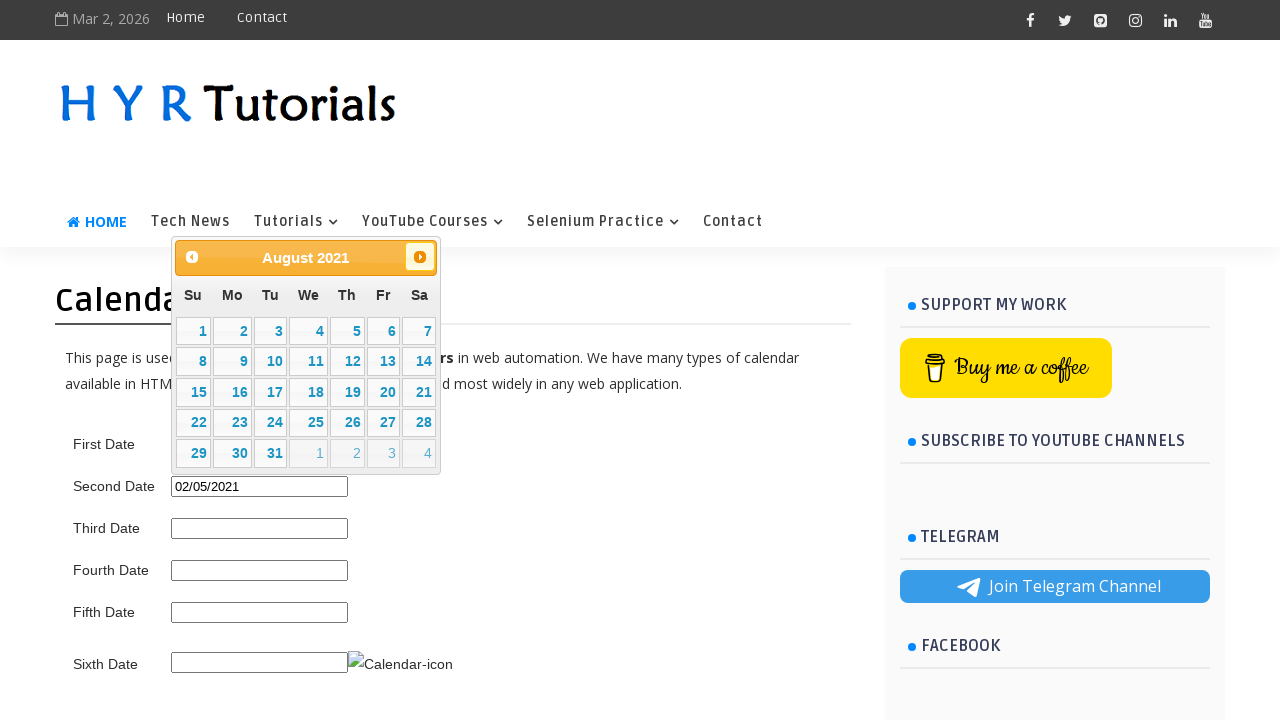

Retrieved updated calendar month/year: August 2021
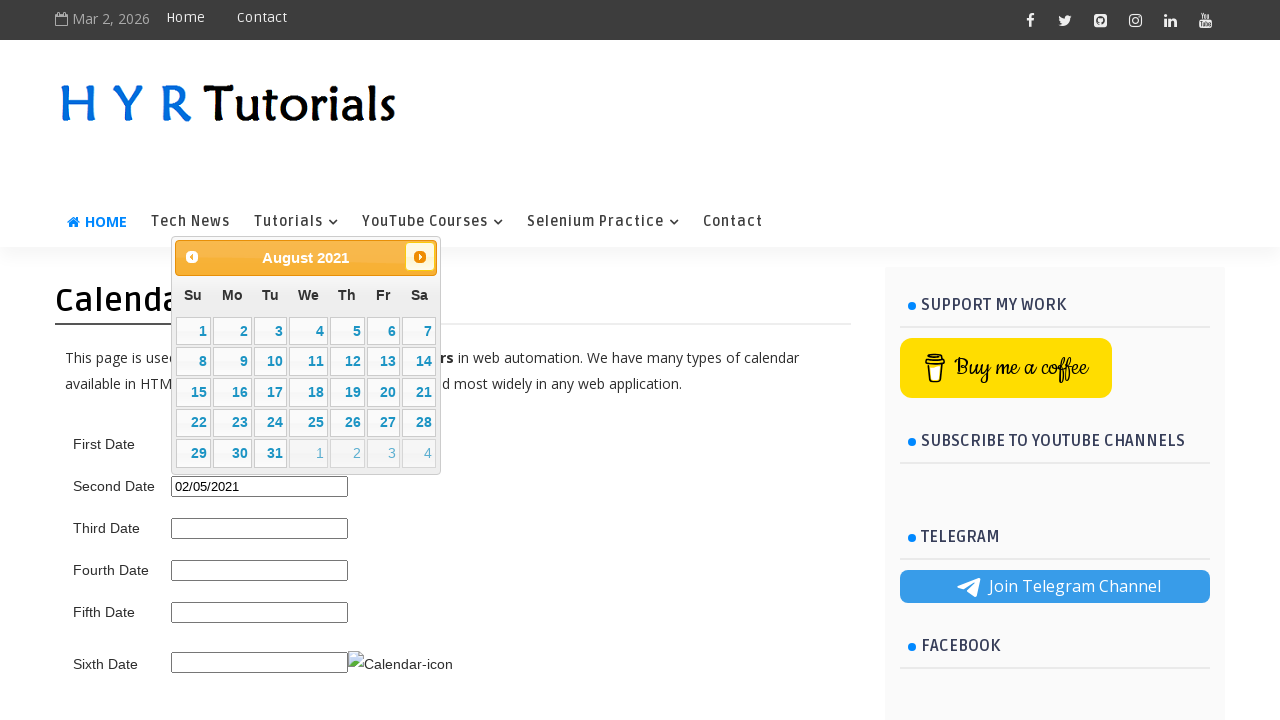

Clicked next month button to navigate forward at (420, 257) on .ui-datepicker-next
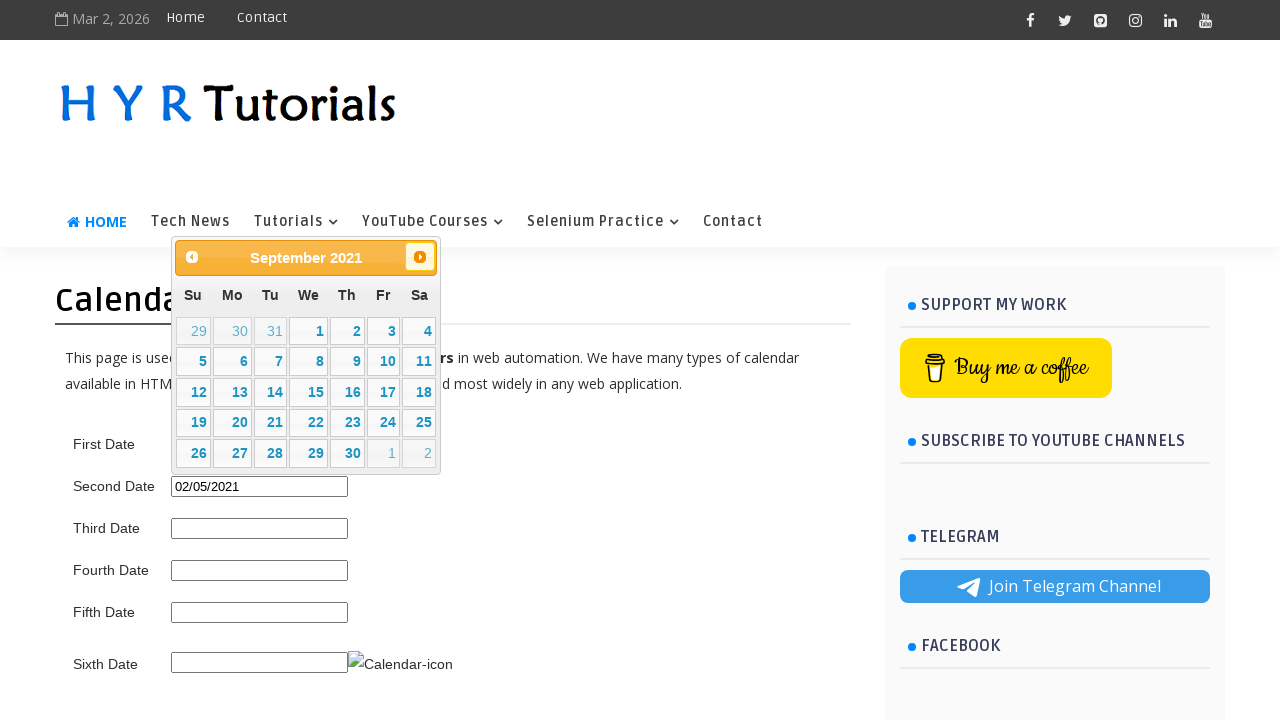

Retrieved updated calendar month/year: September 2021
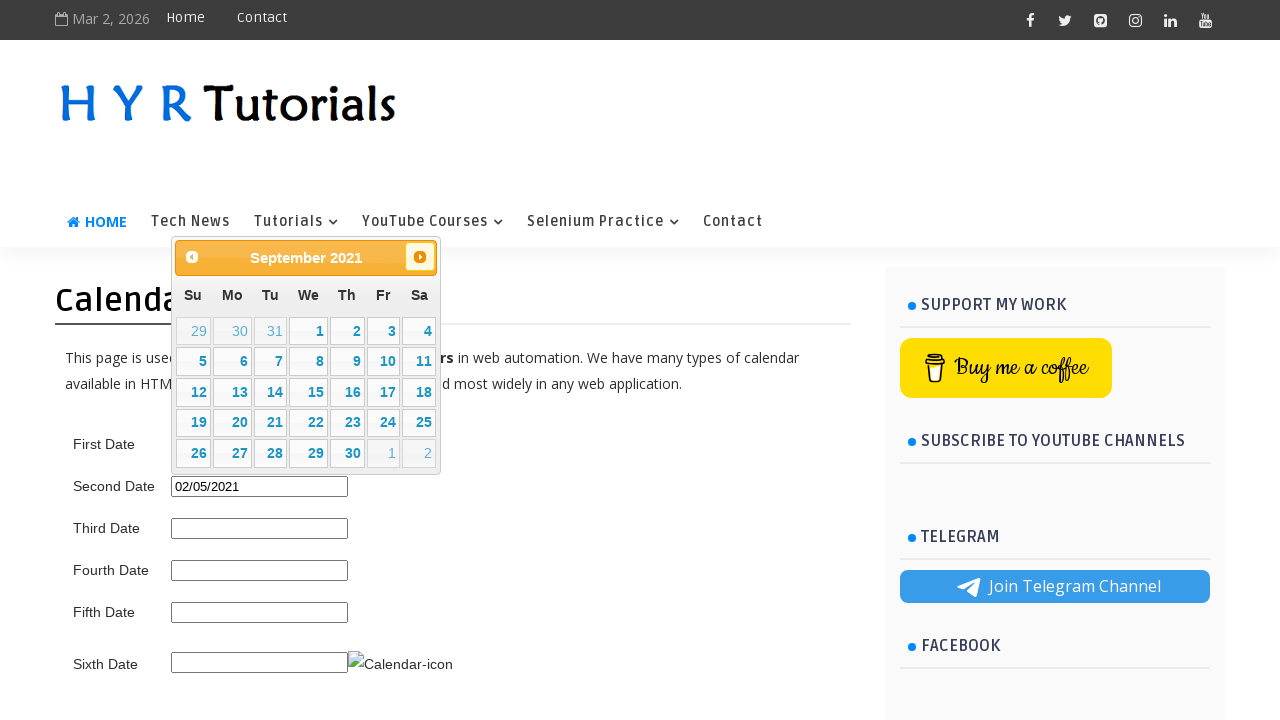

Clicked next month button to navigate forward at (420, 257) on .ui-datepicker-next
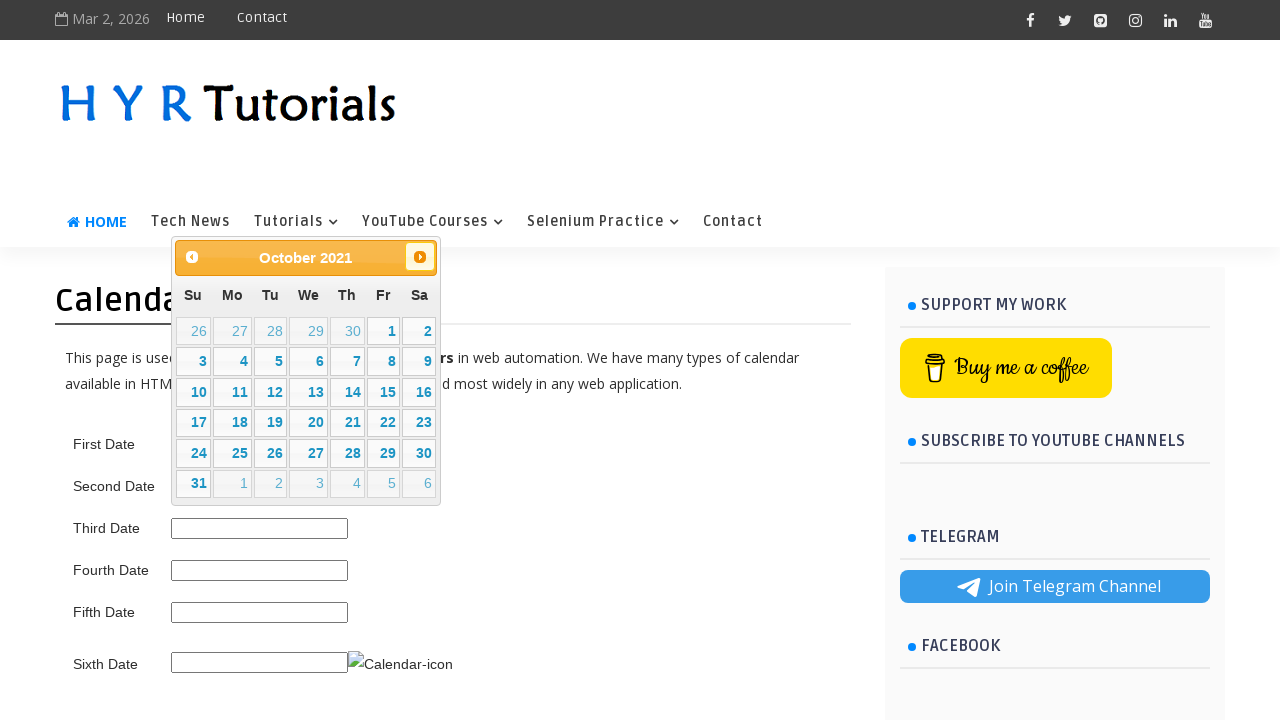

Retrieved updated calendar month/year: October 2021
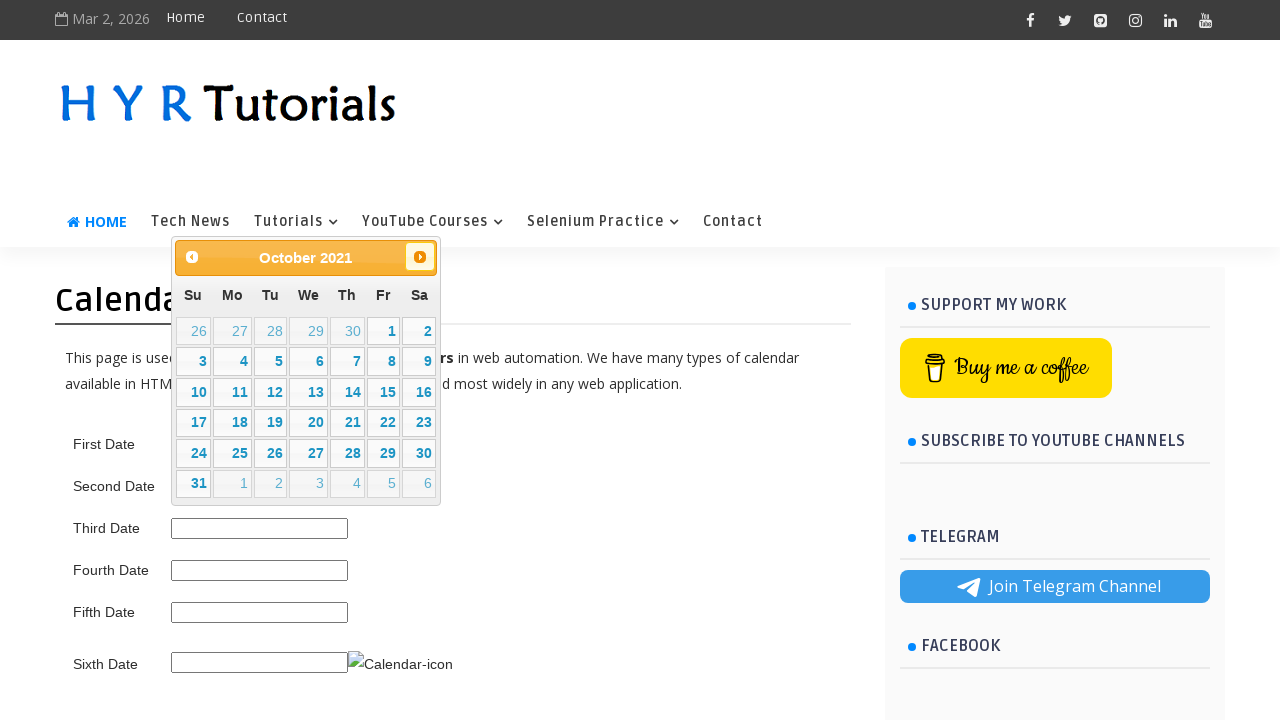

Clicked next month button to navigate forward at (420, 257) on .ui-datepicker-next
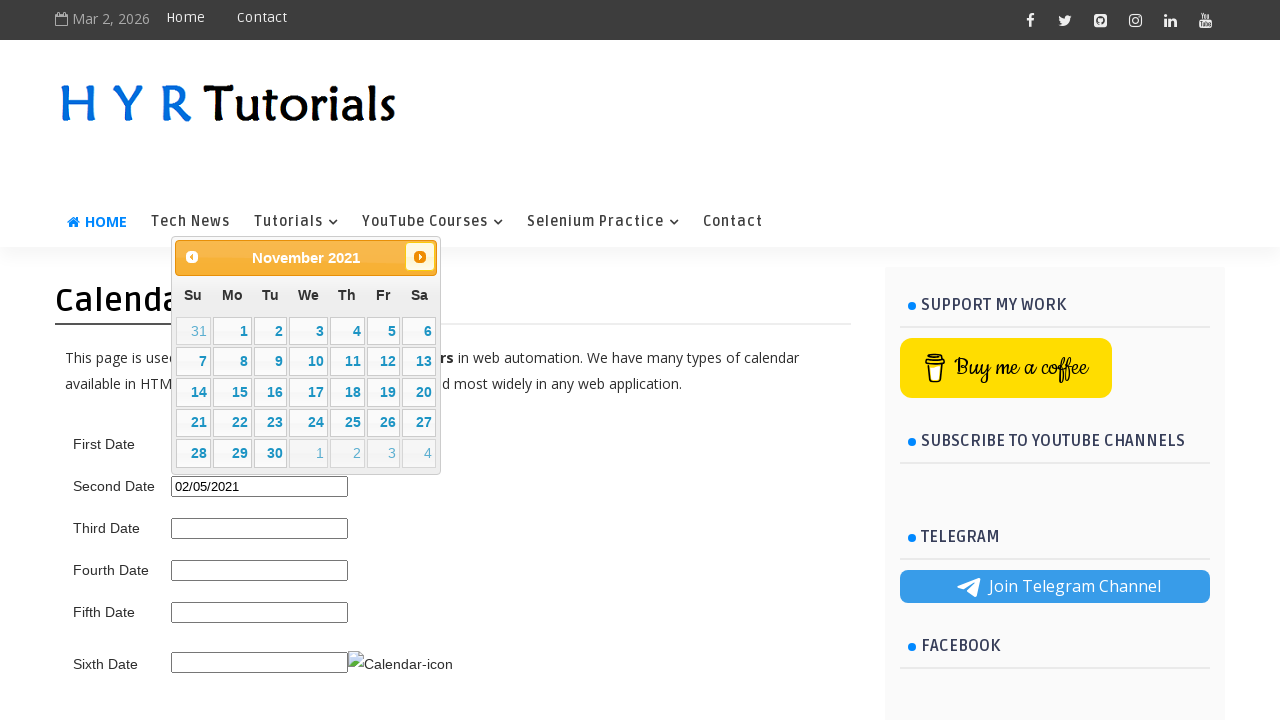

Retrieved updated calendar month/year: November 2021
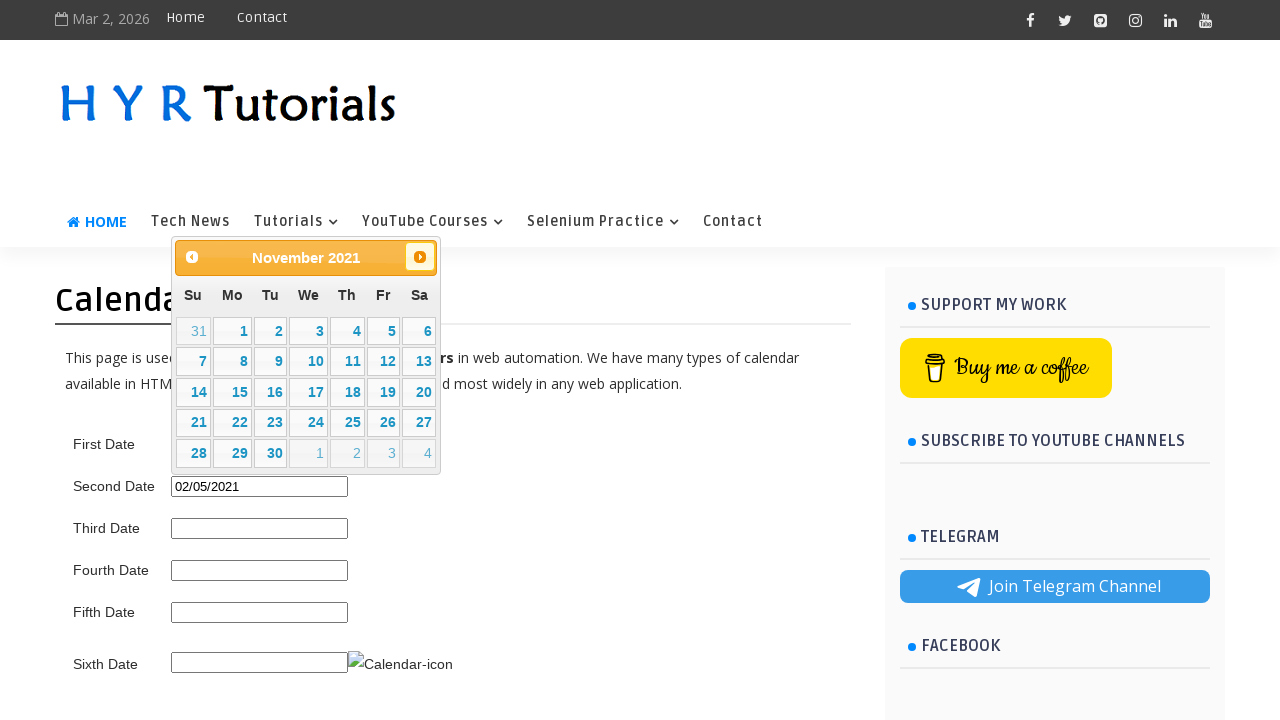

Clicked next month button to navigate forward at (420, 257) on .ui-datepicker-next
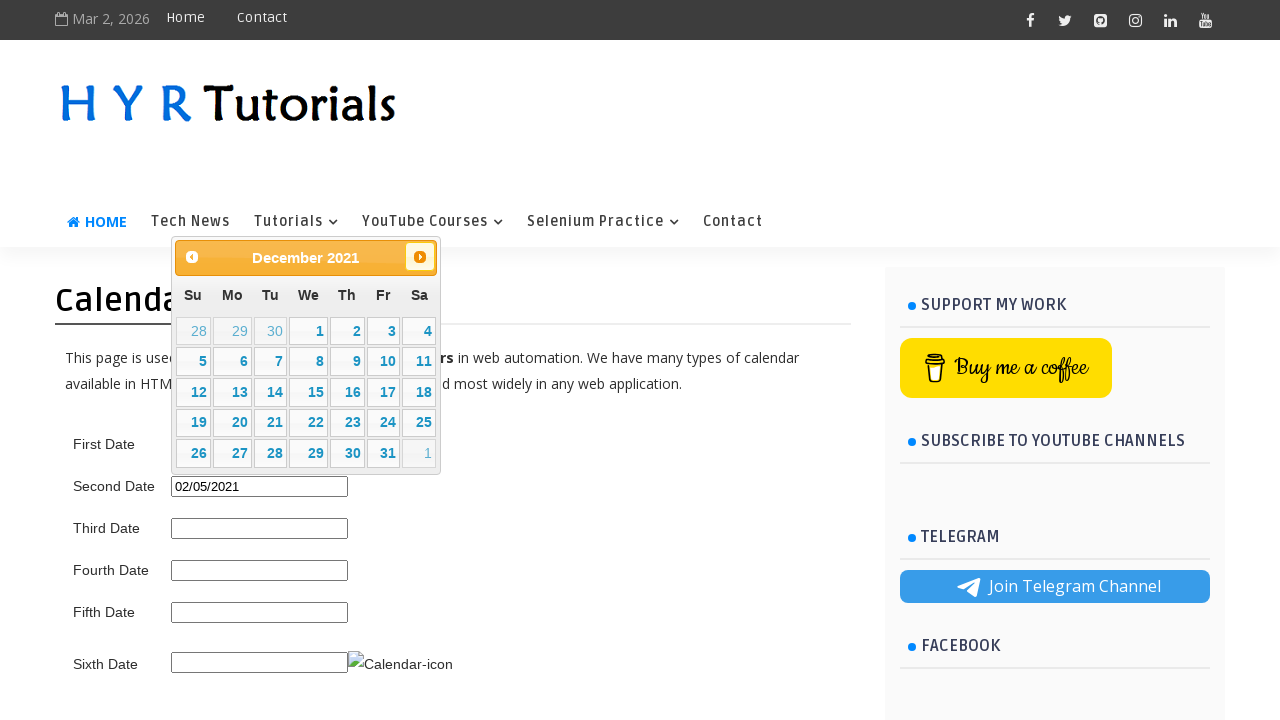

Retrieved updated calendar month/year: December 2021
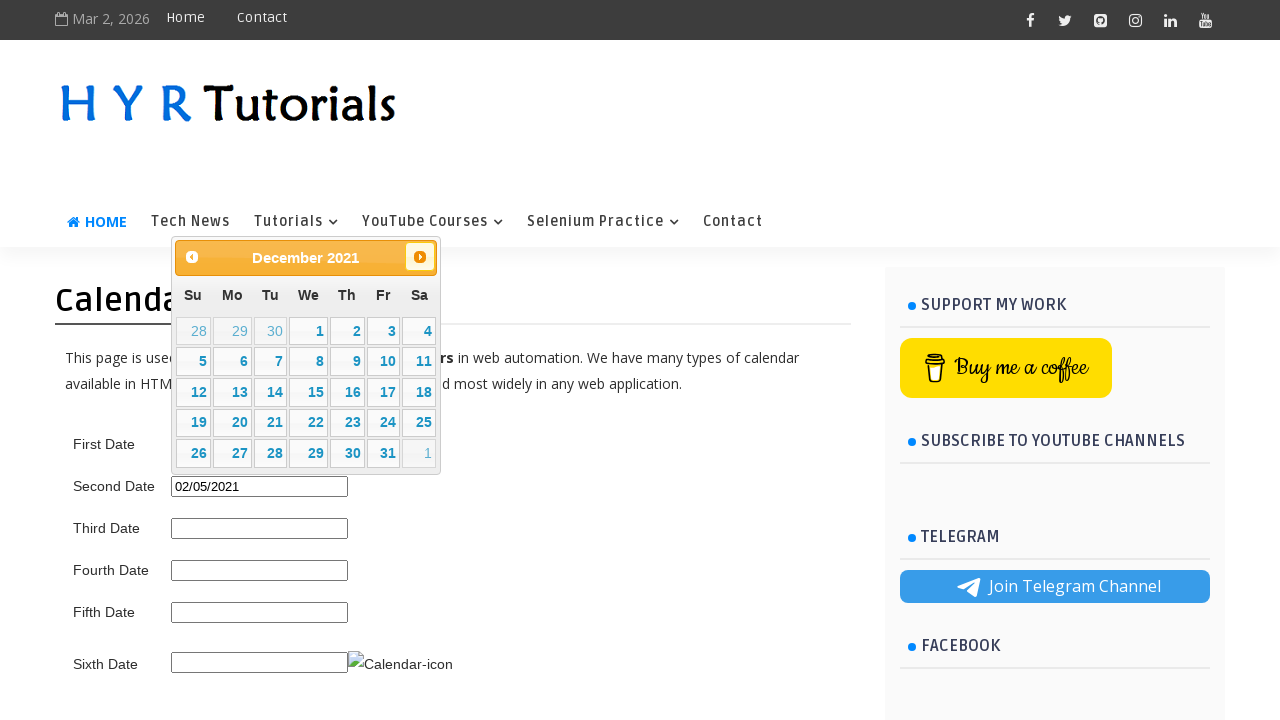

Clicked next month button to navigate forward at (420, 257) on .ui-datepicker-next
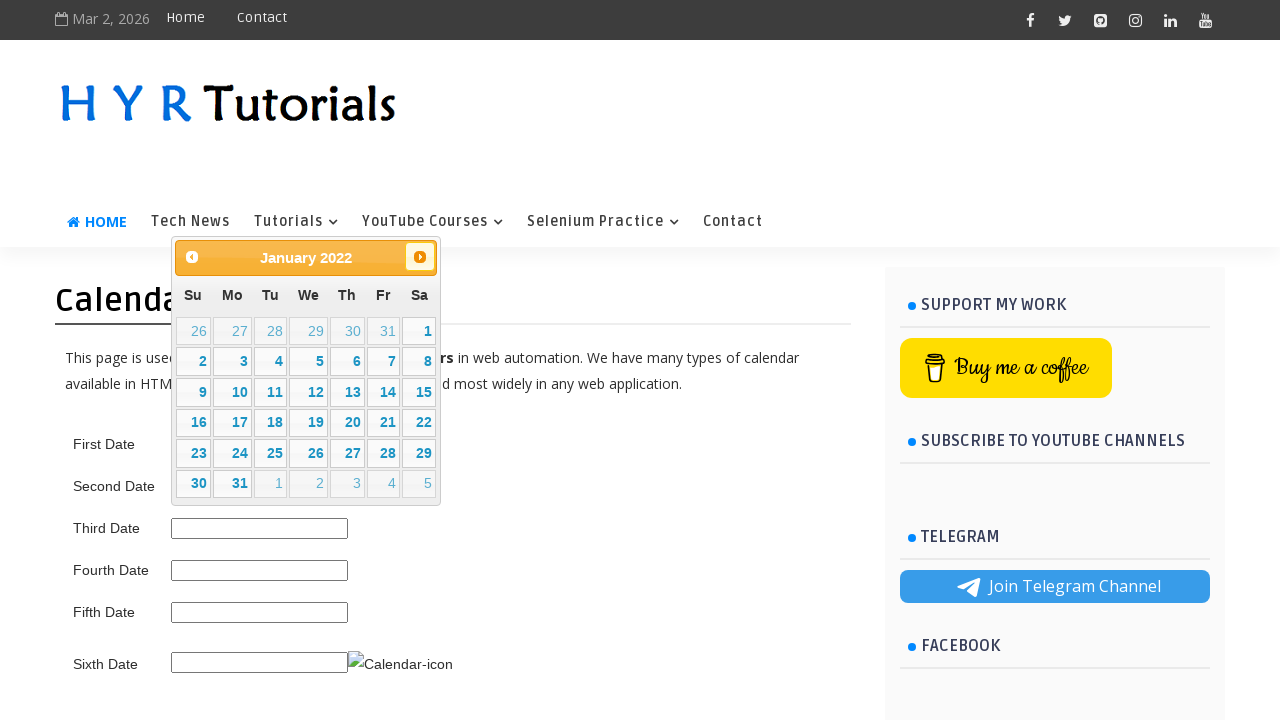

Retrieved updated calendar month/year: January 2022
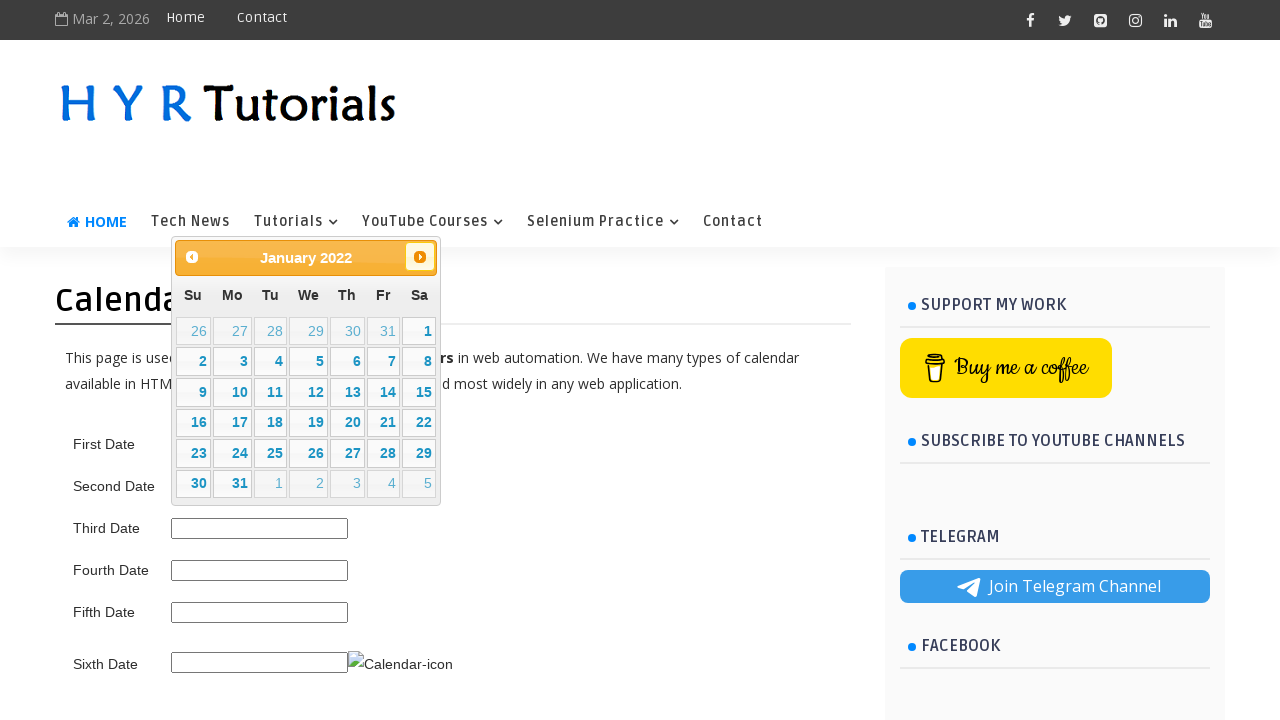

Clicked next month button to navigate forward at (420, 257) on .ui-datepicker-next
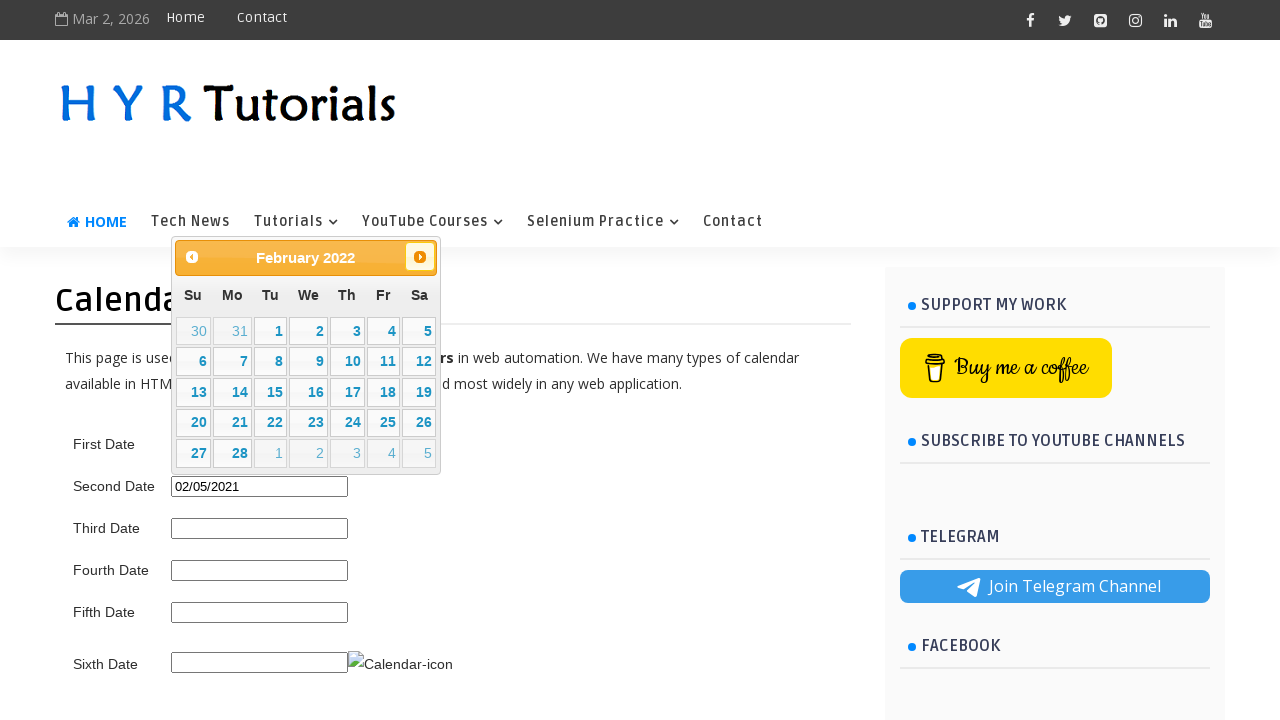

Retrieved updated calendar month/year: February 2022
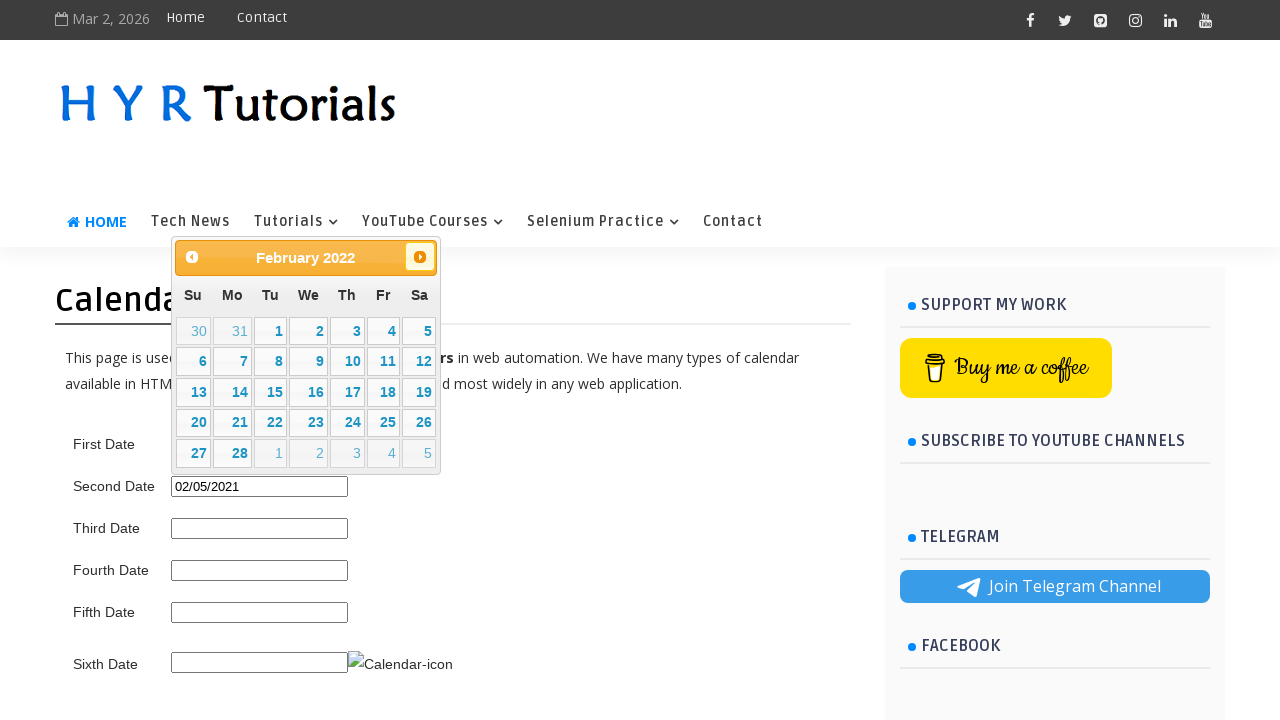

Clicked next month button to navigate forward at (420, 257) on .ui-datepicker-next
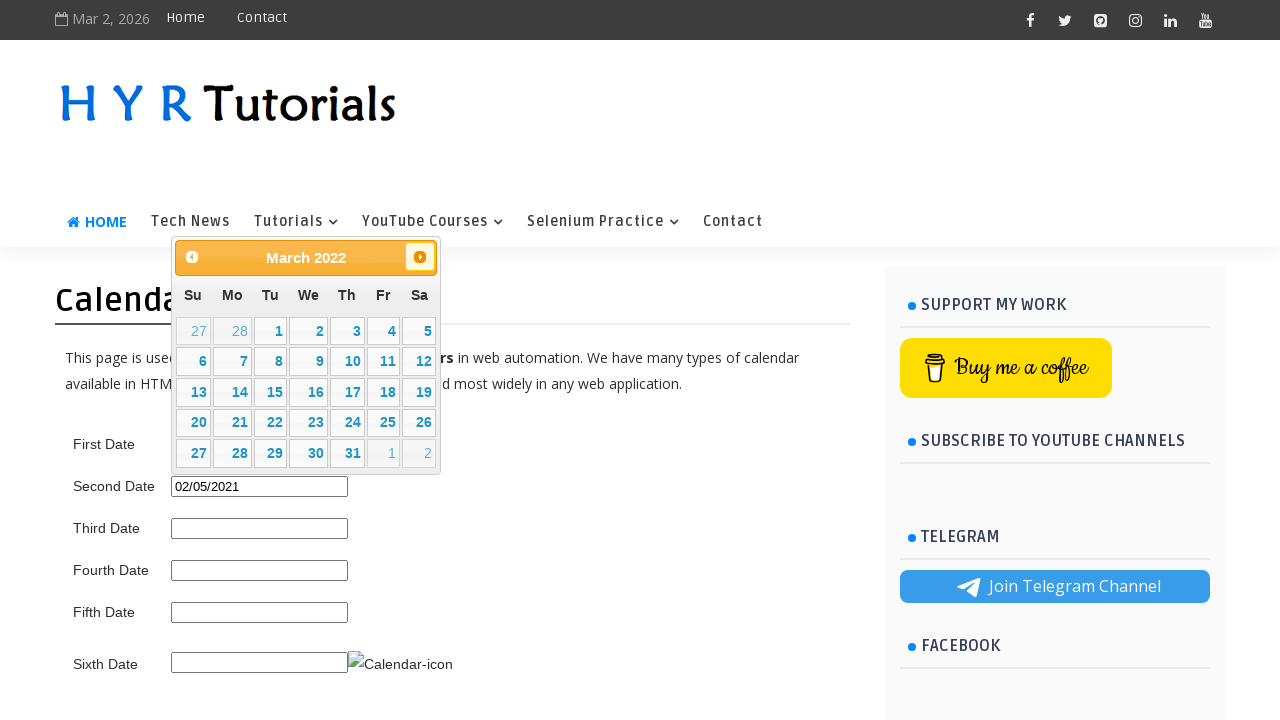

Retrieved updated calendar month/year: March 2022
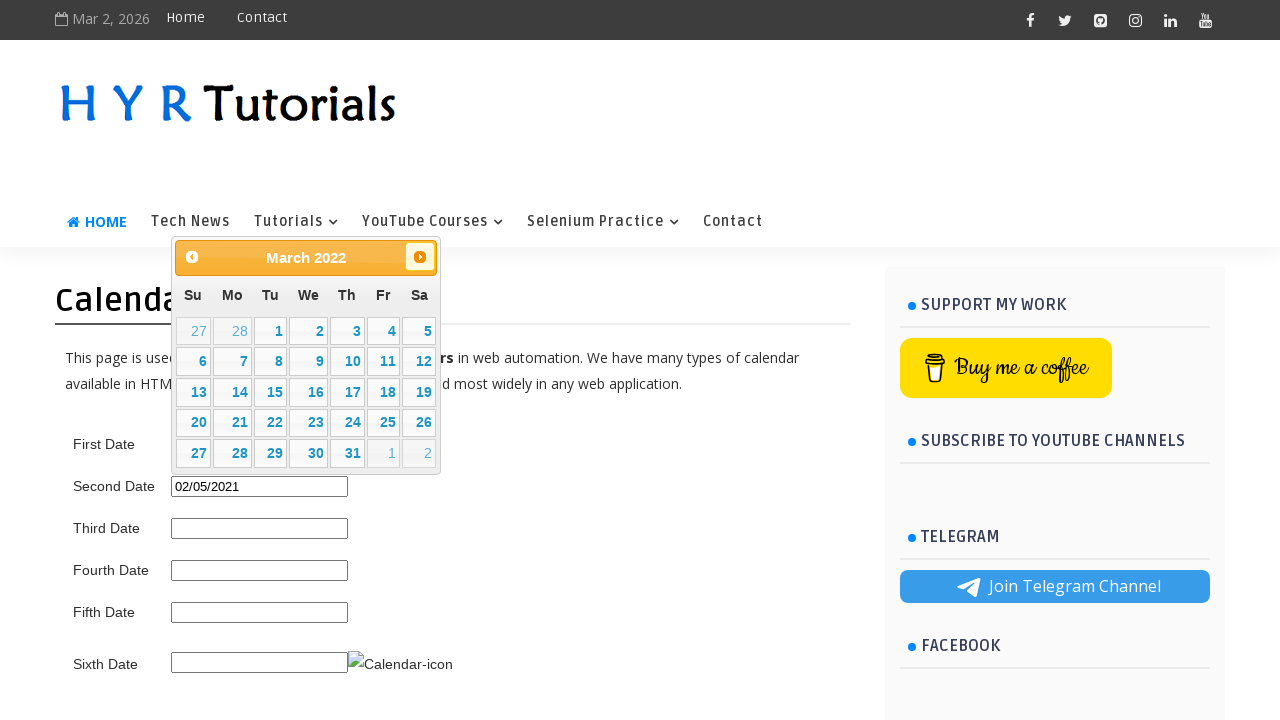

Clicked next month button to navigate forward at (420, 257) on .ui-datepicker-next
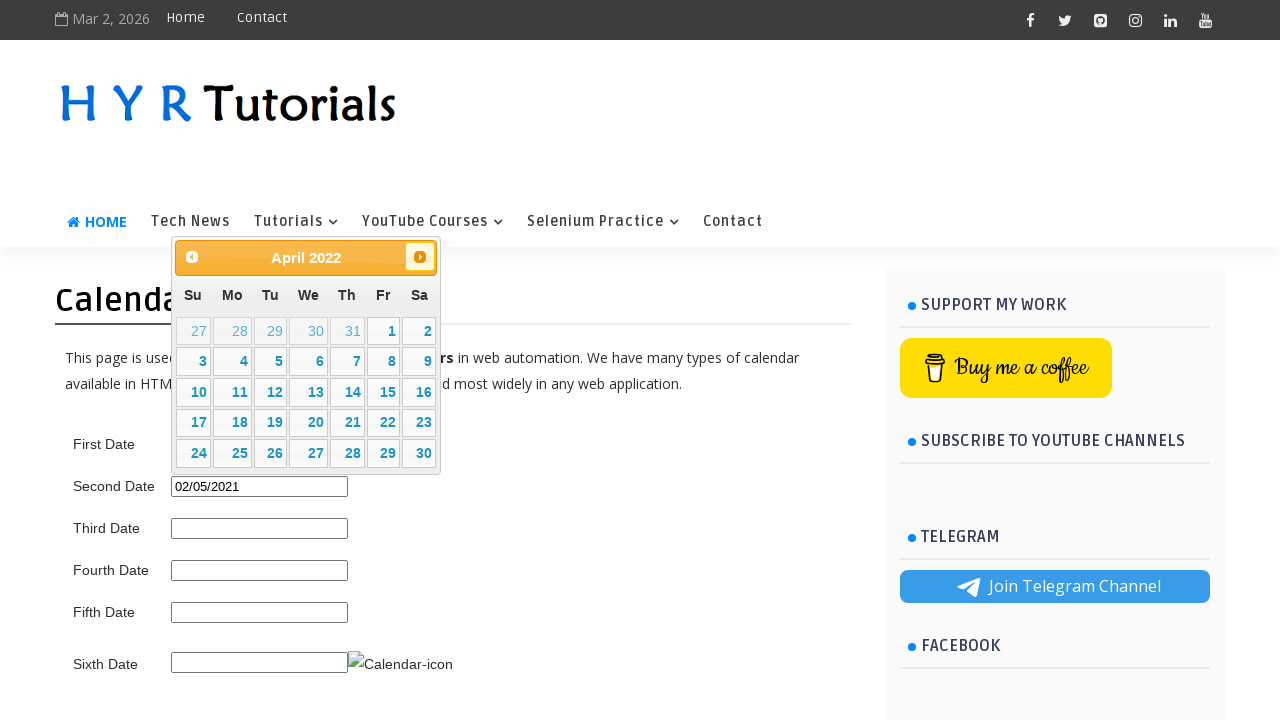

Retrieved updated calendar month/year: April 2022
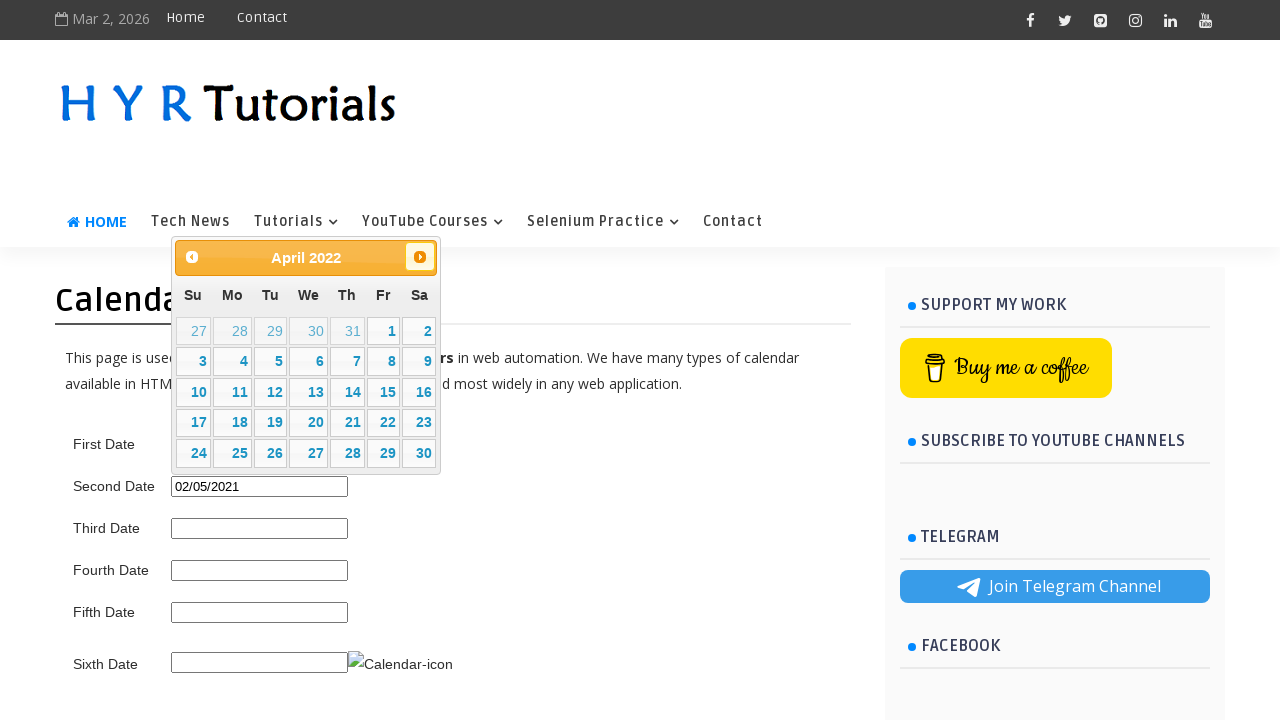

Clicked next month button to navigate forward at (420, 257) on .ui-datepicker-next
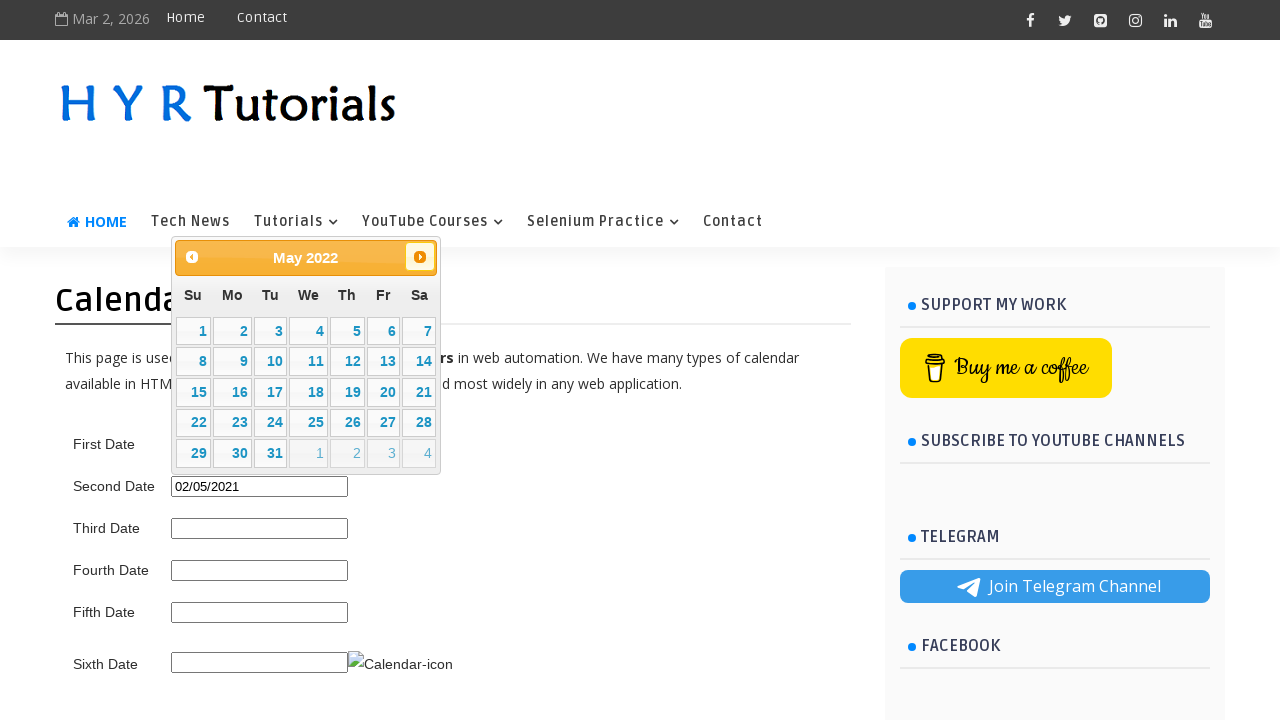

Retrieved updated calendar month/year: May 2022
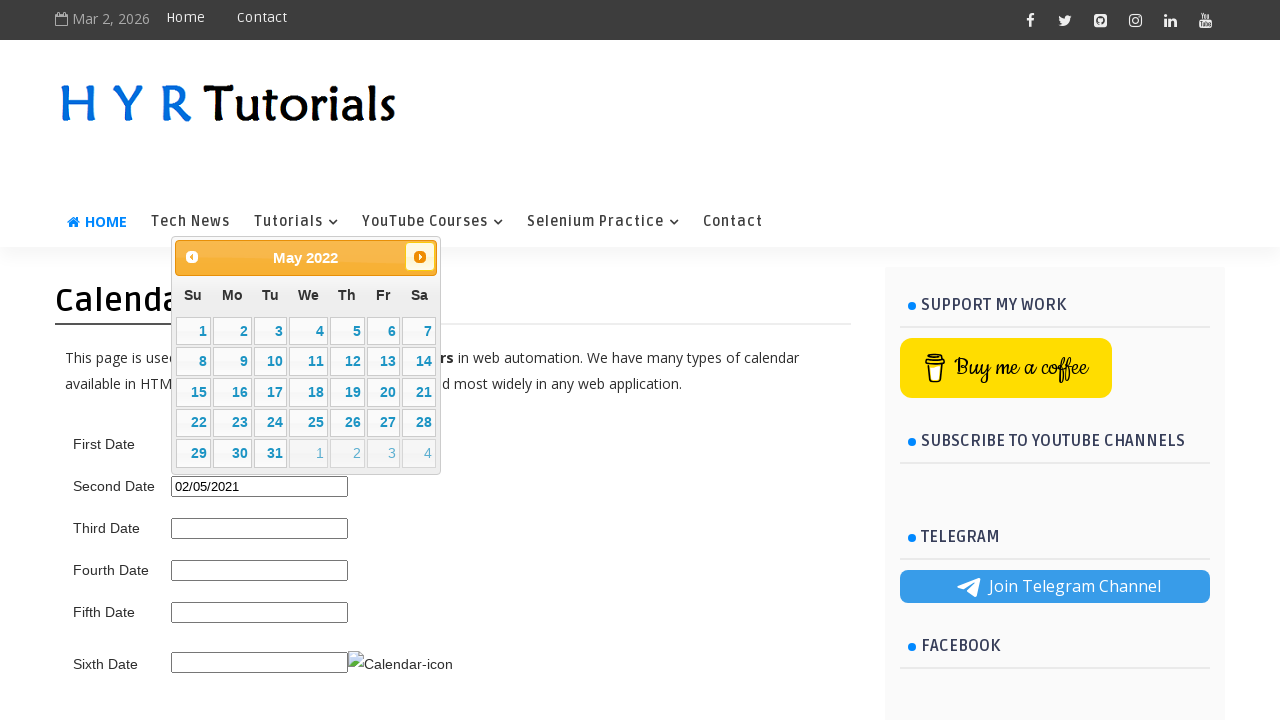

Clicked next month button to navigate forward at (420, 257) on .ui-datepicker-next
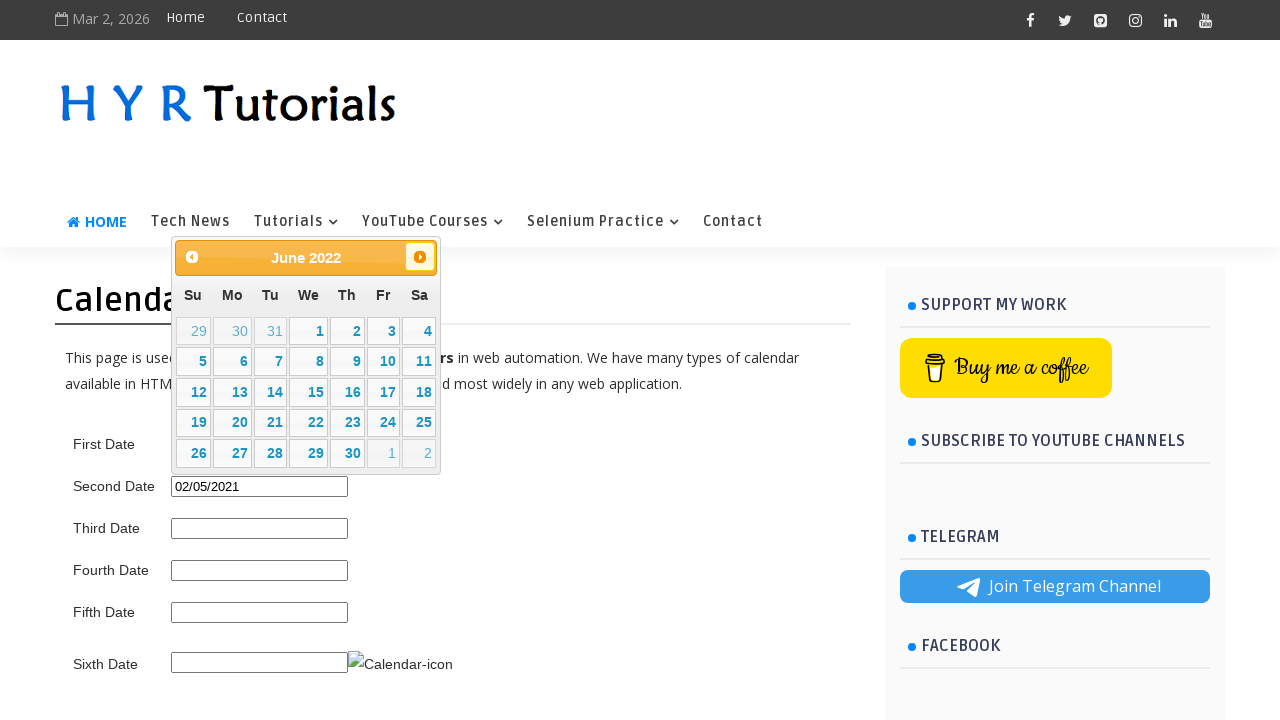

Retrieved updated calendar month/year: June 2022
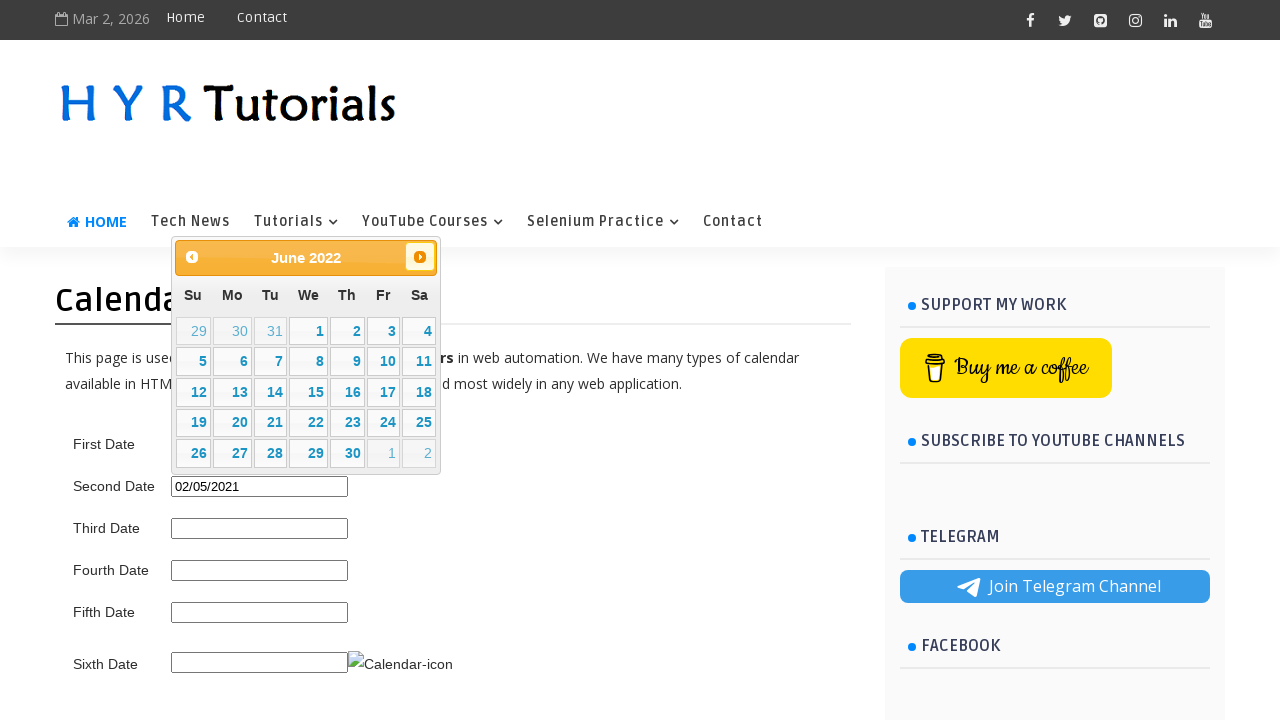

Clicked next month button to navigate forward at (420, 257) on .ui-datepicker-next
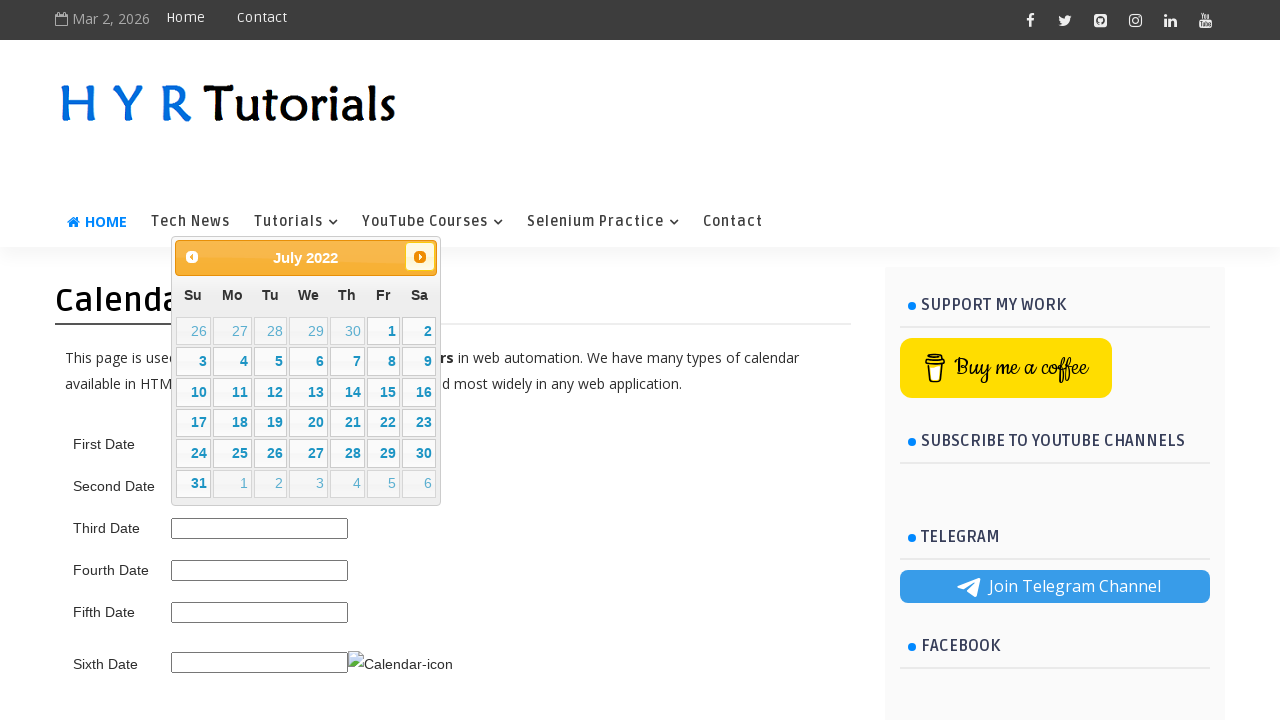

Retrieved updated calendar month/year: July 2022
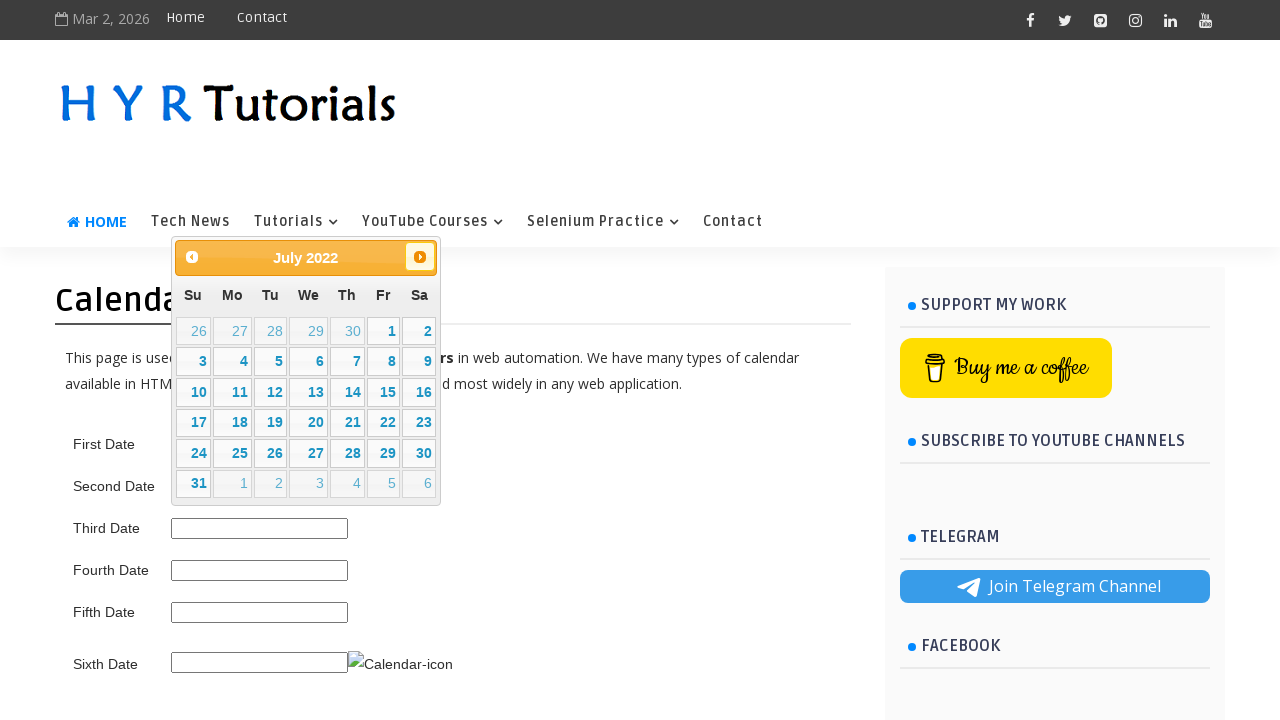

Clicked next month button to navigate forward at (420, 257) on .ui-datepicker-next
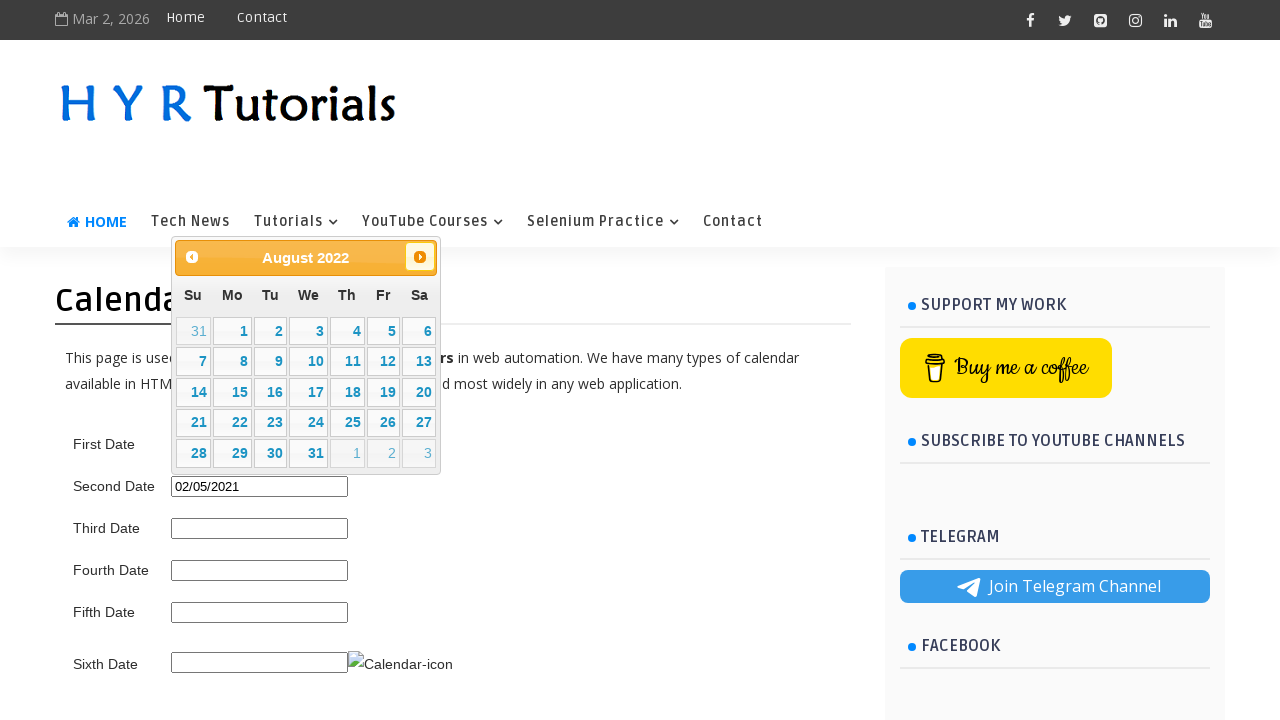

Retrieved updated calendar month/year: August 2022
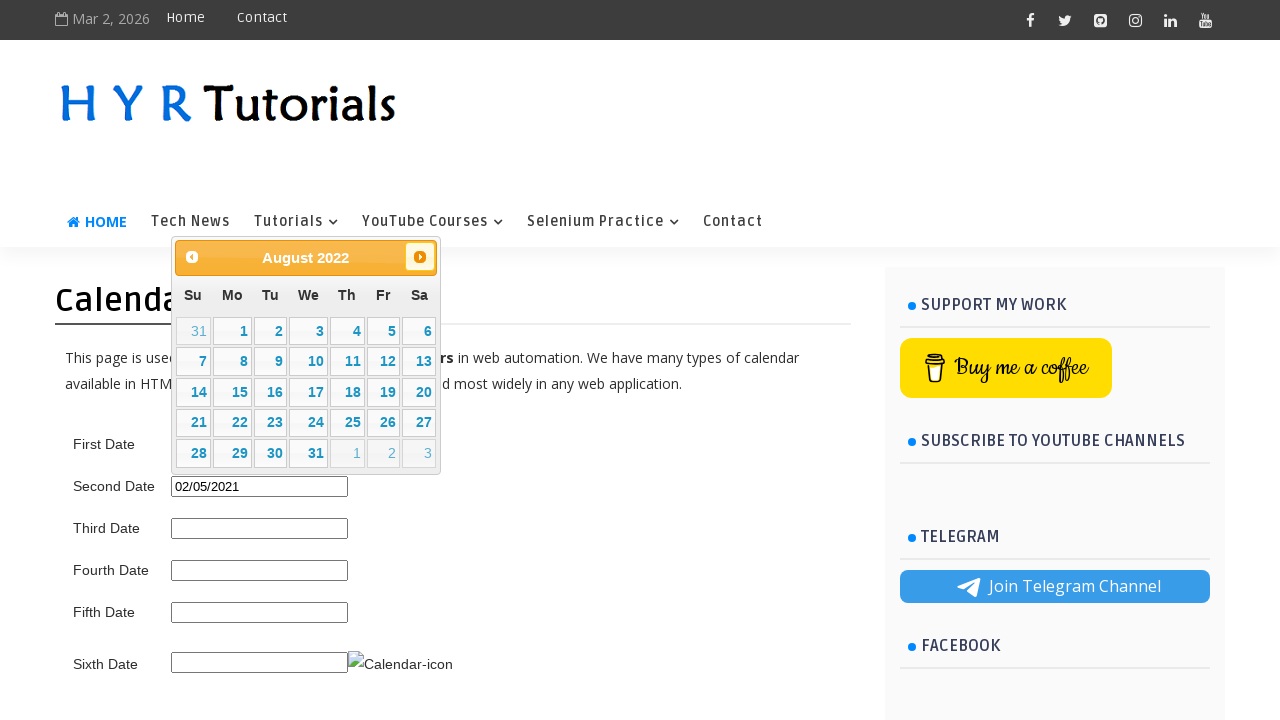

Clicked next month button to navigate forward at (420, 257) on .ui-datepicker-next
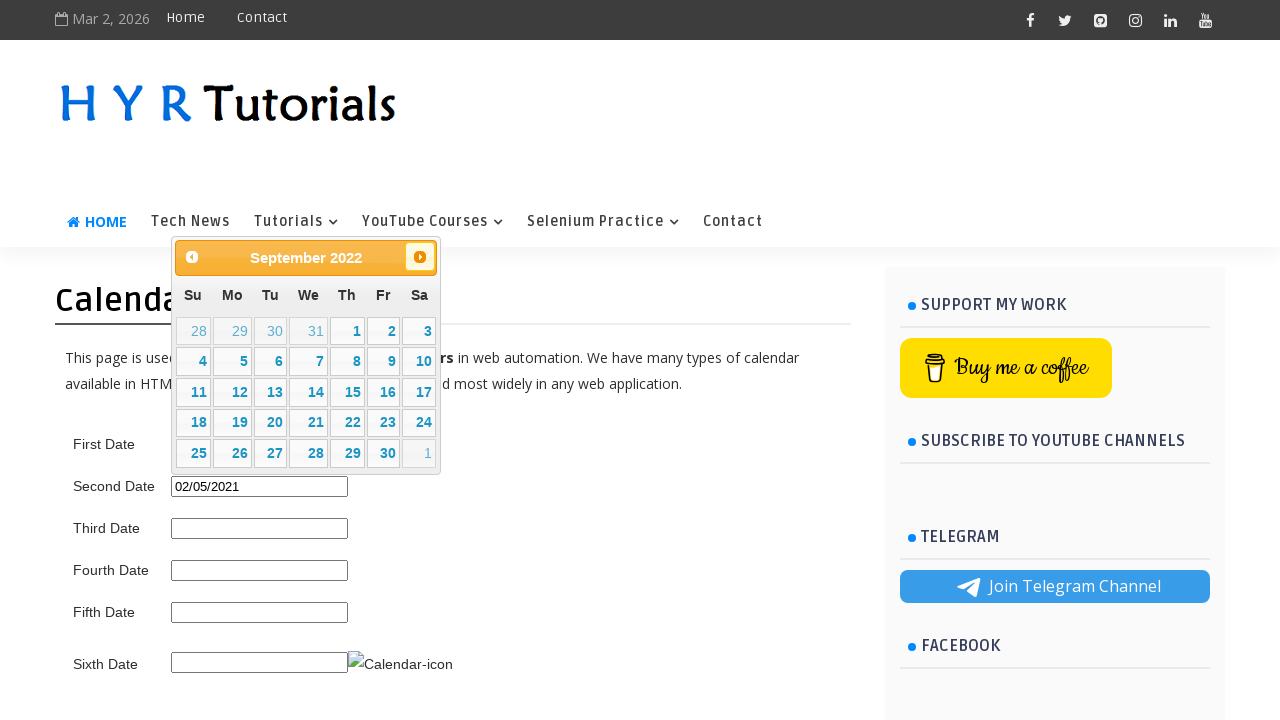

Retrieved updated calendar month/year: September 2022
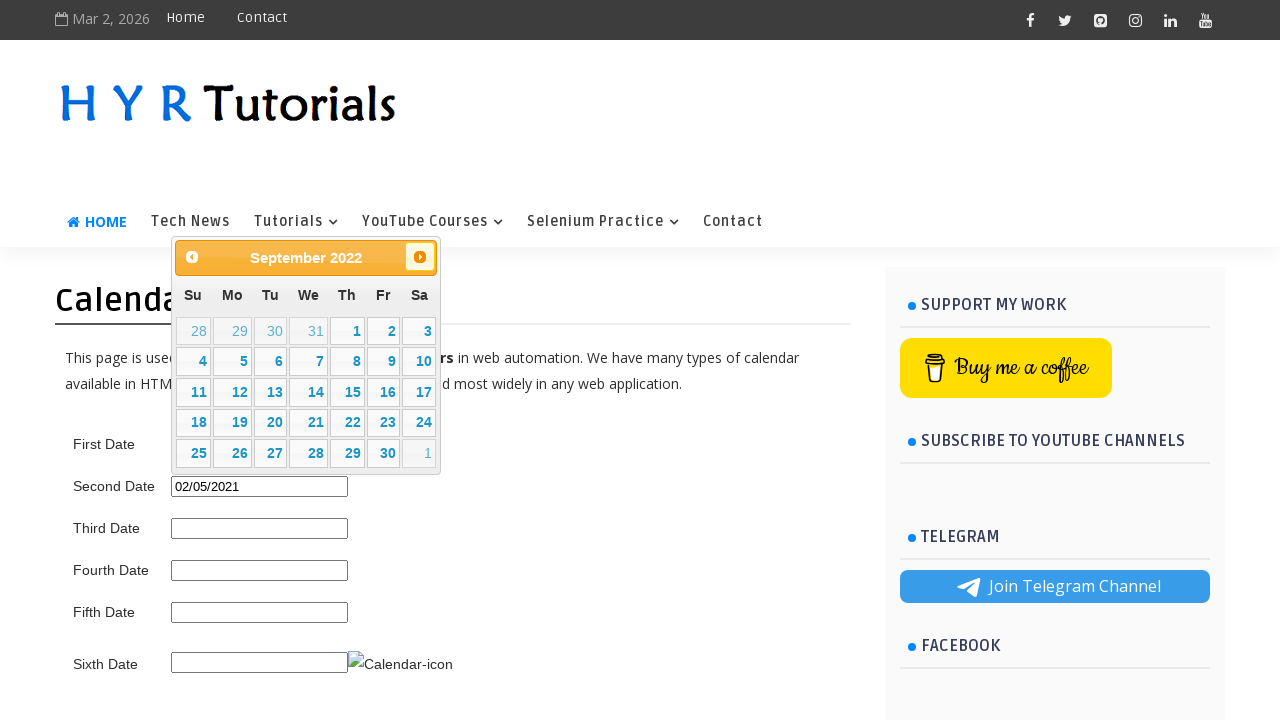

Clicked next month button to navigate forward at (420, 257) on .ui-datepicker-next
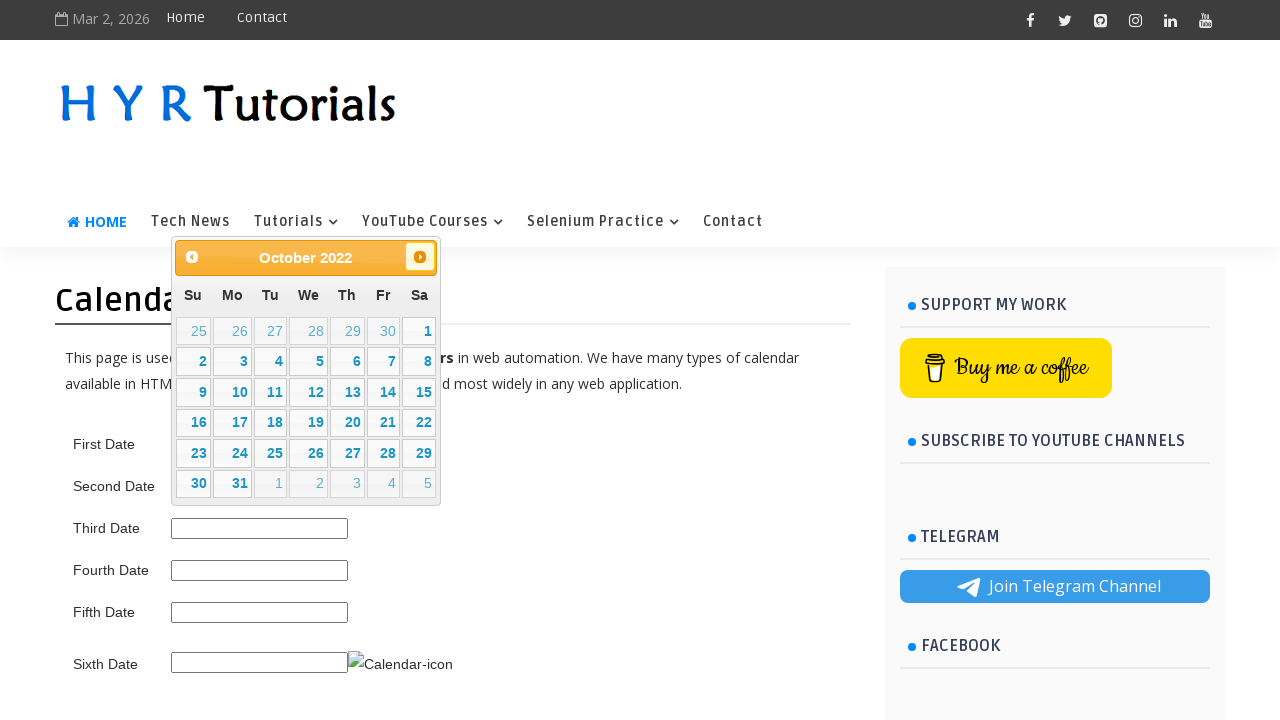

Retrieved updated calendar month/year: October 2022
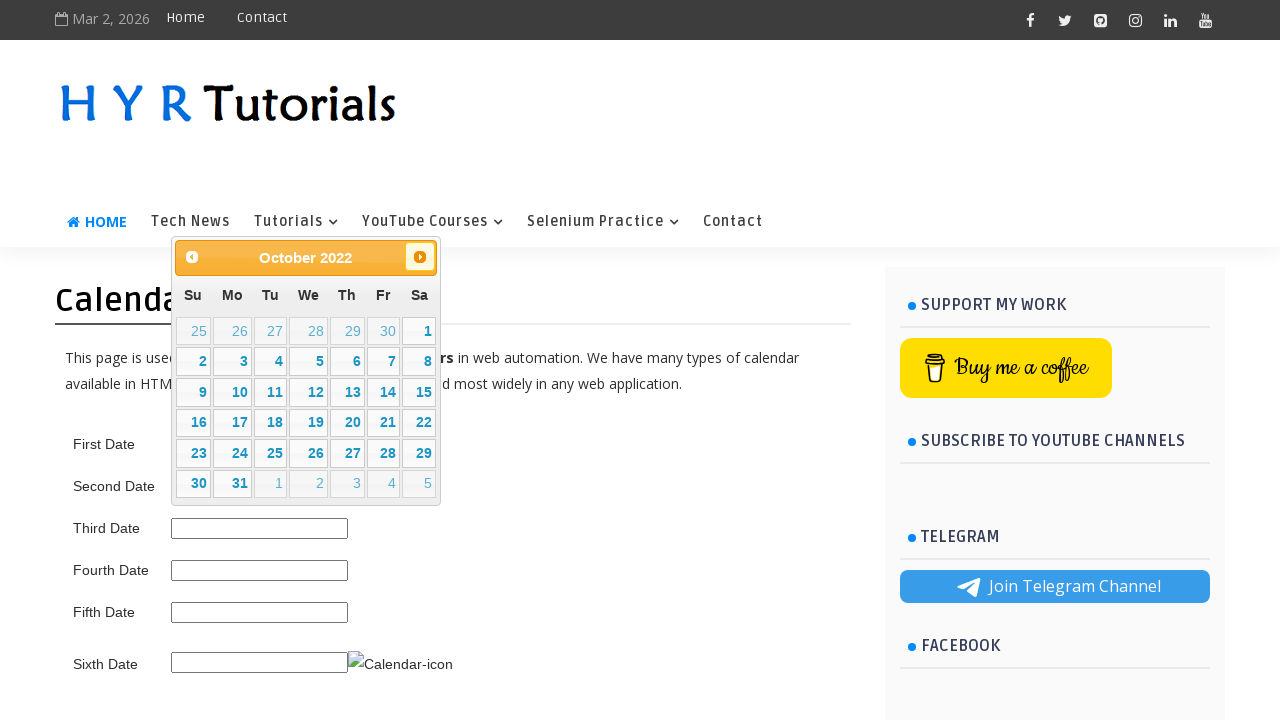

Clicked next month button to navigate forward at (420, 257) on .ui-datepicker-next
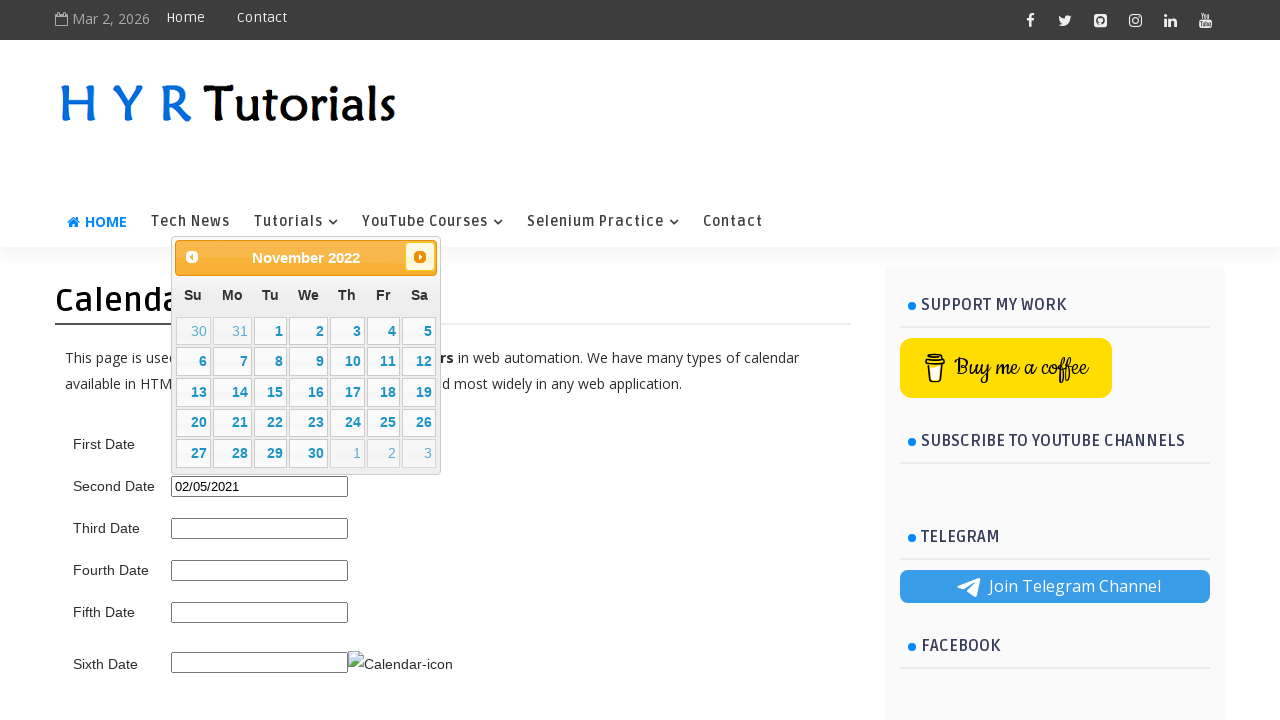

Retrieved updated calendar month/year: November 2022
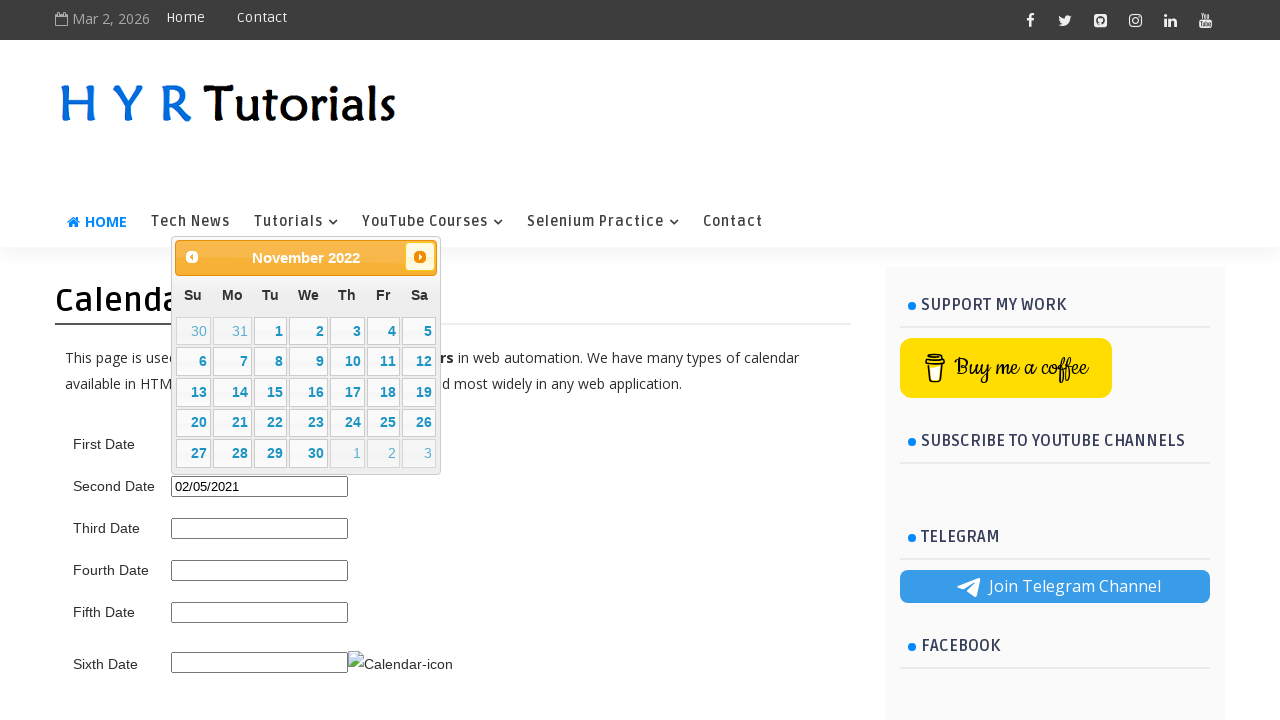

Clicked next month button to navigate forward at (420, 257) on .ui-datepicker-next
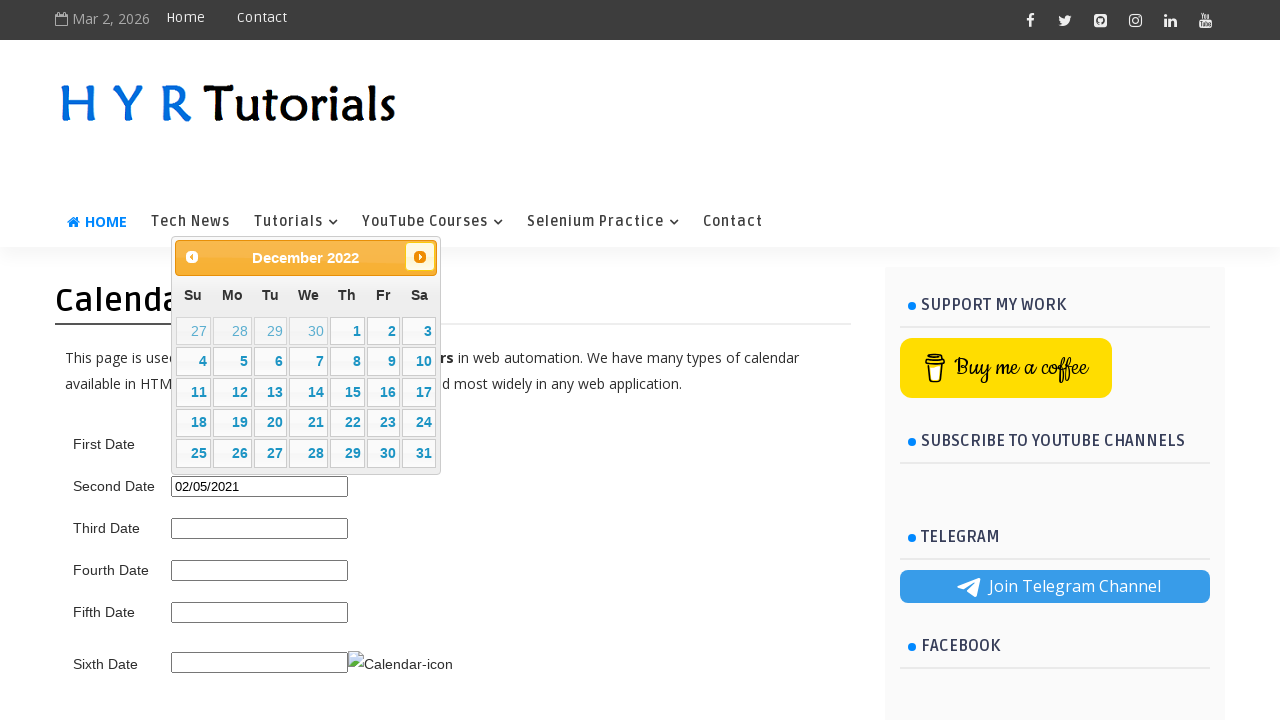

Retrieved updated calendar month/year: December 2022
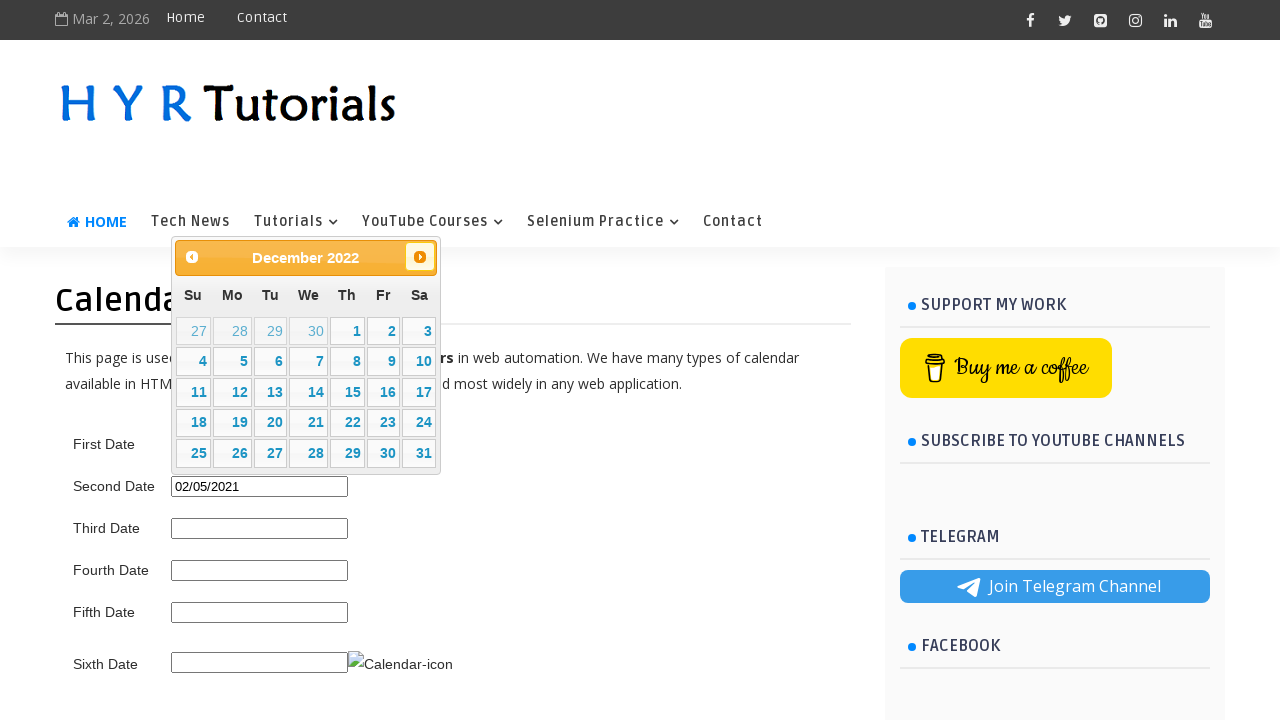

Clicked next month button to navigate forward at (420, 257) on .ui-datepicker-next
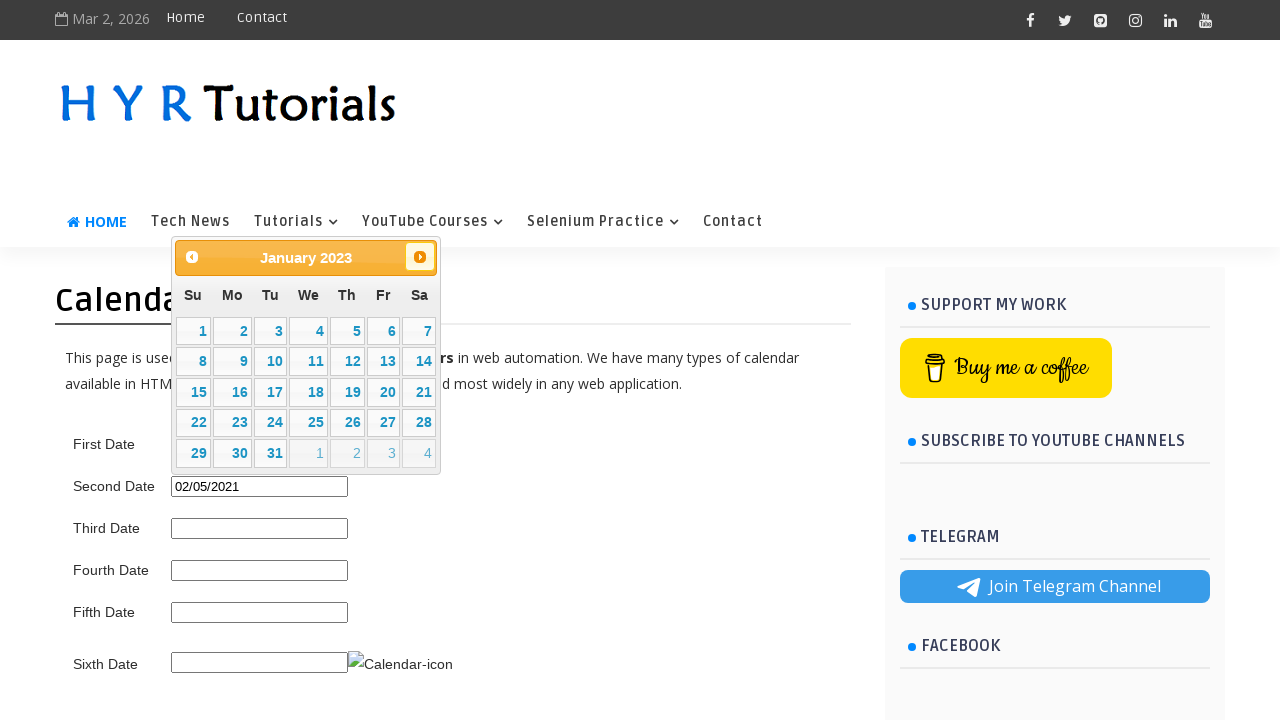

Retrieved updated calendar month/year: January 2023
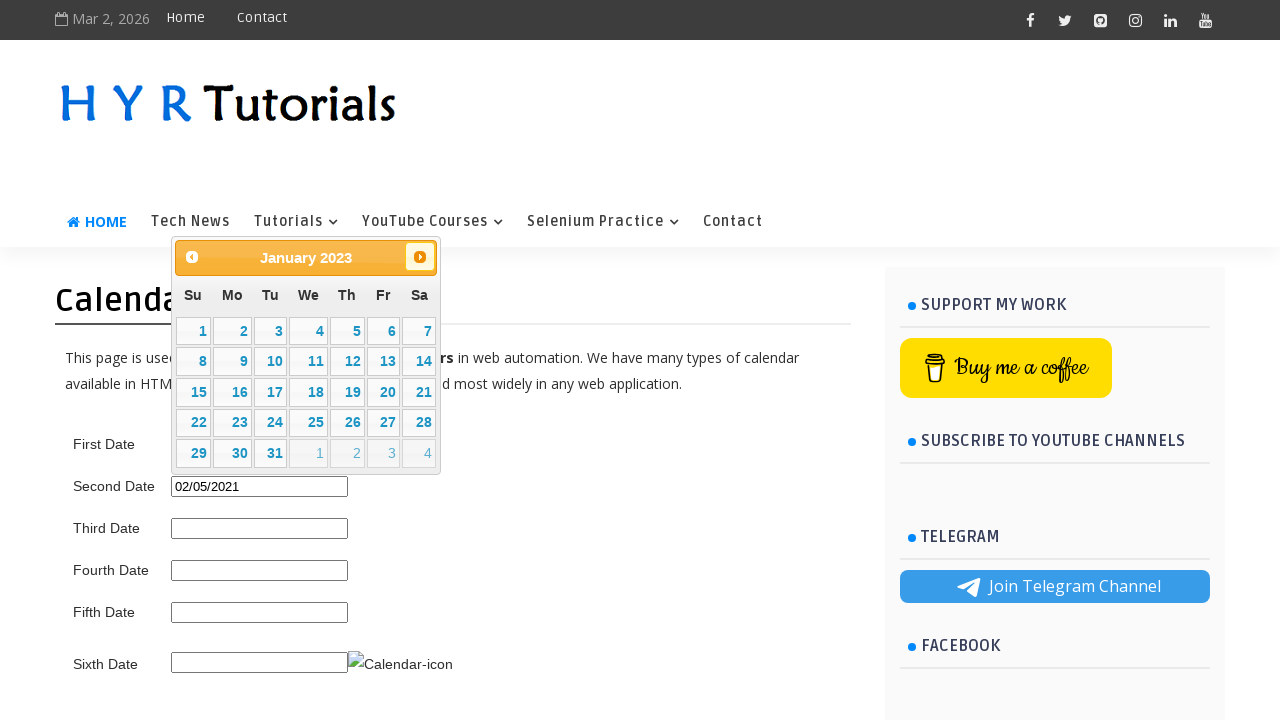

Clicked next month button to navigate forward at (420, 257) on .ui-datepicker-next
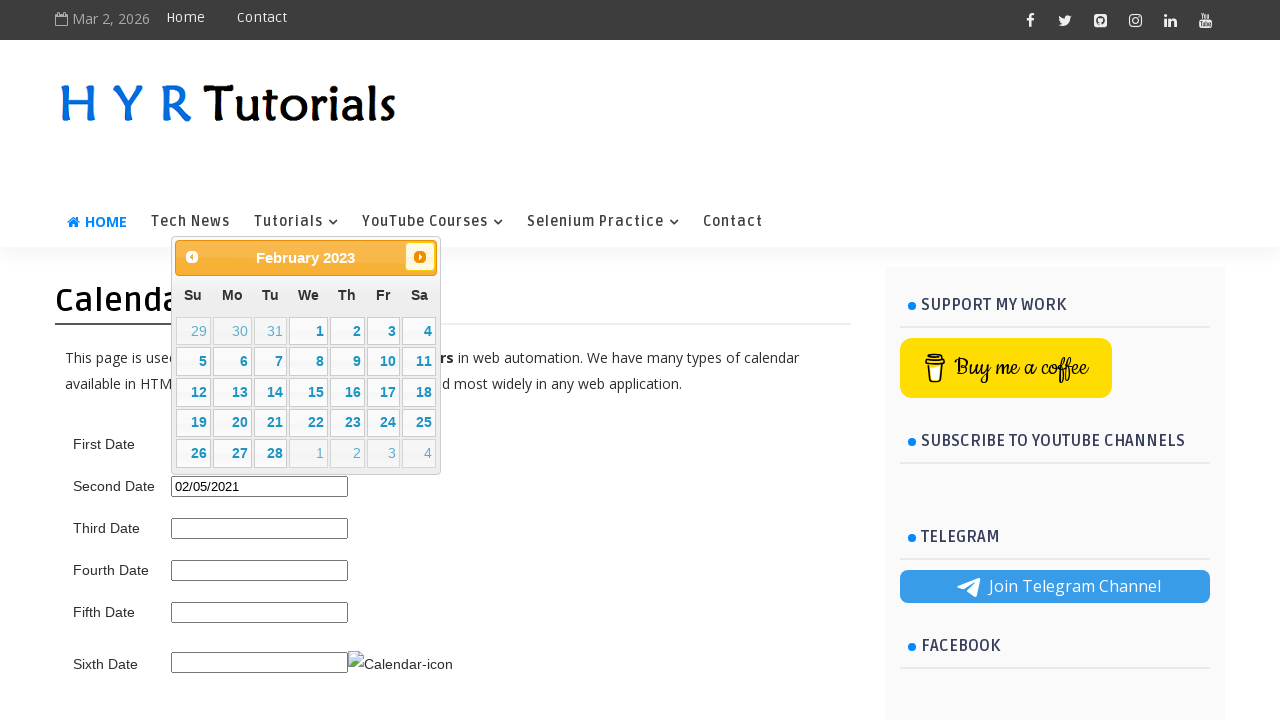

Retrieved updated calendar month/year: February 2023
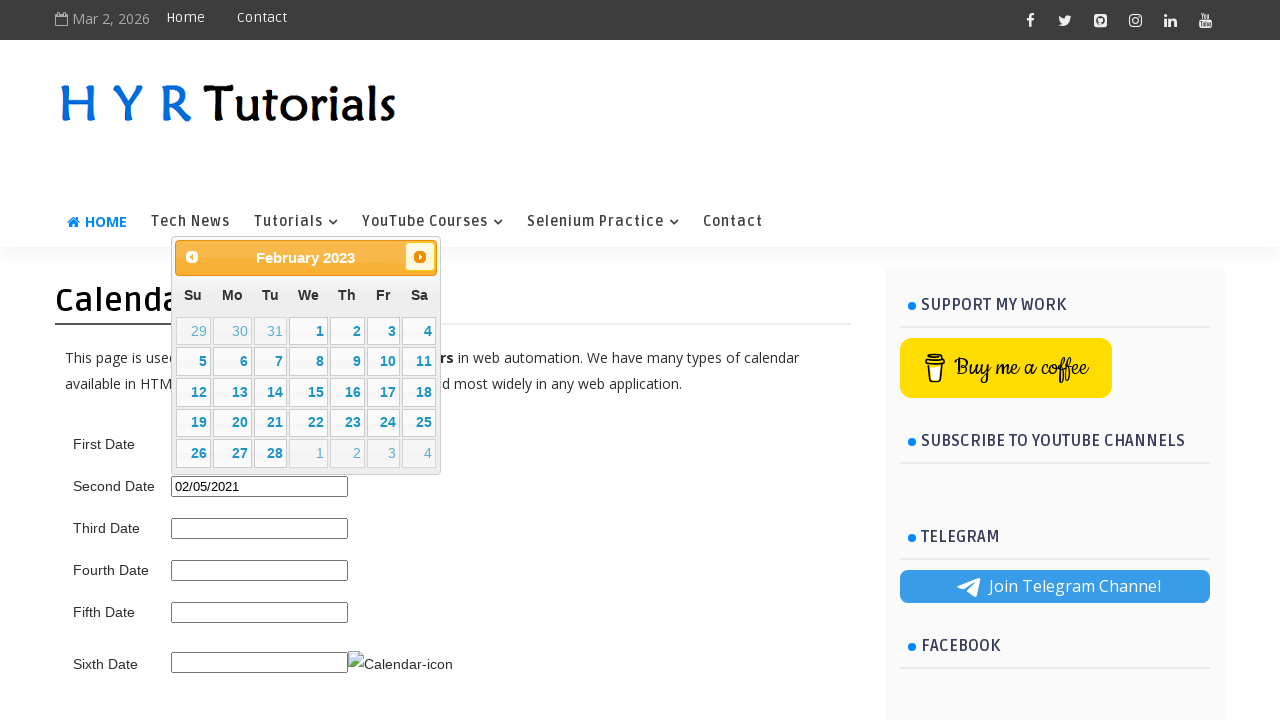

Clicked next month button to navigate forward at (420, 257) on .ui-datepicker-next
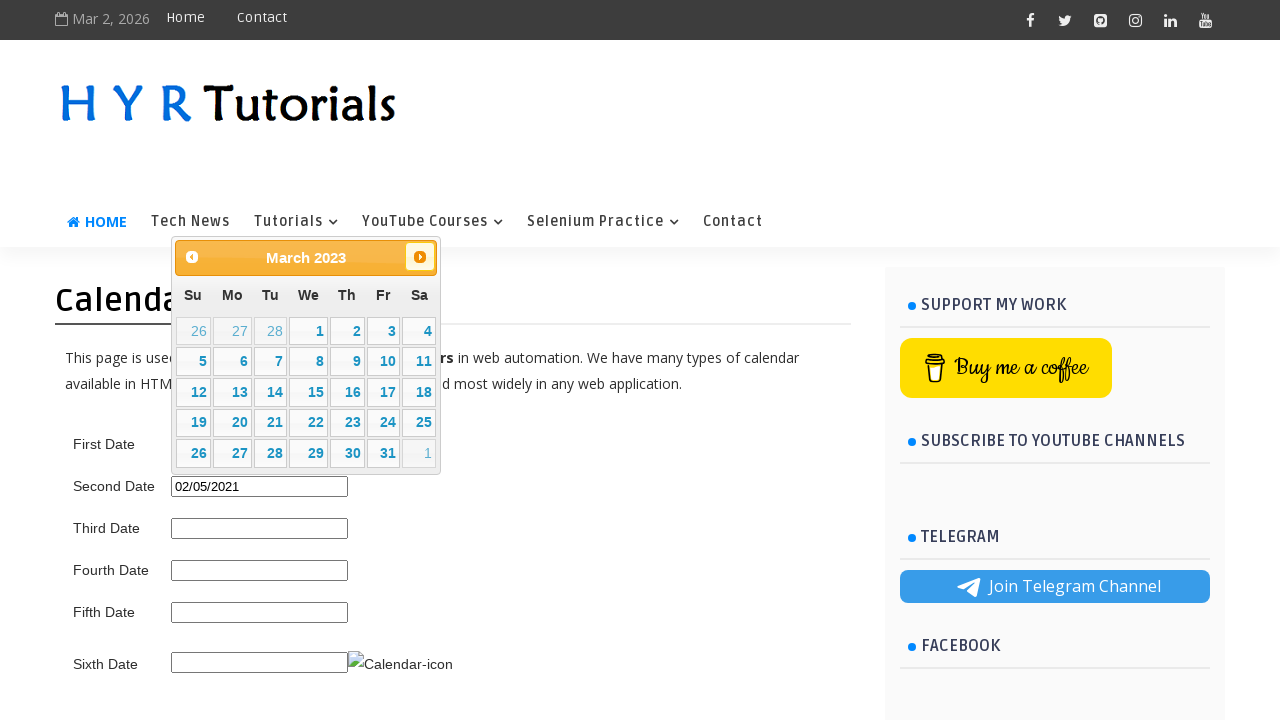

Retrieved updated calendar month/year: March 2023
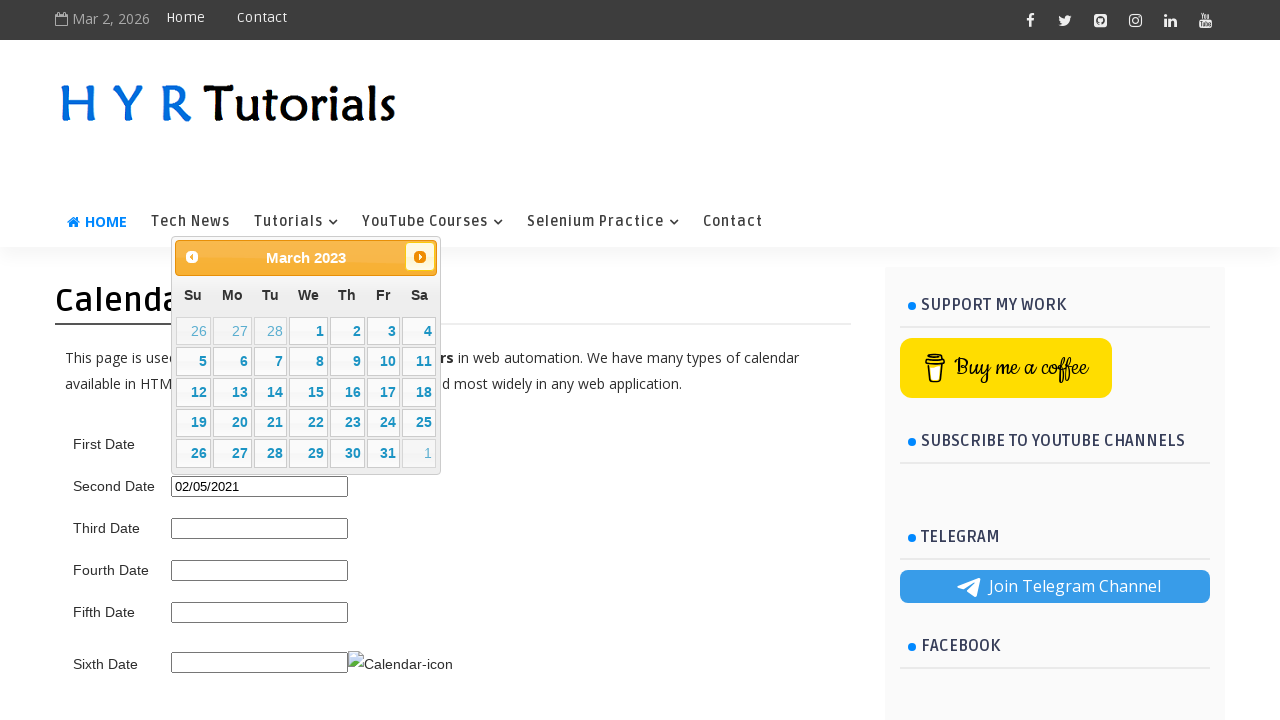

Clicked day 15 in the calendar at (309, 392) on //table[@class='ui-datepicker-calendar']//td[not(contains(@class,'ui-datepicker-
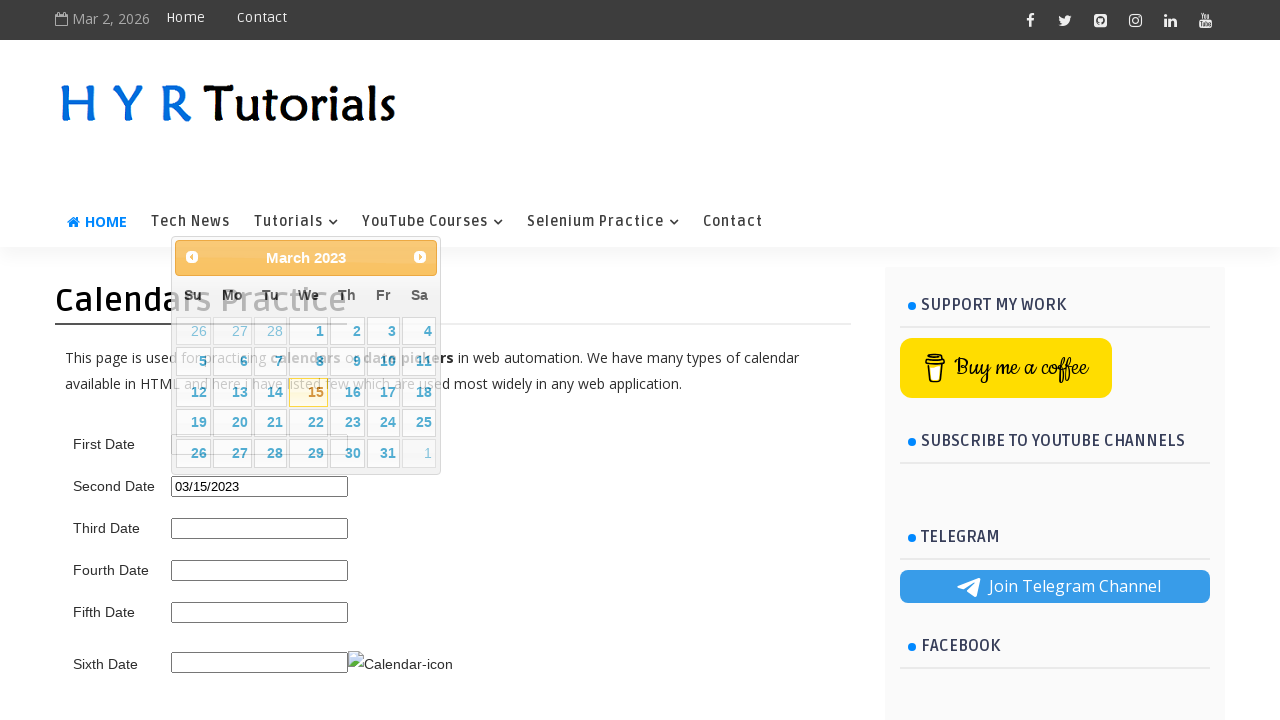

Selected date March 15, 2023
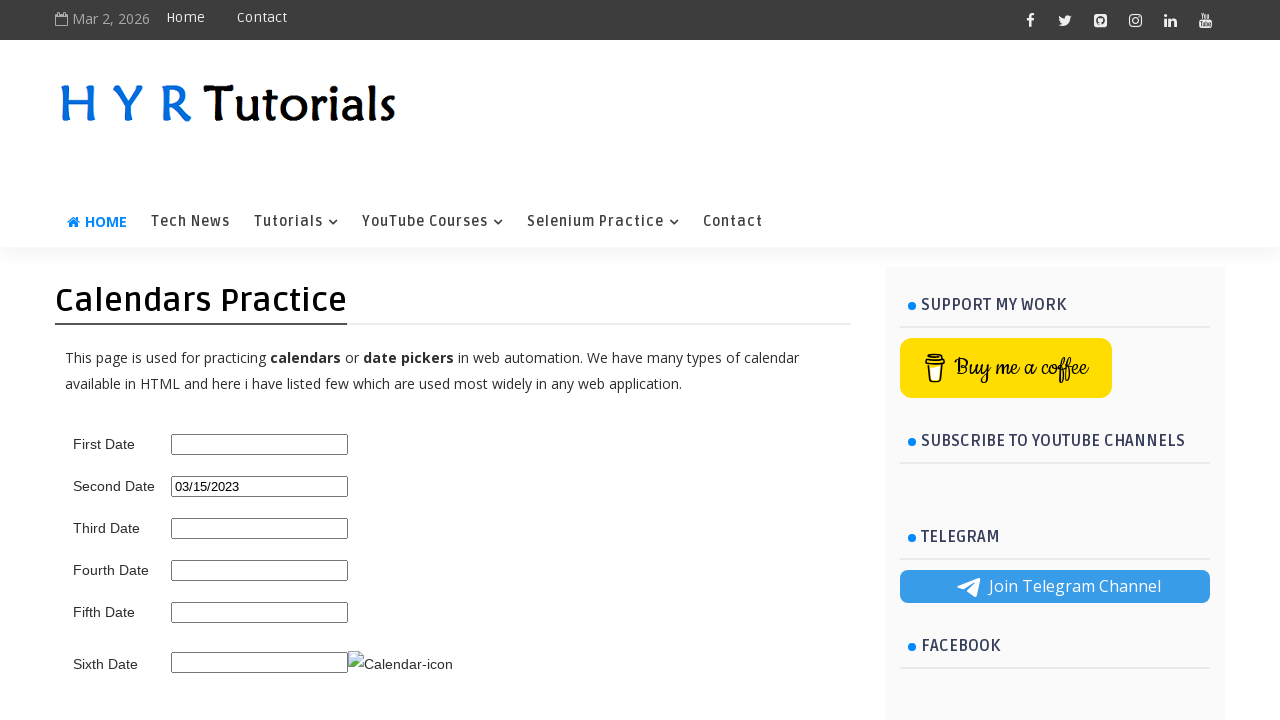

Waited 2 seconds after selecting March 15, 2023
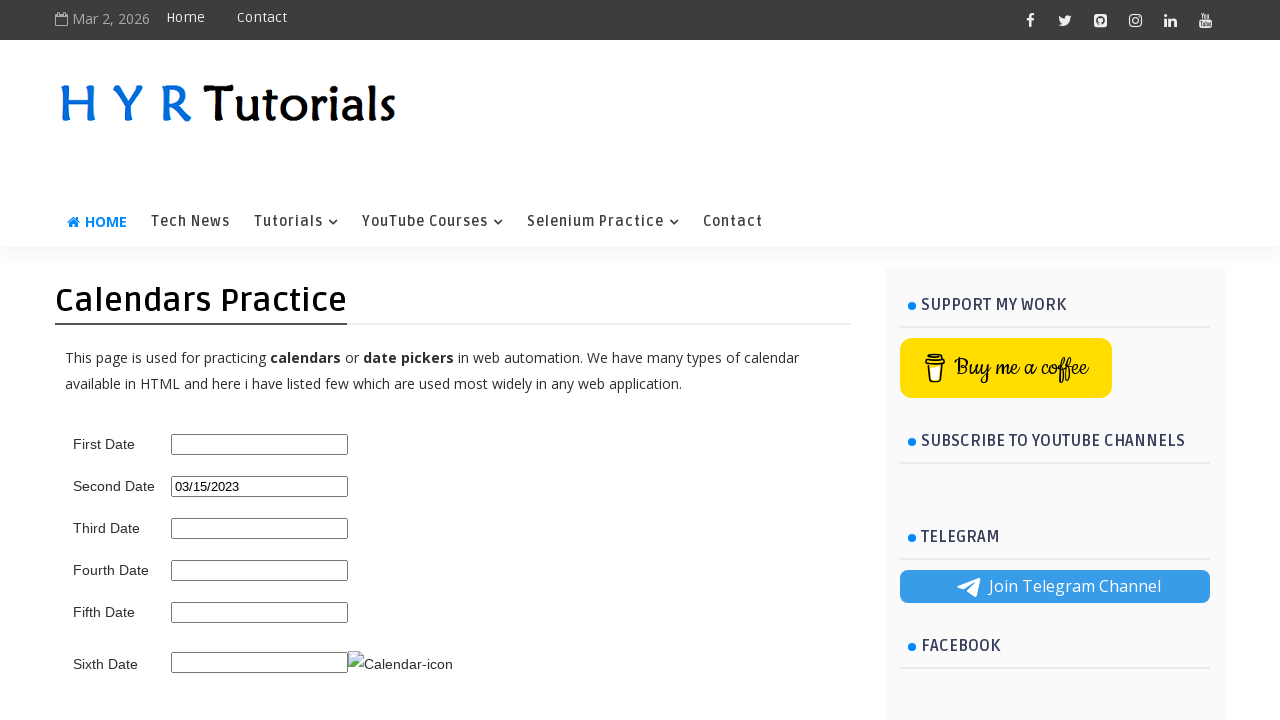

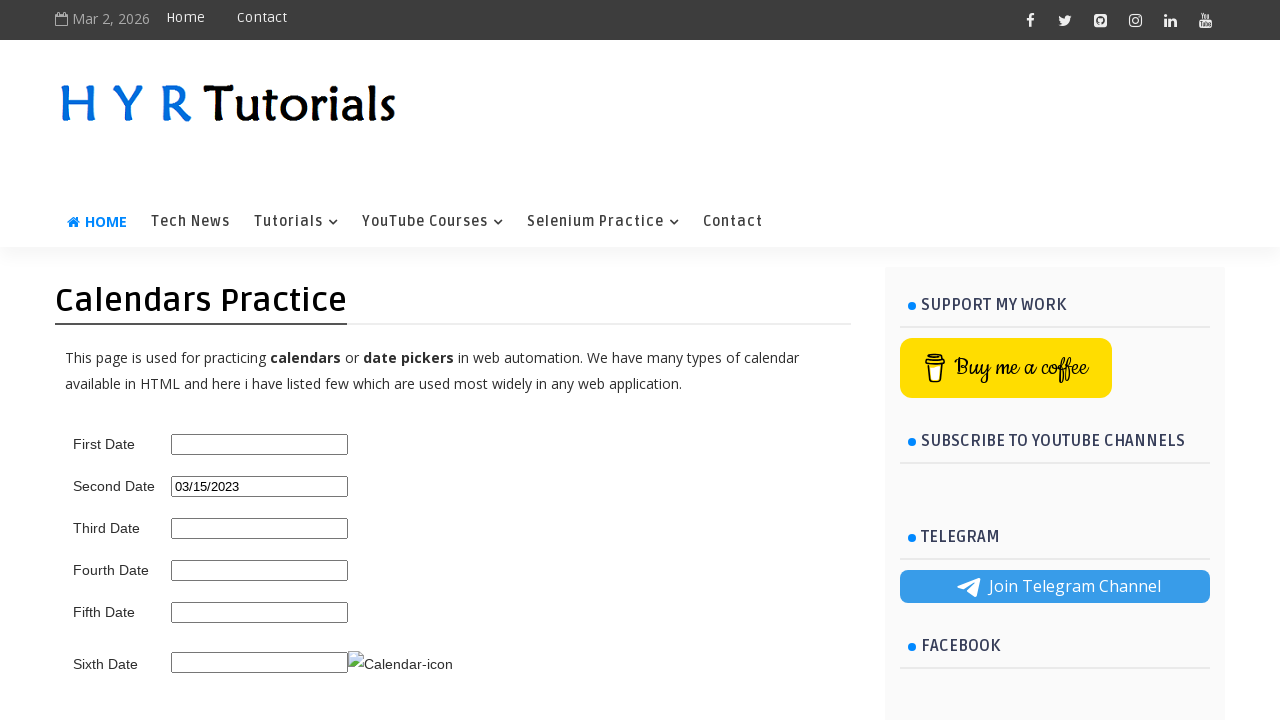